Tests a Todo list application by navigating to the Todo list page, adding 100 todo items, and deleting all odd-numbered todos while handling confirmation dialogs.

Starting URL: https://material.playwrightvn.com/

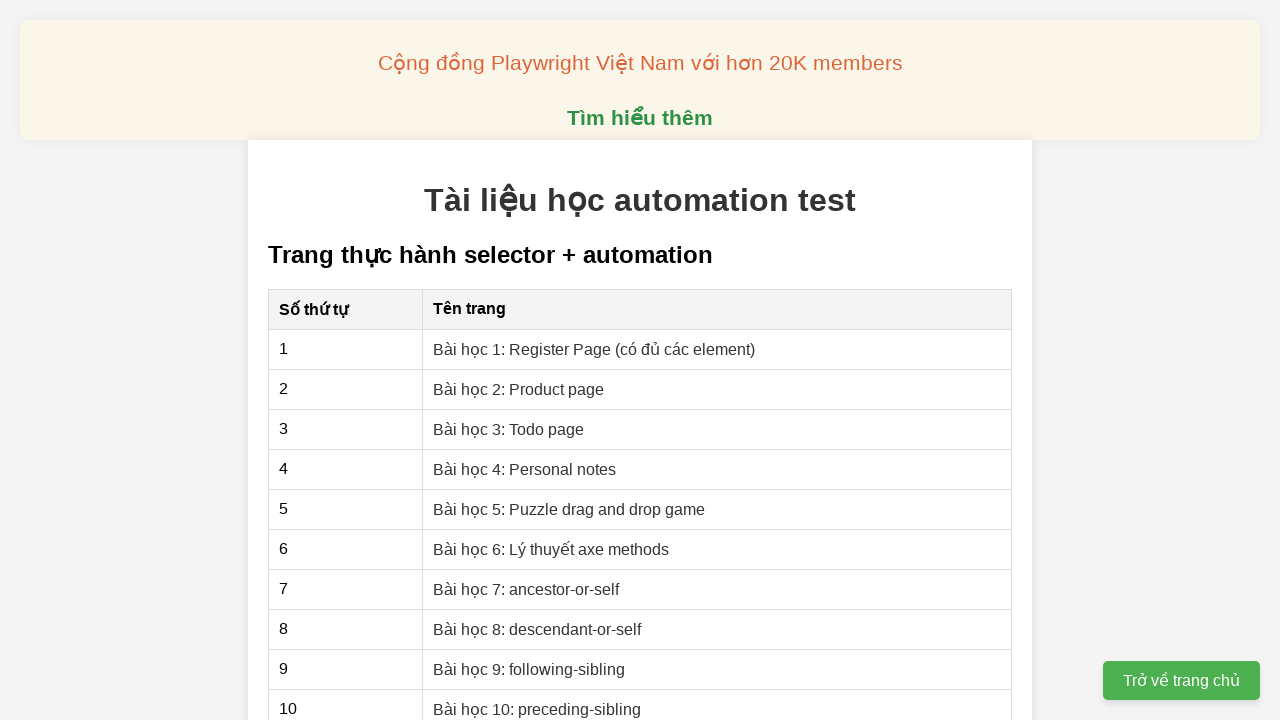

Clicked on Todo list lesson link at (509, 429) on xpath=//a[@href="03-xpath-todo-list.html"]
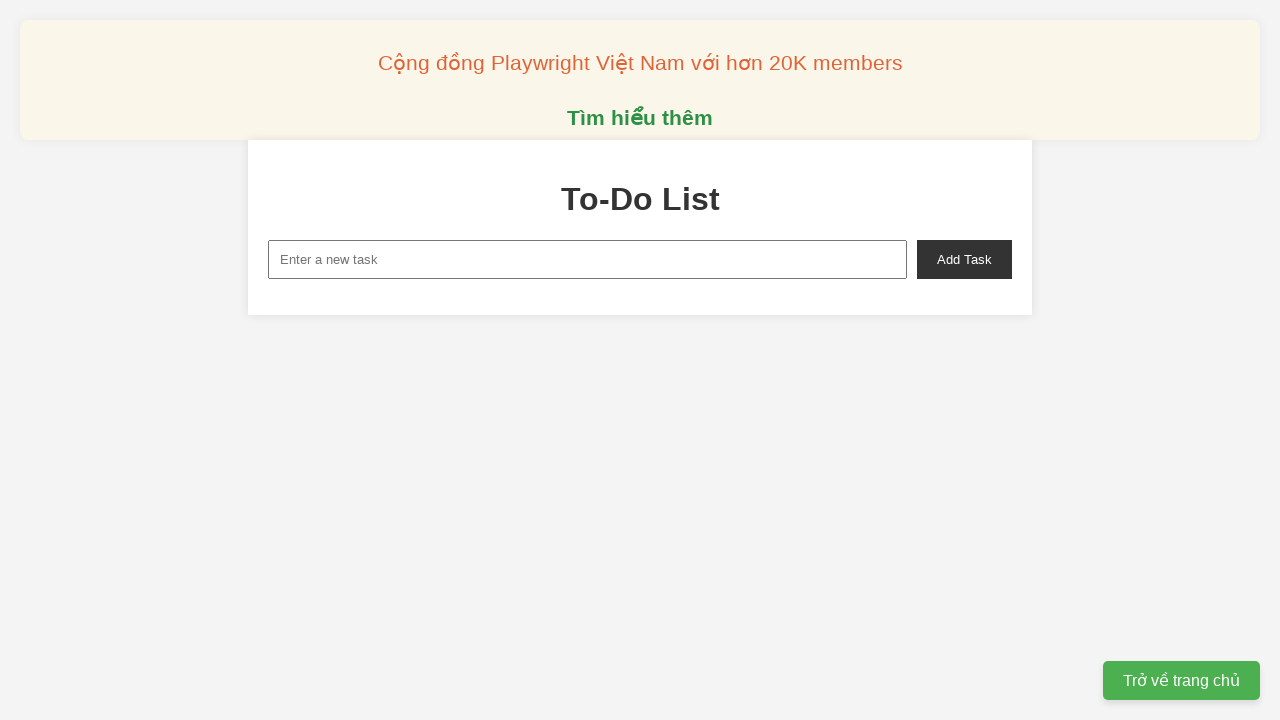

Filled new task field with 'Todo 1' on //*[@id="new-task"]
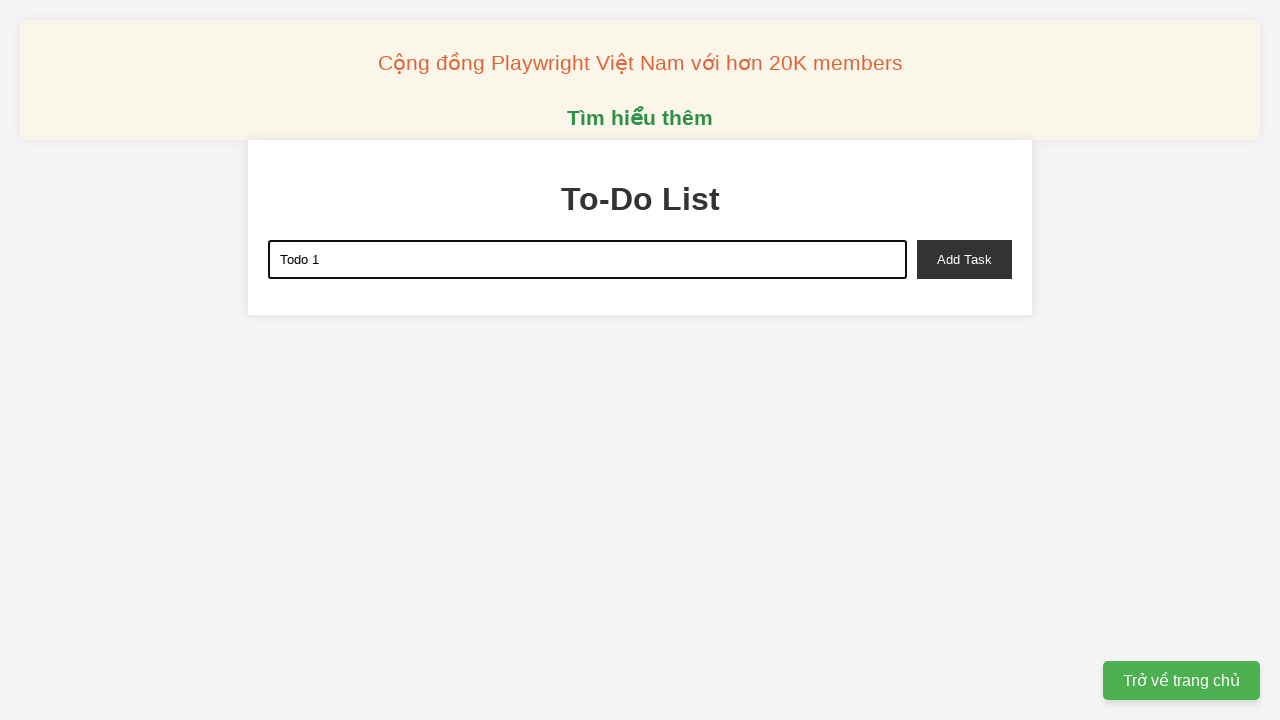

Clicked add task button to create Todo 1 at (964, 259) on xpath=//*[@id="add-task"]
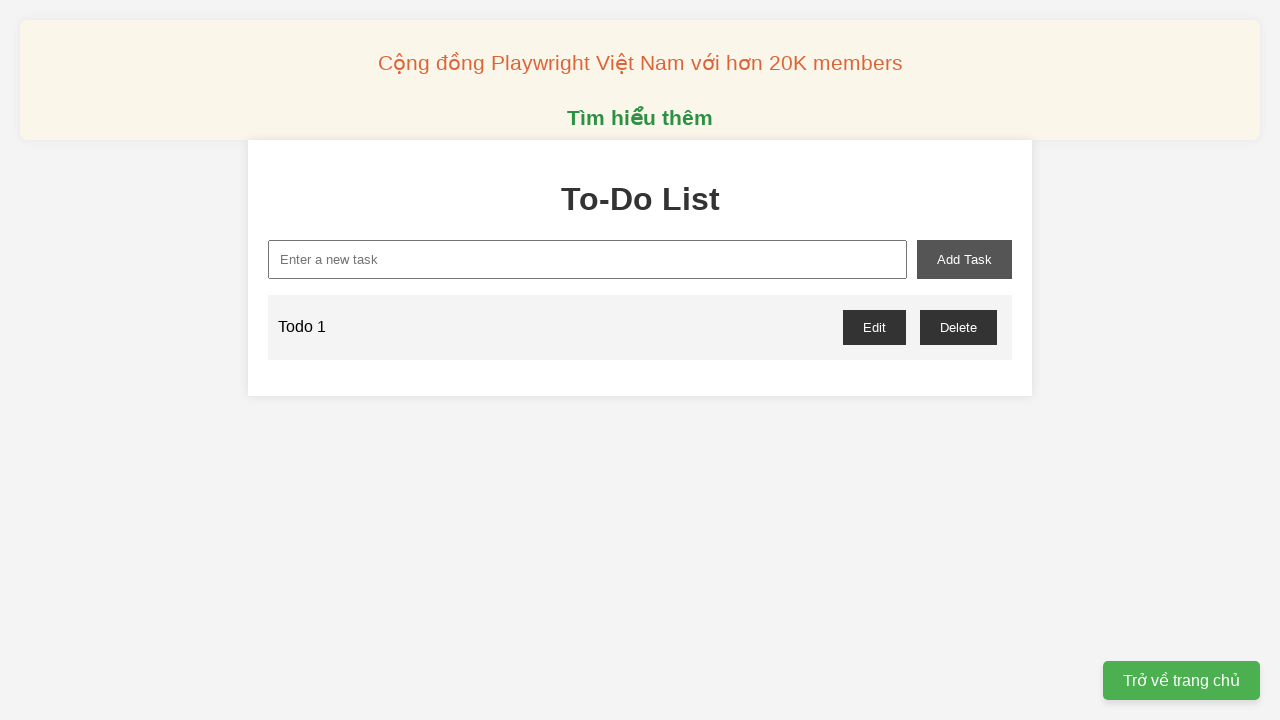

Filled new task field with 'Todo 2' on //*[@id="new-task"]
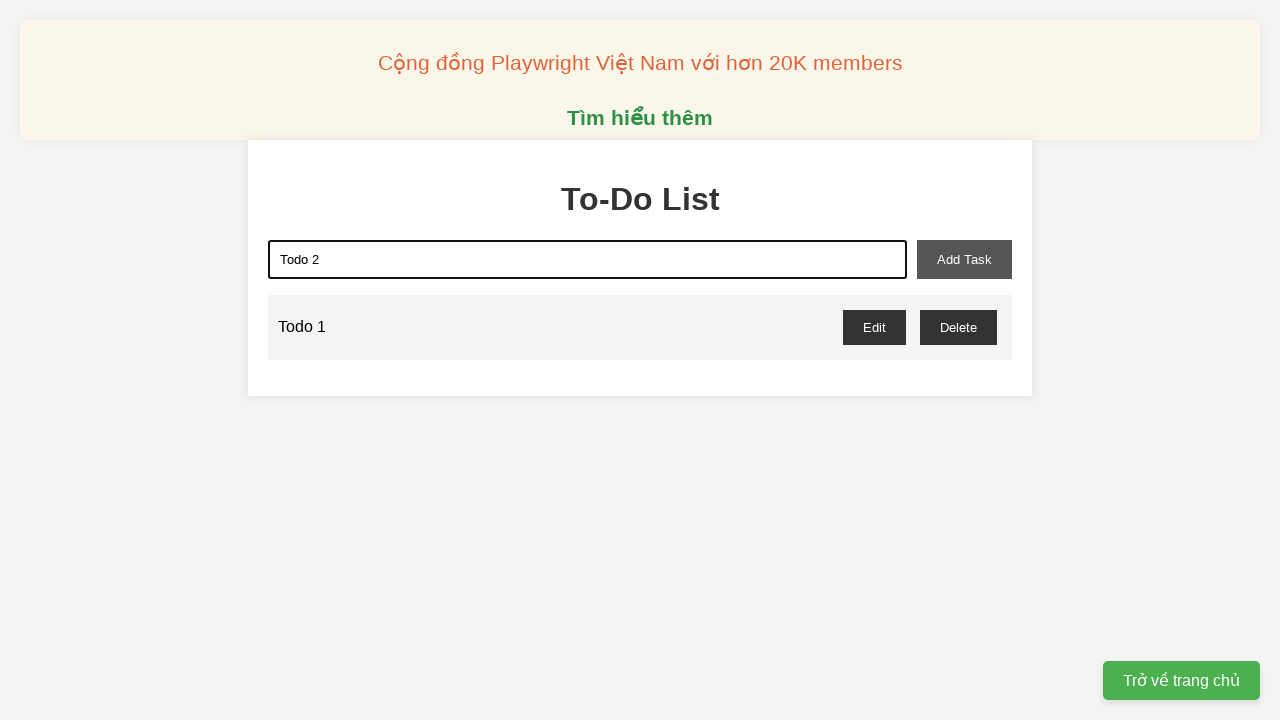

Clicked add task button to create Todo 2 at (964, 259) on xpath=//*[@id="add-task"]
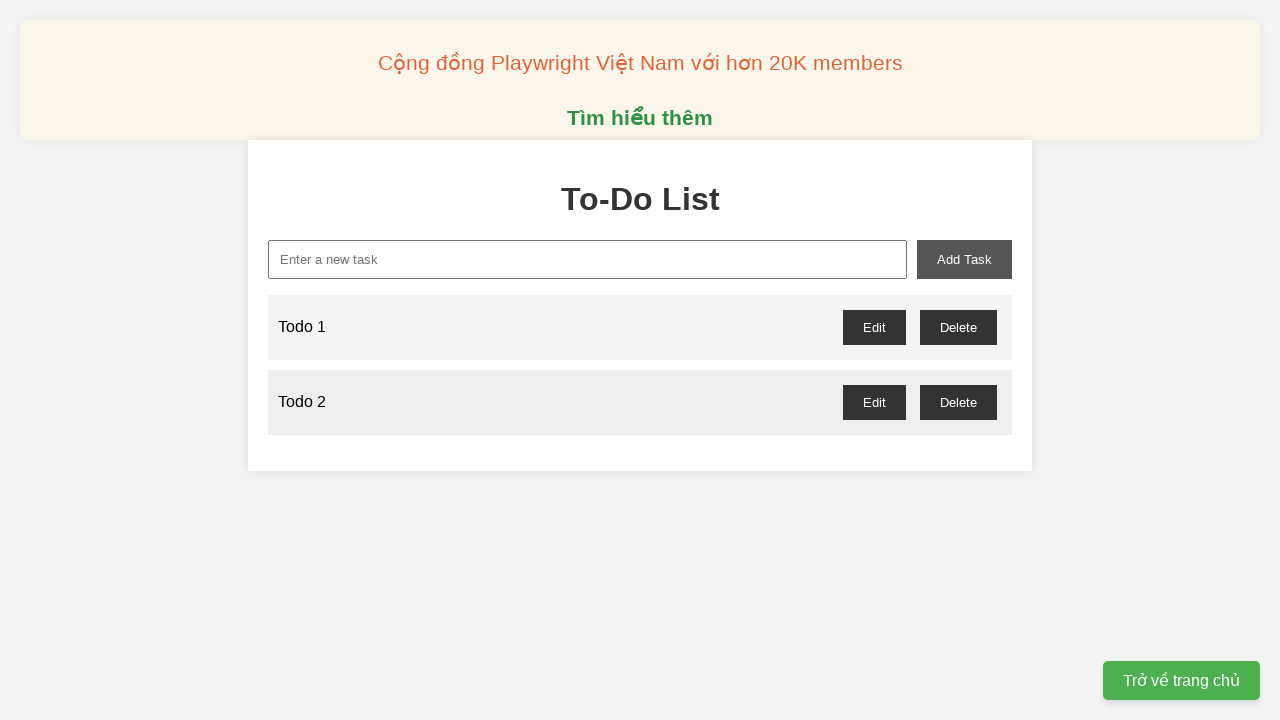

Filled new task field with 'Todo 3' on //*[@id="new-task"]
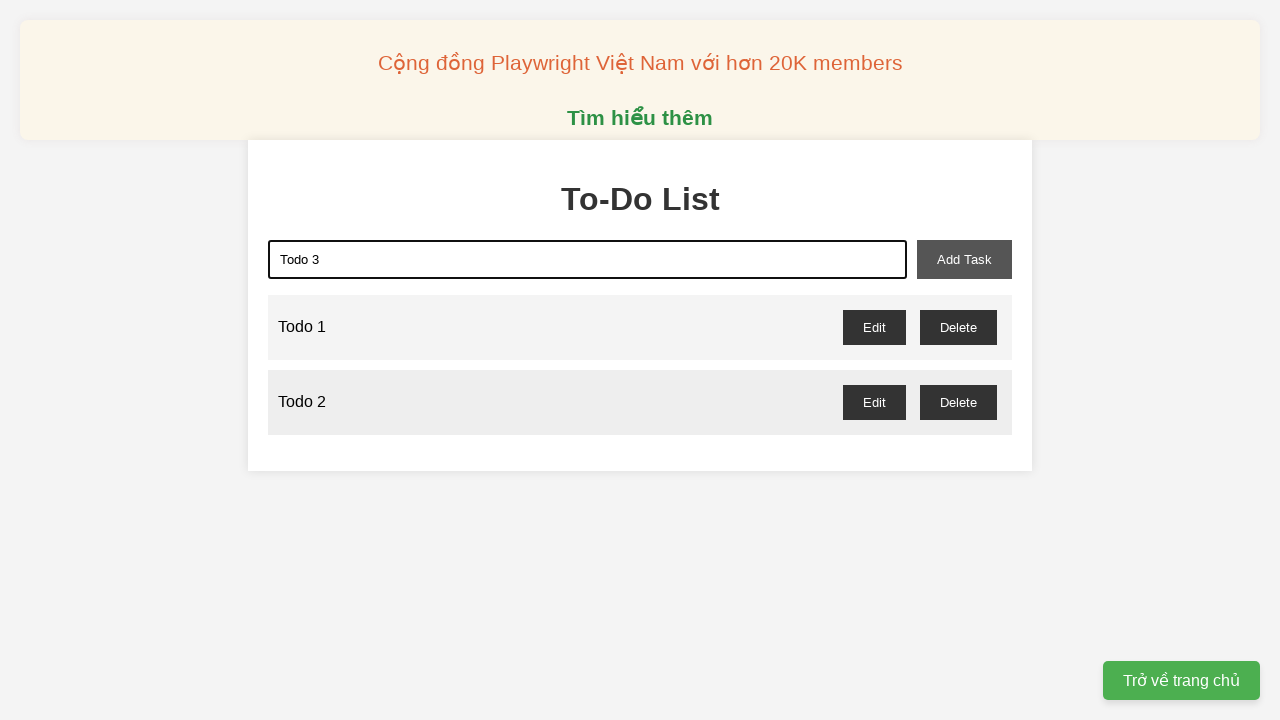

Clicked add task button to create Todo 3 at (964, 259) on xpath=//*[@id="add-task"]
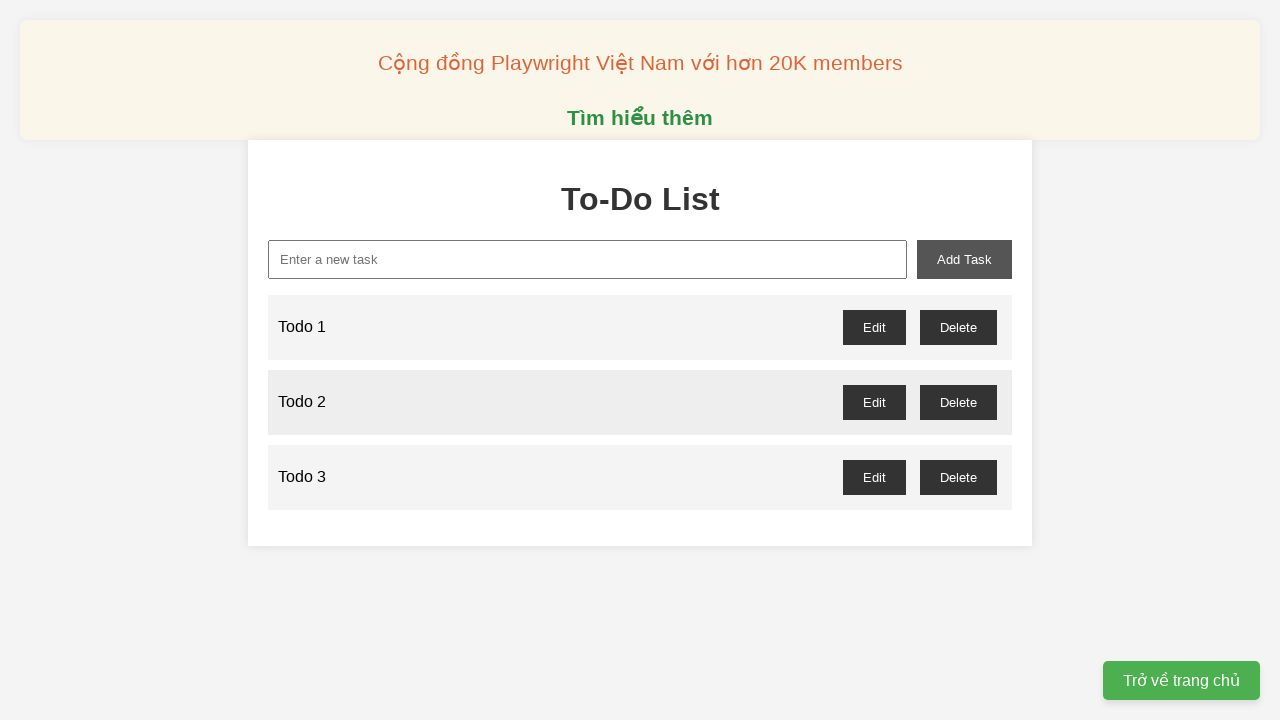

Filled new task field with 'Todo 4' on //*[@id="new-task"]
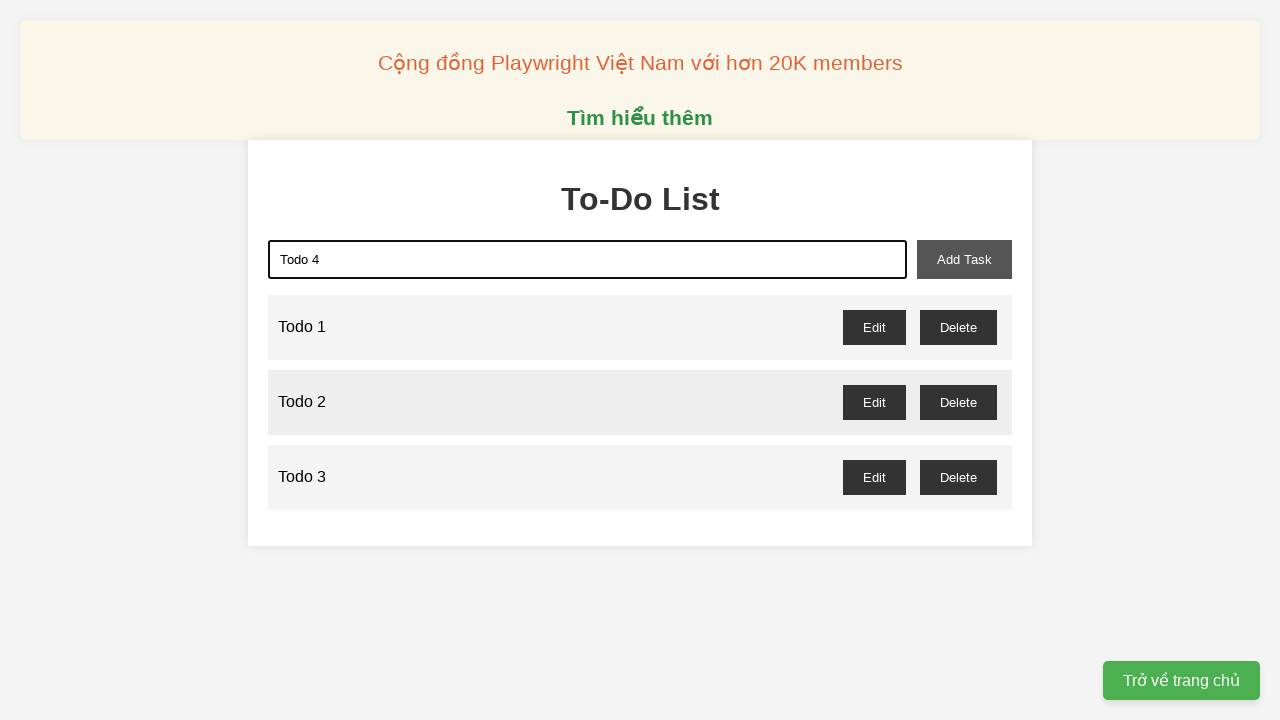

Clicked add task button to create Todo 4 at (964, 259) on xpath=//*[@id="add-task"]
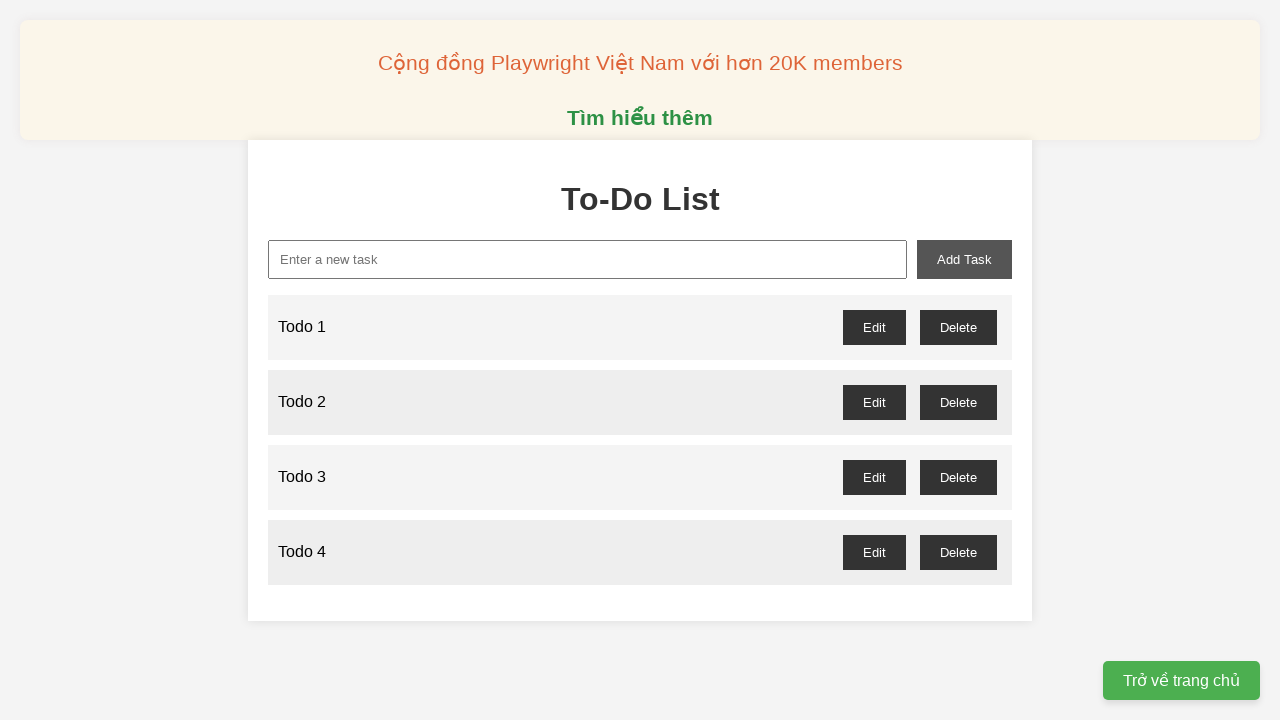

Filled new task field with 'Todo 5' on //*[@id="new-task"]
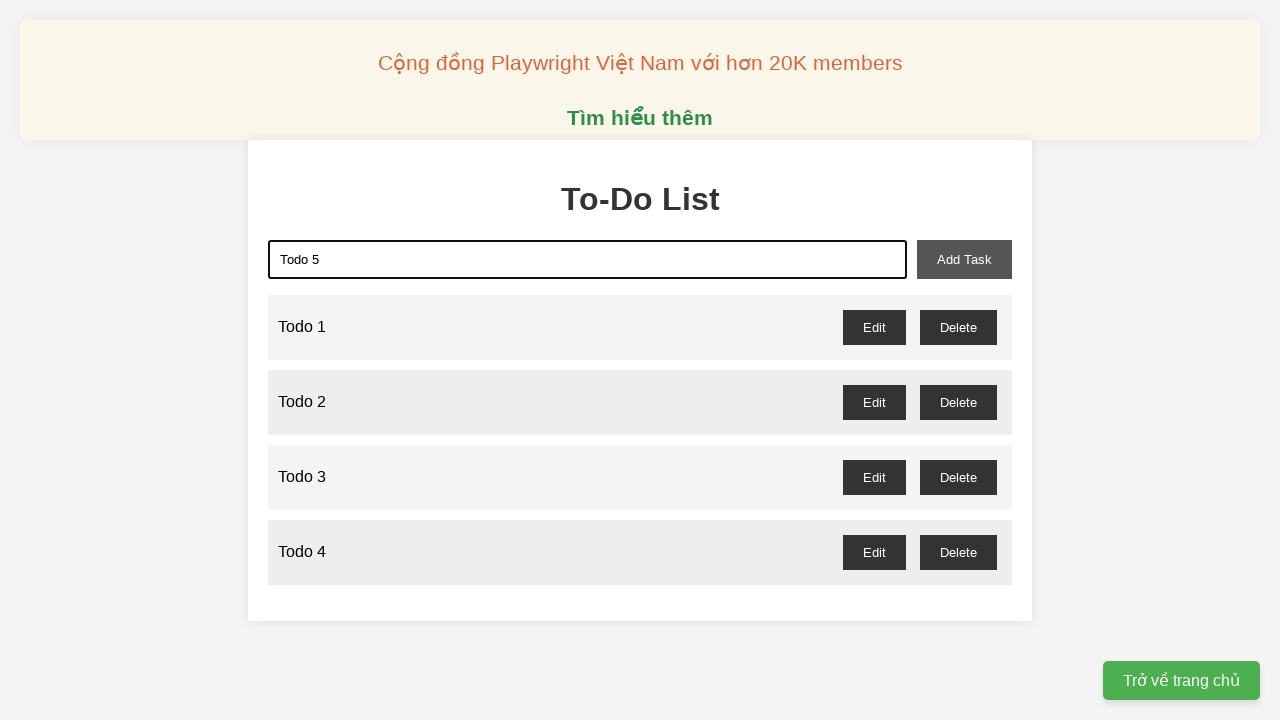

Clicked add task button to create Todo 5 at (964, 259) on xpath=//*[@id="add-task"]
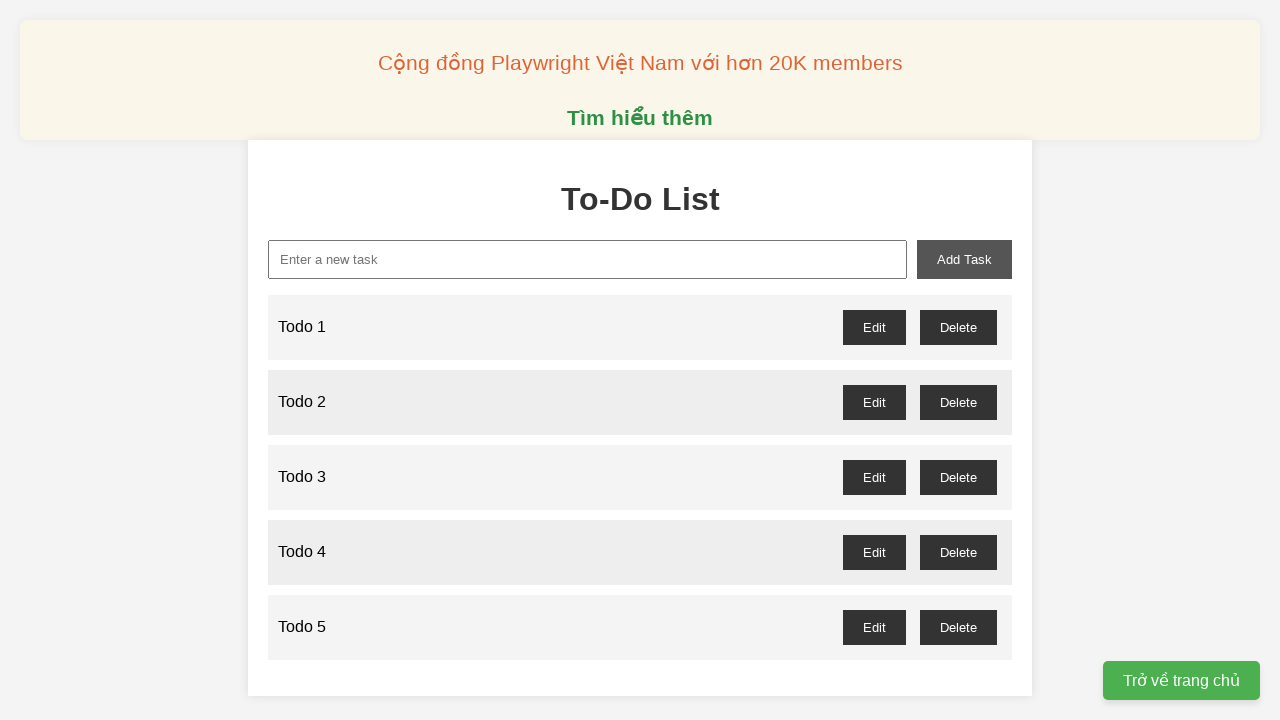

Filled new task field with 'Todo 6' on //*[@id="new-task"]
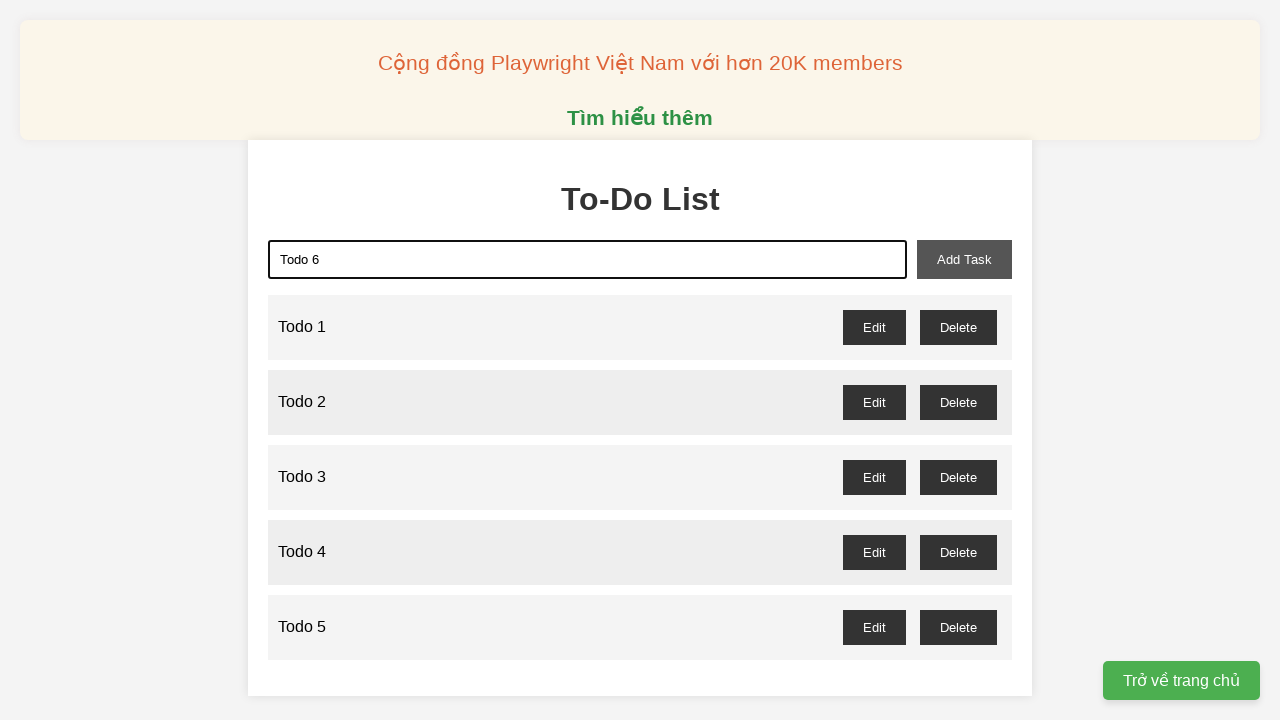

Clicked add task button to create Todo 6 at (964, 259) on xpath=//*[@id="add-task"]
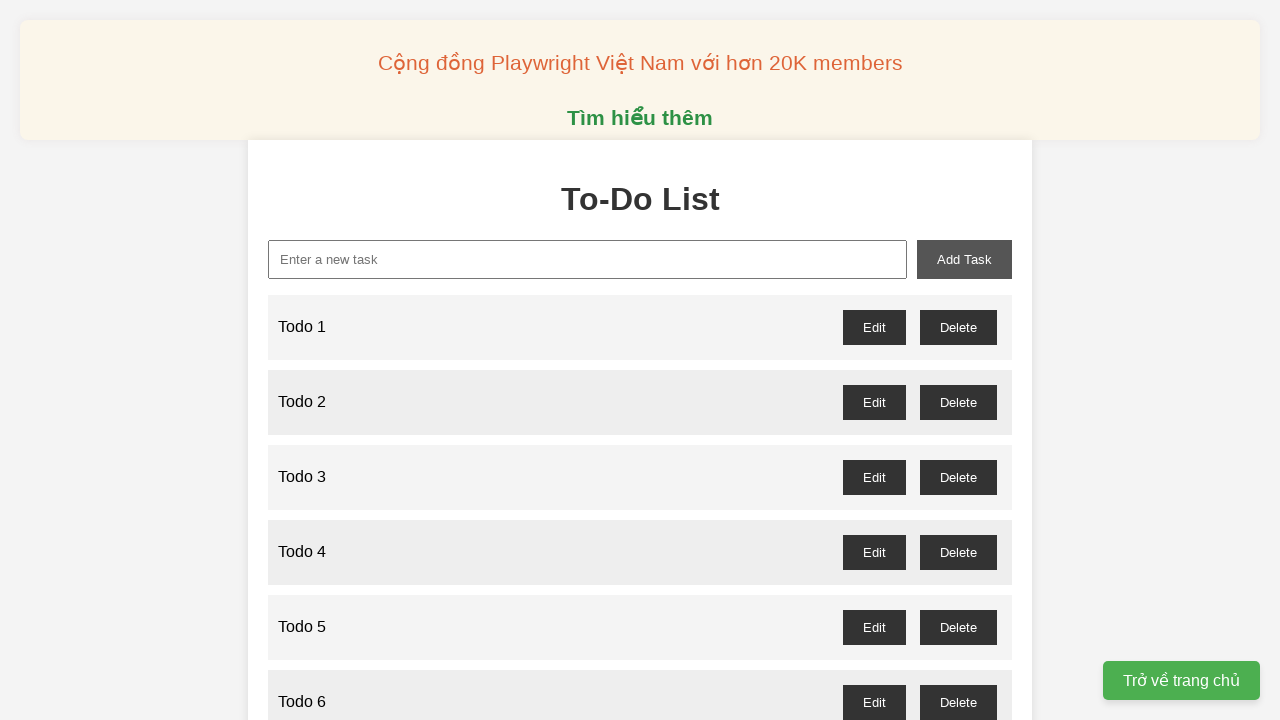

Filled new task field with 'Todo 7' on //*[@id="new-task"]
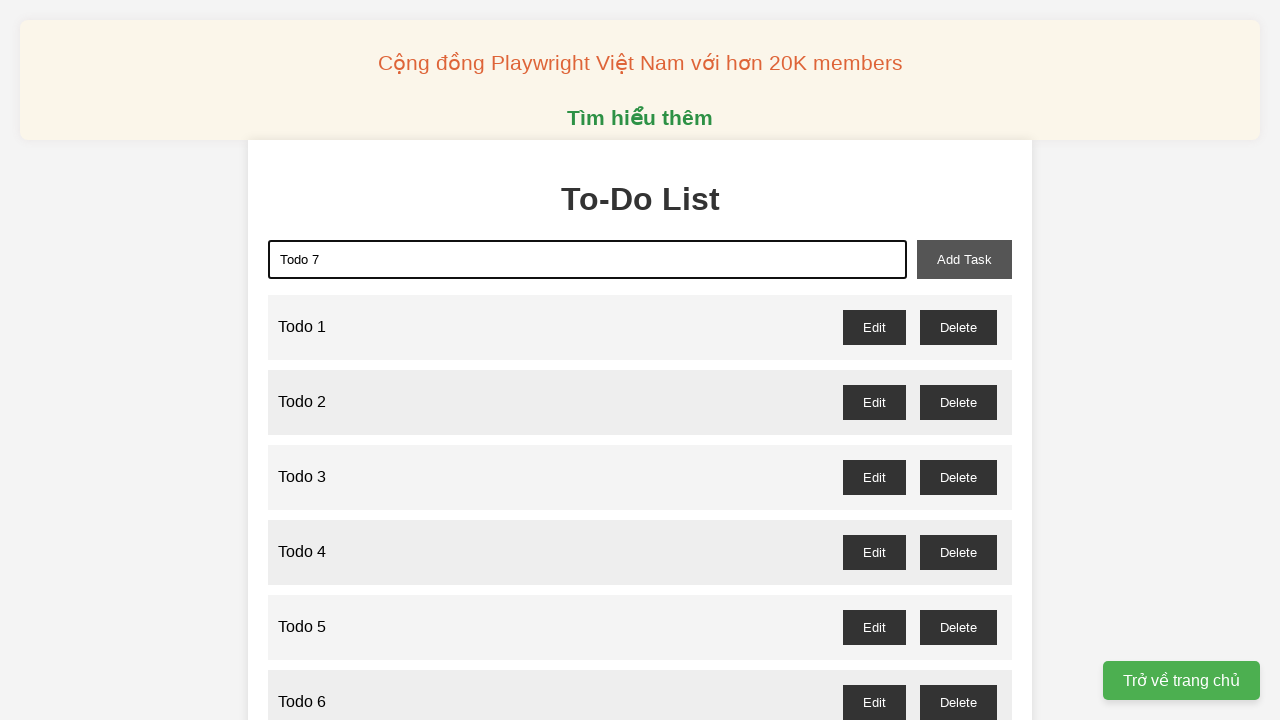

Clicked add task button to create Todo 7 at (964, 259) on xpath=//*[@id="add-task"]
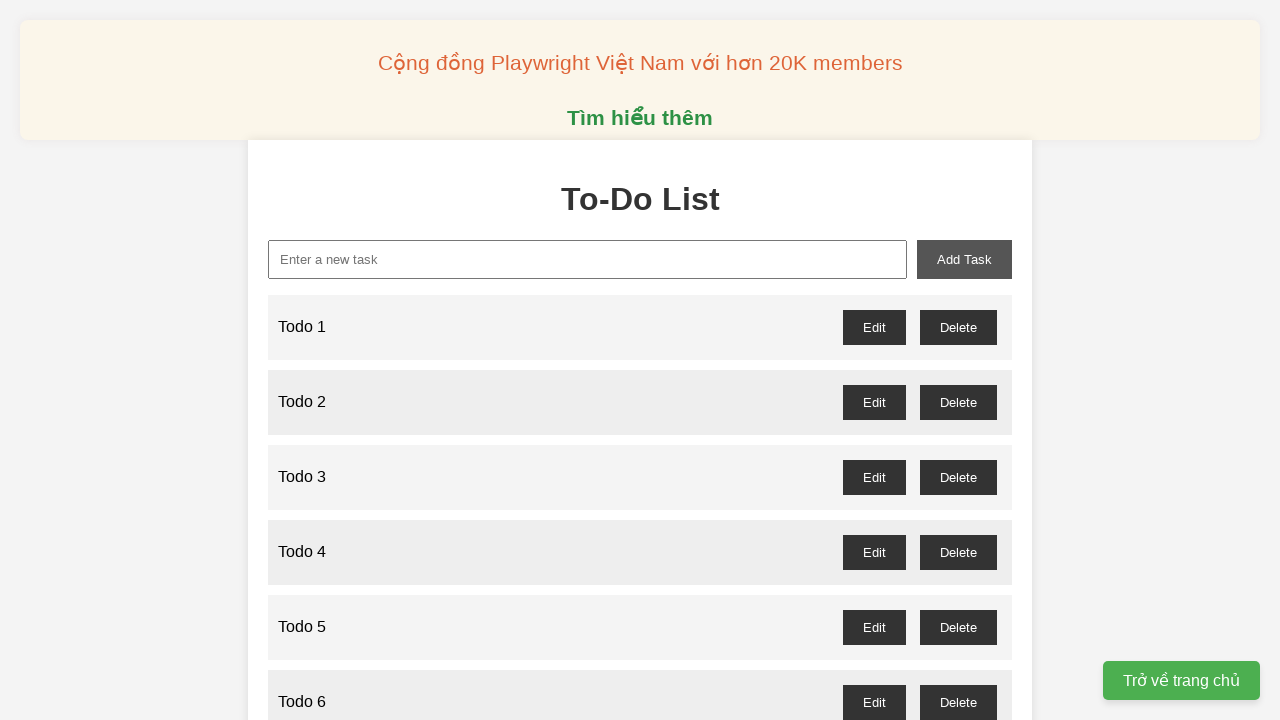

Filled new task field with 'Todo 8' on //*[@id="new-task"]
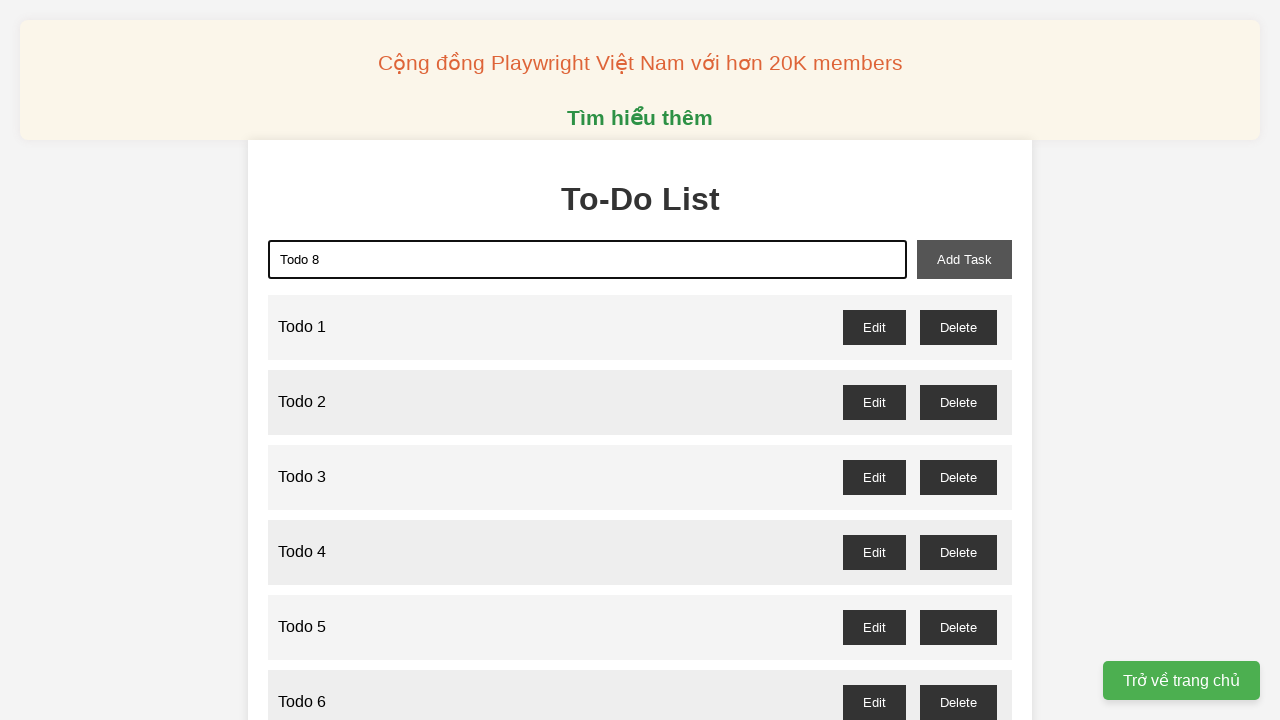

Clicked add task button to create Todo 8 at (964, 259) on xpath=//*[@id="add-task"]
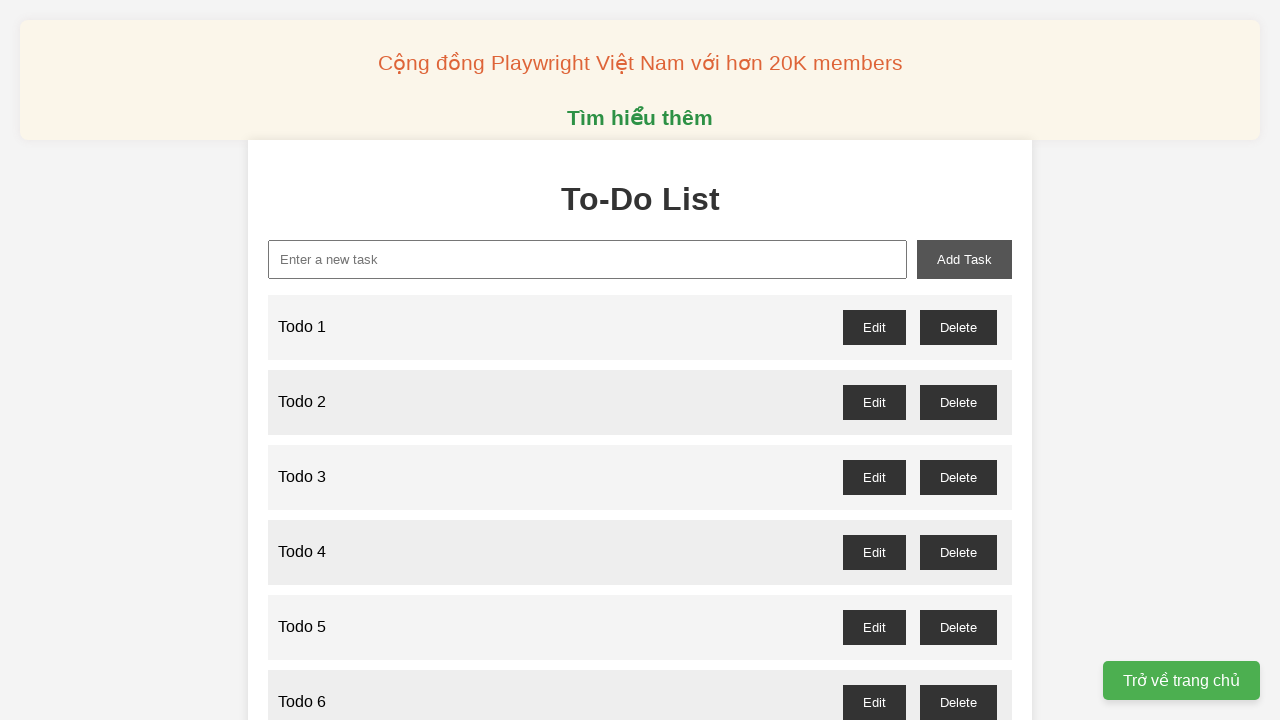

Filled new task field with 'Todo 9' on //*[@id="new-task"]
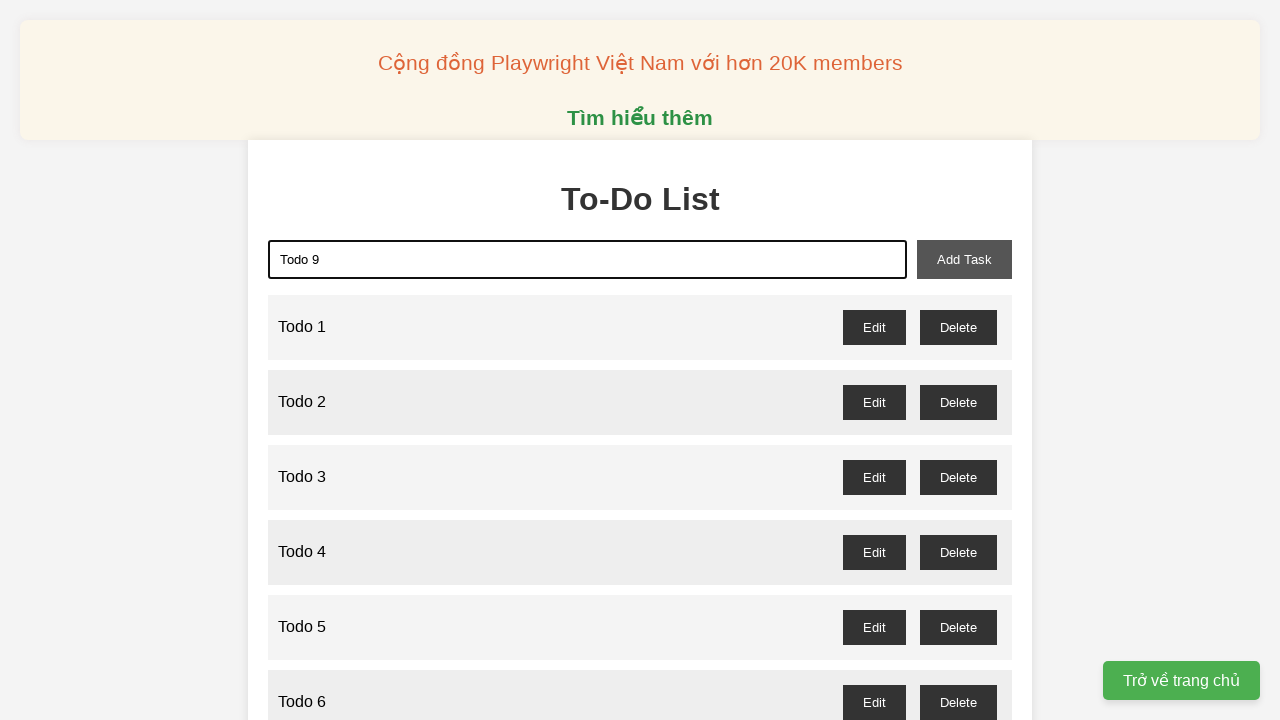

Clicked add task button to create Todo 9 at (964, 259) on xpath=//*[@id="add-task"]
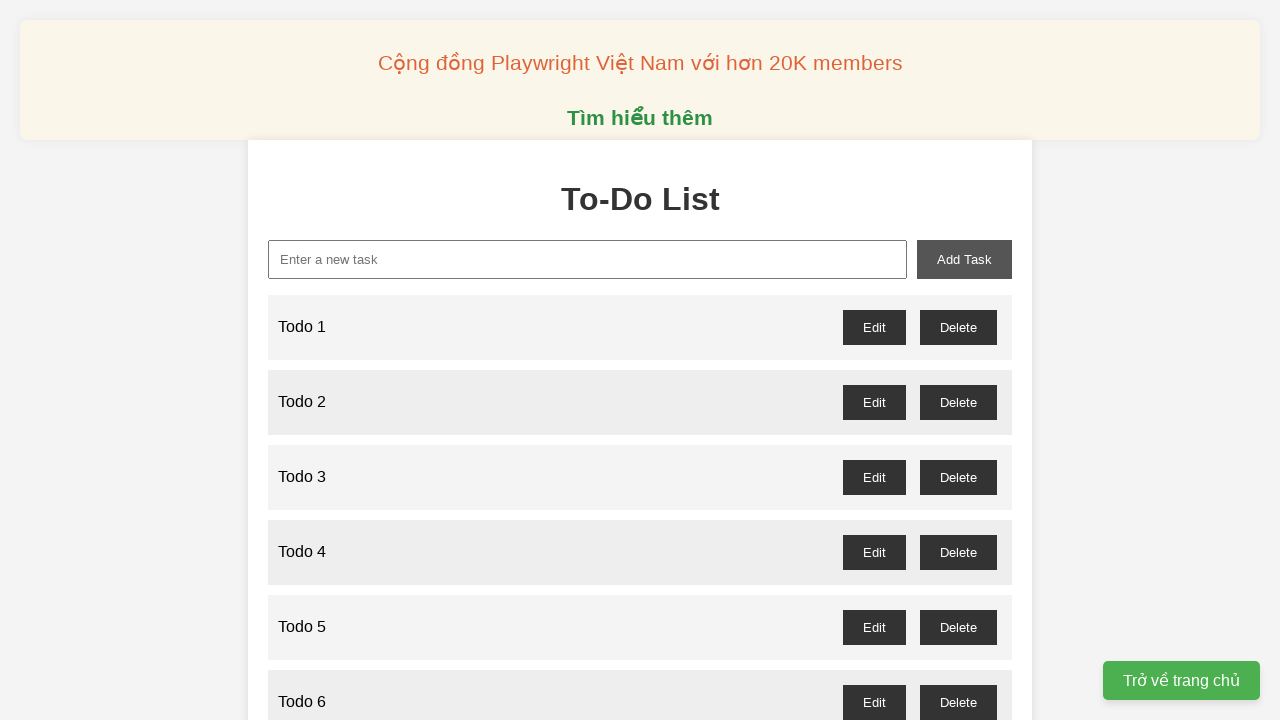

Filled new task field with 'Todo 10' on //*[@id="new-task"]
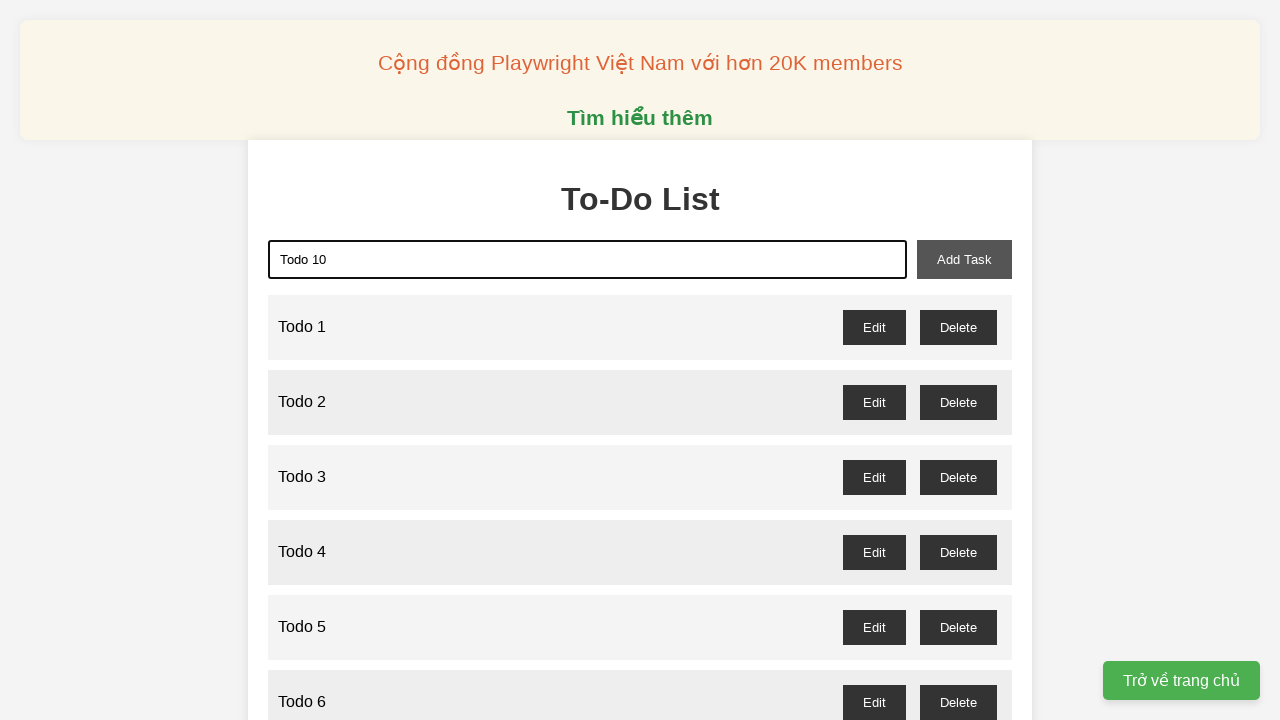

Clicked add task button to create Todo 10 at (964, 259) on xpath=//*[@id="add-task"]
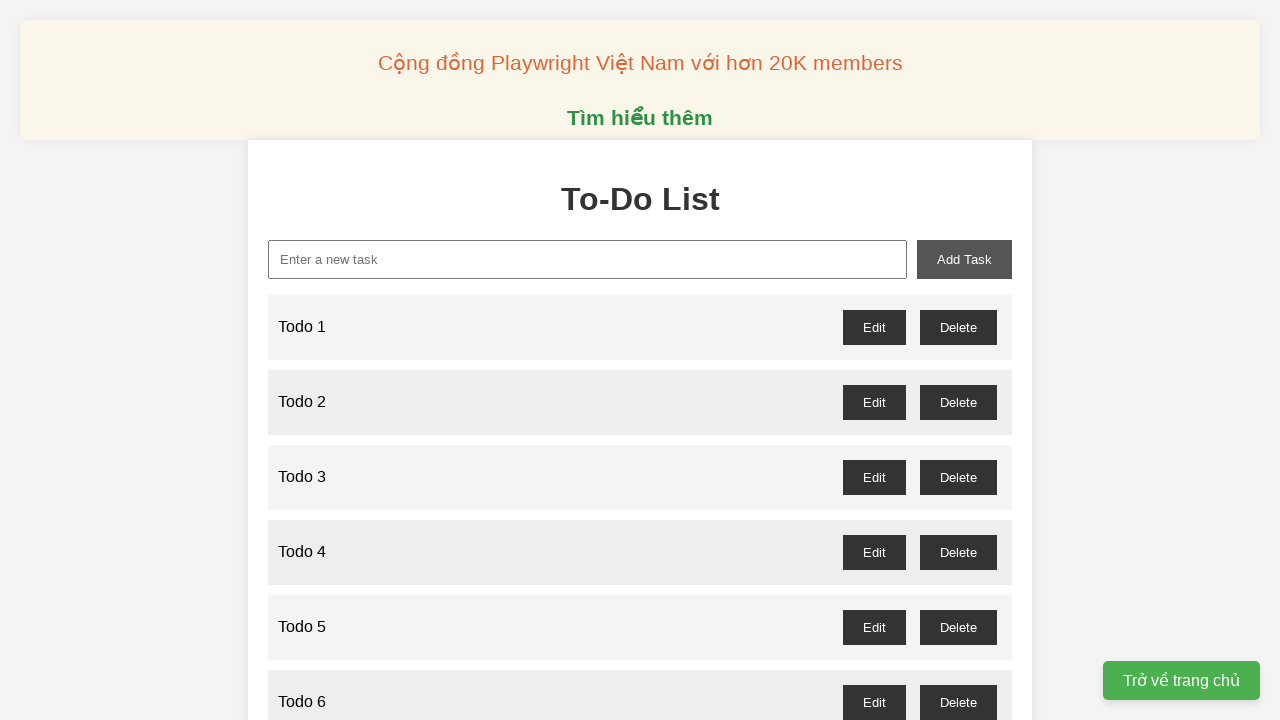

Filled new task field with 'Todo 11' on //*[@id="new-task"]
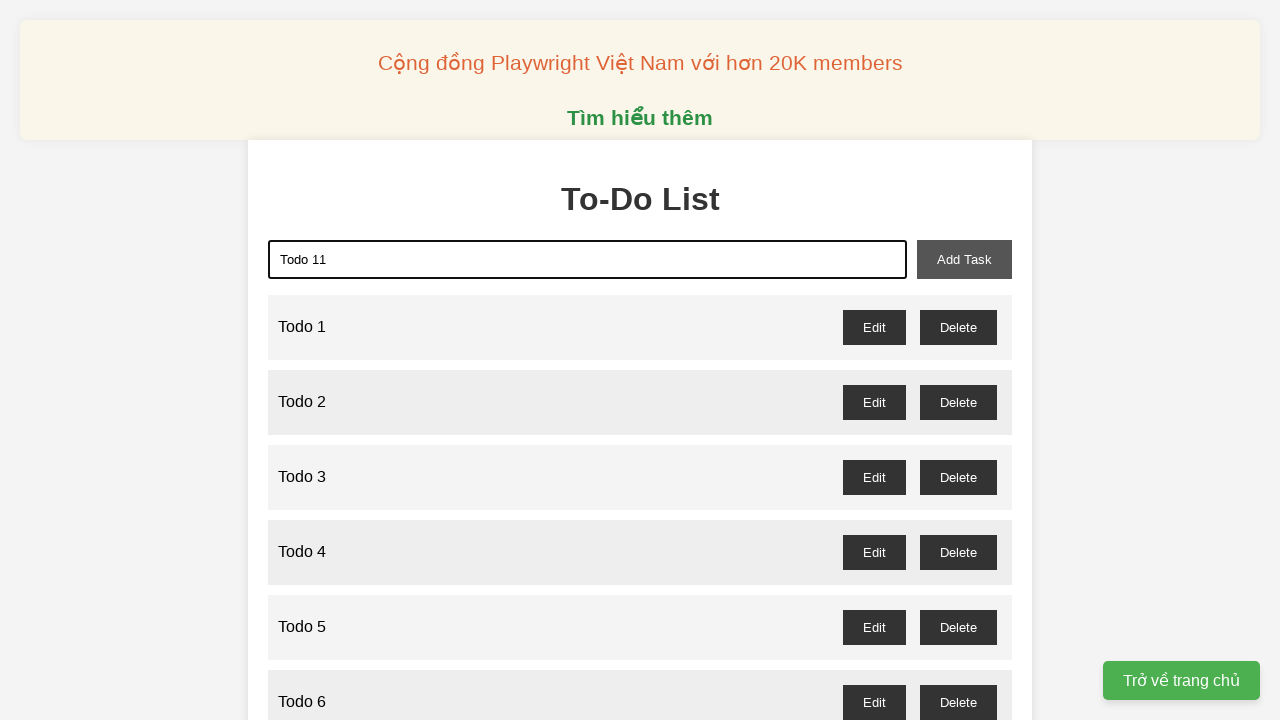

Clicked add task button to create Todo 11 at (964, 259) on xpath=//*[@id="add-task"]
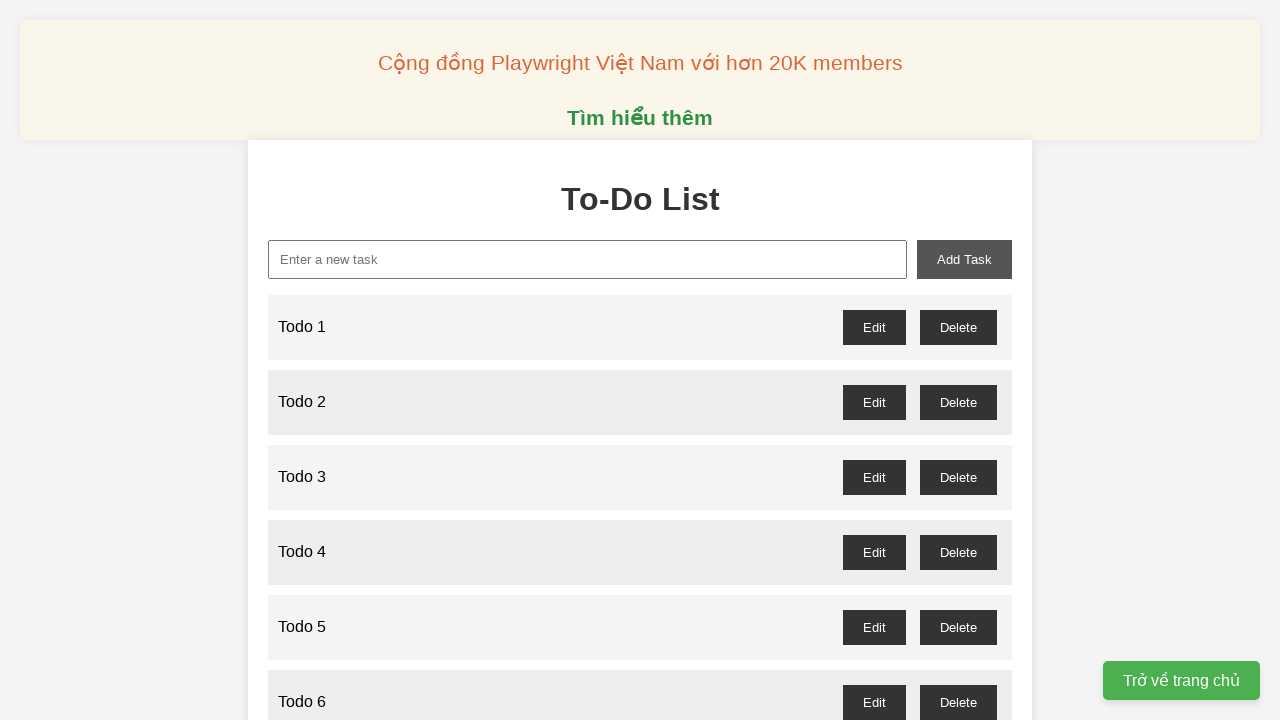

Filled new task field with 'Todo 12' on //*[@id="new-task"]
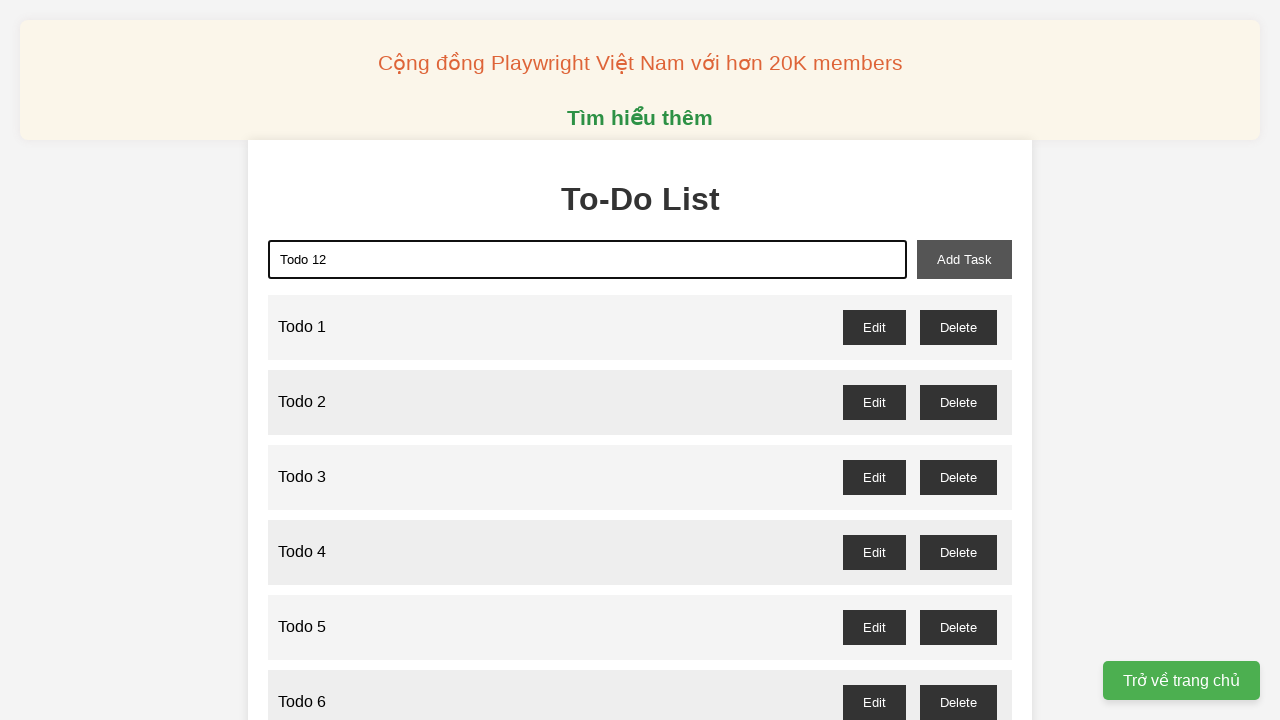

Clicked add task button to create Todo 12 at (964, 259) on xpath=//*[@id="add-task"]
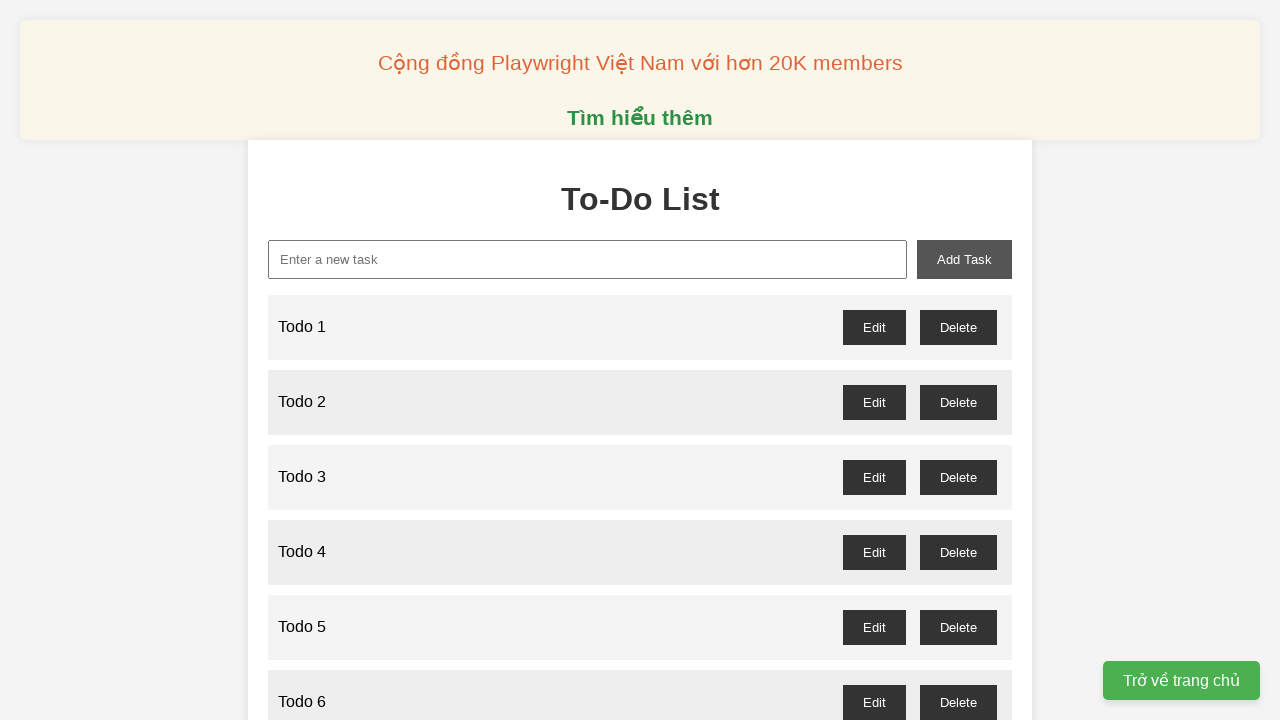

Filled new task field with 'Todo 13' on //*[@id="new-task"]
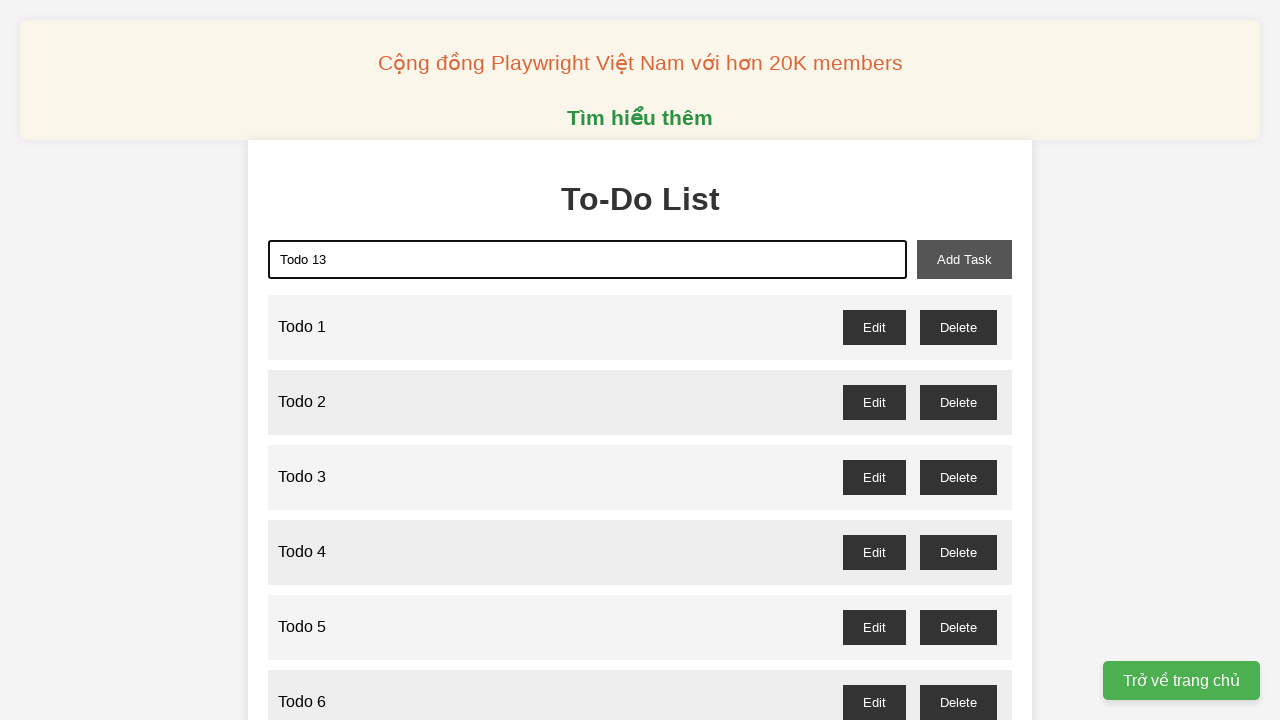

Clicked add task button to create Todo 13 at (964, 259) on xpath=//*[@id="add-task"]
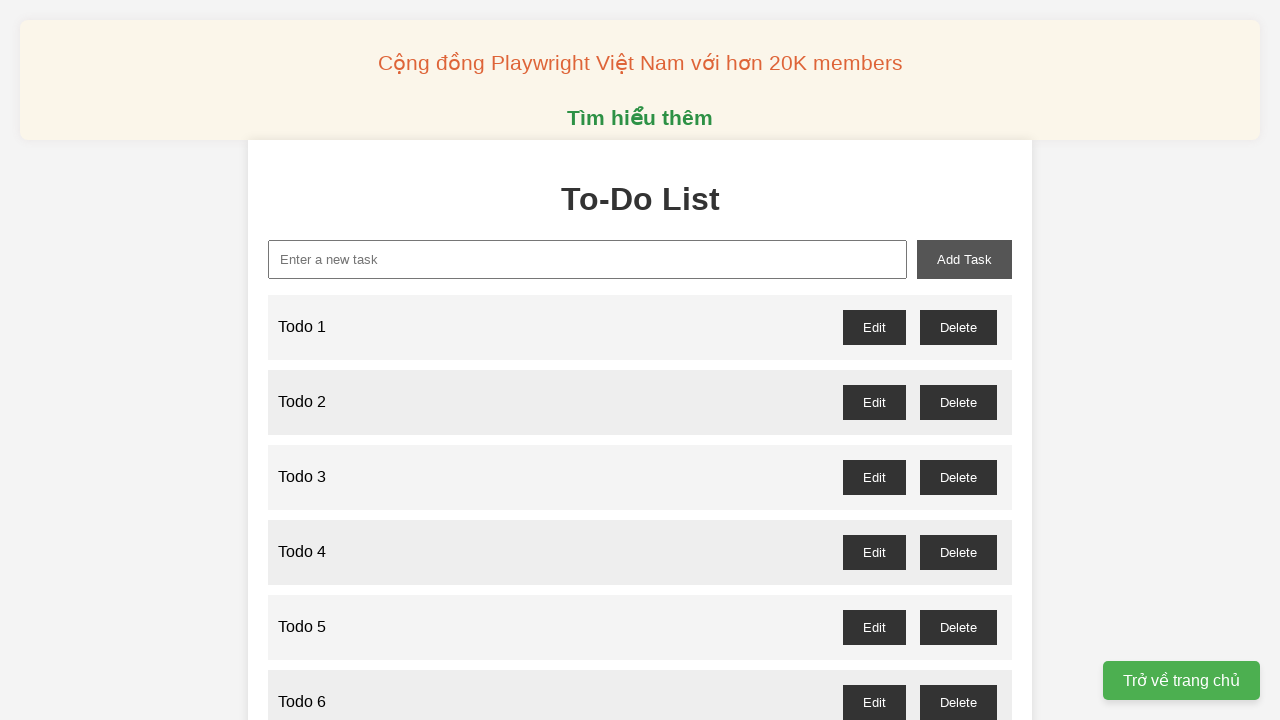

Filled new task field with 'Todo 14' on //*[@id="new-task"]
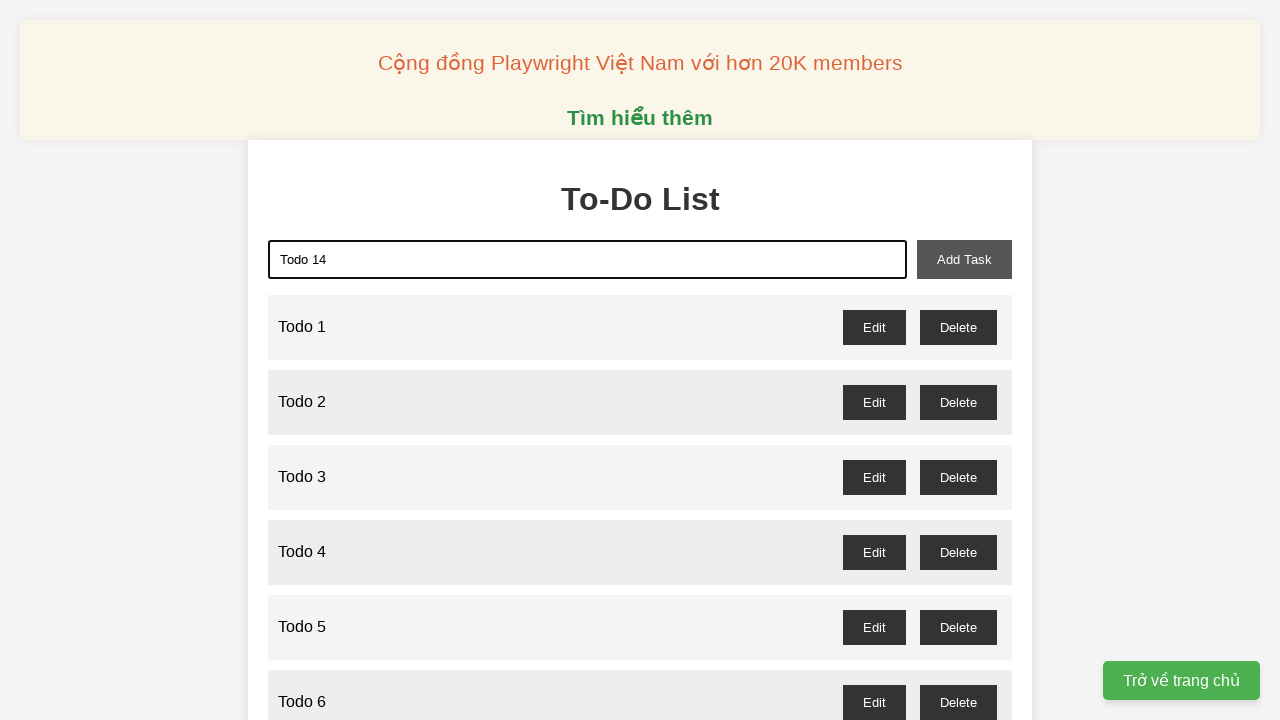

Clicked add task button to create Todo 14 at (964, 259) on xpath=//*[@id="add-task"]
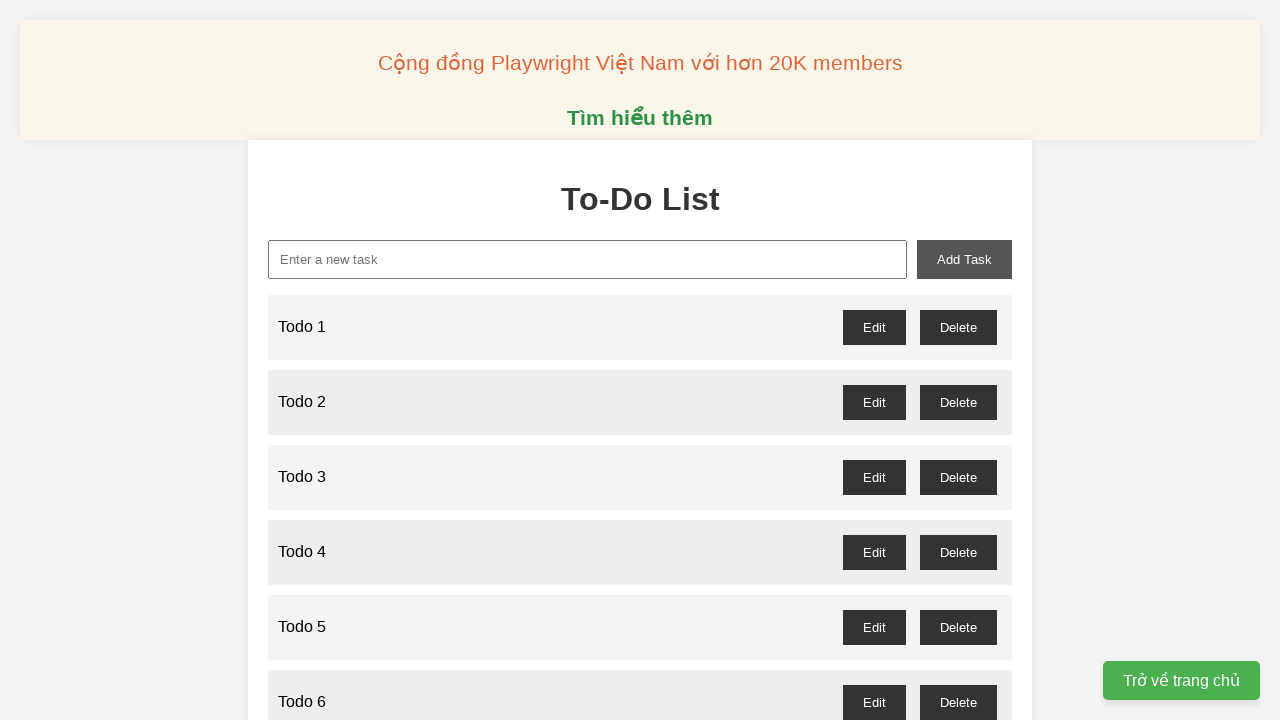

Filled new task field with 'Todo 15' on //*[@id="new-task"]
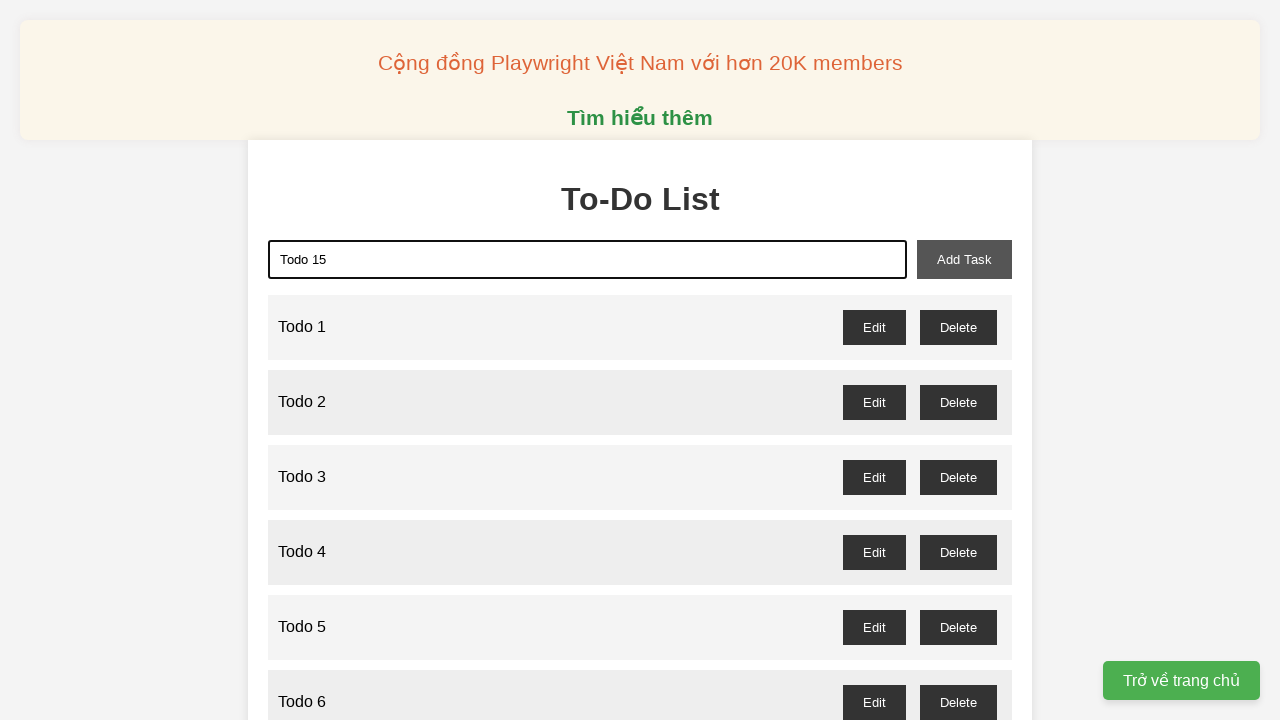

Clicked add task button to create Todo 15 at (964, 259) on xpath=//*[@id="add-task"]
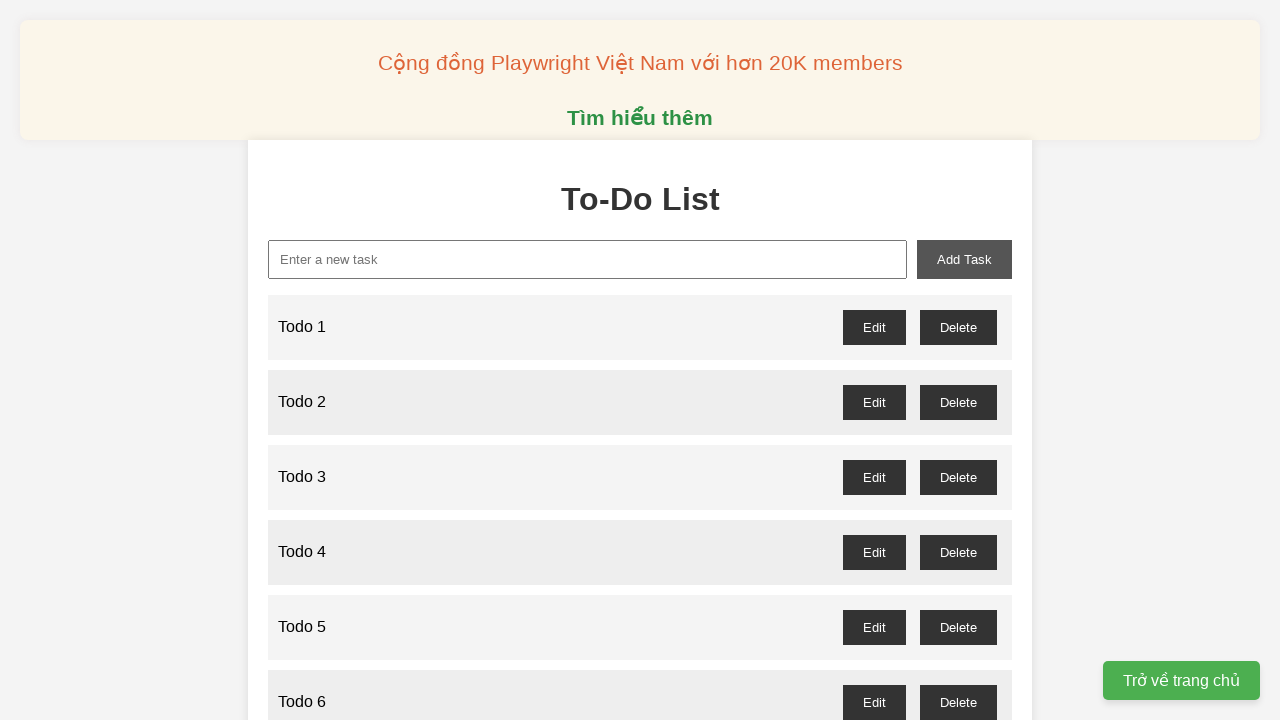

Filled new task field with 'Todo 16' on //*[@id="new-task"]
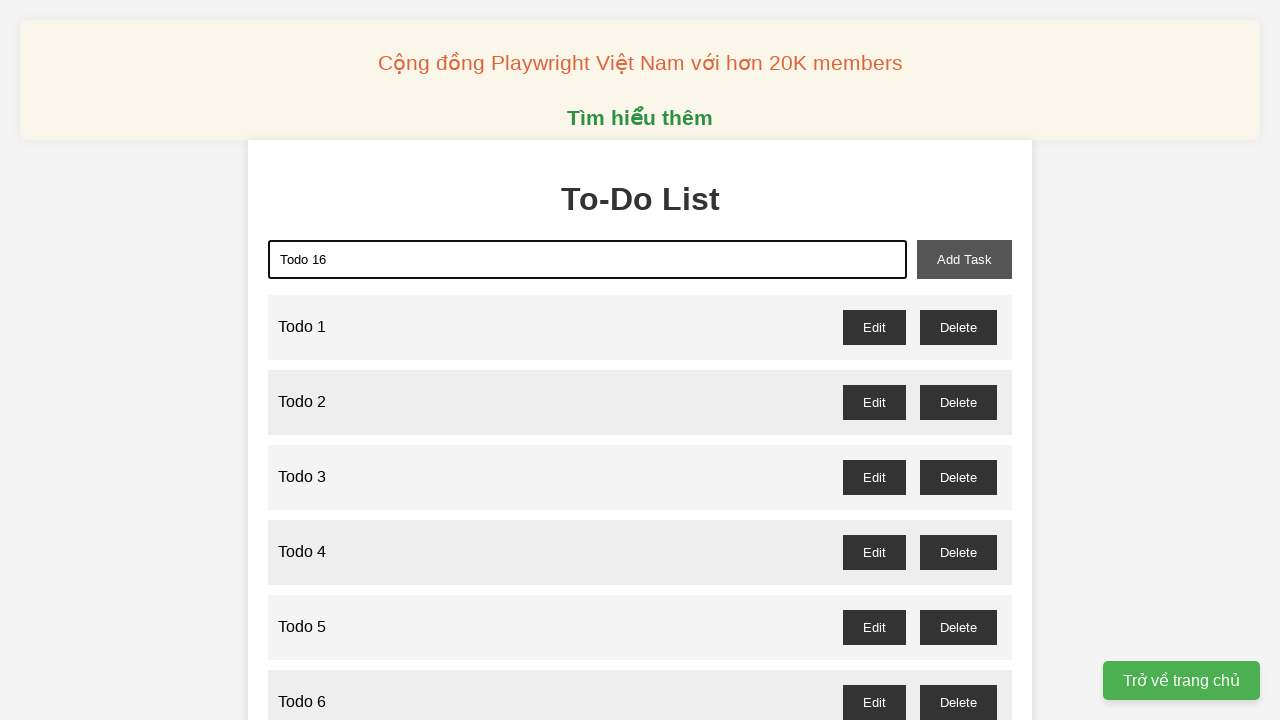

Clicked add task button to create Todo 16 at (964, 259) on xpath=//*[@id="add-task"]
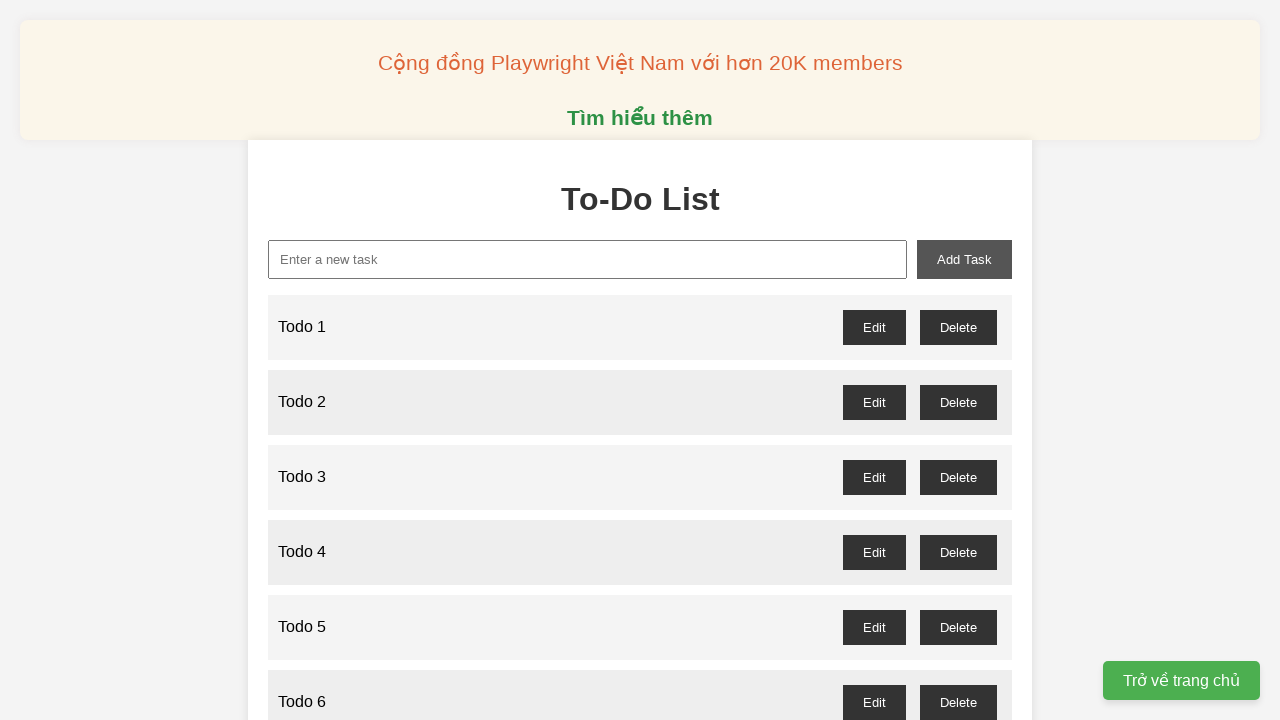

Filled new task field with 'Todo 17' on //*[@id="new-task"]
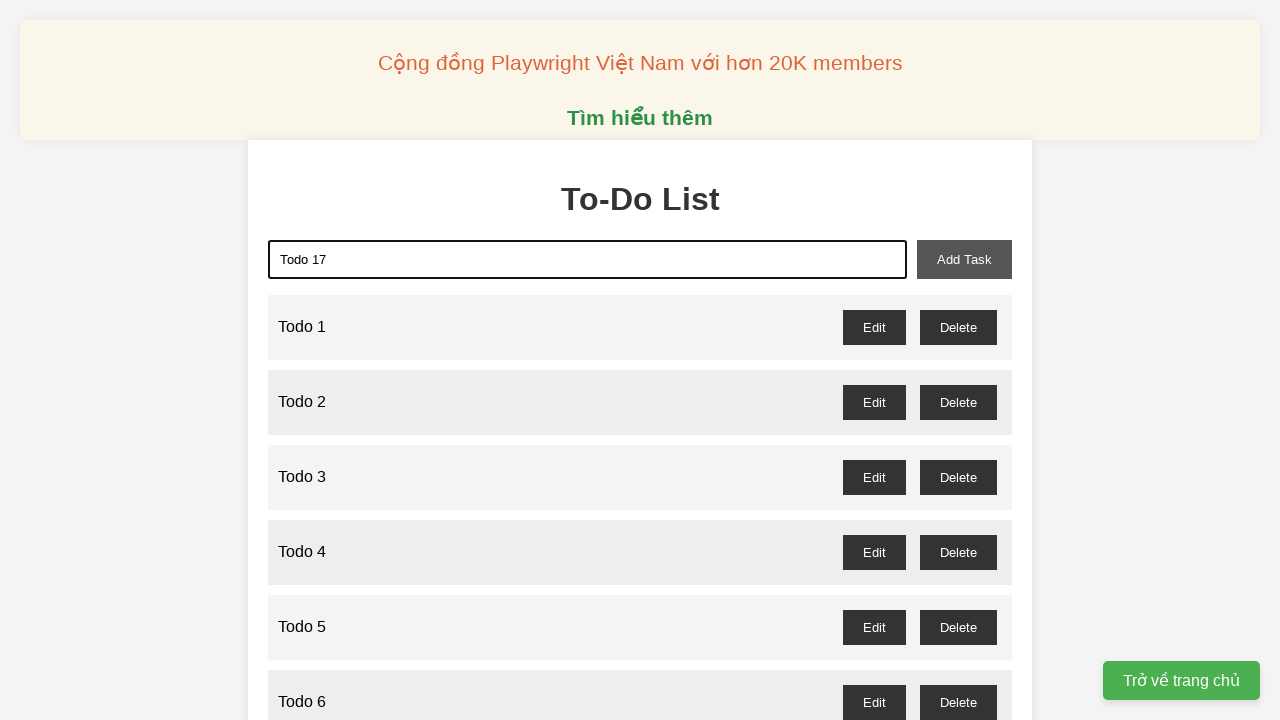

Clicked add task button to create Todo 17 at (964, 259) on xpath=//*[@id="add-task"]
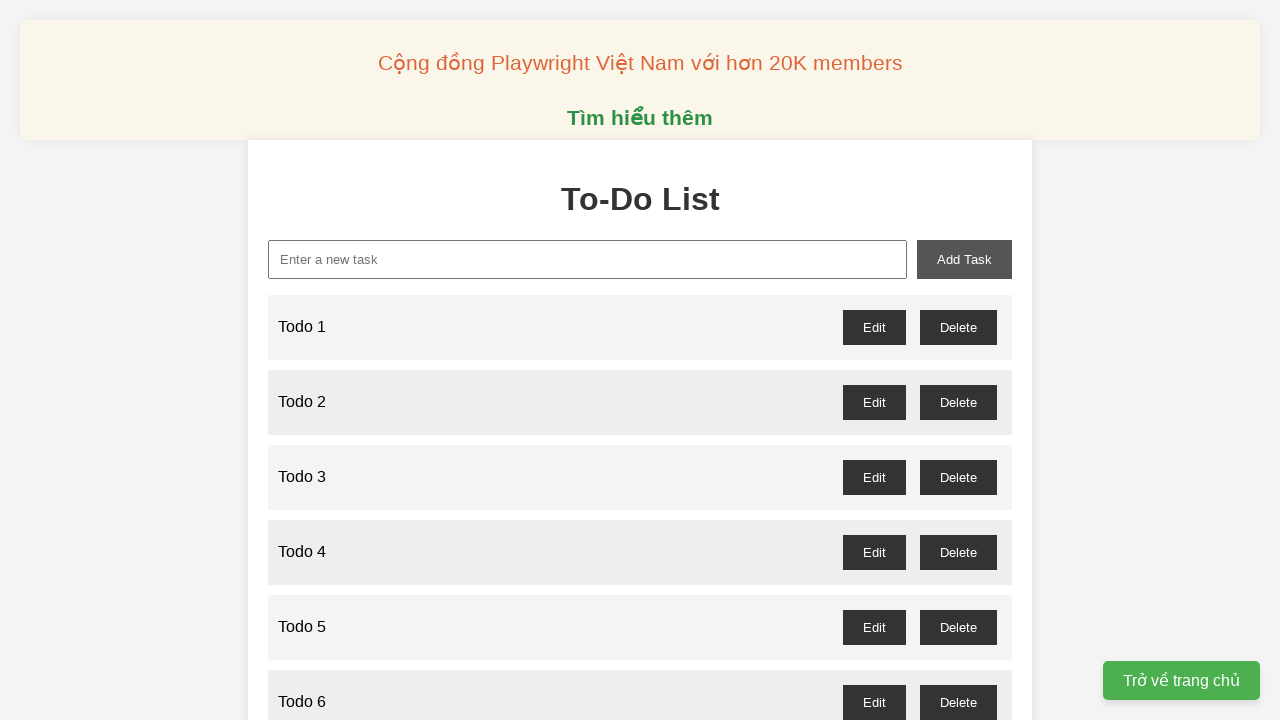

Filled new task field with 'Todo 18' on //*[@id="new-task"]
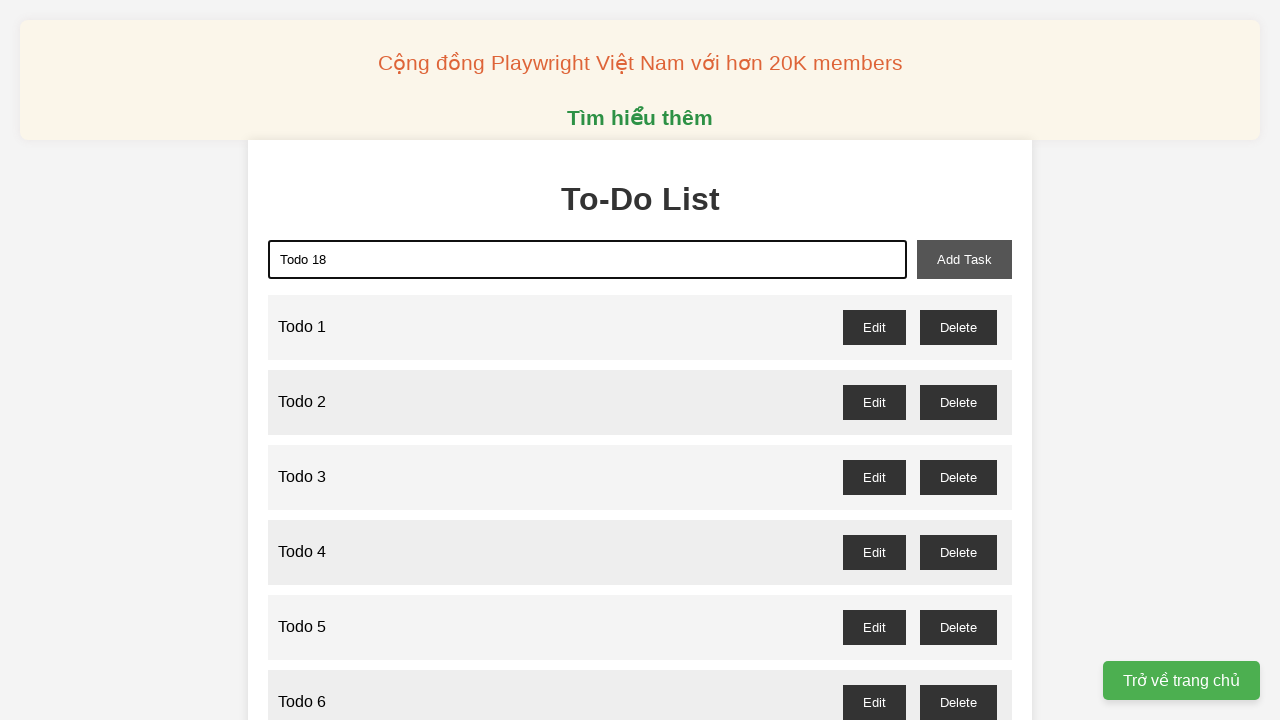

Clicked add task button to create Todo 18 at (964, 259) on xpath=//*[@id="add-task"]
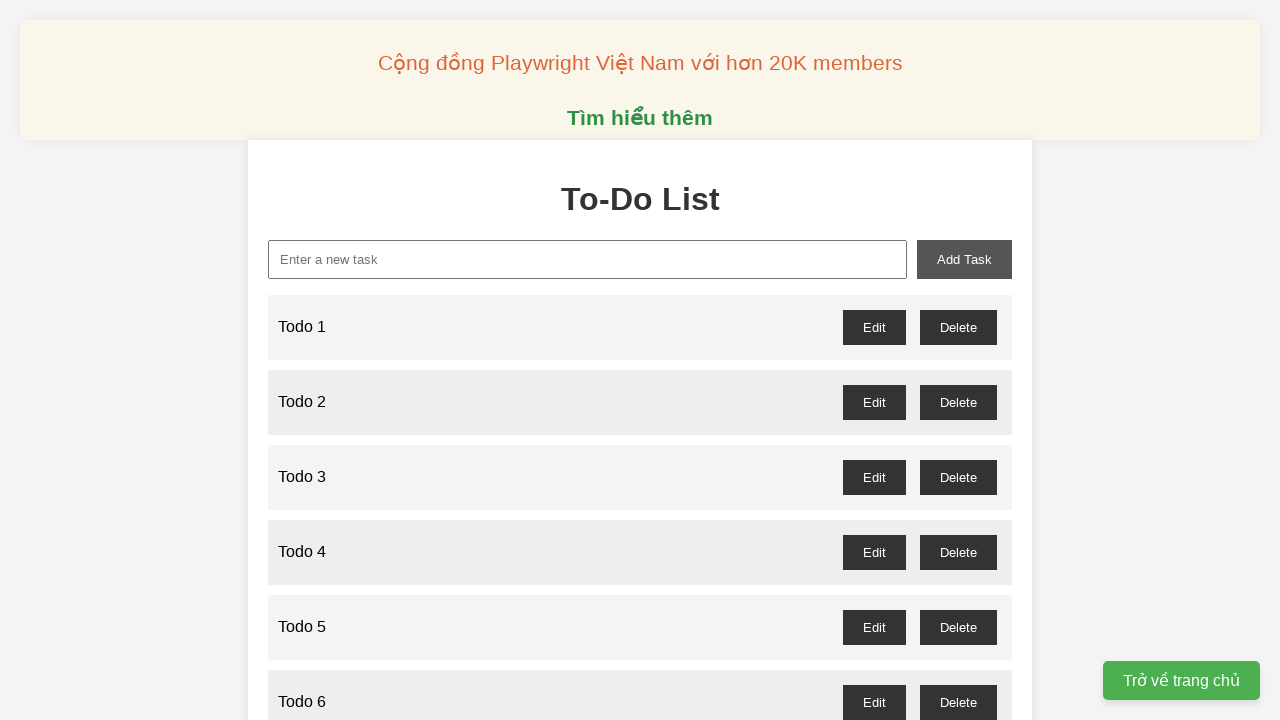

Filled new task field with 'Todo 19' on //*[@id="new-task"]
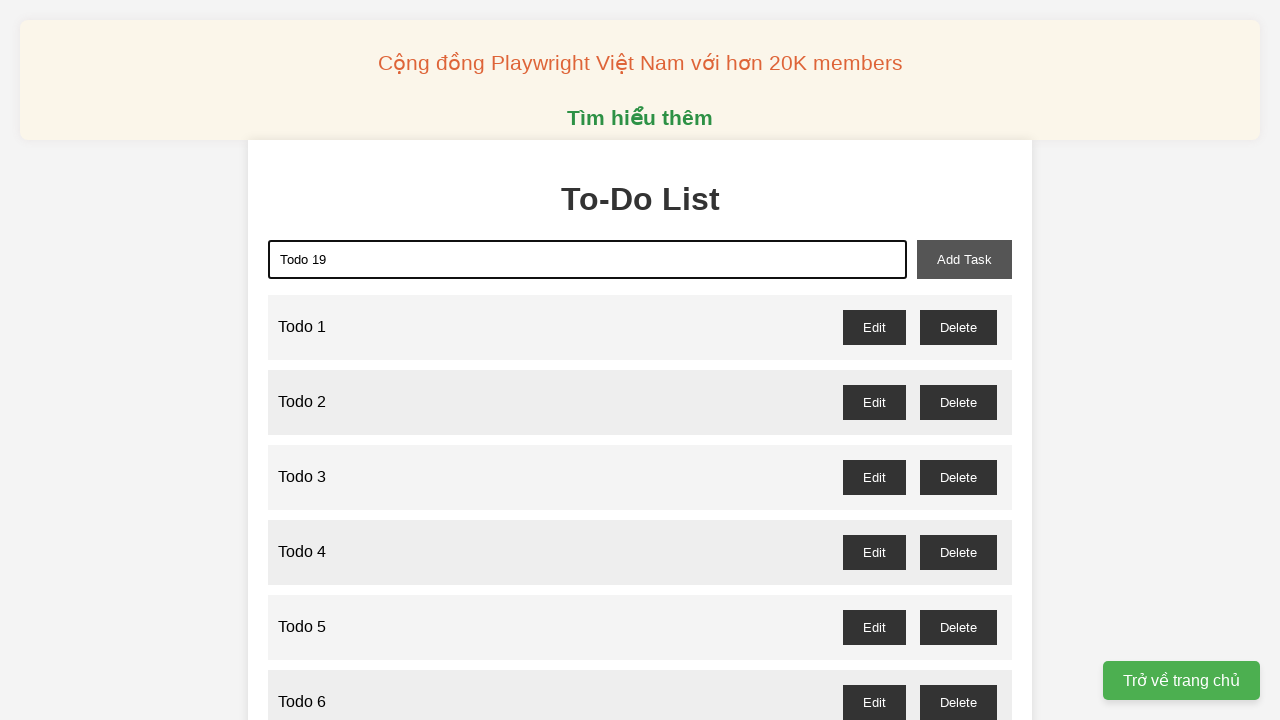

Clicked add task button to create Todo 19 at (964, 259) on xpath=//*[@id="add-task"]
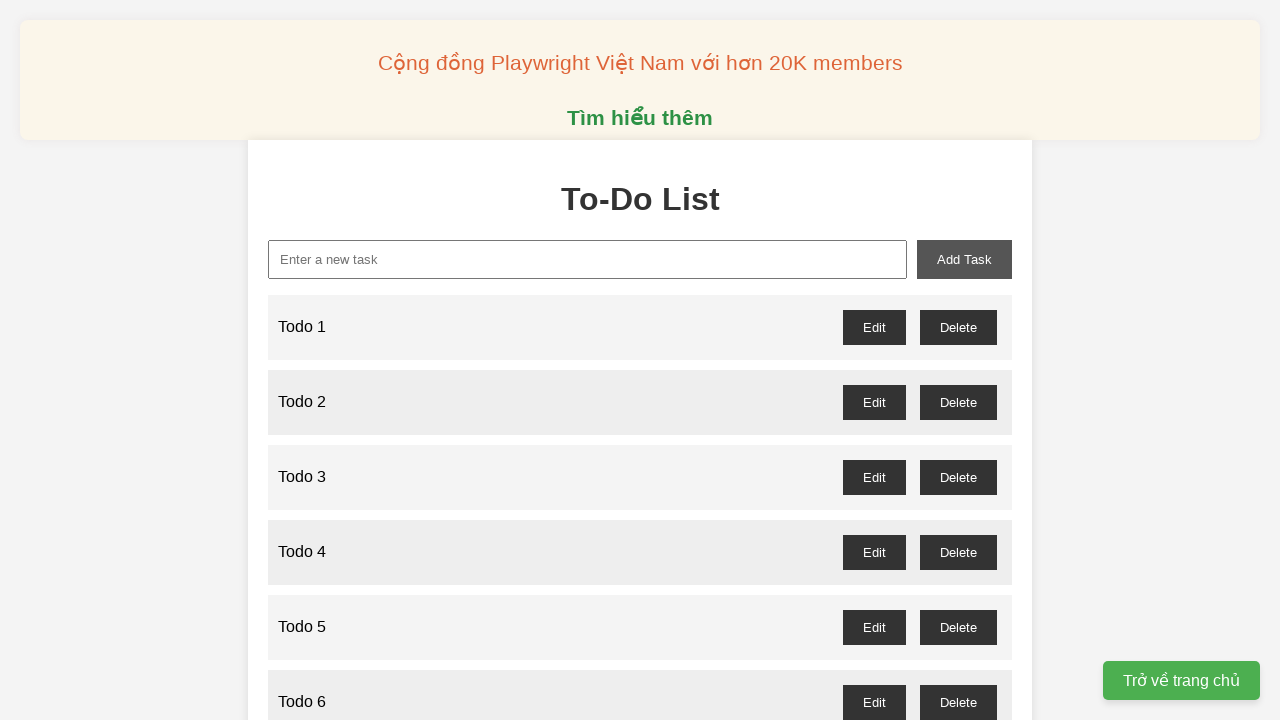

Filled new task field with 'Todo 20' on //*[@id="new-task"]
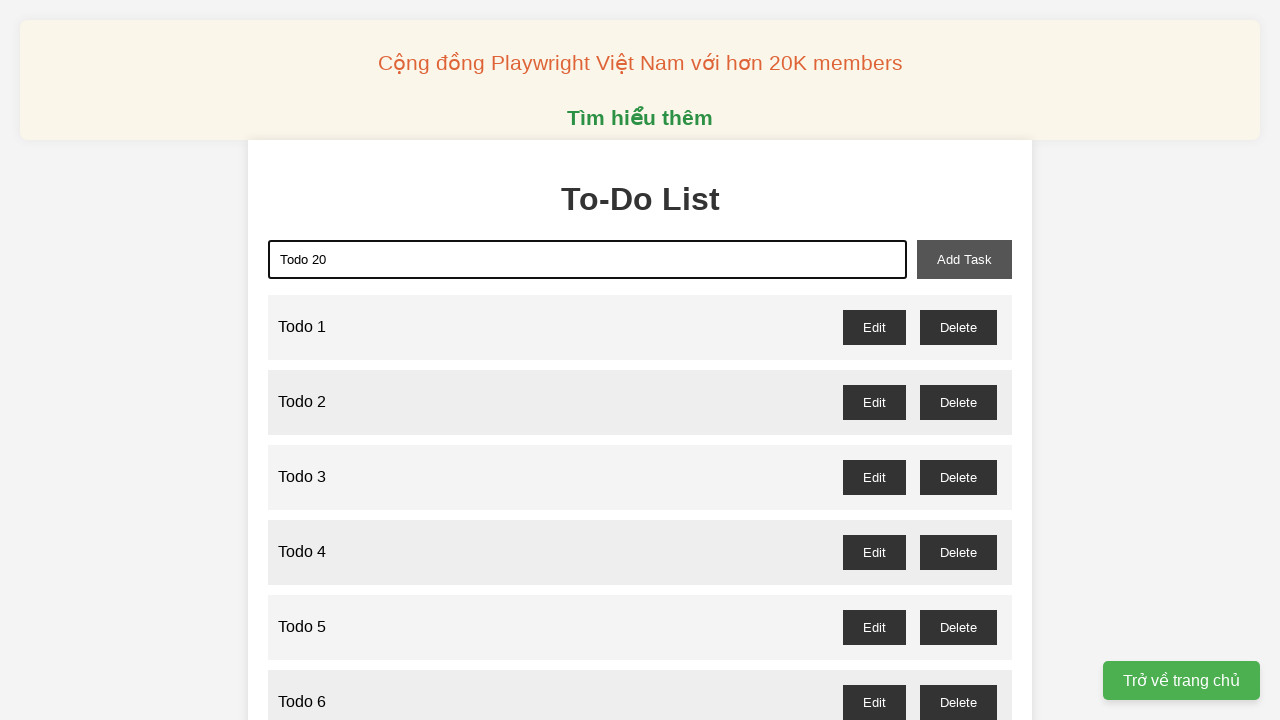

Clicked add task button to create Todo 20 at (964, 259) on xpath=//*[@id="add-task"]
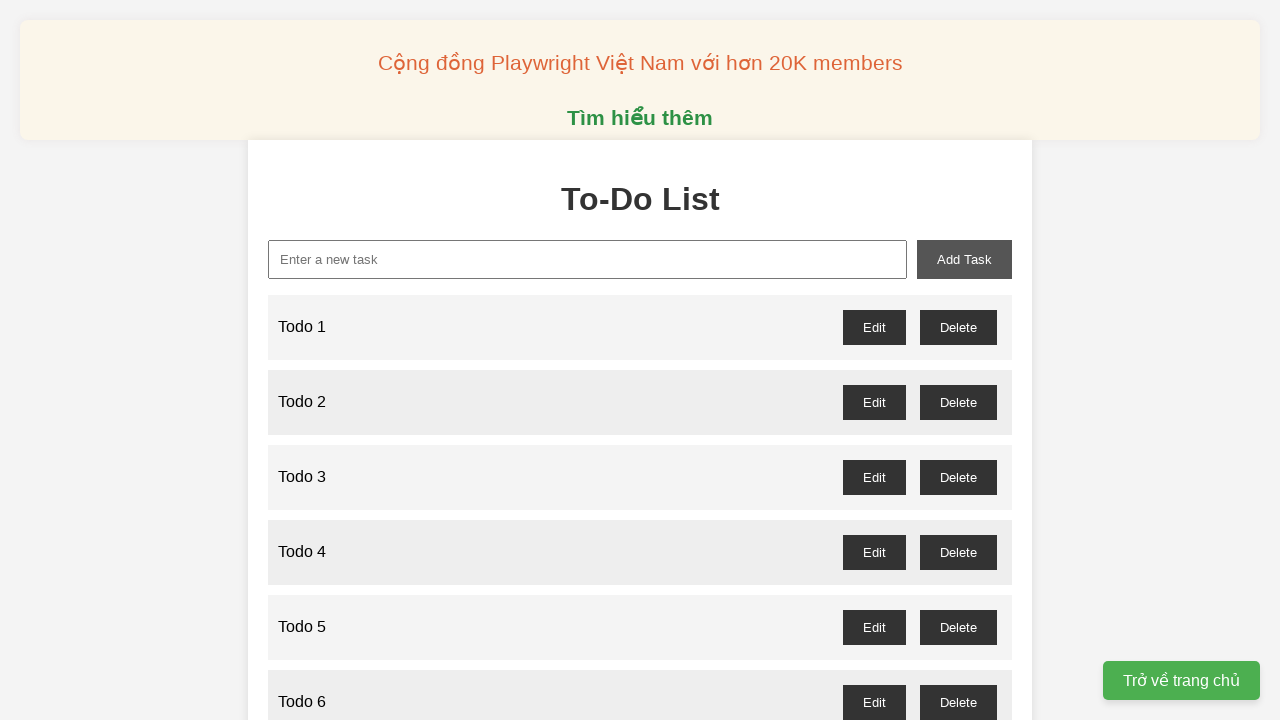

Filled new task field with 'Todo 21' on //*[@id="new-task"]
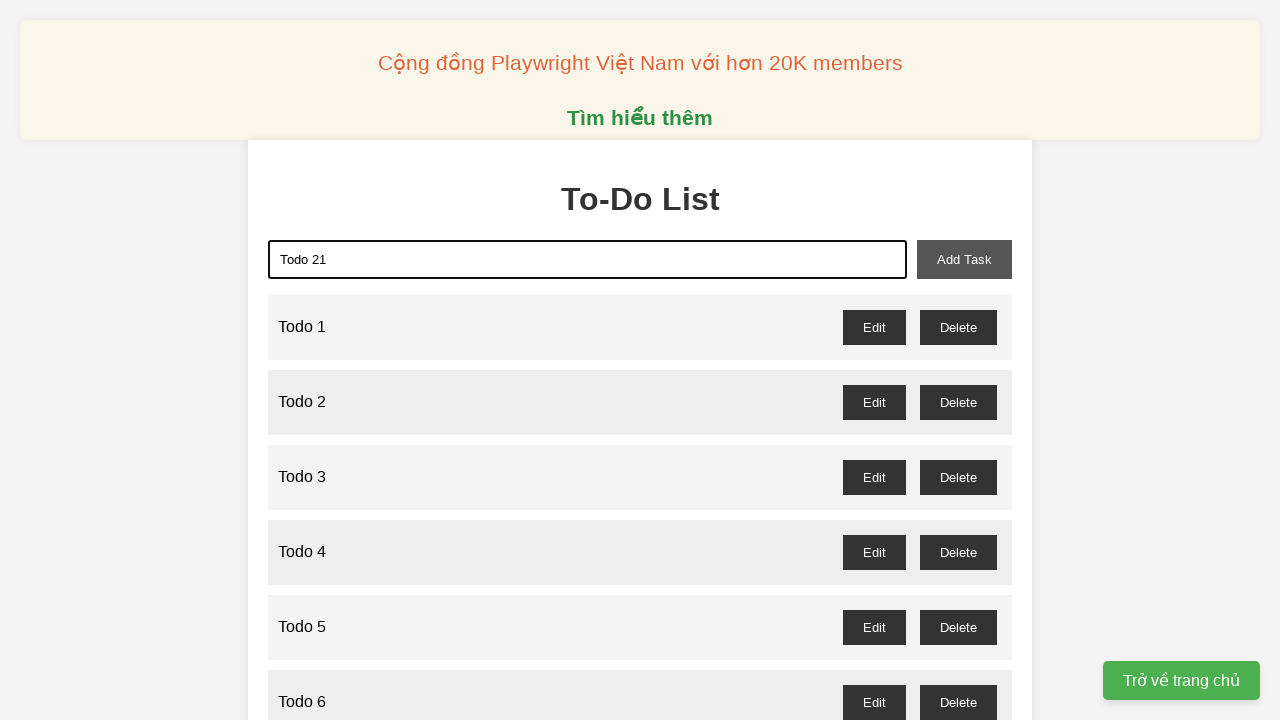

Clicked add task button to create Todo 21 at (964, 259) on xpath=//*[@id="add-task"]
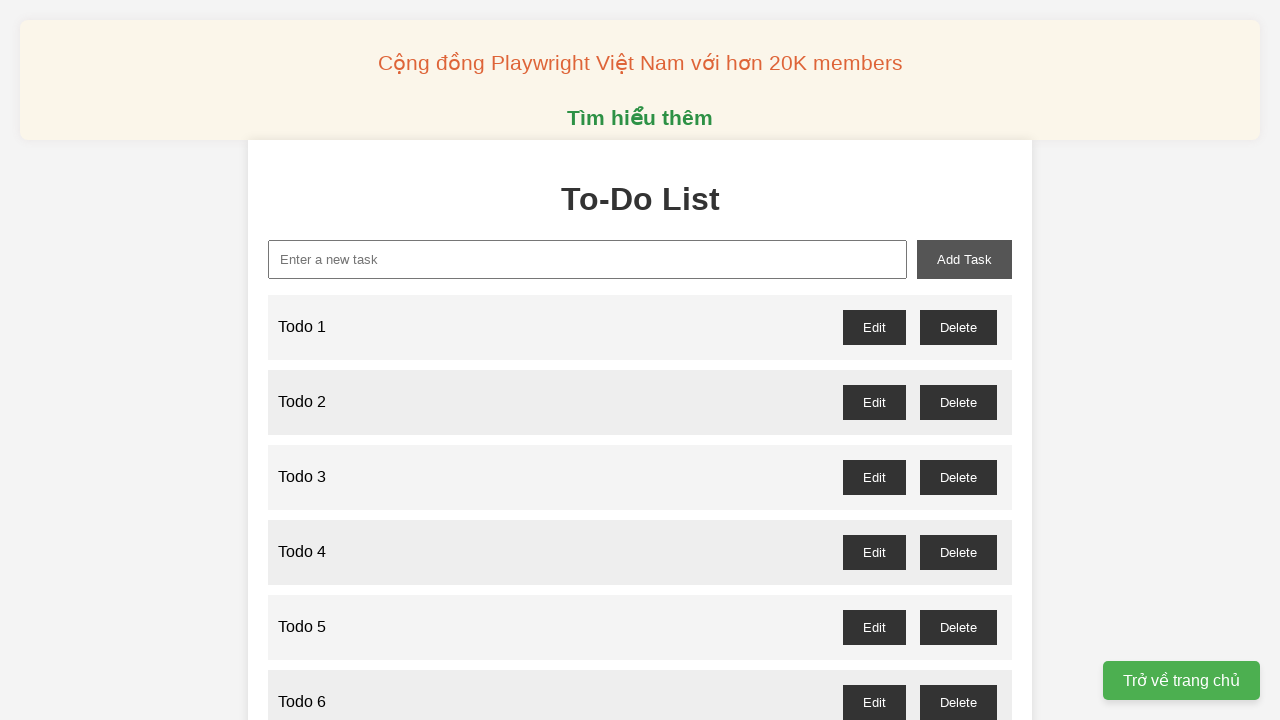

Filled new task field with 'Todo 22' on //*[@id="new-task"]
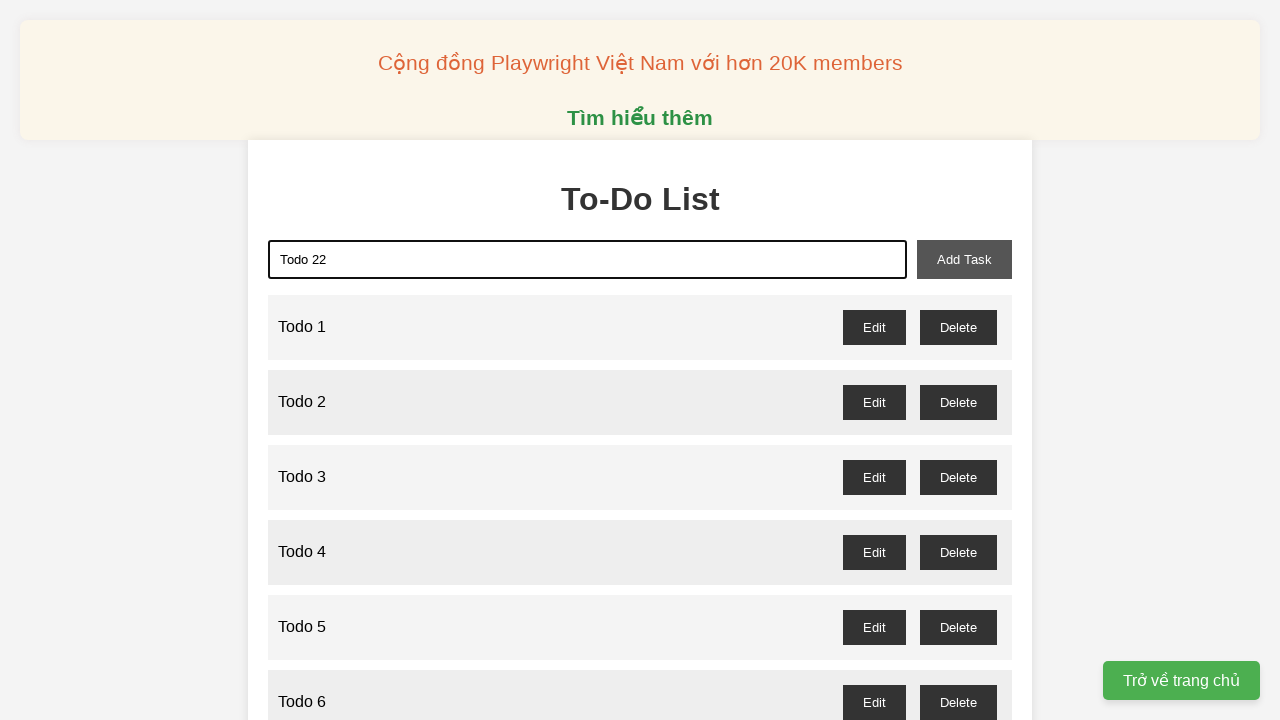

Clicked add task button to create Todo 22 at (964, 259) on xpath=//*[@id="add-task"]
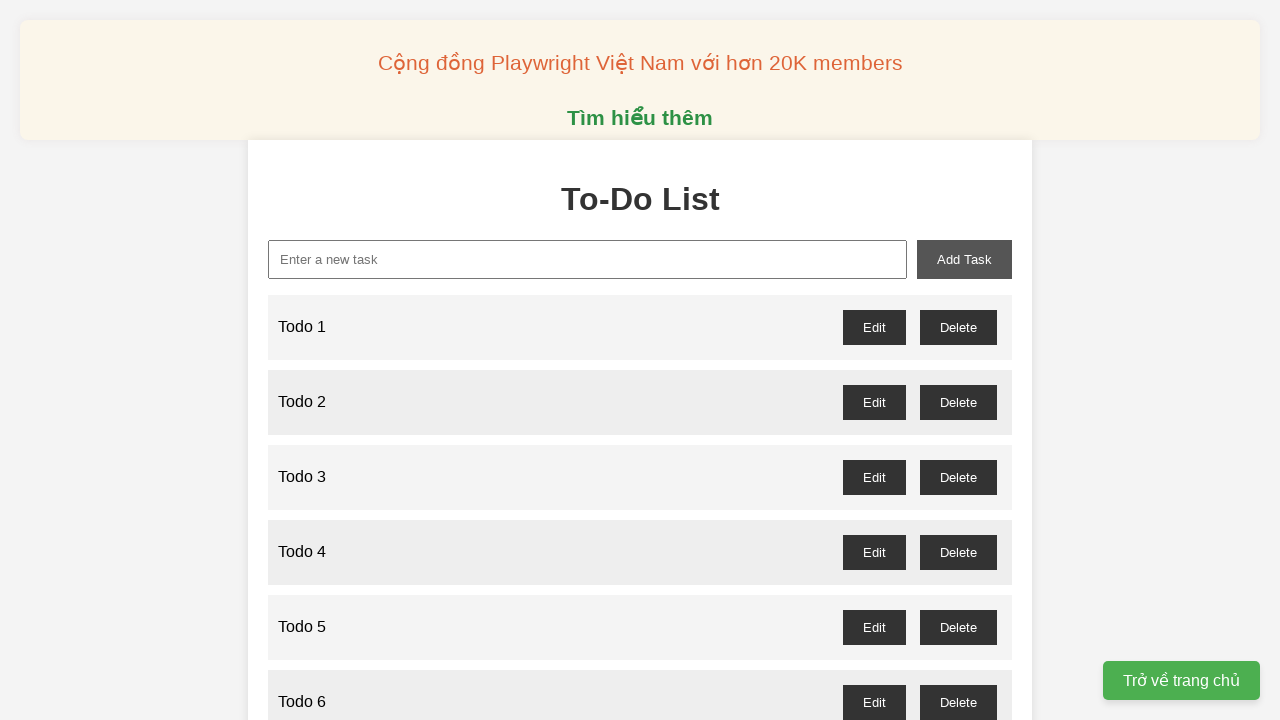

Filled new task field with 'Todo 23' on //*[@id="new-task"]
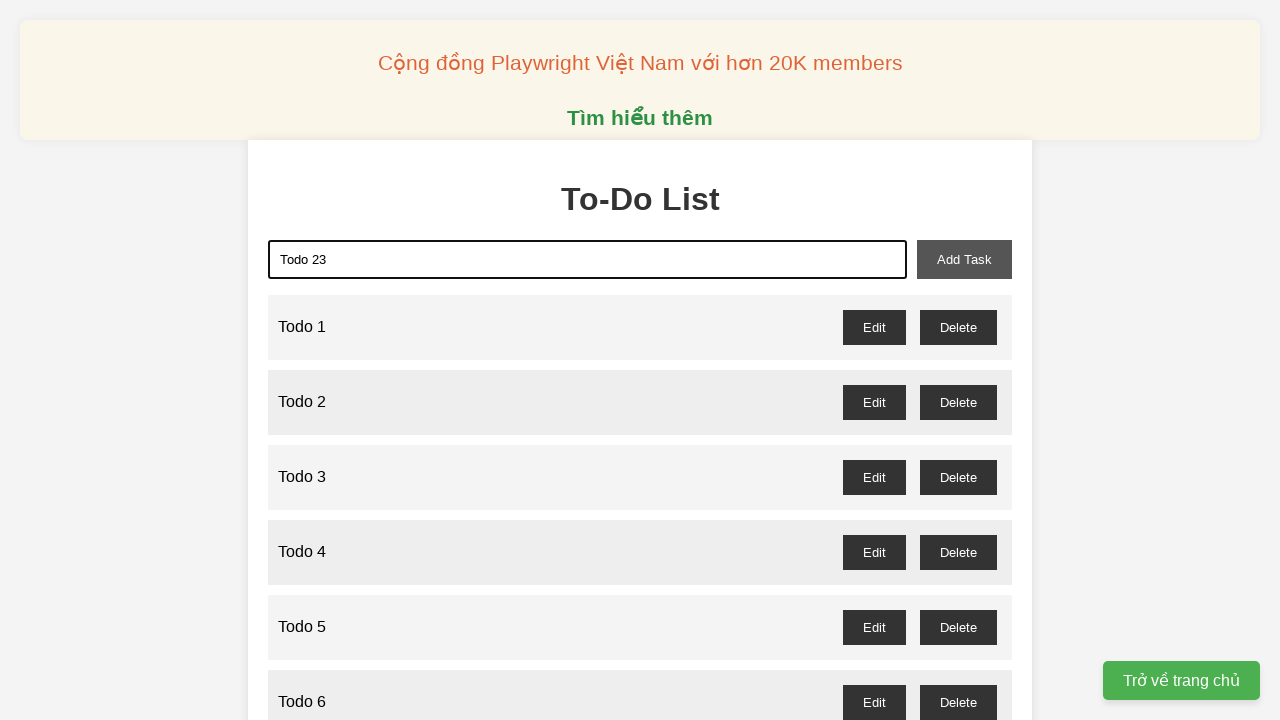

Clicked add task button to create Todo 23 at (964, 259) on xpath=//*[@id="add-task"]
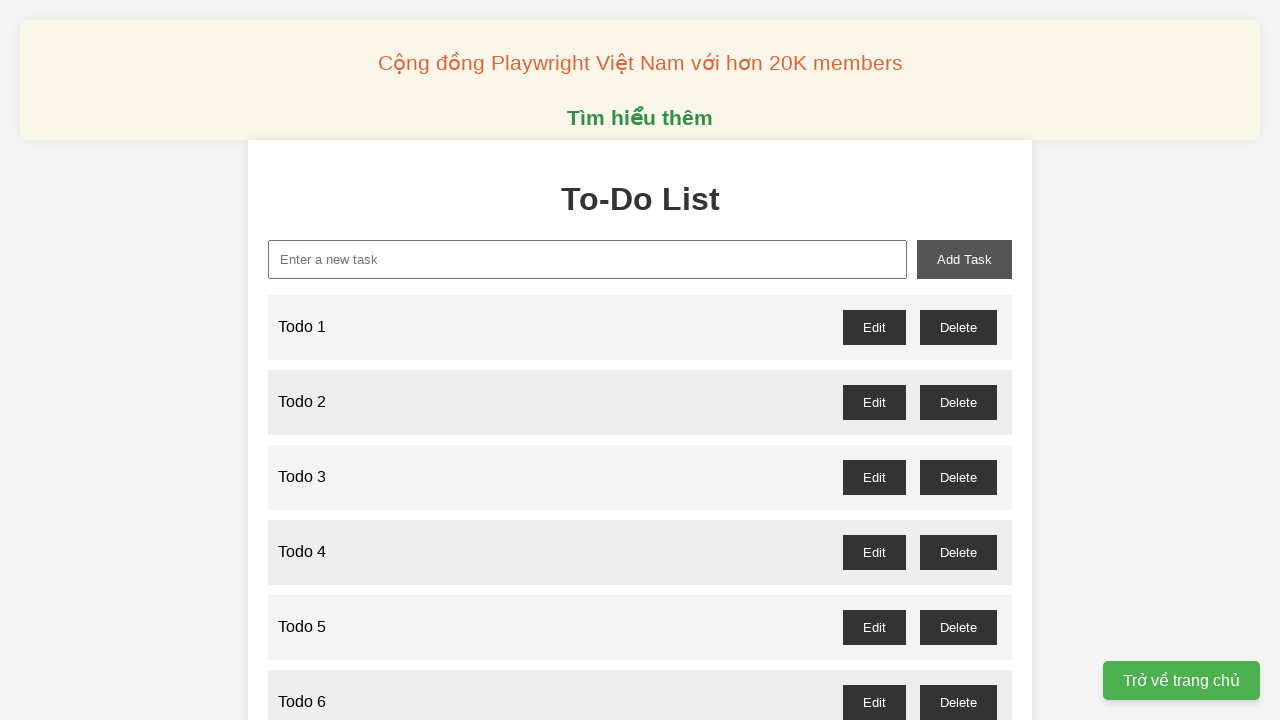

Filled new task field with 'Todo 24' on //*[@id="new-task"]
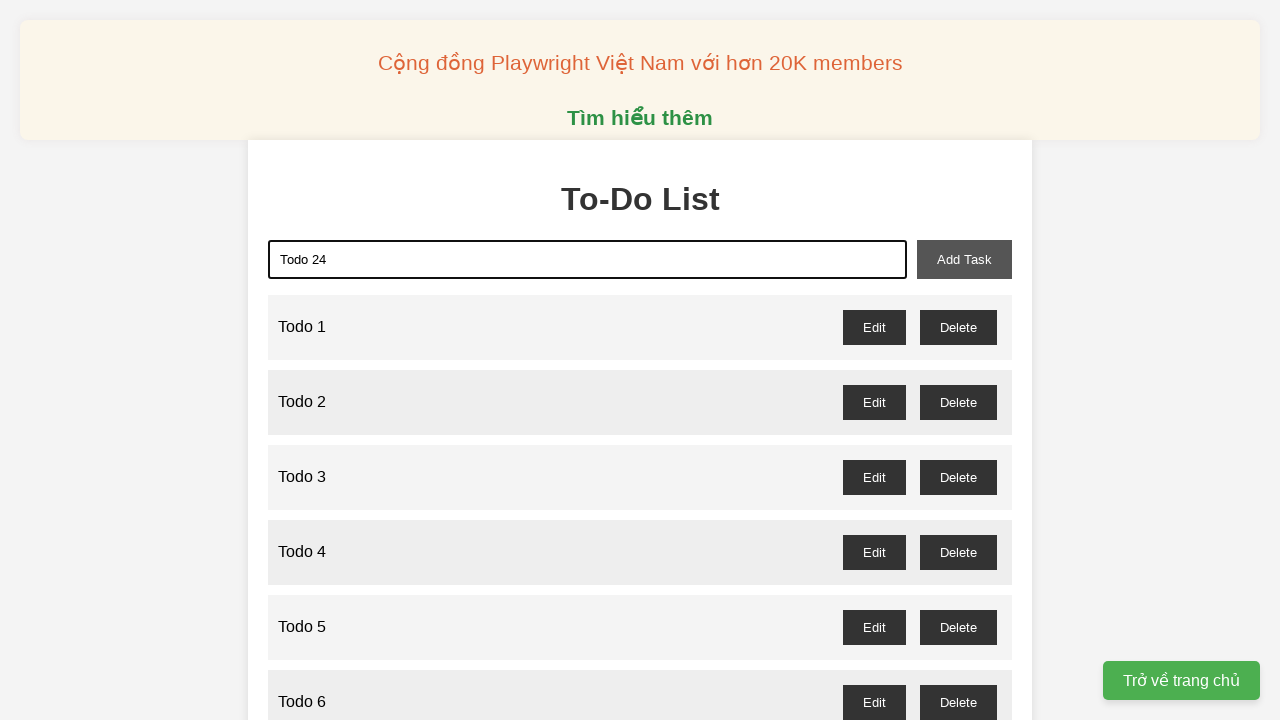

Clicked add task button to create Todo 24 at (964, 259) on xpath=//*[@id="add-task"]
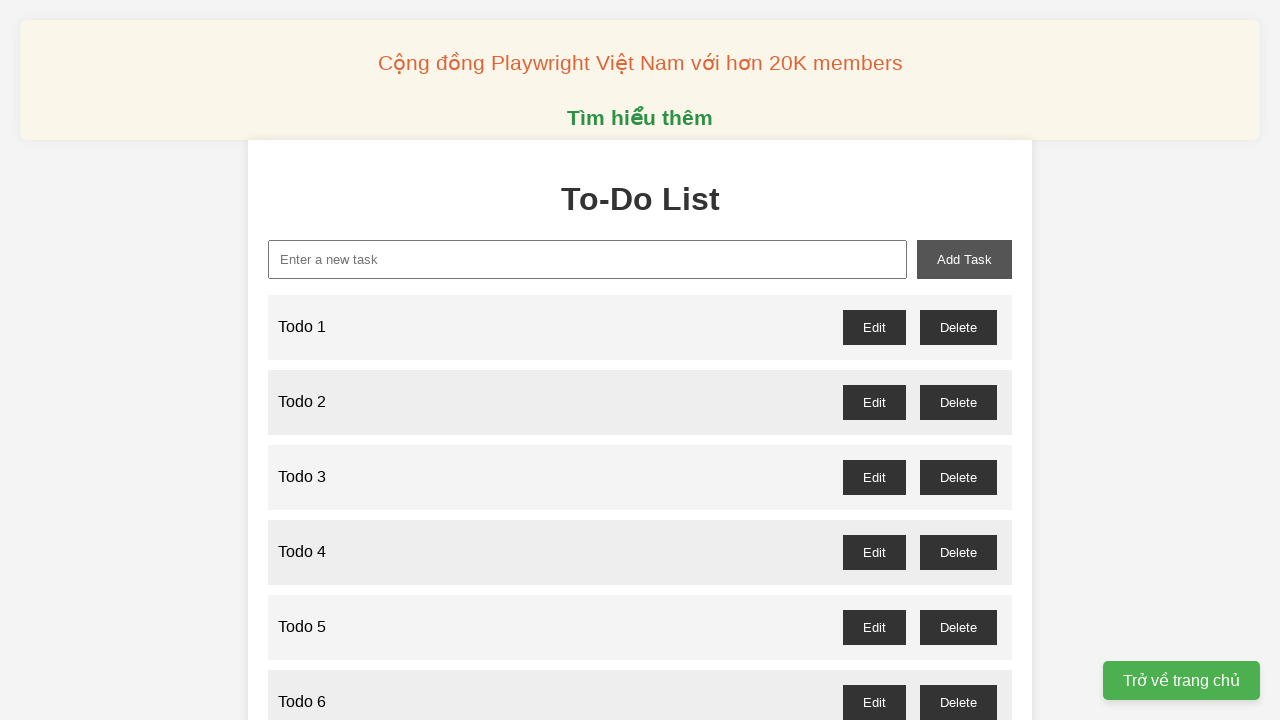

Filled new task field with 'Todo 25' on //*[@id="new-task"]
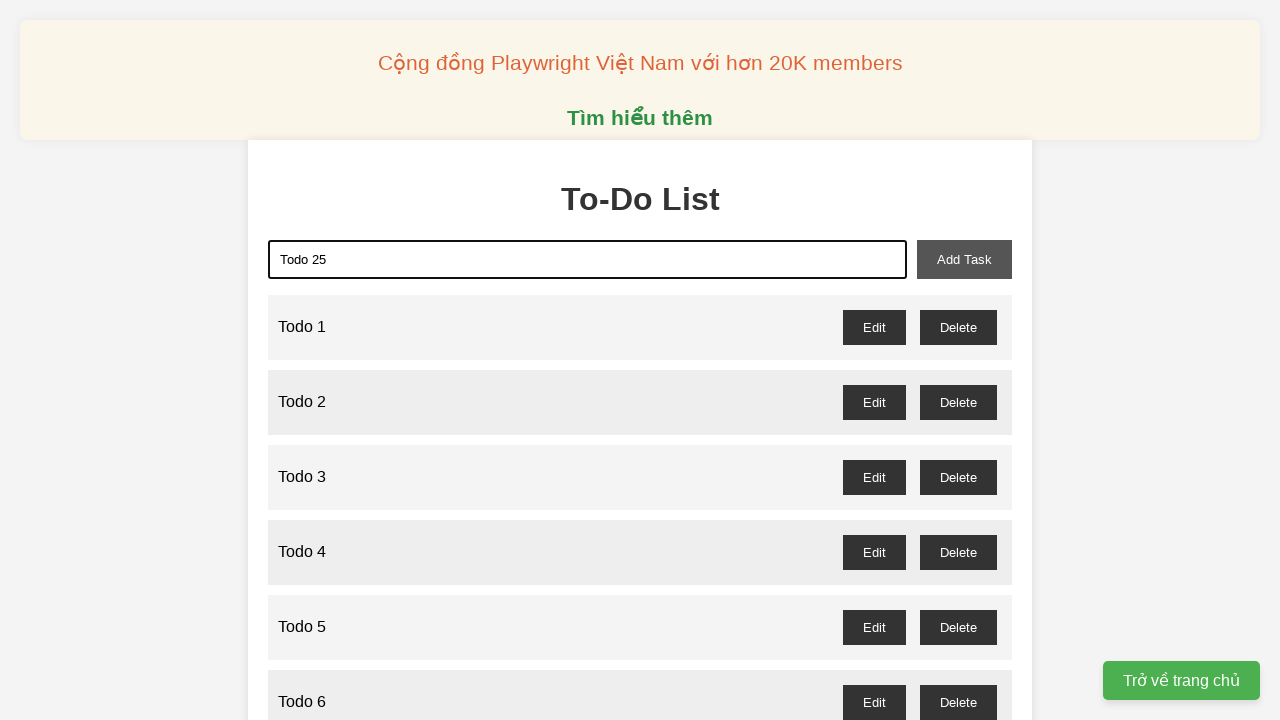

Clicked add task button to create Todo 25 at (964, 259) on xpath=//*[@id="add-task"]
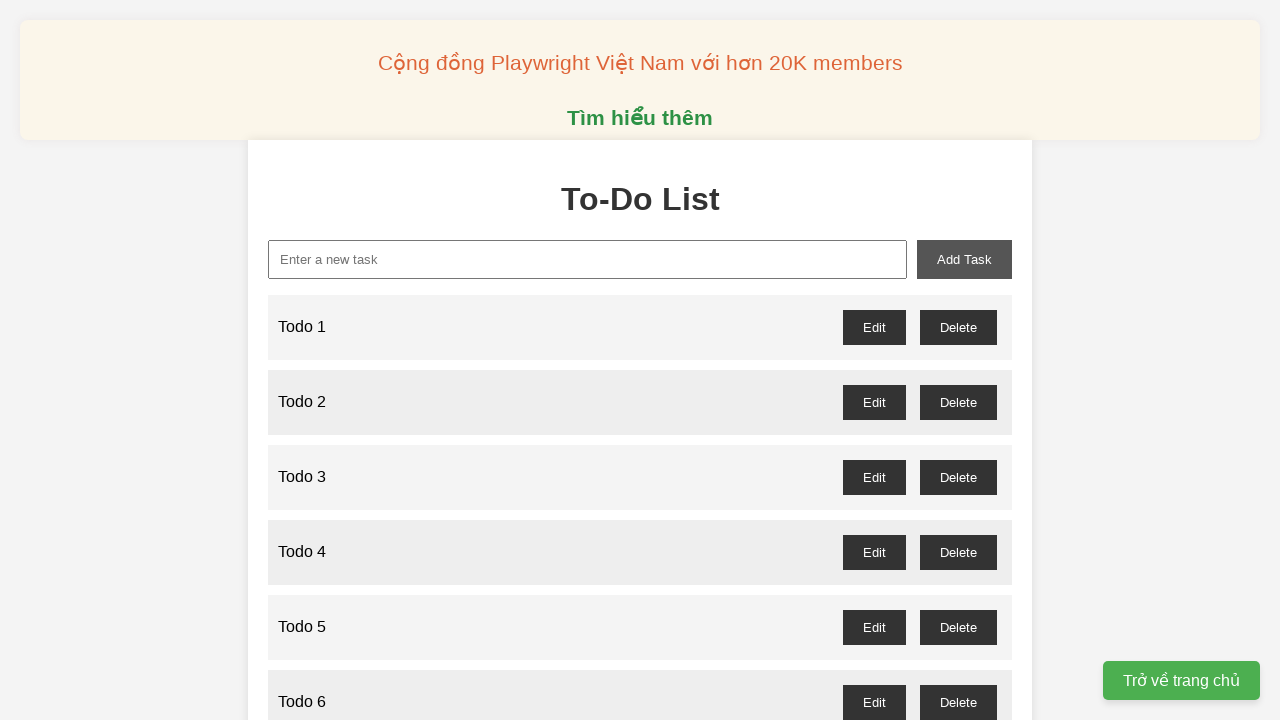

Filled new task field with 'Todo 26' on //*[@id="new-task"]
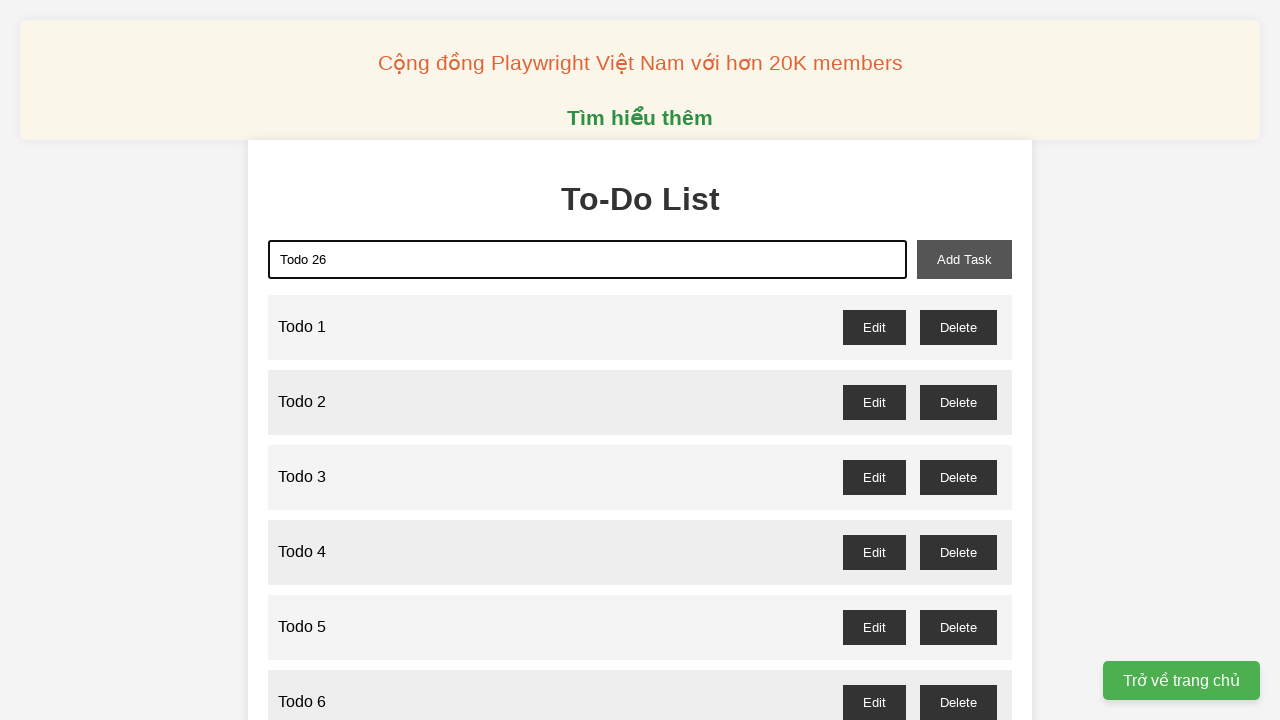

Clicked add task button to create Todo 26 at (964, 259) on xpath=//*[@id="add-task"]
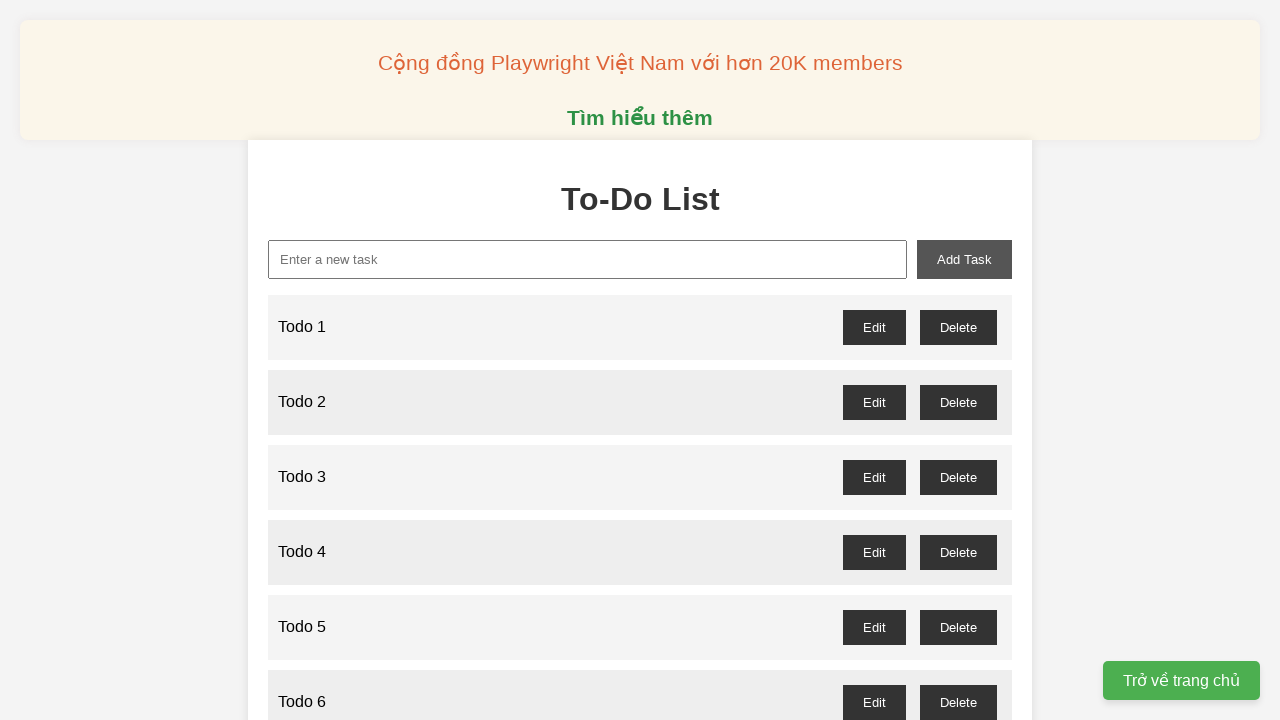

Filled new task field with 'Todo 27' on //*[@id="new-task"]
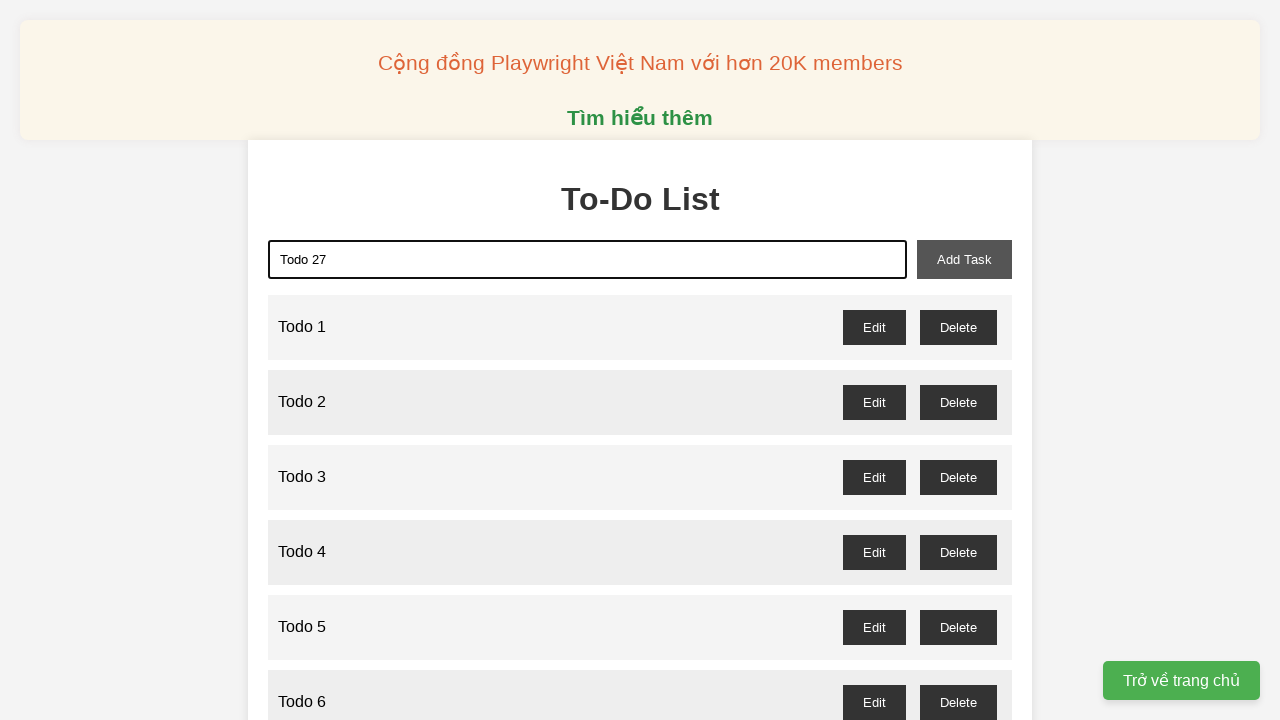

Clicked add task button to create Todo 27 at (964, 259) on xpath=//*[@id="add-task"]
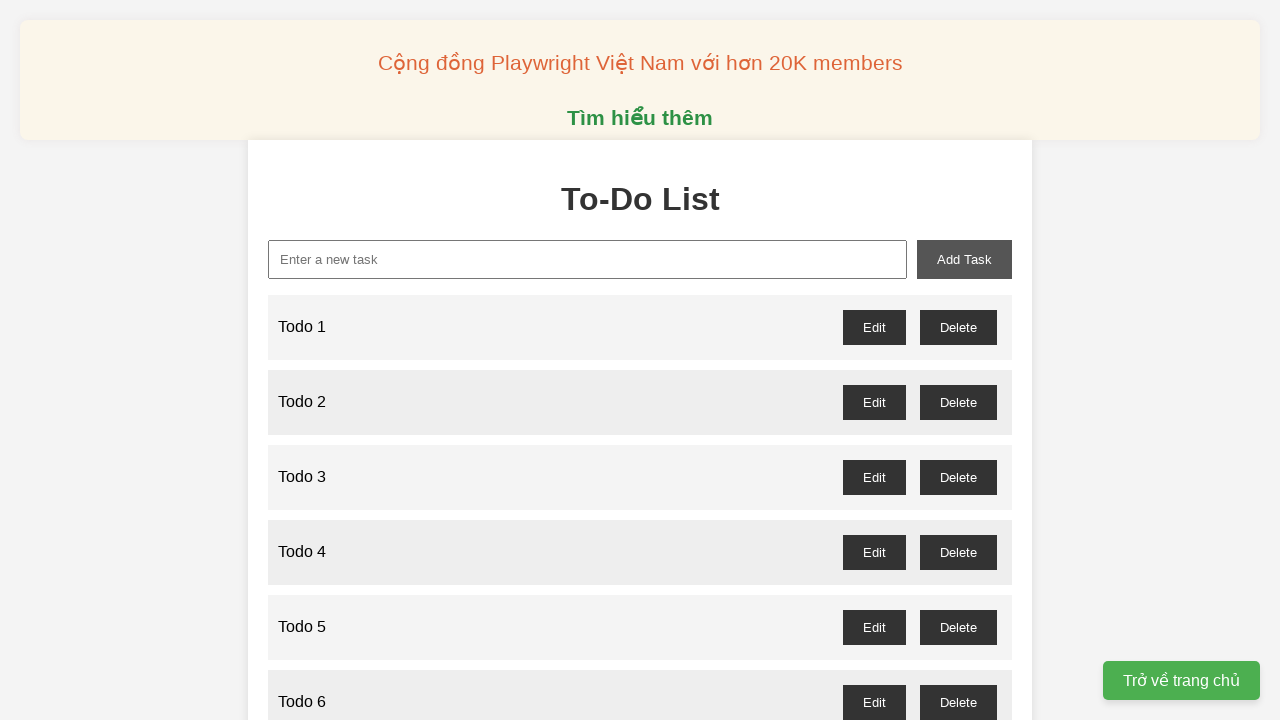

Filled new task field with 'Todo 28' on //*[@id="new-task"]
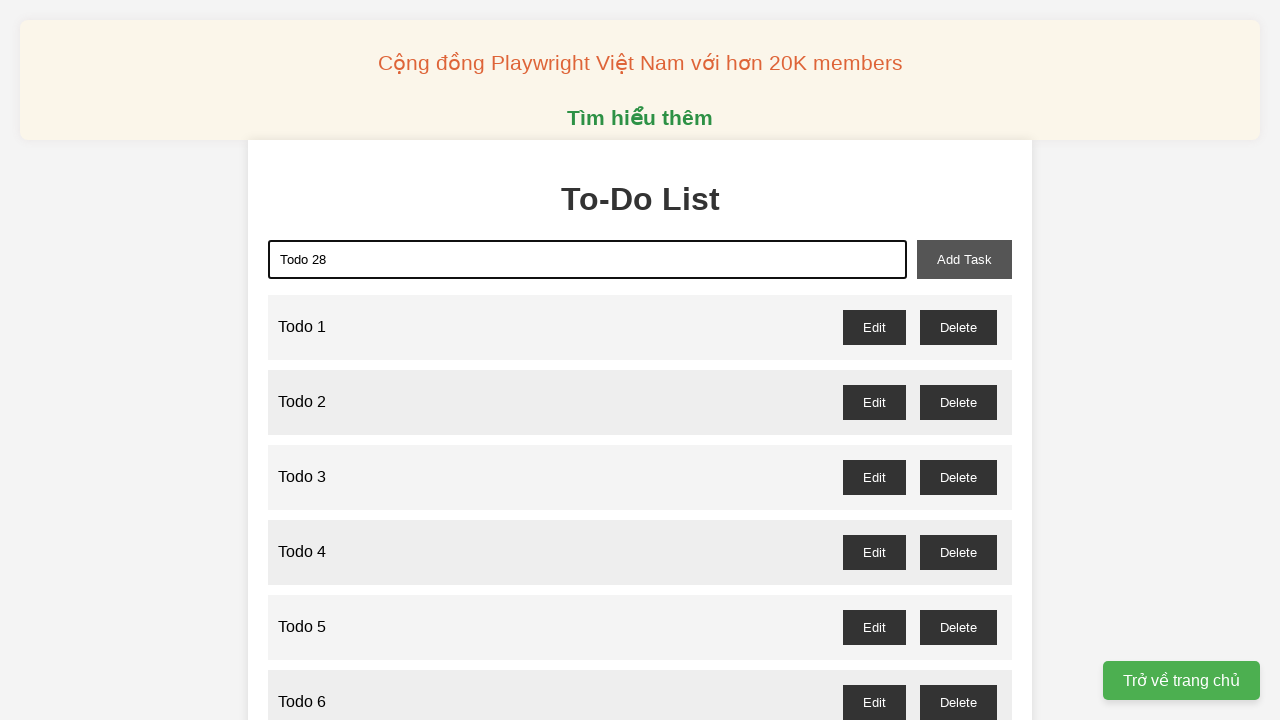

Clicked add task button to create Todo 28 at (964, 259) on xpath=//*[@id="add-task"]
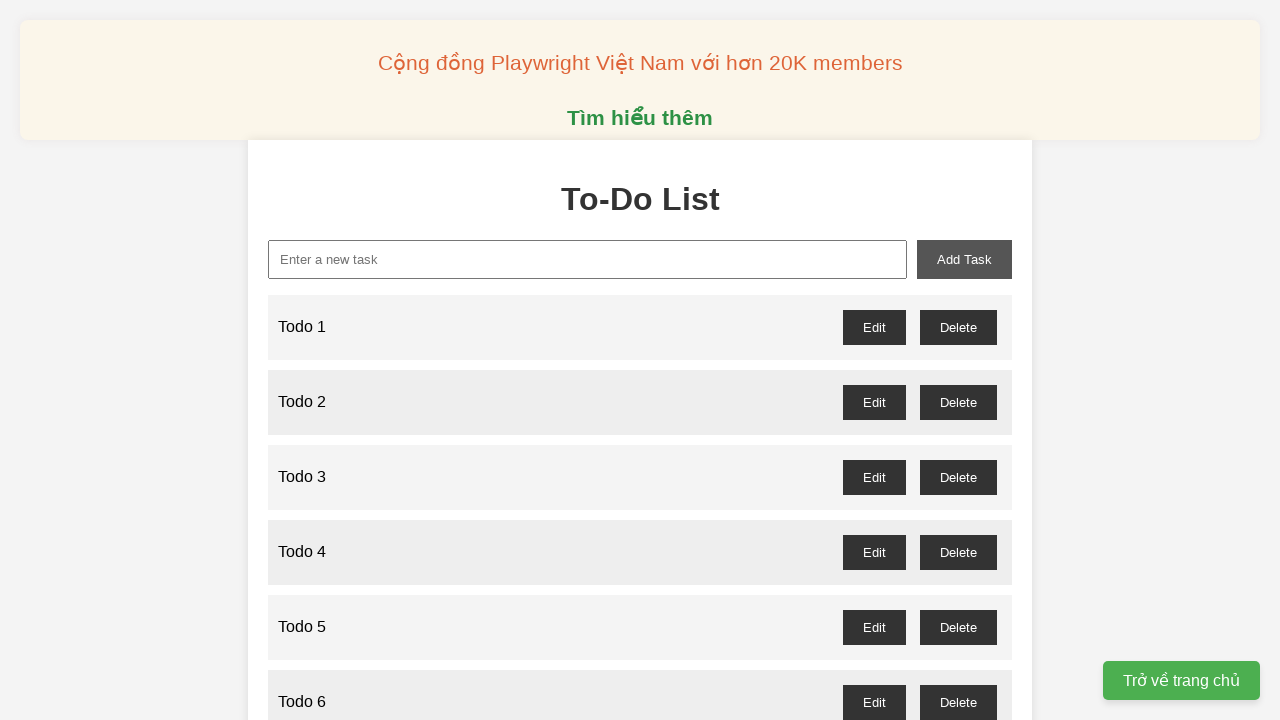

Filled new task field with 'Todo 29' on //*[@id="new-task"]
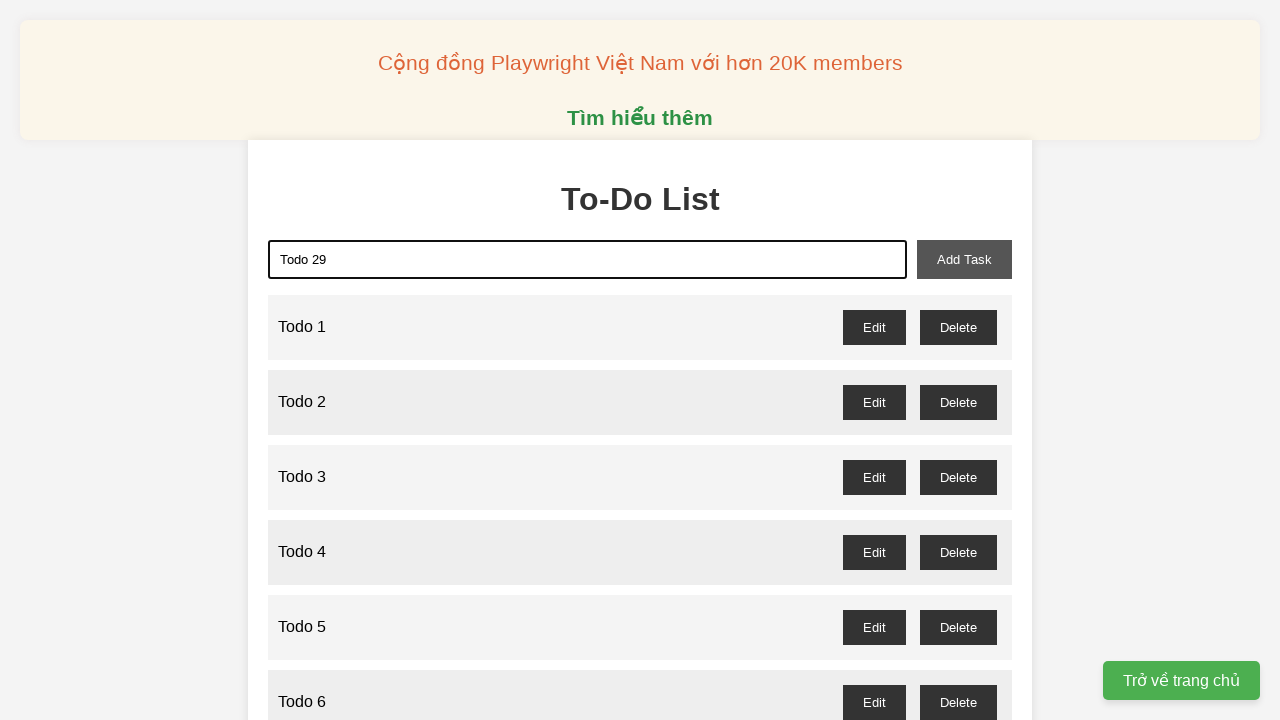

Clicked add task button to create Todo 29 at (964, 259) on xpath=//*[@id="add-task"]
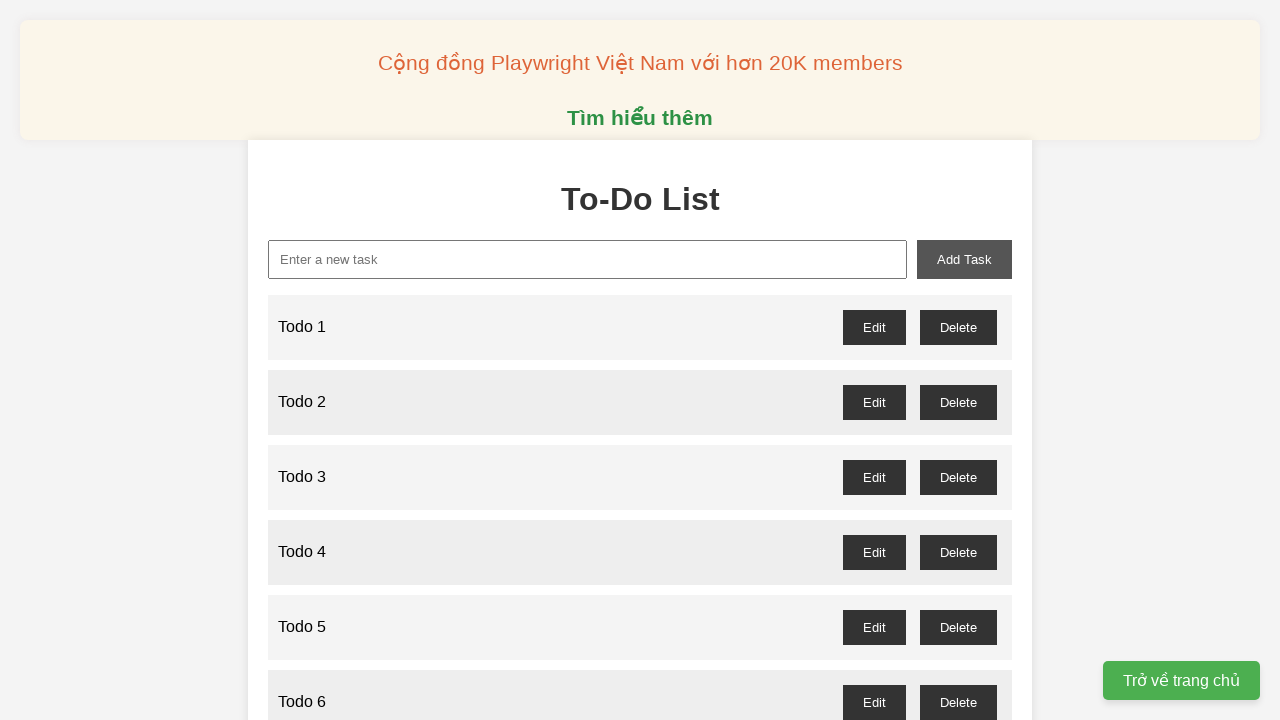

Filled new task field with 'Todo 30' on //*[@id="new-task"]
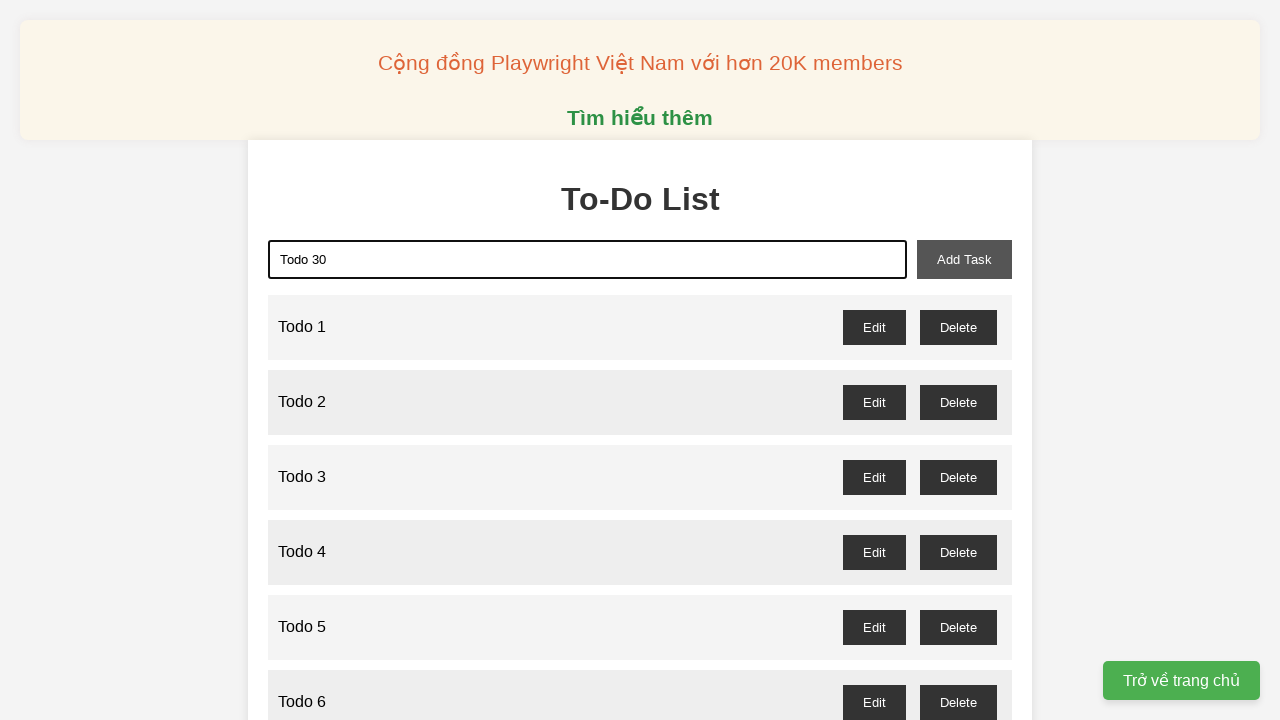

Clicked add task button to create Todo 30 at (964, 259) on xpath=//*[@id="add-task"]
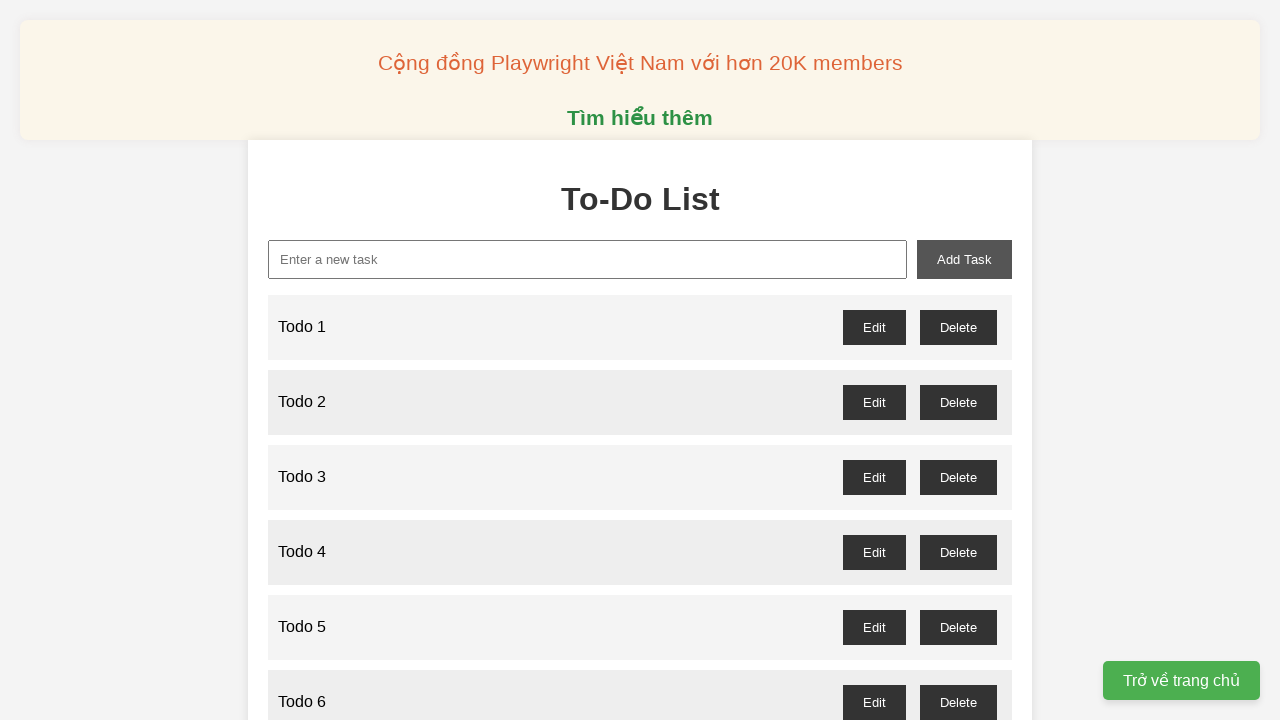

Filled new task field with 'Todo 31' on //*[@id="new-task"]
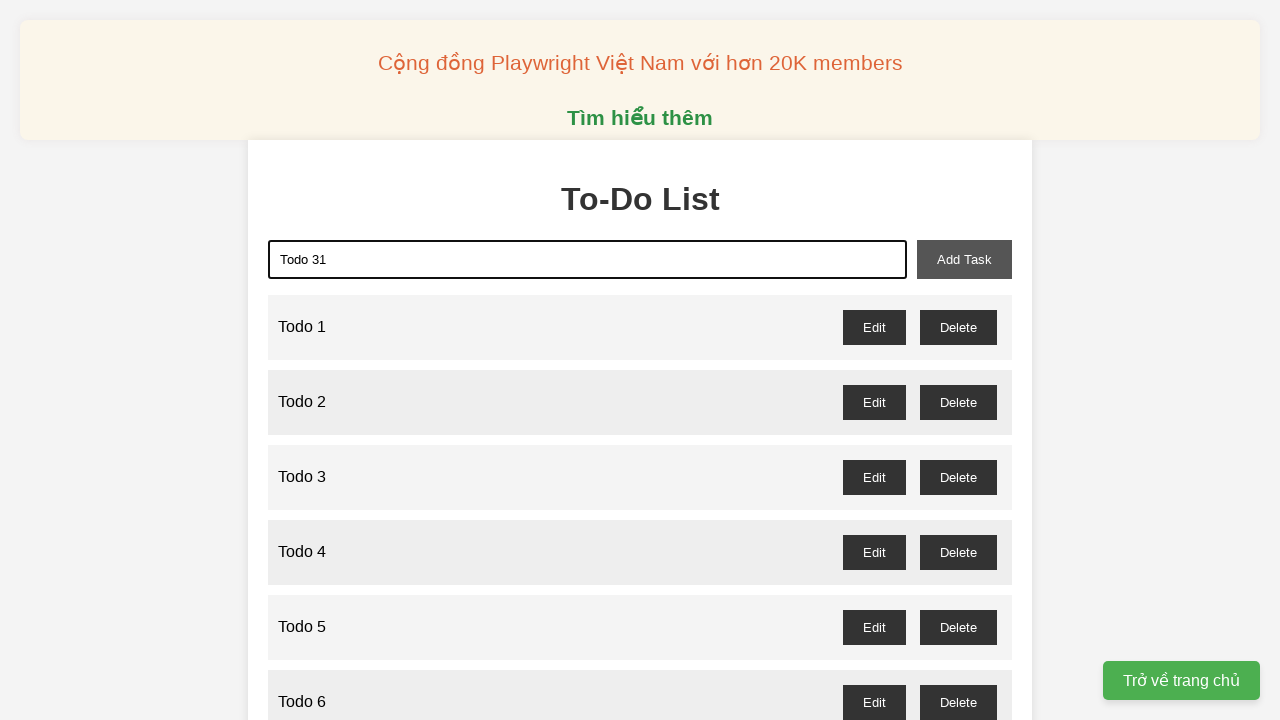

Clicked add task button to create Todo 31 at (964, 259) on xpath=//*[@id="add-task"]
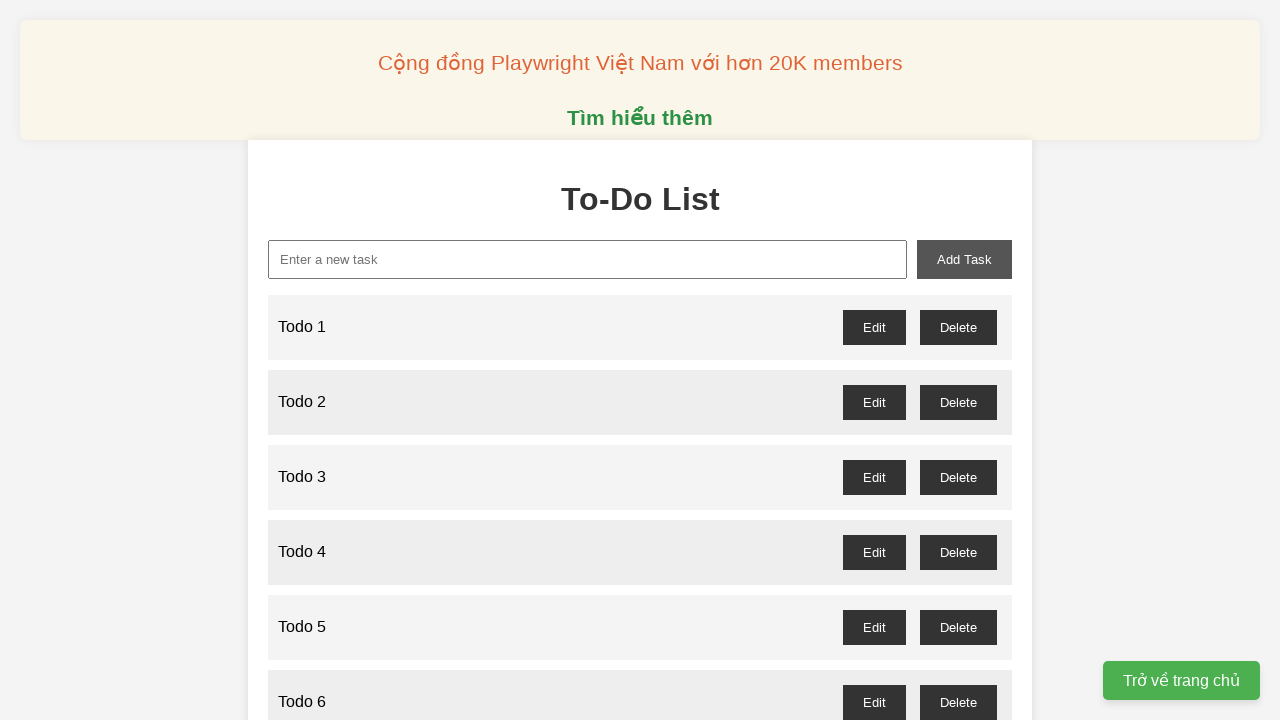

Filled new task field with 'Todo 32' on //*[@id="new-task"]
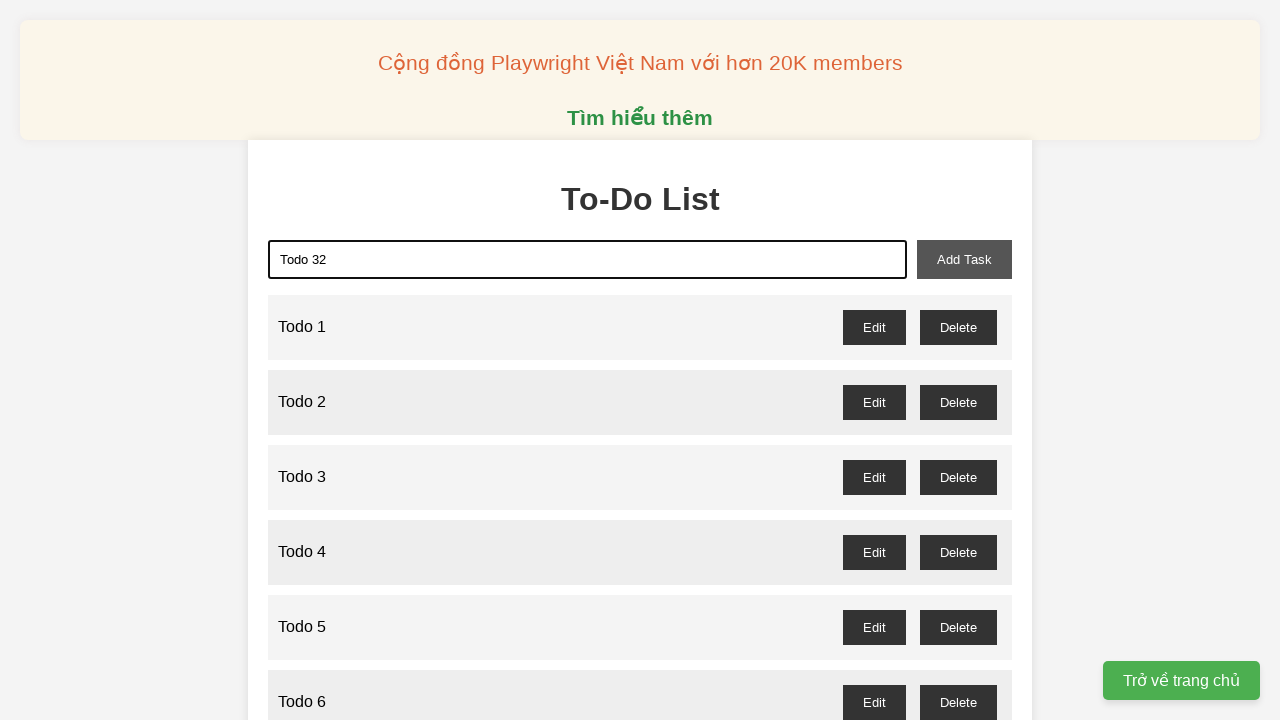

Clicked add task button to create Todo 32 at (964, 259) on xpath=//*[@id="add-task"]
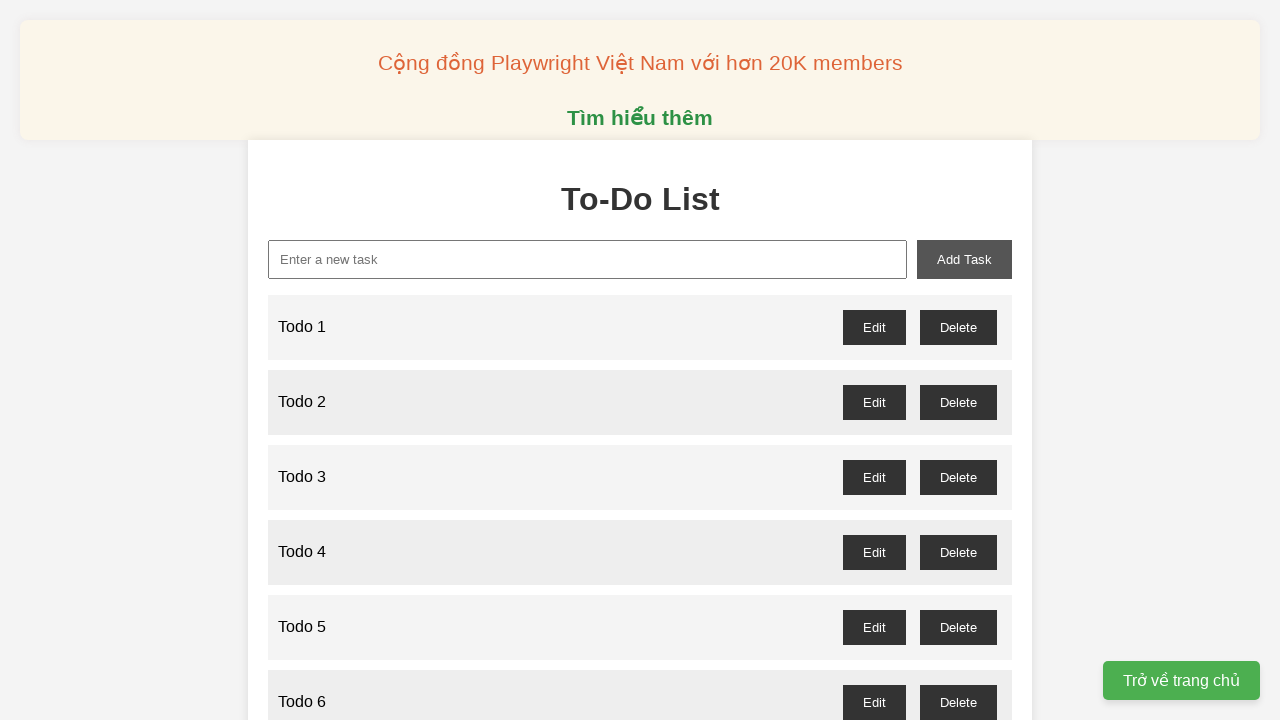

Filled new task field with 'Todo 33' on //*[@id="new-task"]
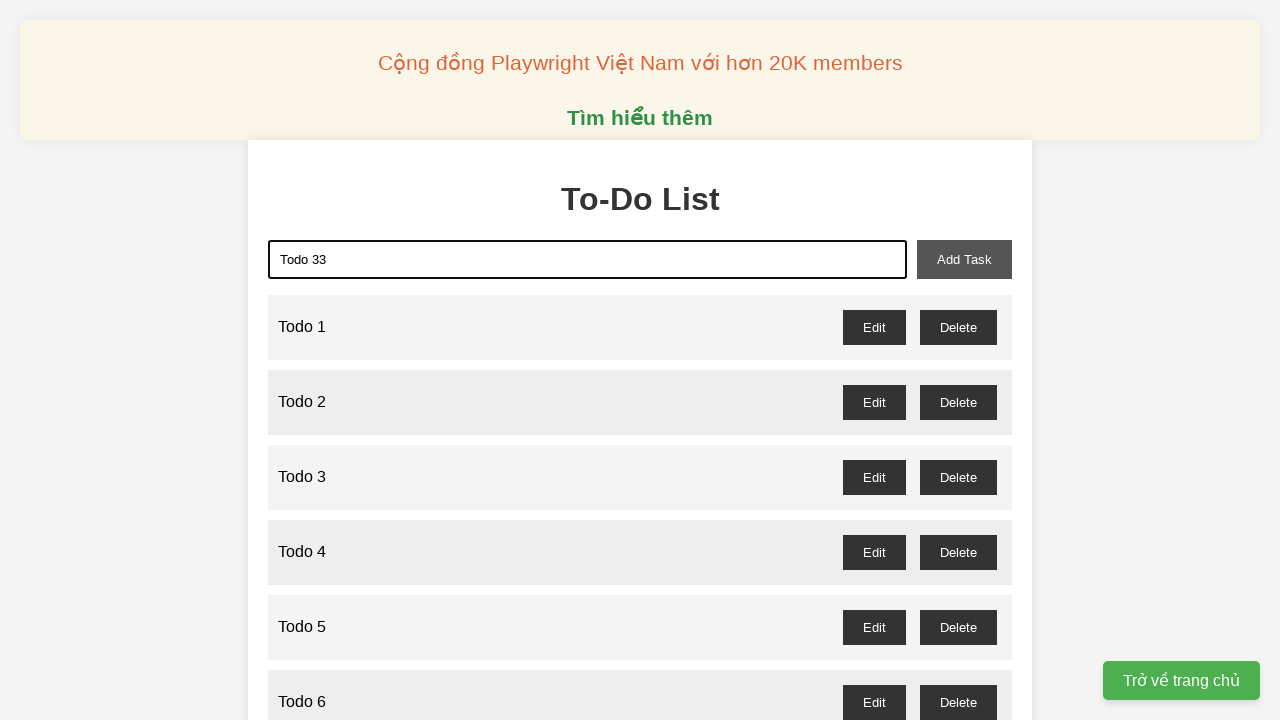

Clicked add task button to create Todo 33 at (964, 259) on xpath=//*[@id="add-task"]
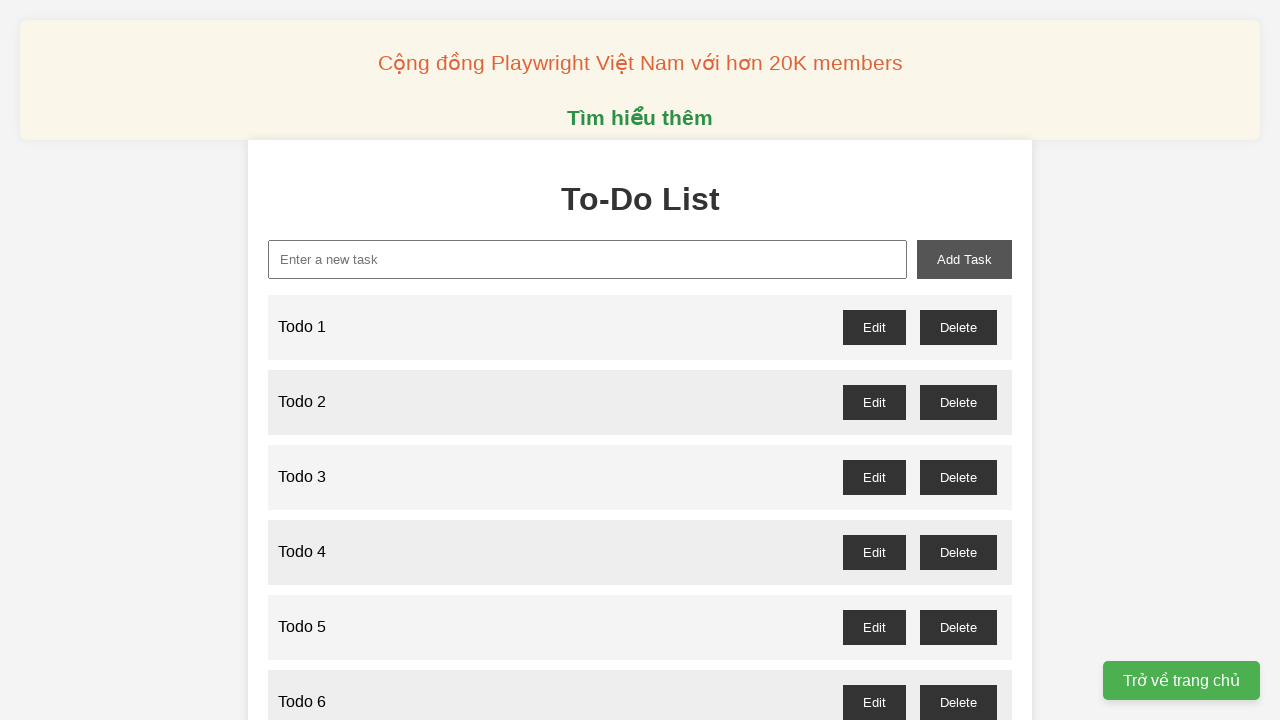

Filled new task field with 'Todo 34' on //*[@id="new-task"]
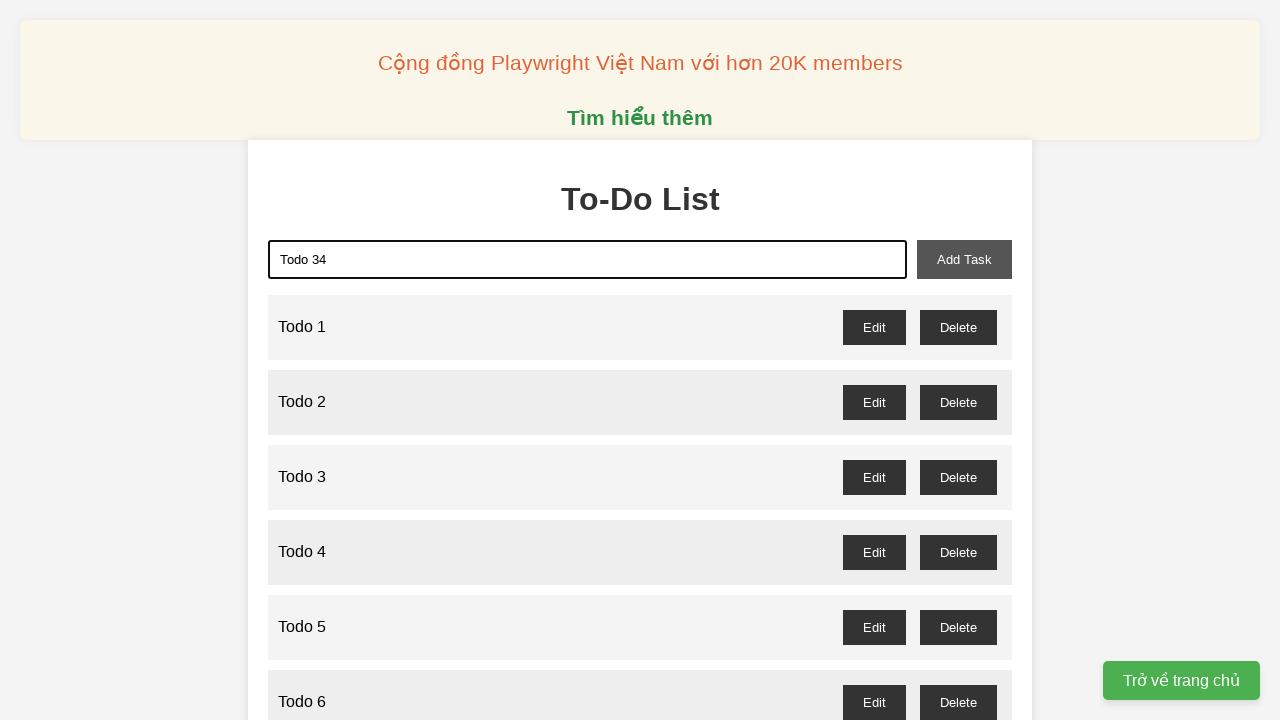

Clicked add task button to create Todo 34 at (964, 259) on xpath=//*[@id="add-task"]
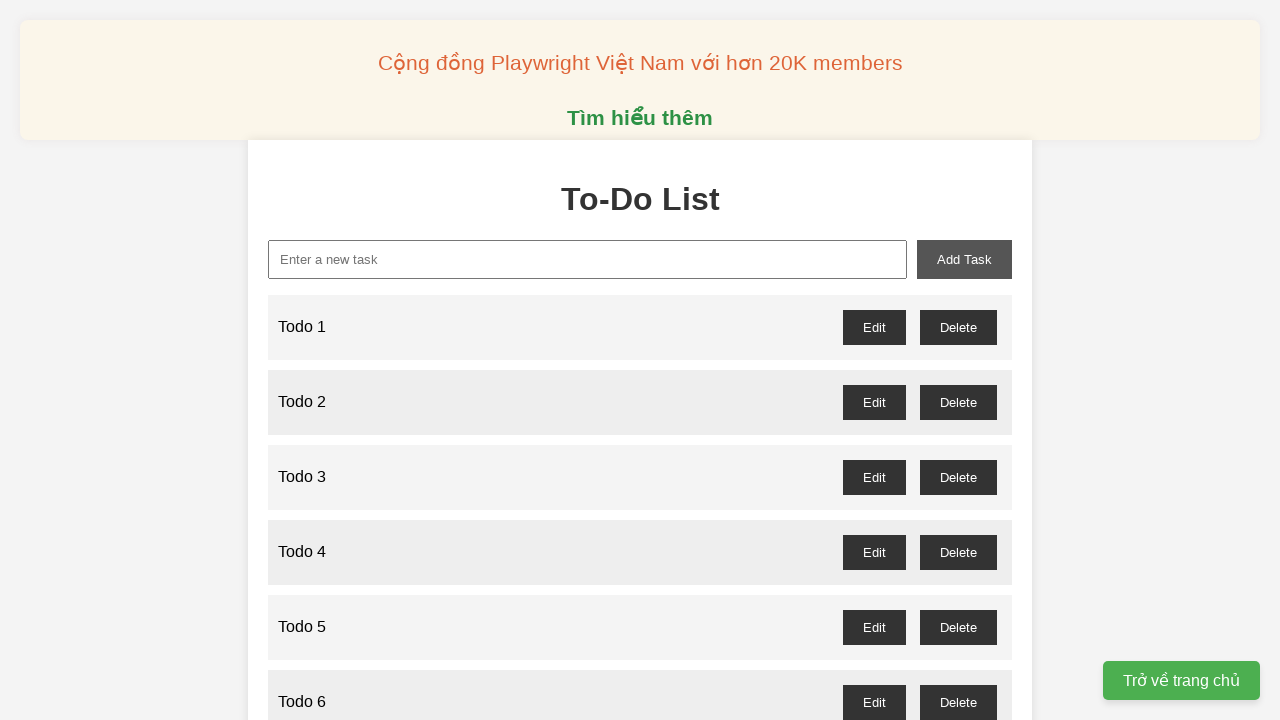

Filled new task field with 'Todo 35' on //*[@id="new-task"]
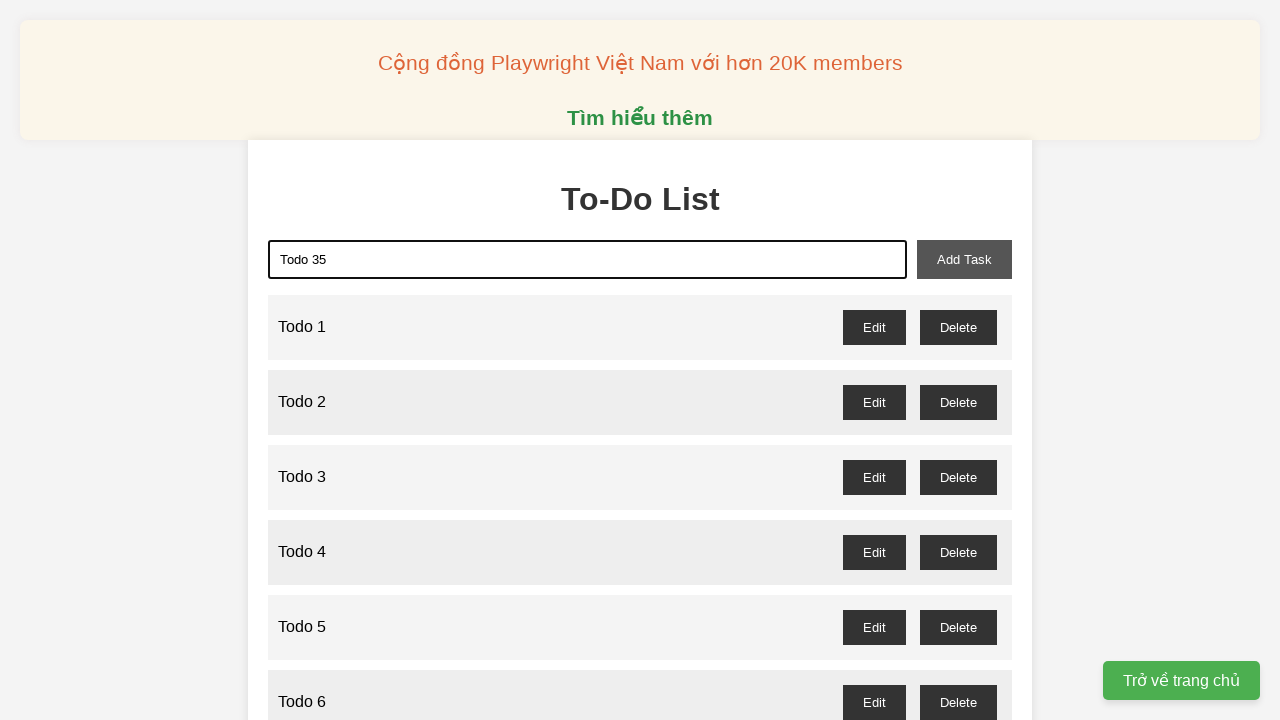

Clicked add task button to create Todo 35 at (964, 259) on xpath=//*[@id="add-task"]
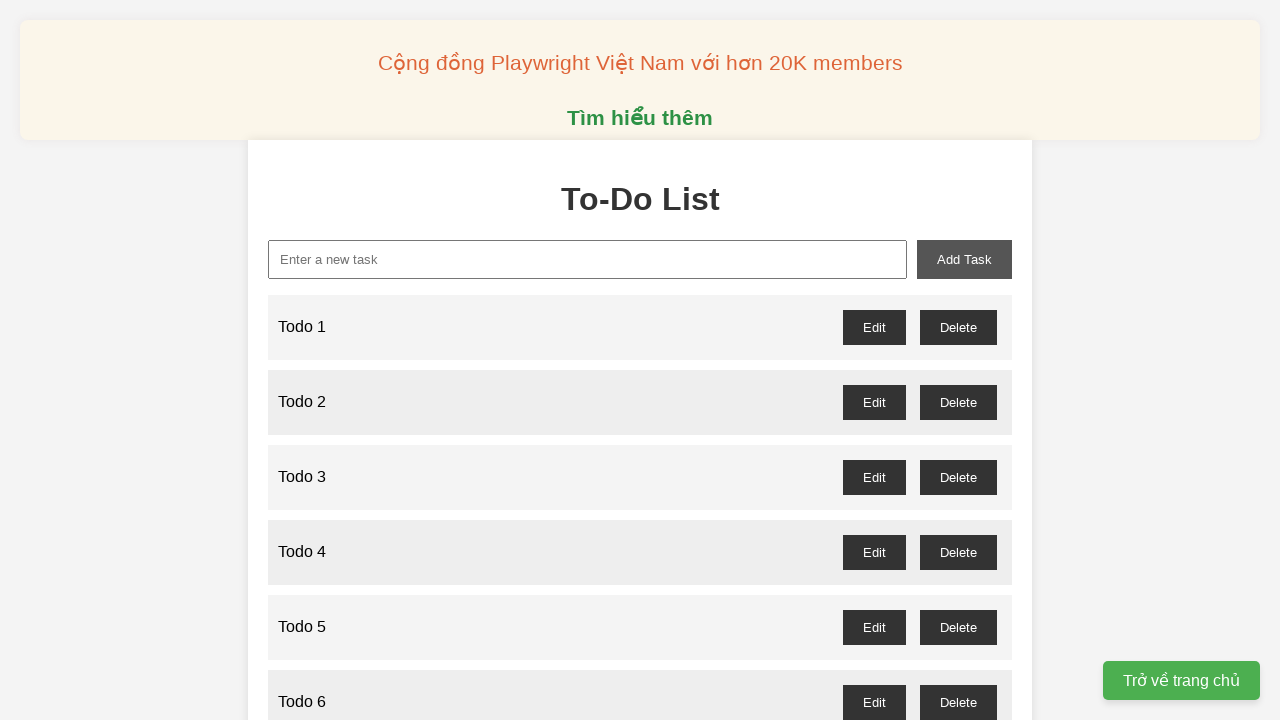

Filled new task field with 'Todo 36' on //*[@id="new-task"]
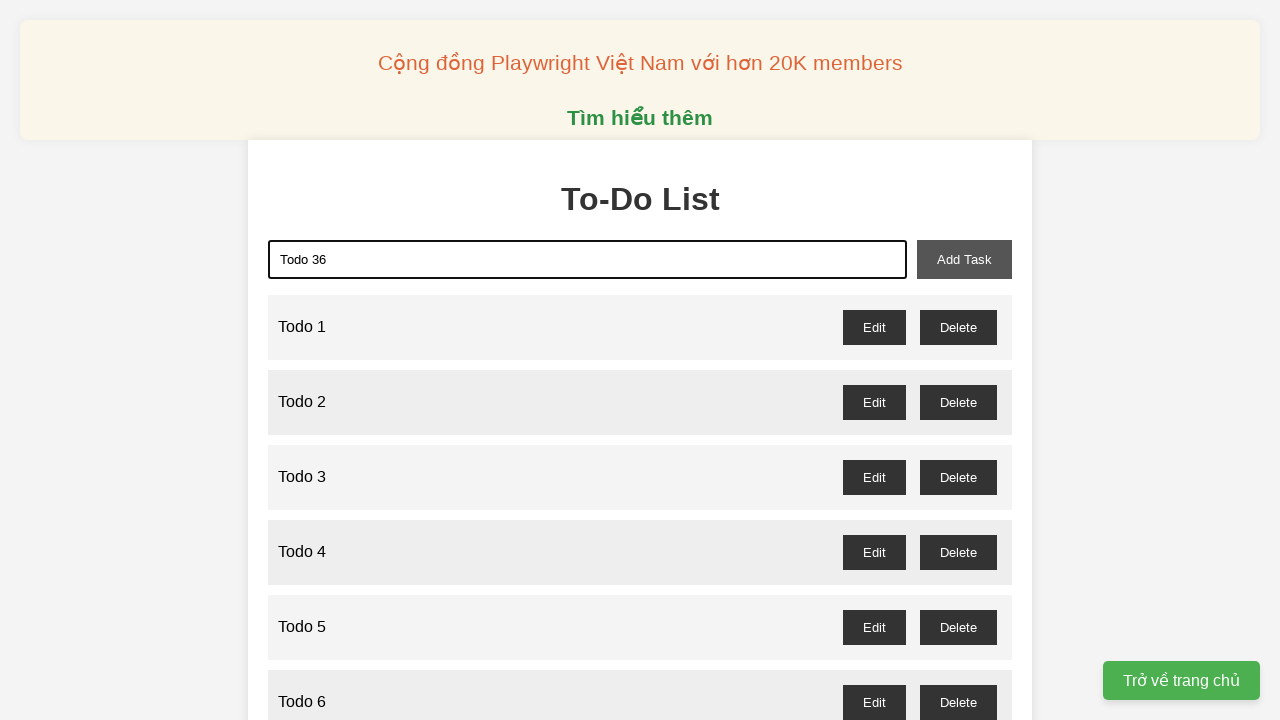

Clicked add task button to create Todo 36 at (964, 259) on xpath=//*[@id="add-task"]
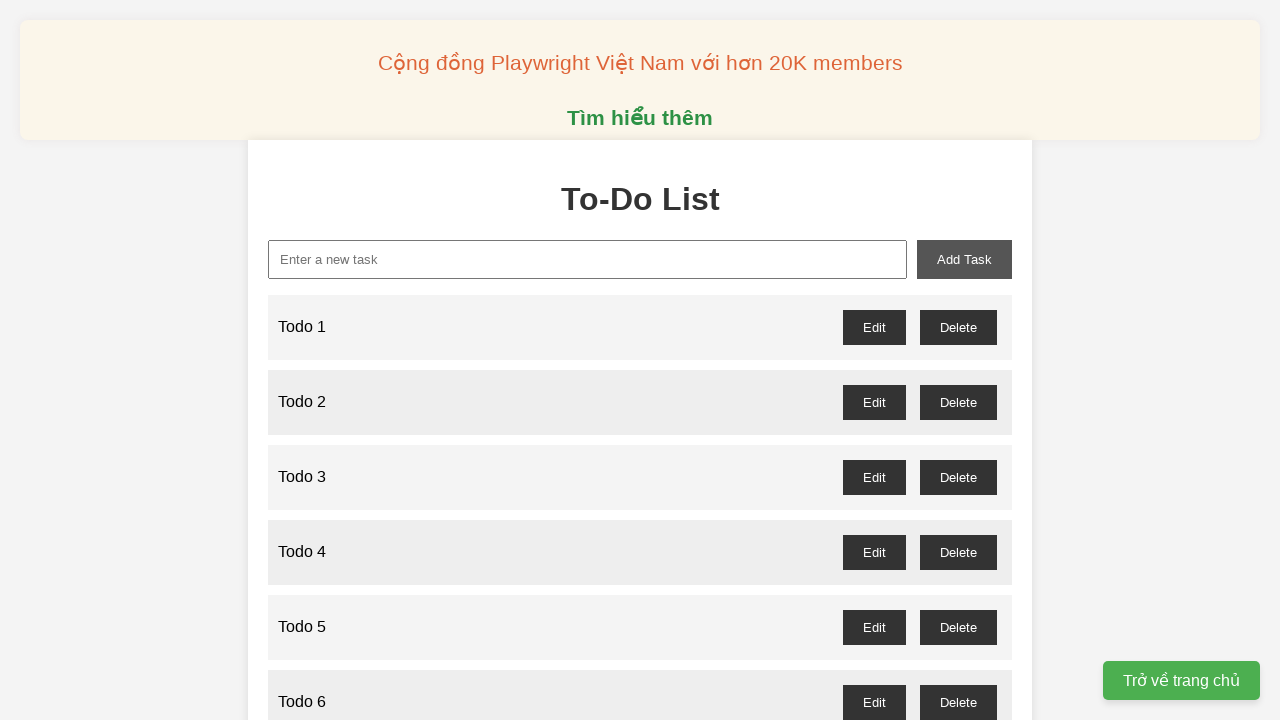

Filled new task field with 'Todo 37' on //*[@id="new-task"]
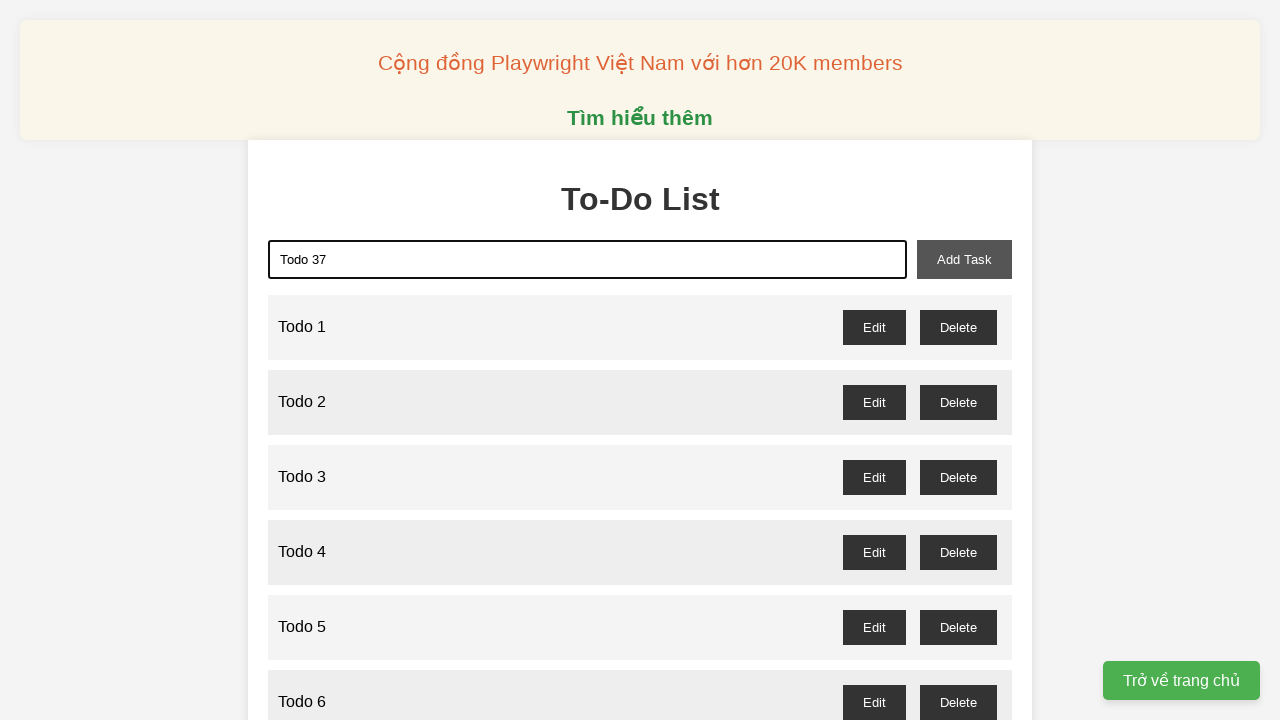

Clicked add task button to create Todo 37 at (964, 259) on xpath=//*[@id="add-task"]
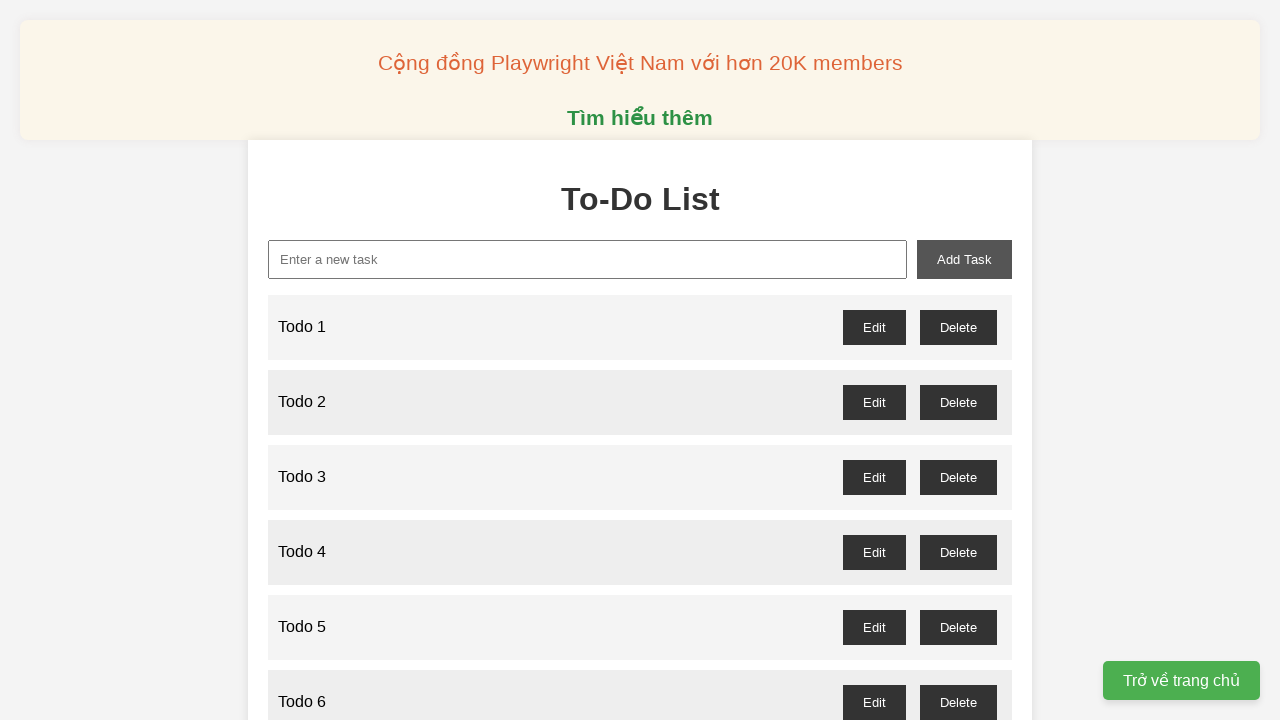

Filled new task field with 'Todo 38' on //*[@id="new-task"]
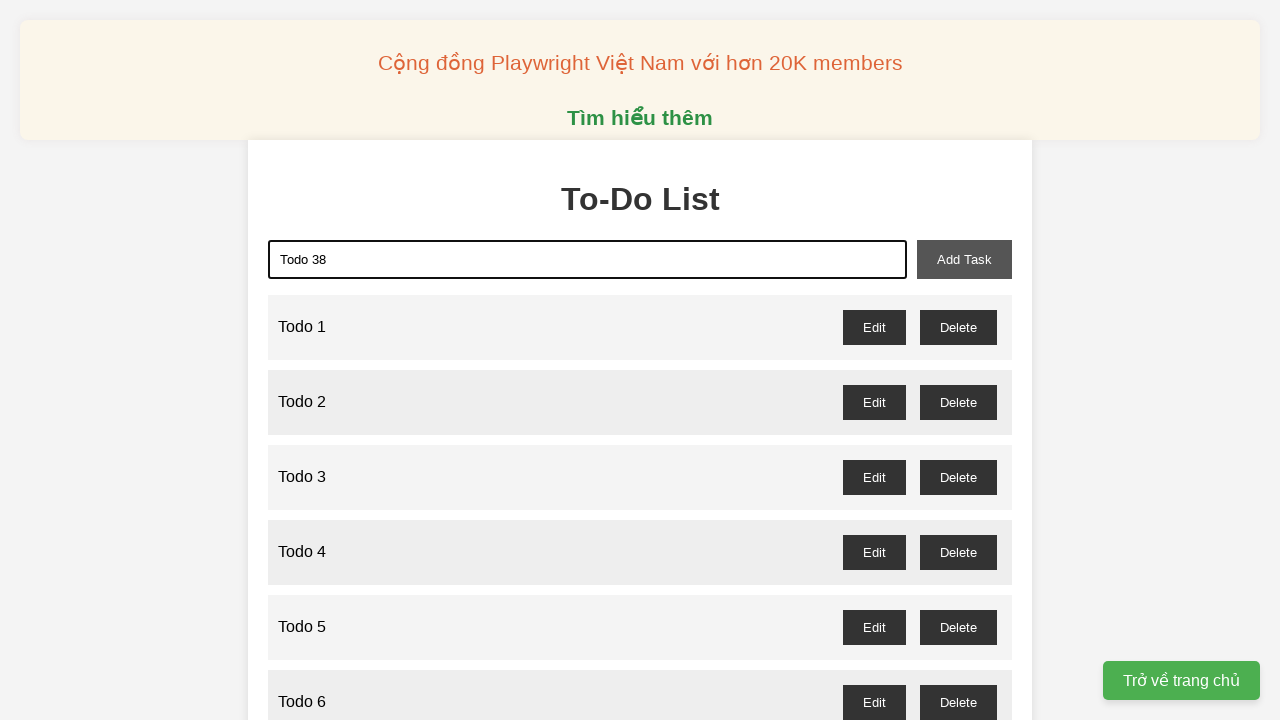

Clicked add task button to create Todo 38 at (964, 259) on xpath=//*[@id="add-task"]
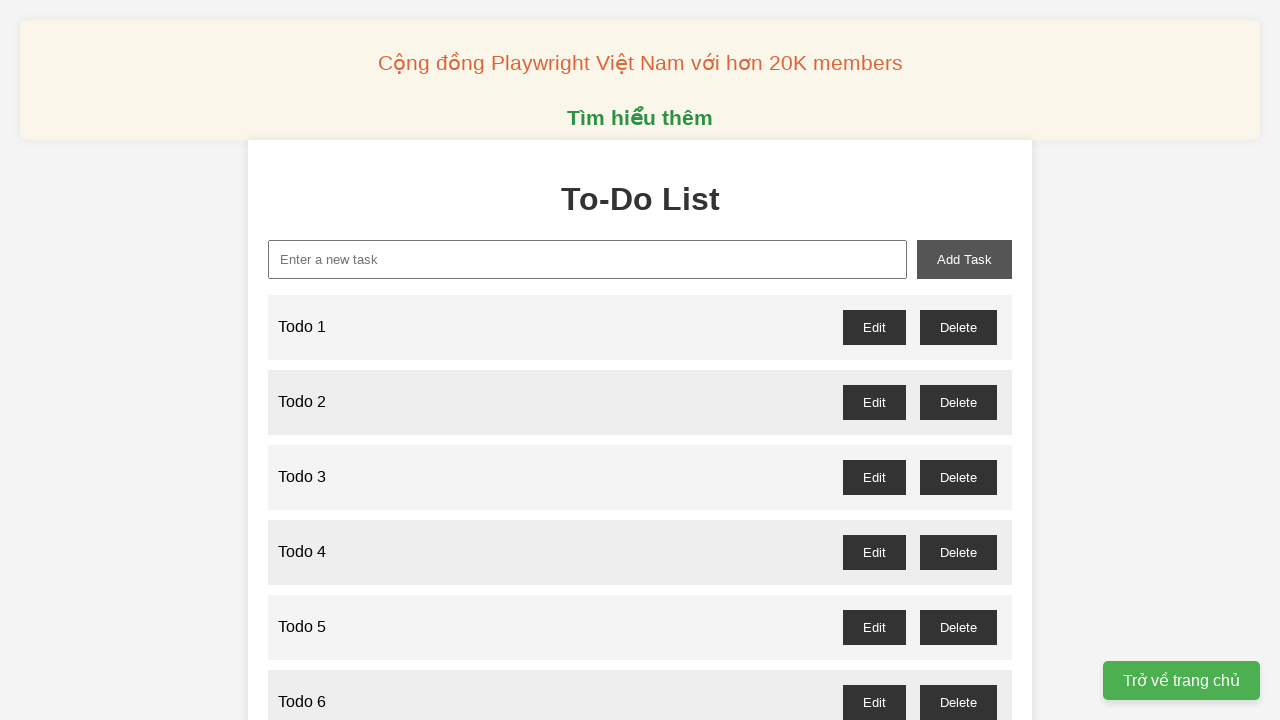

Filled new task field with 'Todo 39' on //*[@id="new-task"]
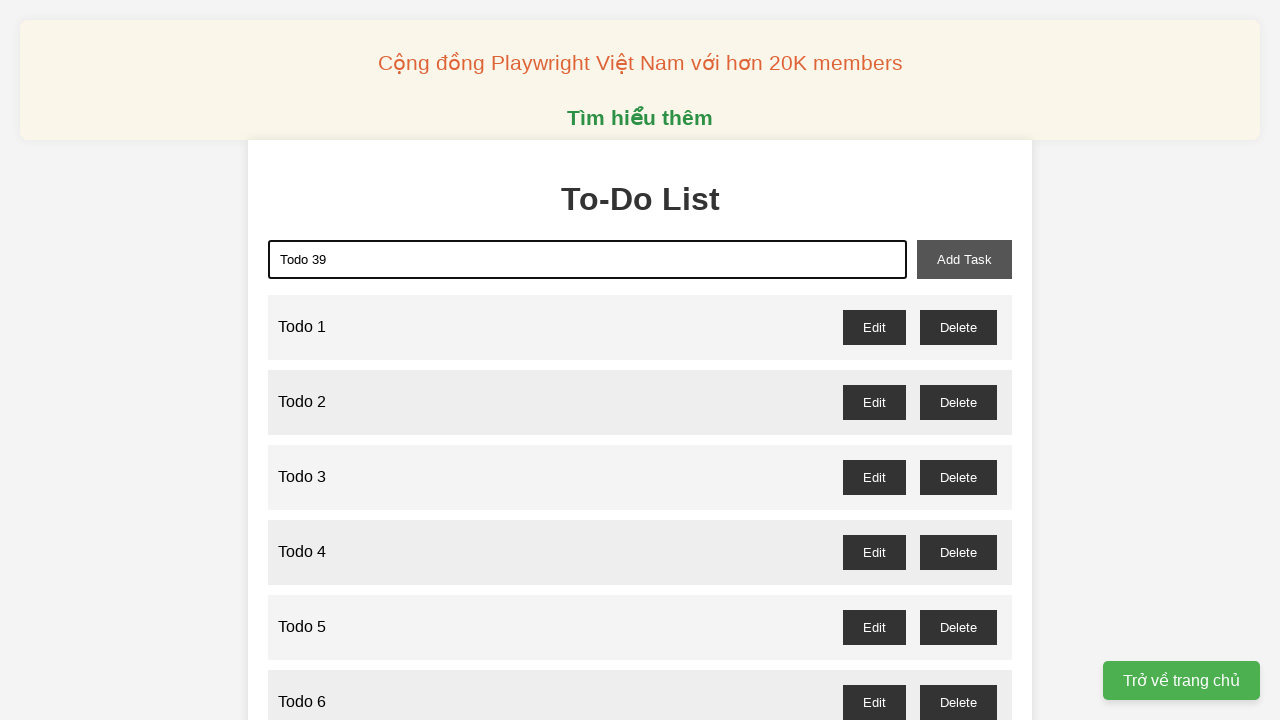

Clicked add task button to create Todo 39 at (964, 259) on xpath=//*[@id="add-task"]
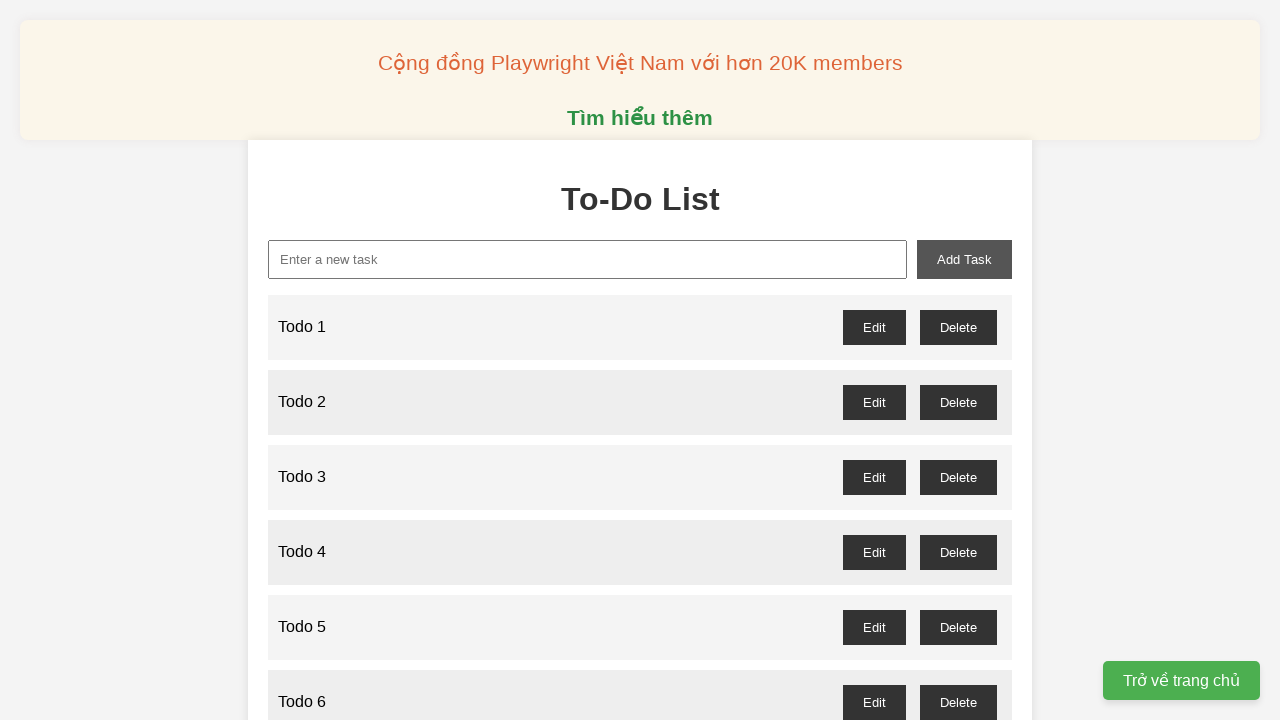

Filled new task field with 'Todo 40' on //*[@id="new-task"]
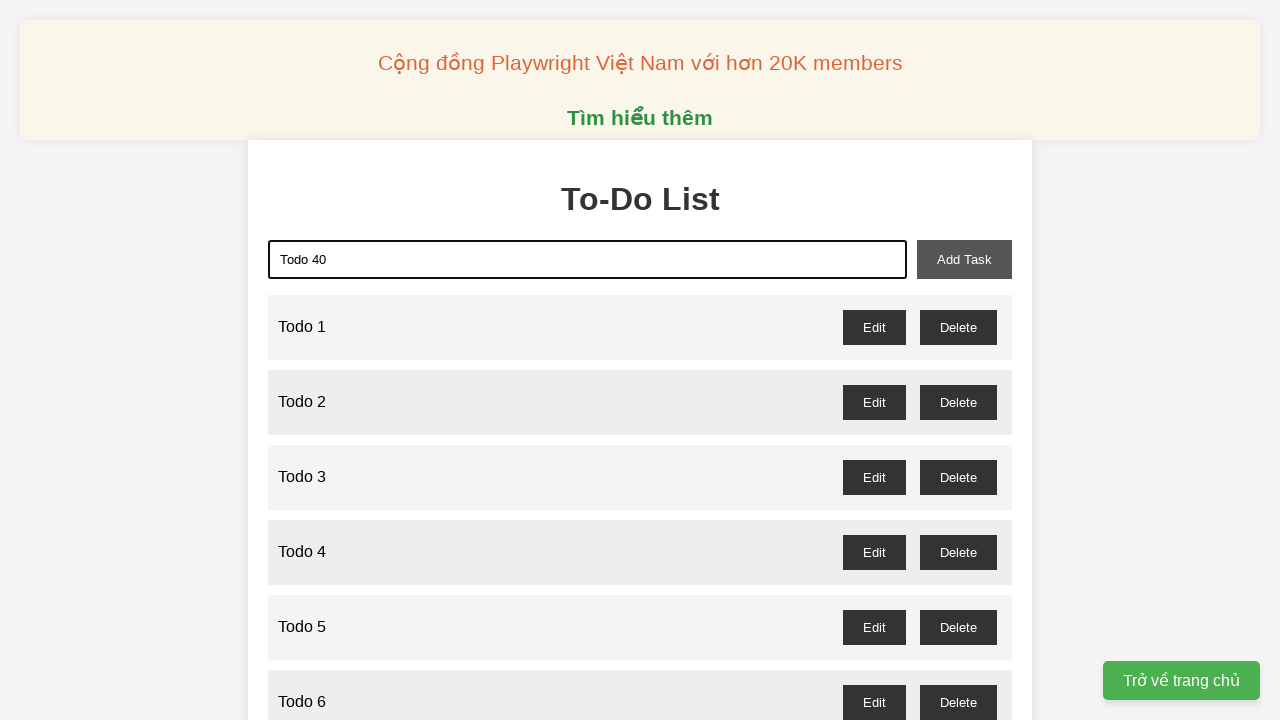

Clicked add task button to create Todo 40 at (964, 259) on xpath=//*[@id="add-task"]
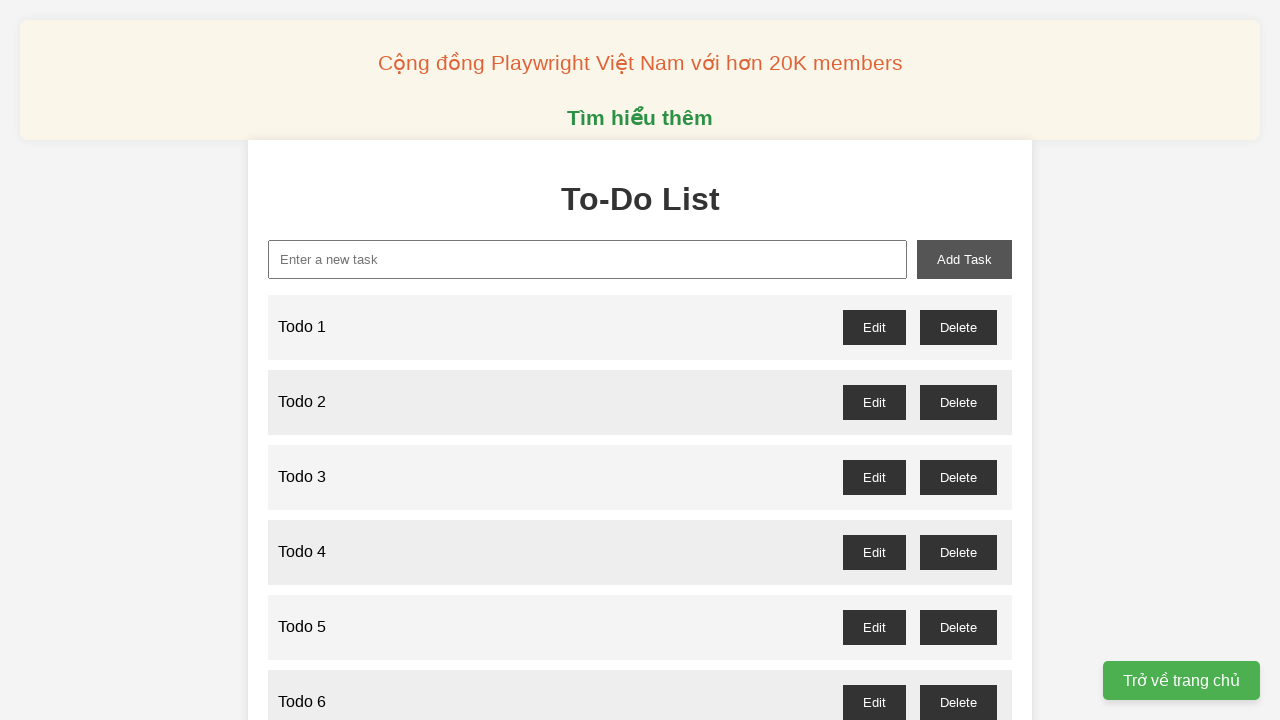

Filled new task field with 'Todo 41' on //*[@id="new-task"]
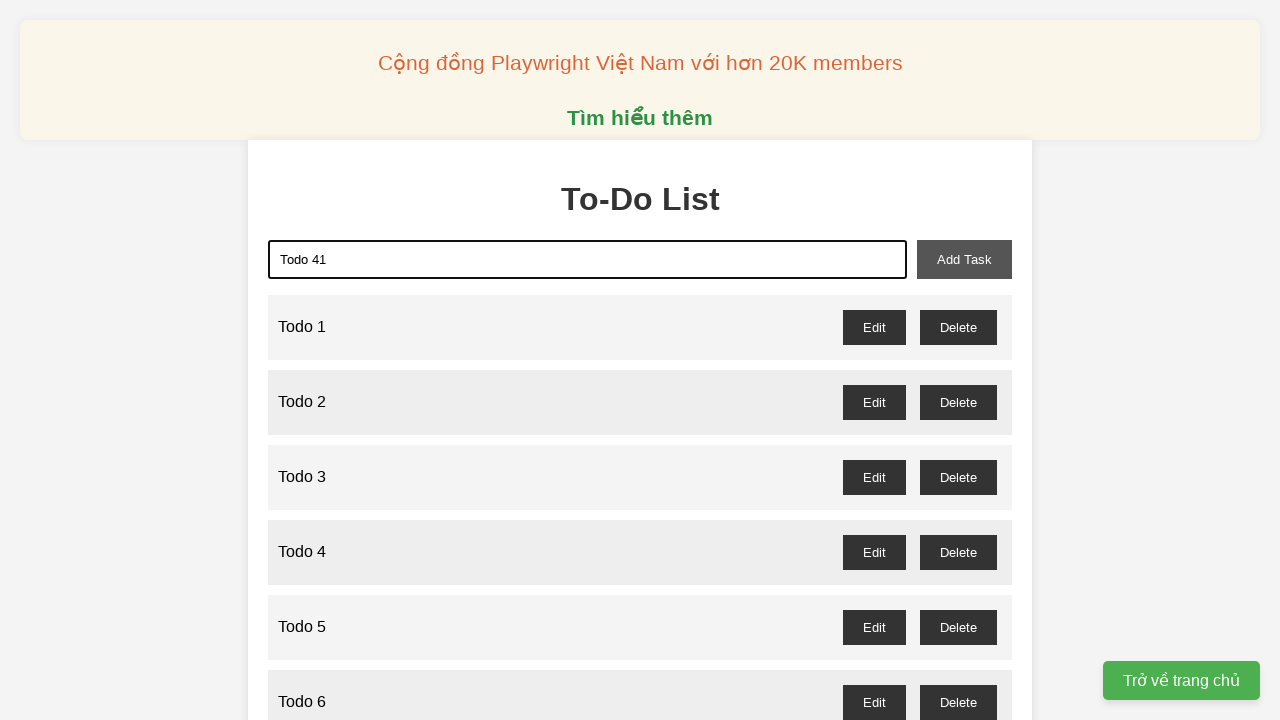

Clicked add task button to create Todo 41 at (964, 259) on xpath=//*[@id="add-task"]
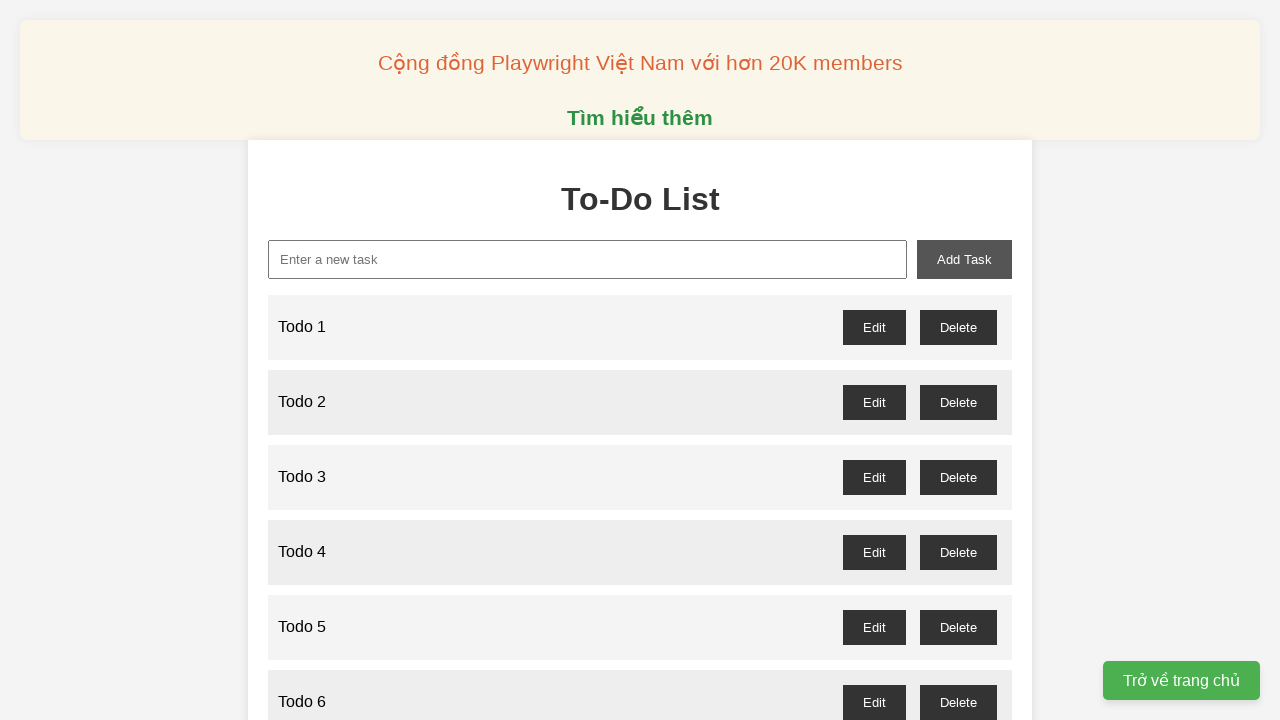

Filled new task field with 'Todo 42' on //*[@id="new-task"]
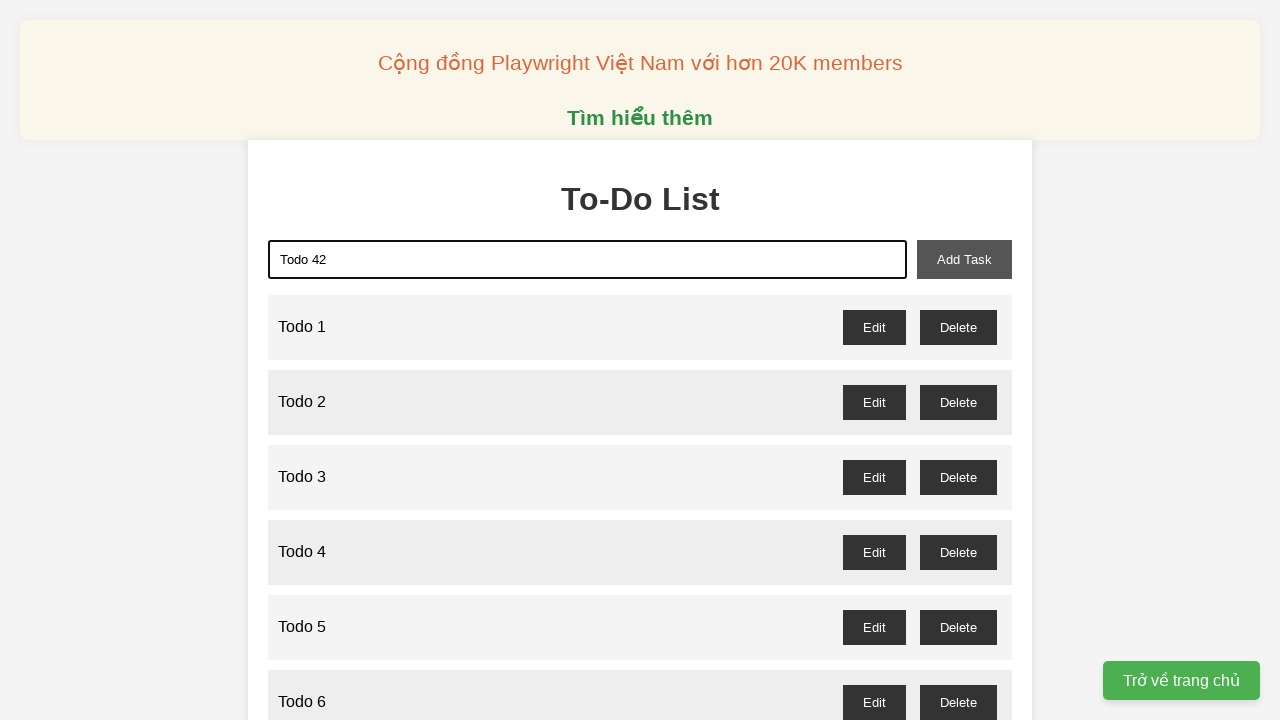

Clicked add task button to create Todo 42 at (964, 259) on xpath=//*[@id="add-task"]
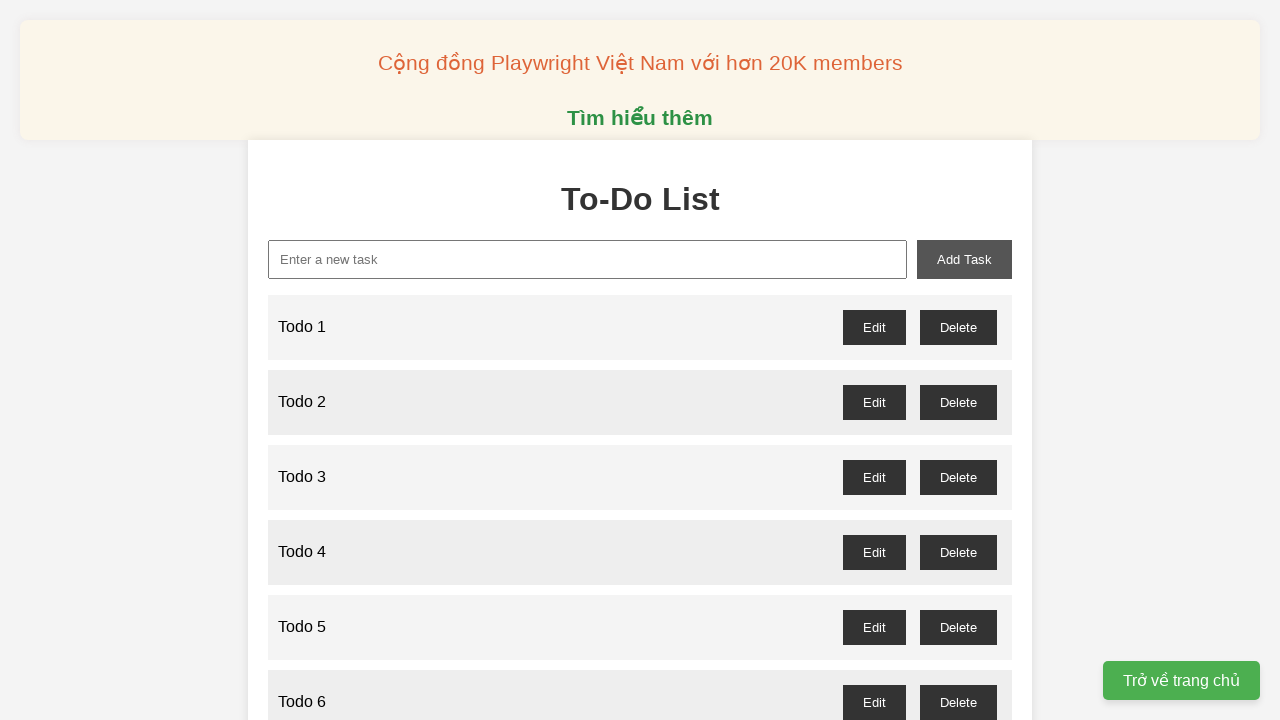

Filled new task field with 'Todo 43' on //*[@id="new-task"]
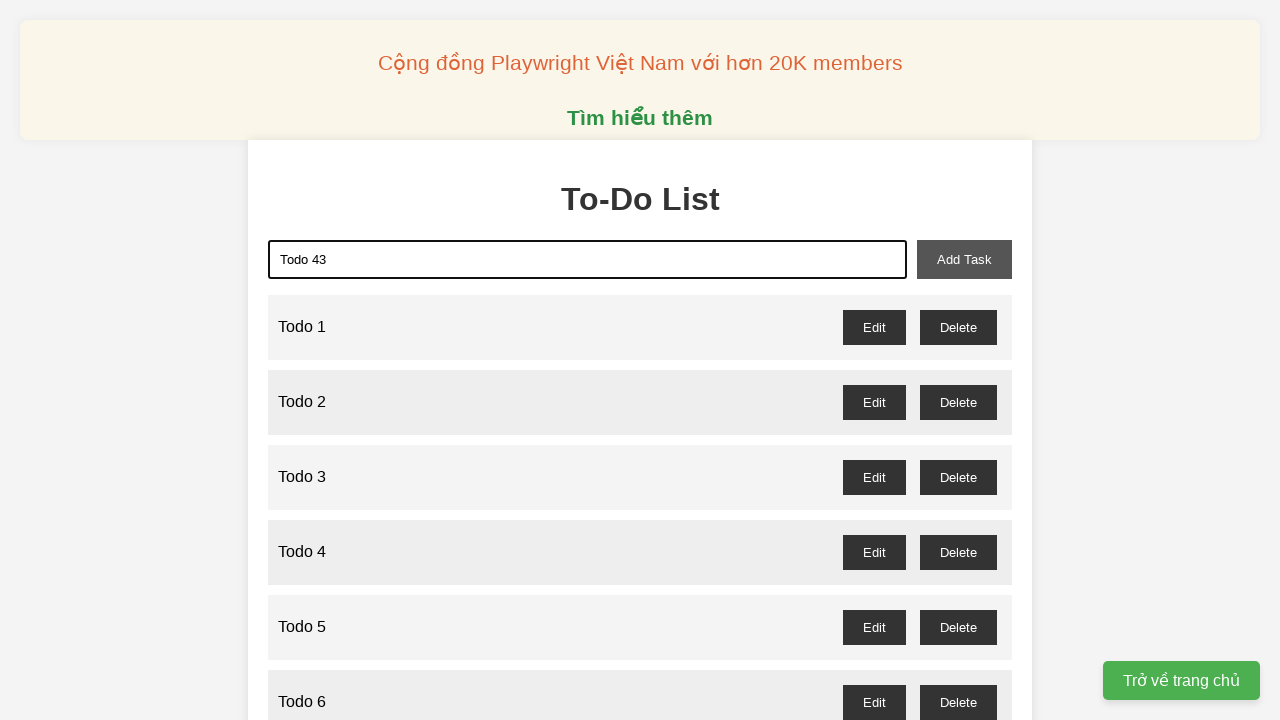

Clicked add task button to create Todo 43 at (964, 259) on xpath=//*[@id="add-task"]
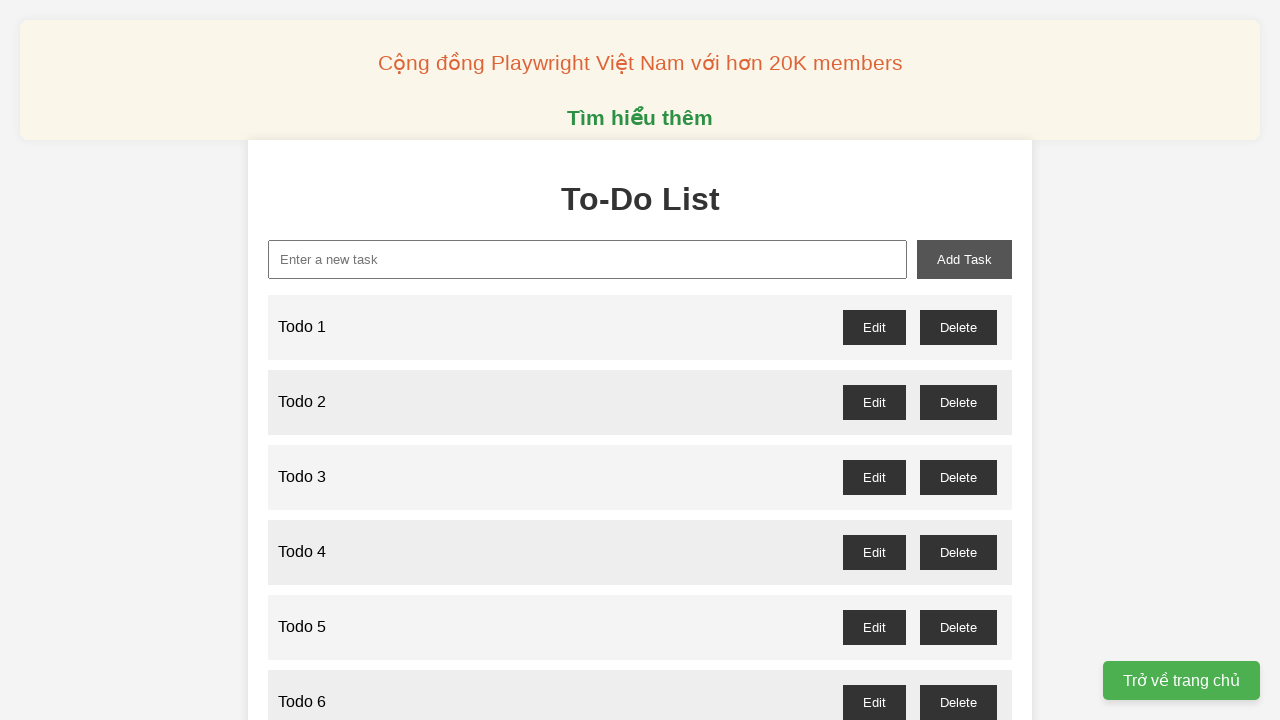

Filled new task field with 'Todo 44' on //*[@id="new-task"]
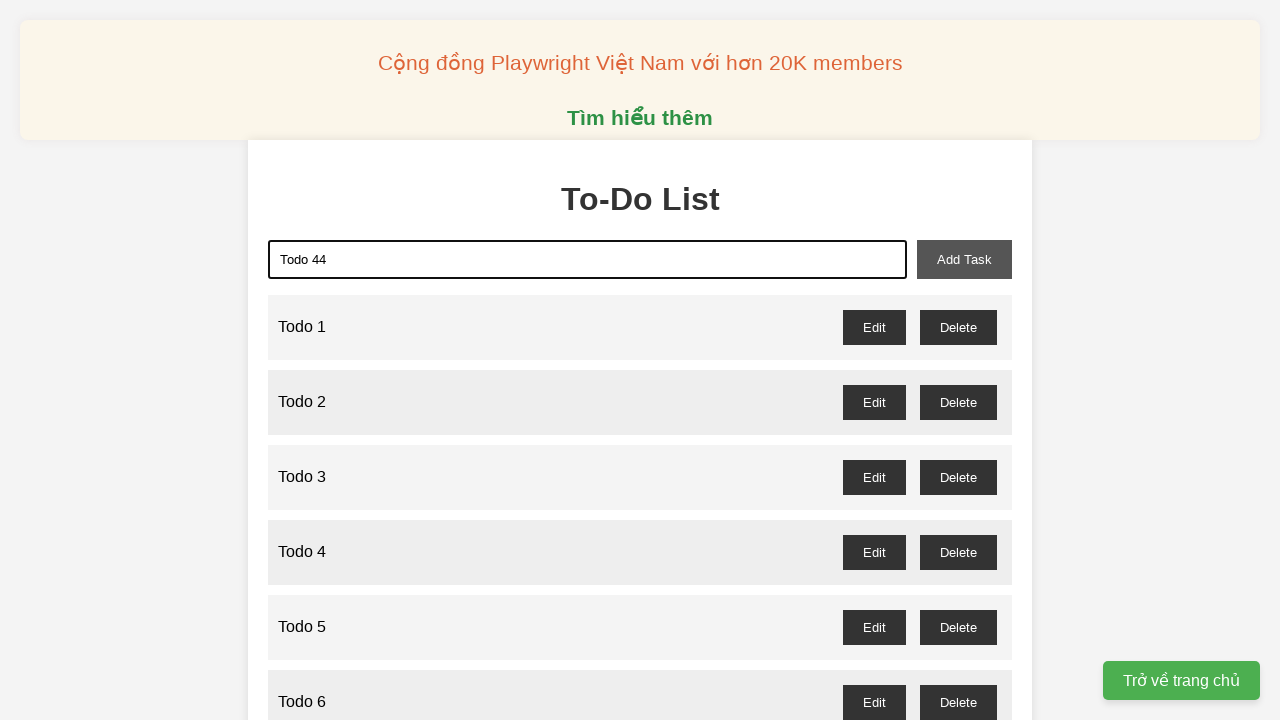

Clicked add task button to create Todo 44 at (964, 259) on xpath=//*[@id="add-task"]
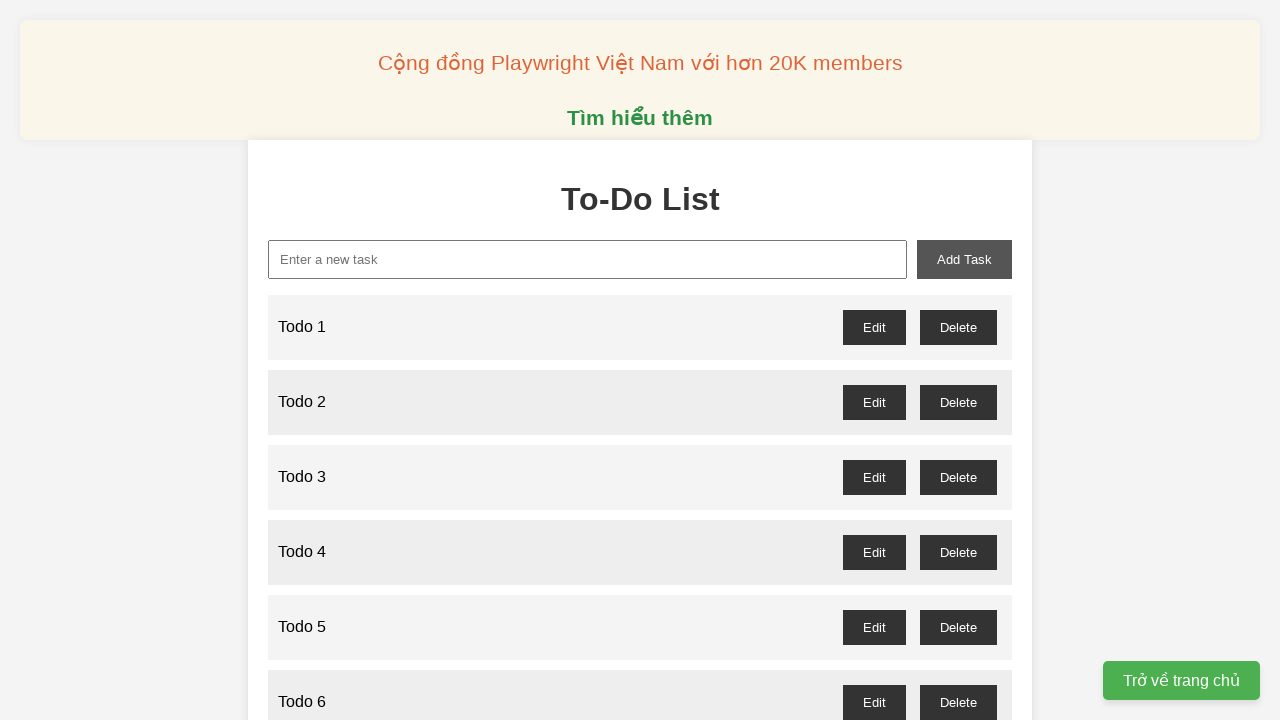

Filled new task field with 'Todo 45' on //*[@id="new-task"]
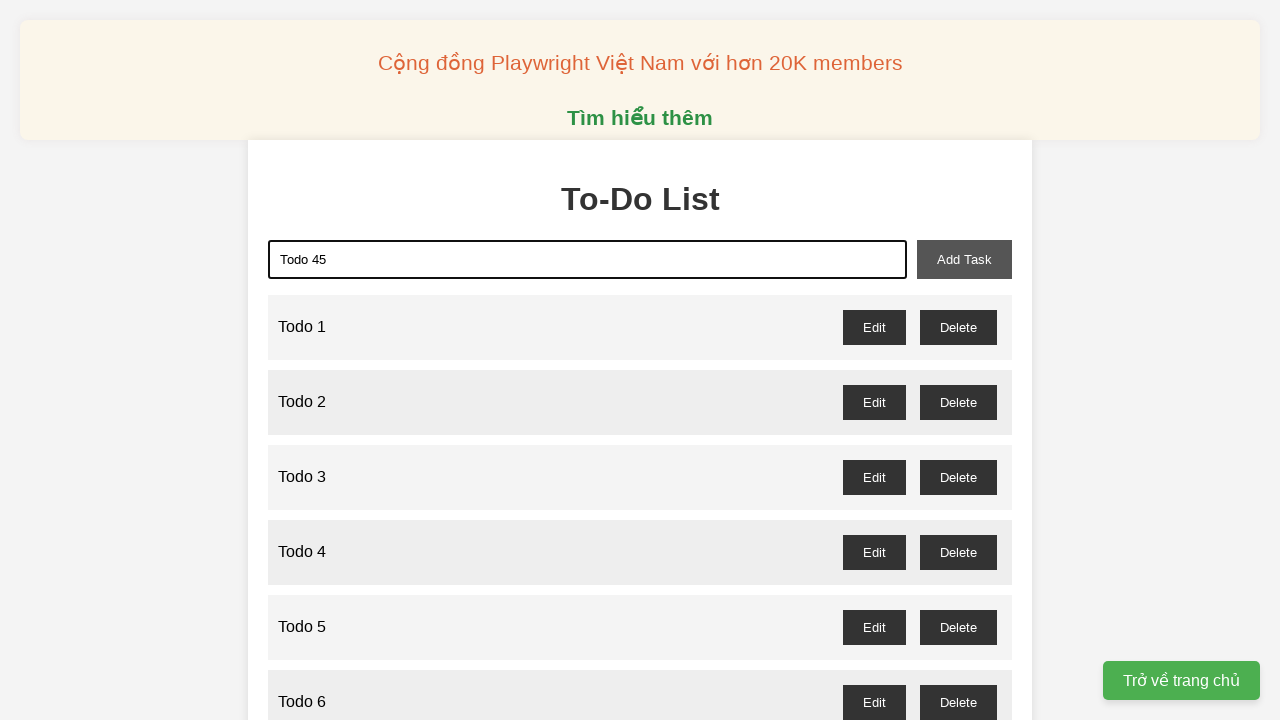

Clicked add task button to create Todo 45 at (964, 259) on xpath=//*[@id="add-task"]
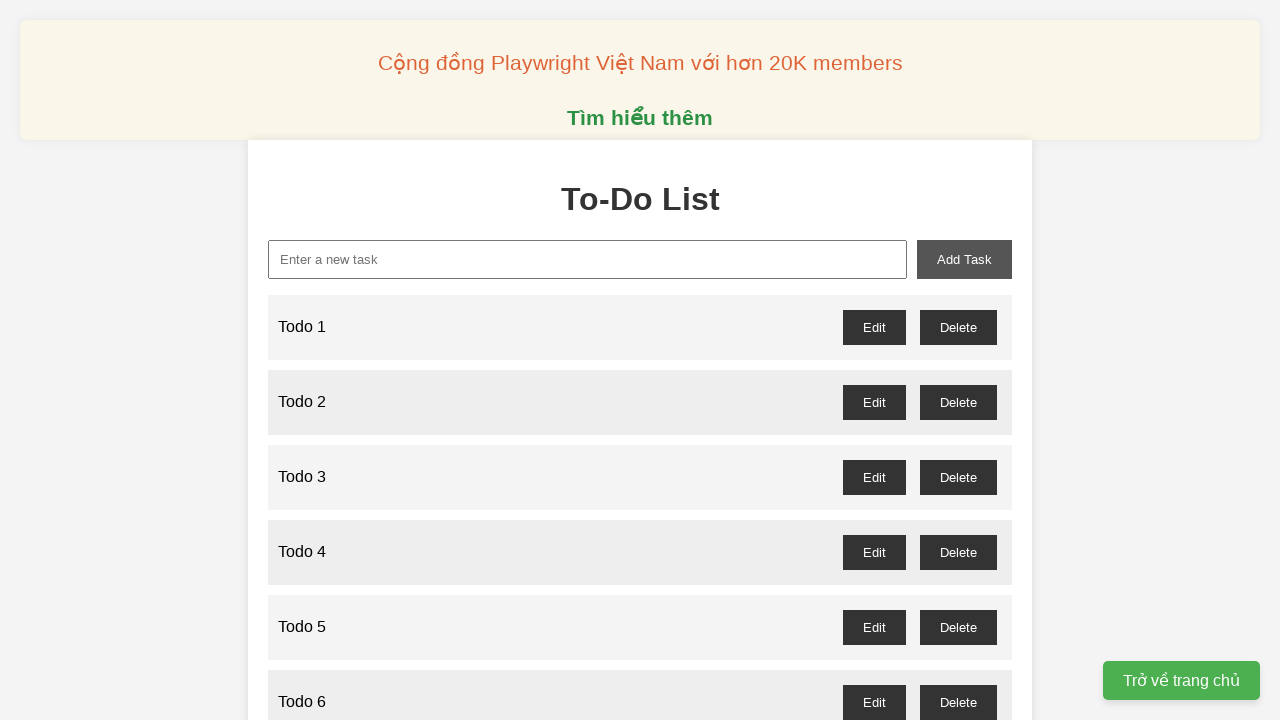

Filled new task field with 'Todo 46' on //*[@id="new-task"]
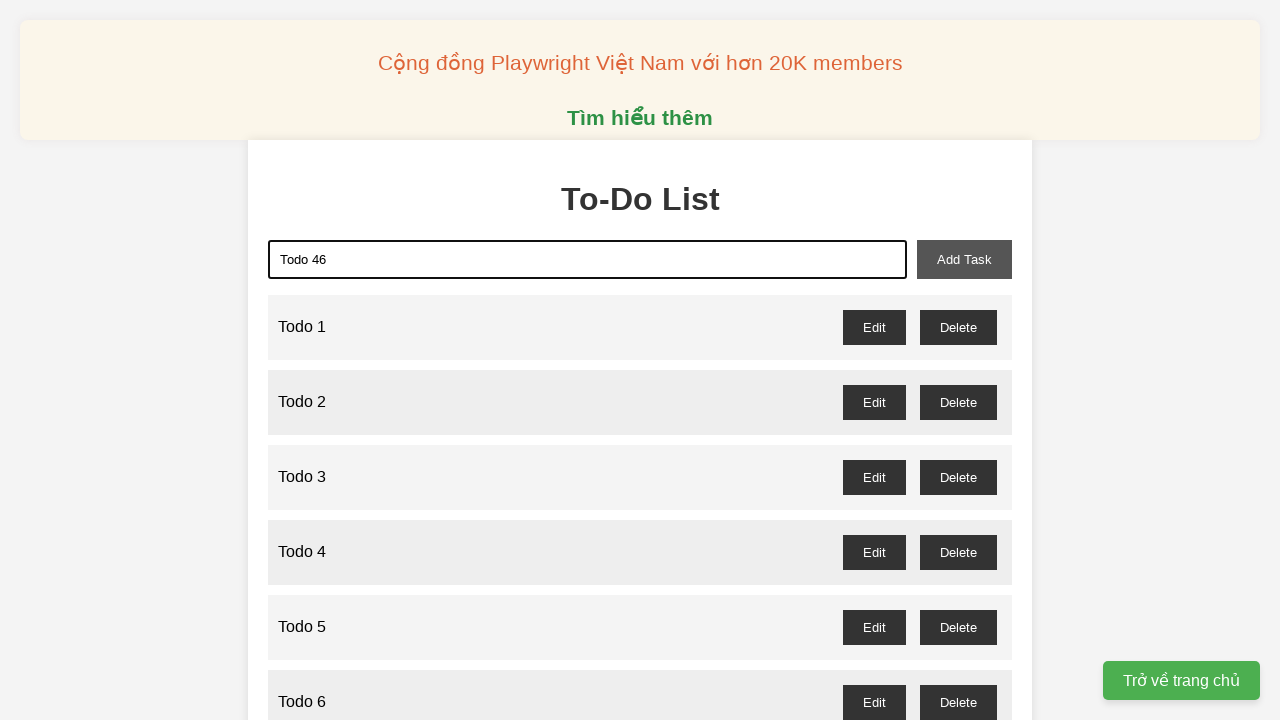

Clicked add task button to create Todo 46 at (964, 259) on xpath=//*[@id="add-task"]
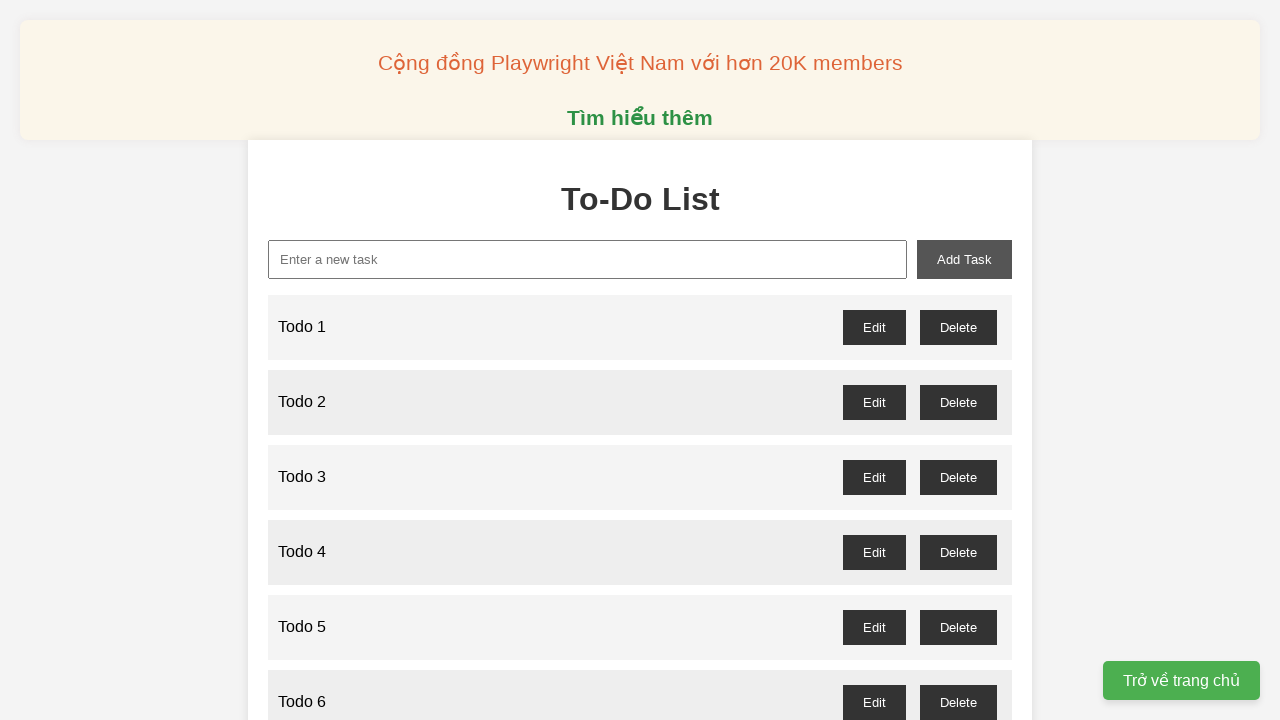

Filled new task field with 'Todo 47' on //*[@id="new-task"]
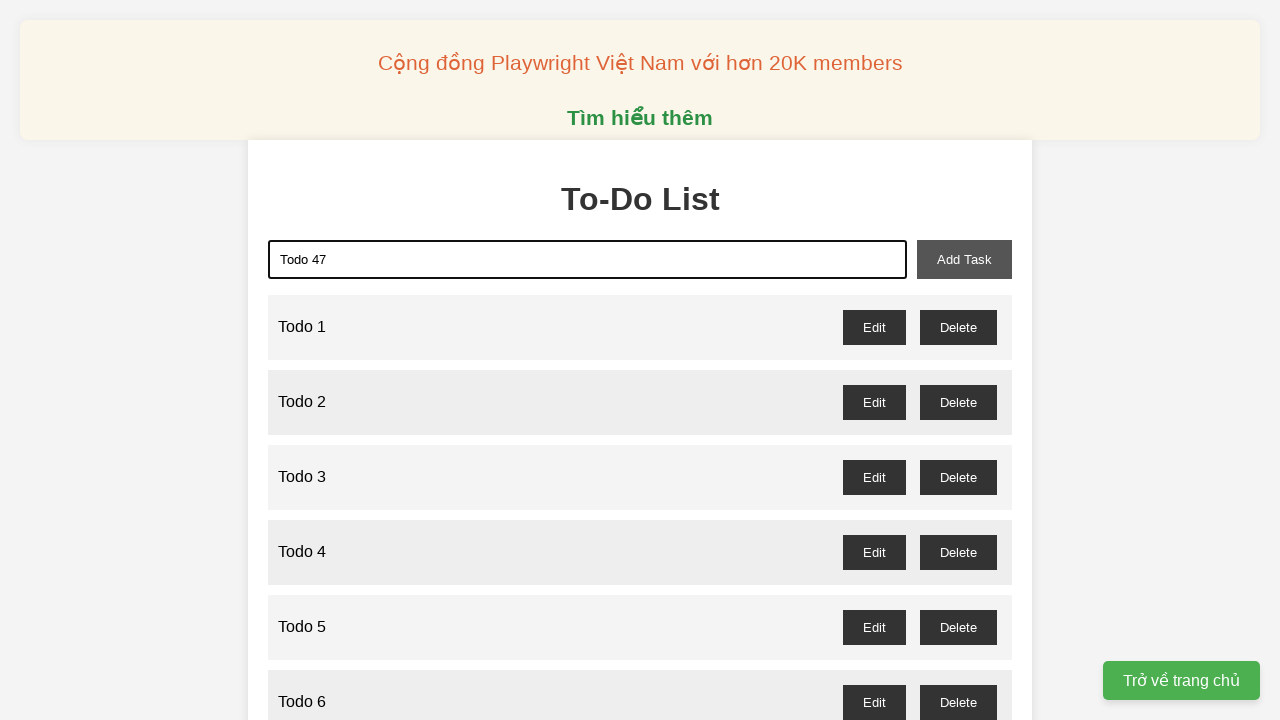

Clicked add task button to create Todo 47 at (964, 259) on xpath=//*[@id="add-task"]
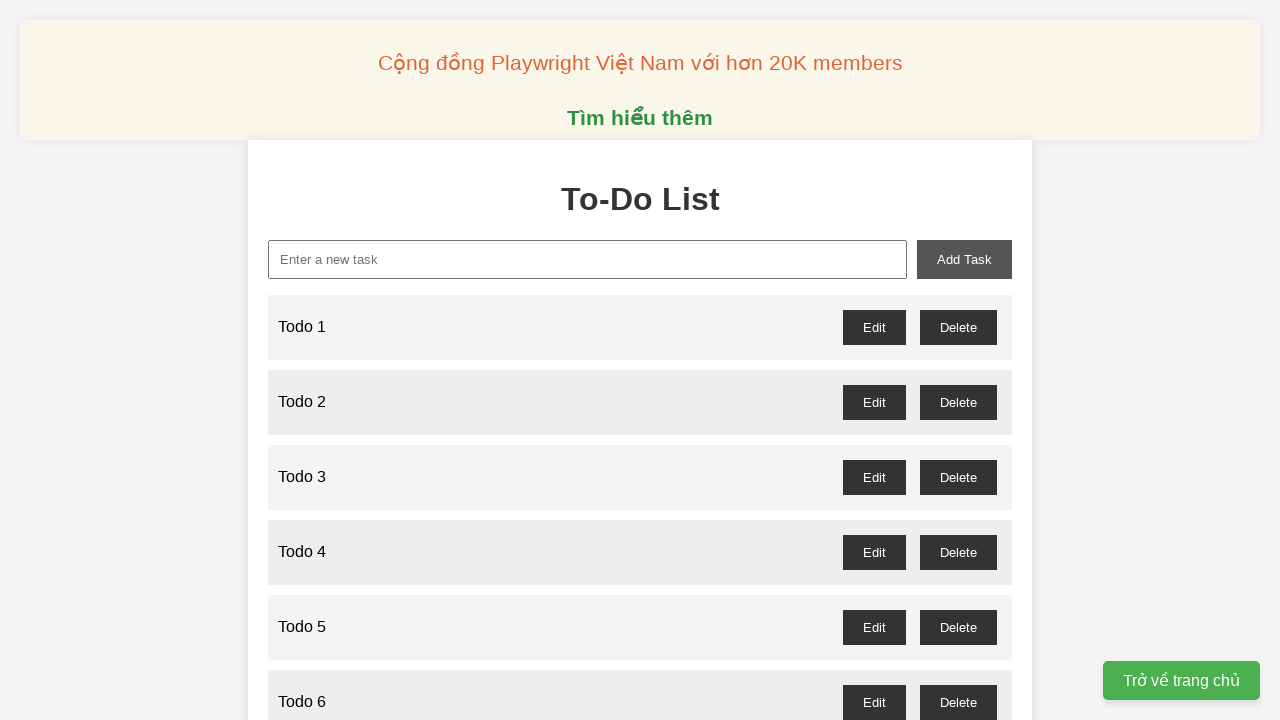

Filled new task field with 'Todo 48' on //*[@id="new-task"]
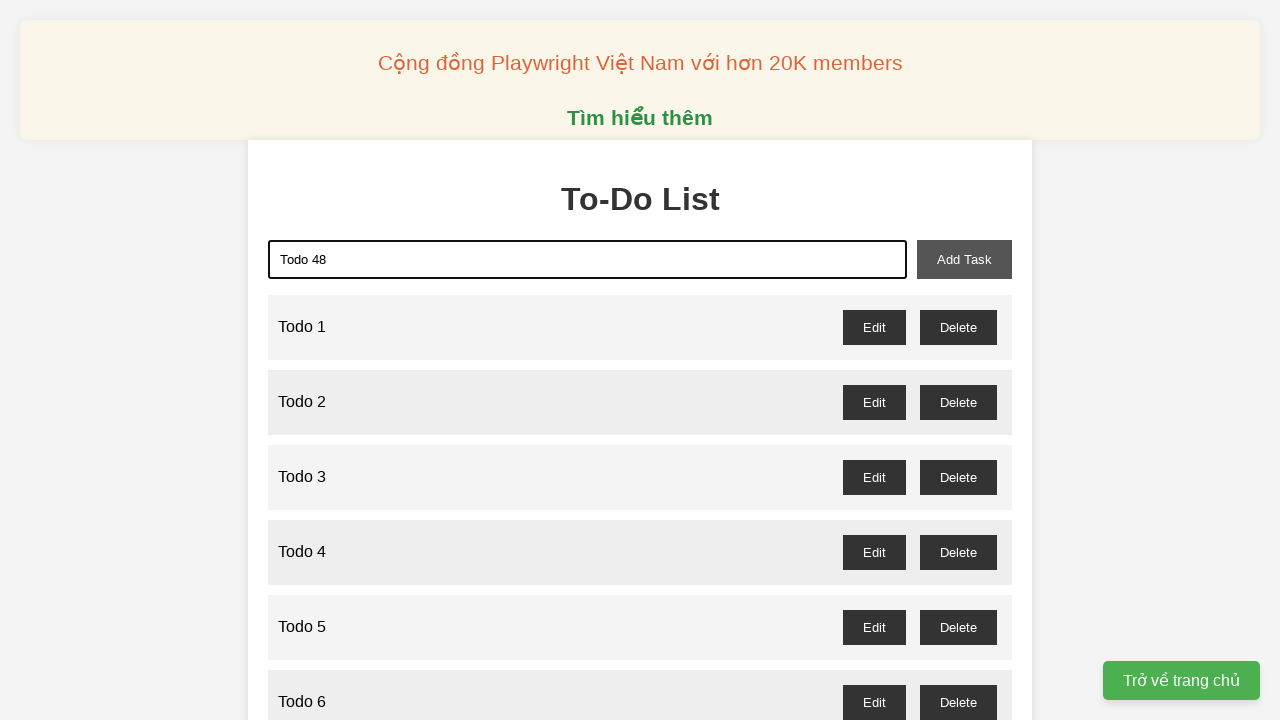

Clicked add task button to create Todo 48 at (964, 259) on xpath=//*[@id="add-task"]
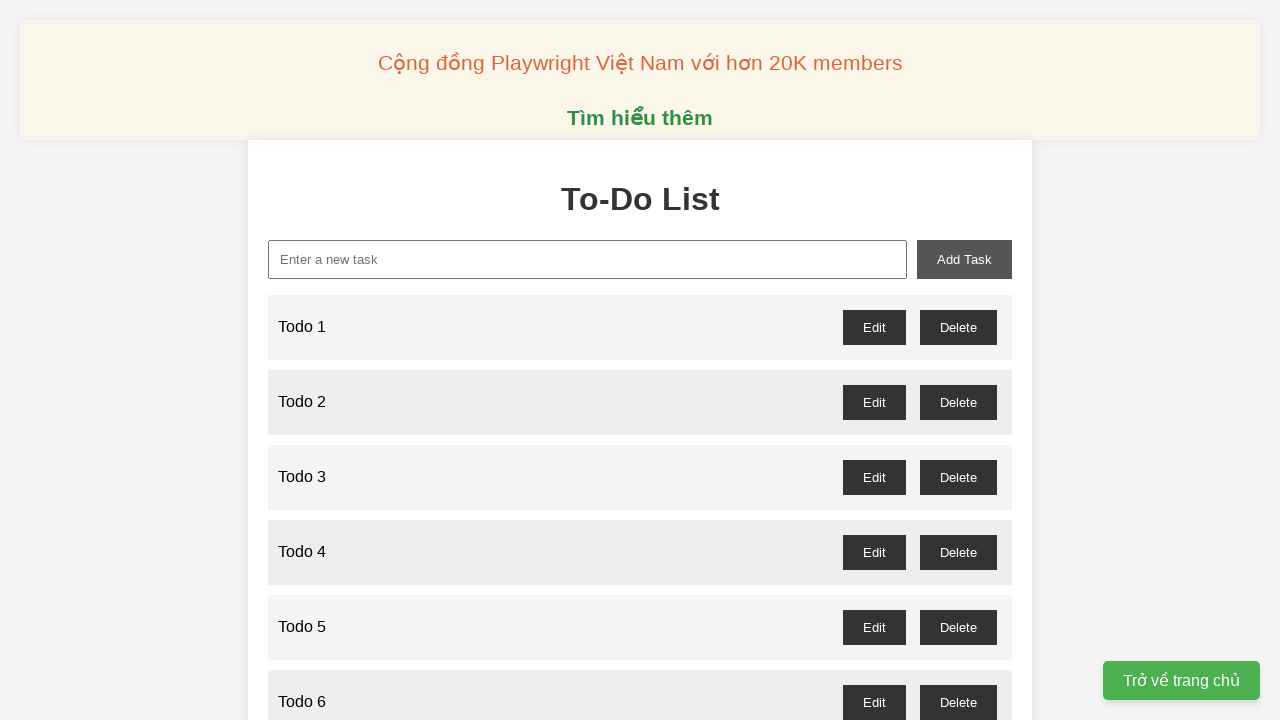

Filled new task field with 'Todo 49' on //*[@id="new-task"]
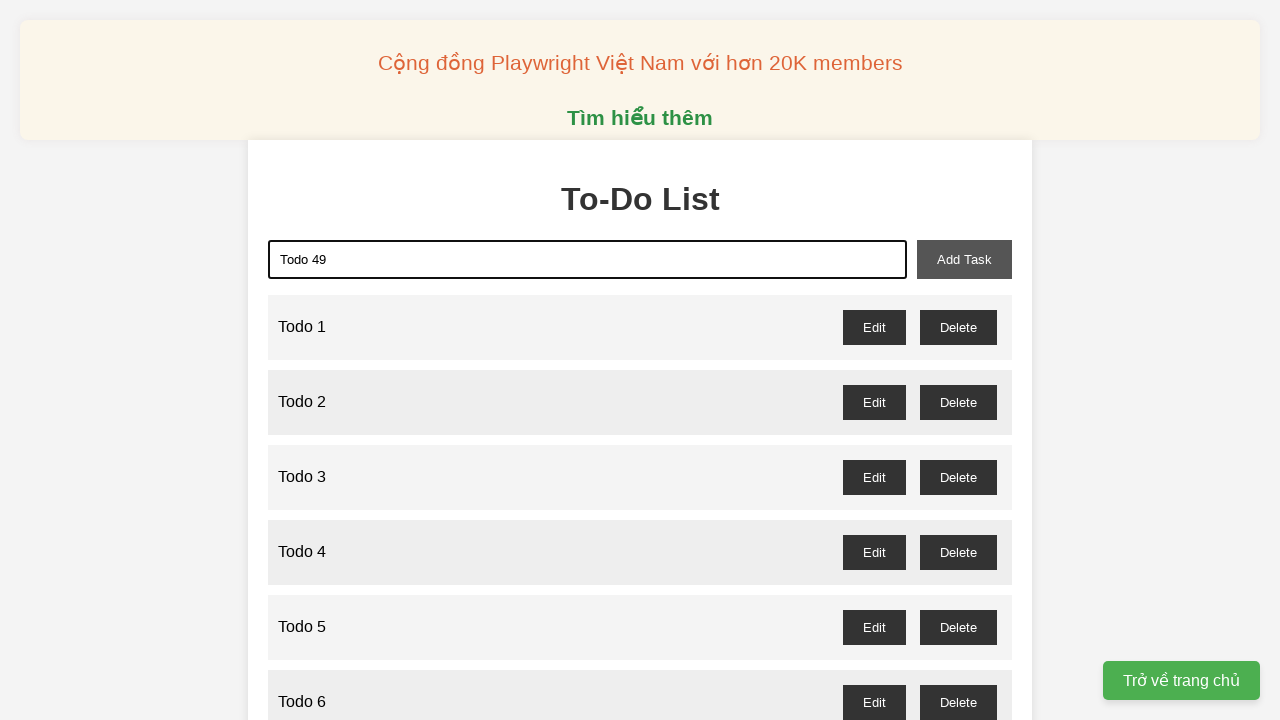

Clicked add task button to create Todo 49 at (964, 259) on xpath=//*[@id="add-task"]
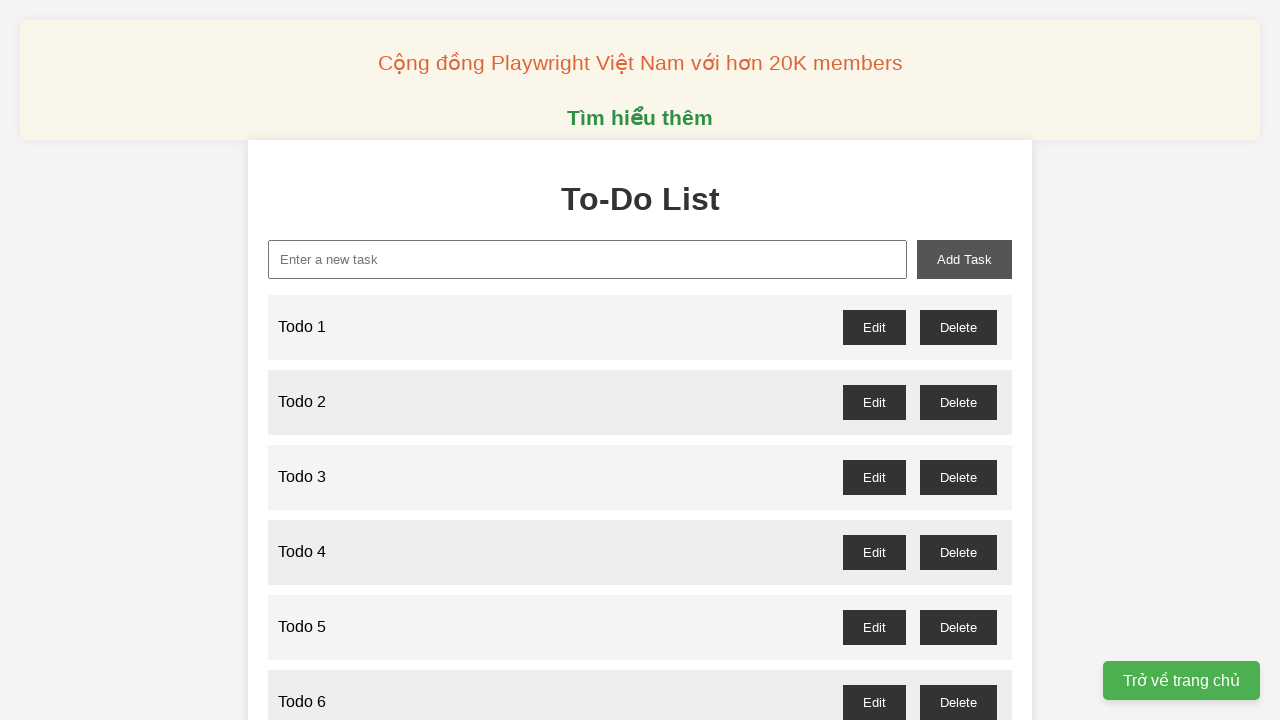

Filled new task field with 'Todo 50' on //*[@id="new-task"]
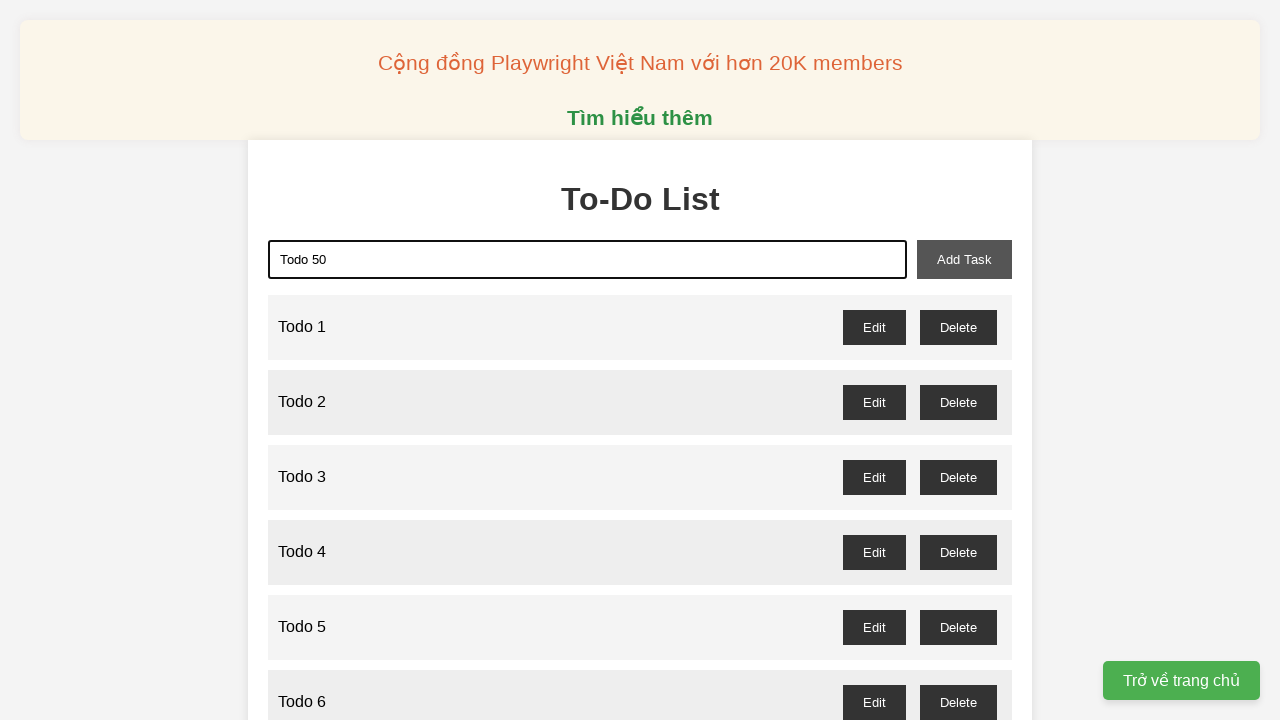

Clicked add task button to create Todo 50 at (964, 259) on xpath=//*[@id="add-task"]
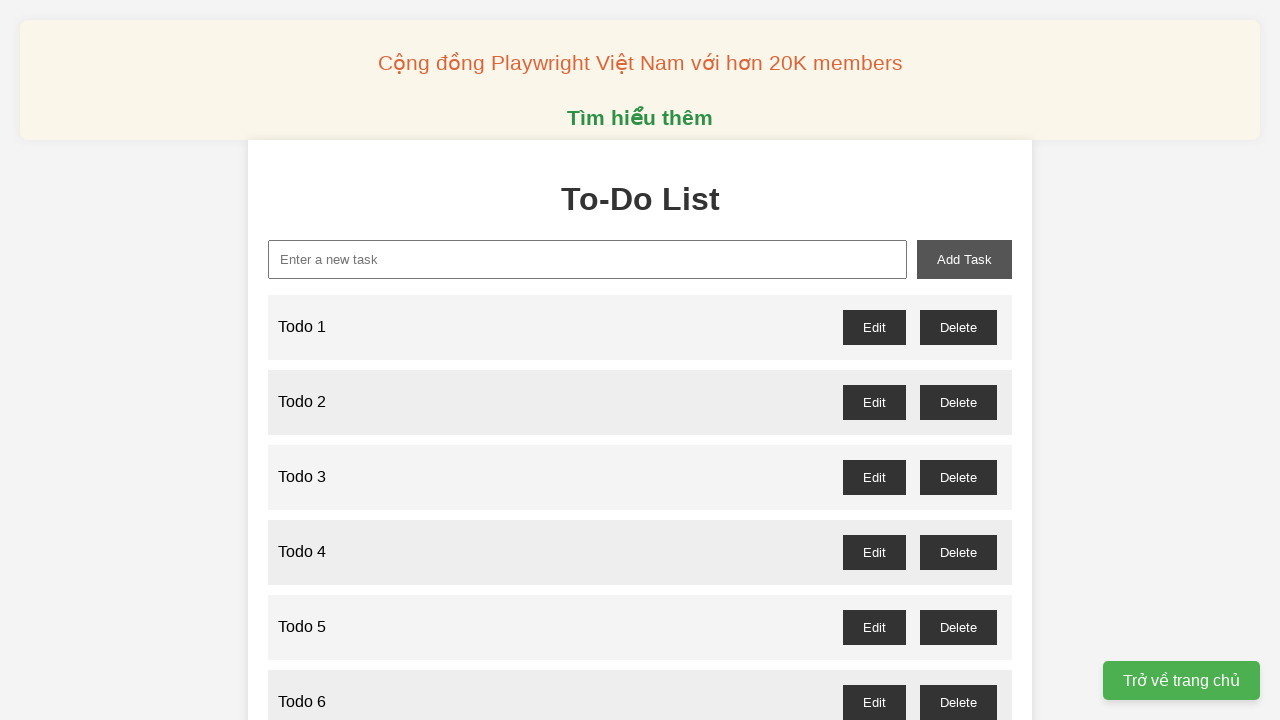

Filled new task field with 'Todo 51' on //*[@id="new-task"]
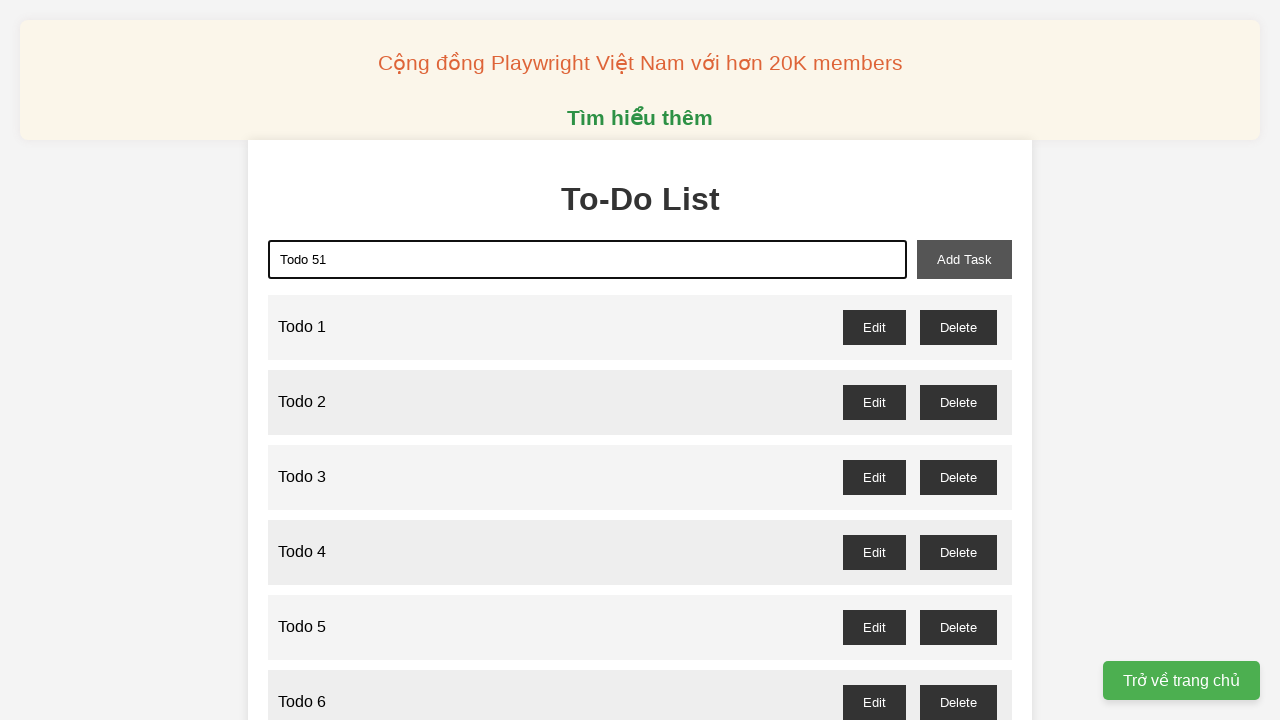

Clicked add task button to create Todo 51 at (964, 259) on xpath=//*[@id="add-task"]
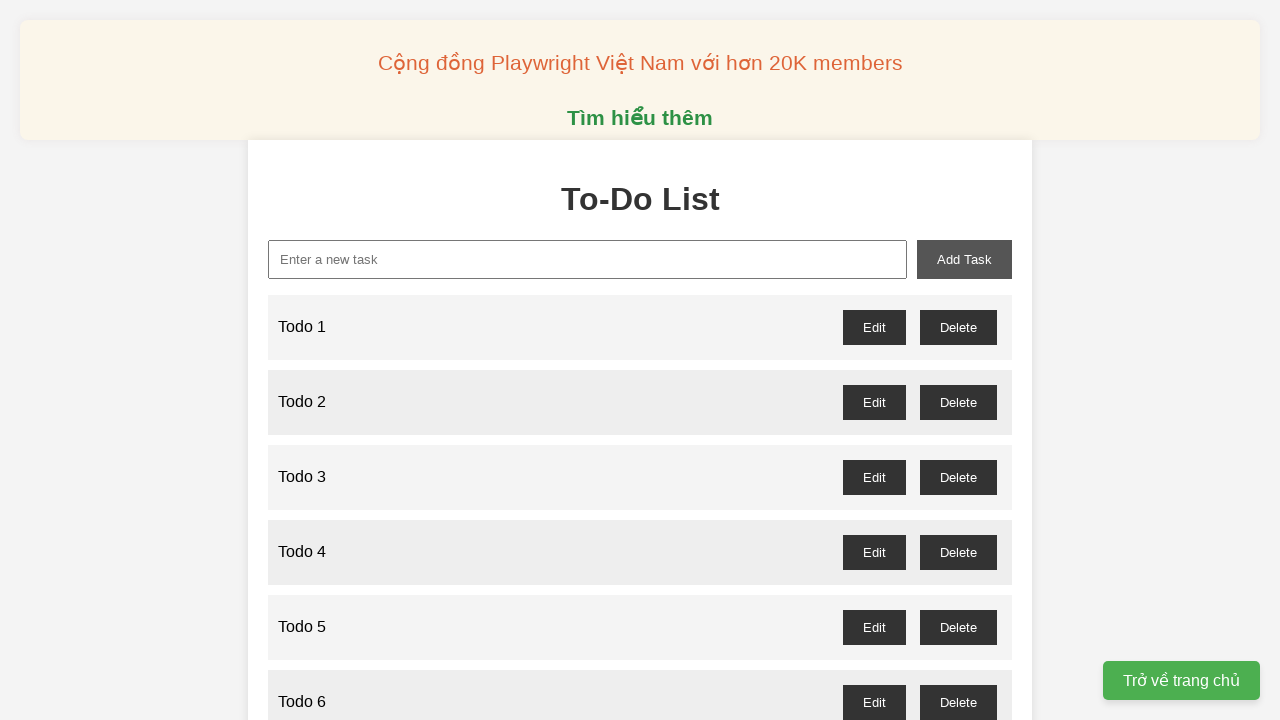

Filled new task field with 'Todo 52' on //*[@id="new-task"]
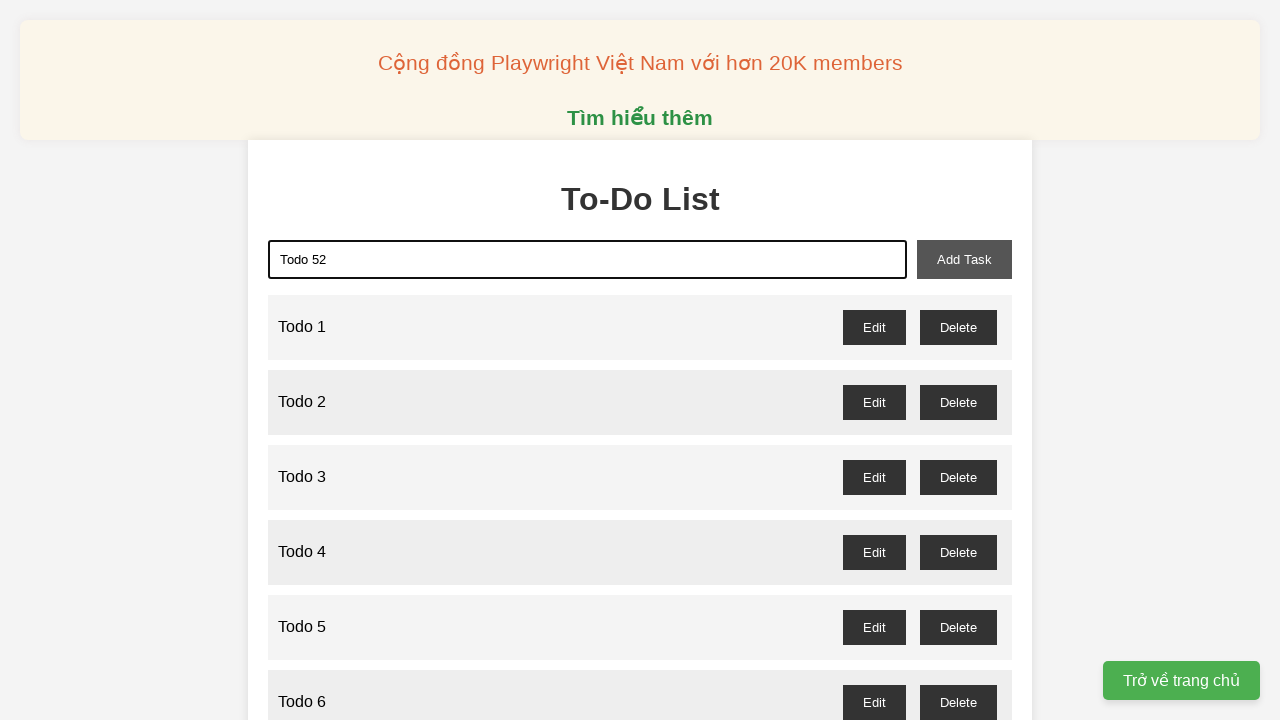

Clicked add task button to create Todo 52 at (964, 259) on xpath=//*[@id="add-task"]
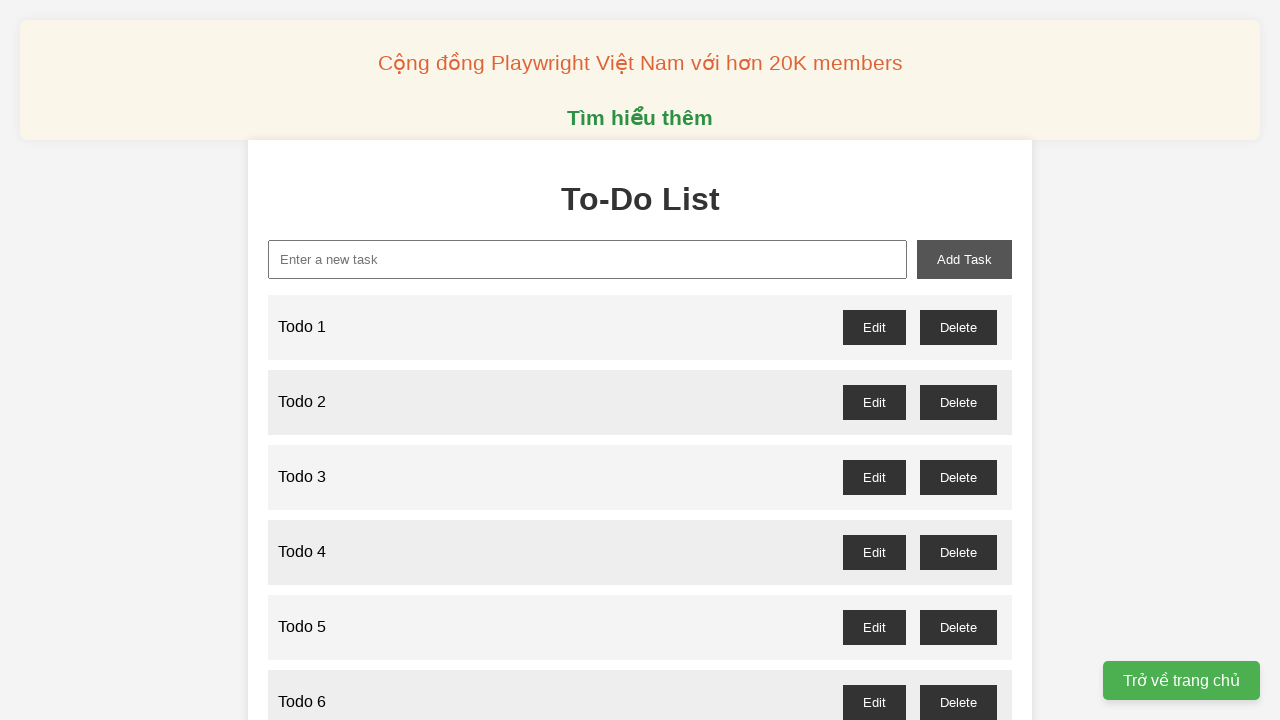

Filled new task field with 'Todo 53' on //*[@id="new-task"]
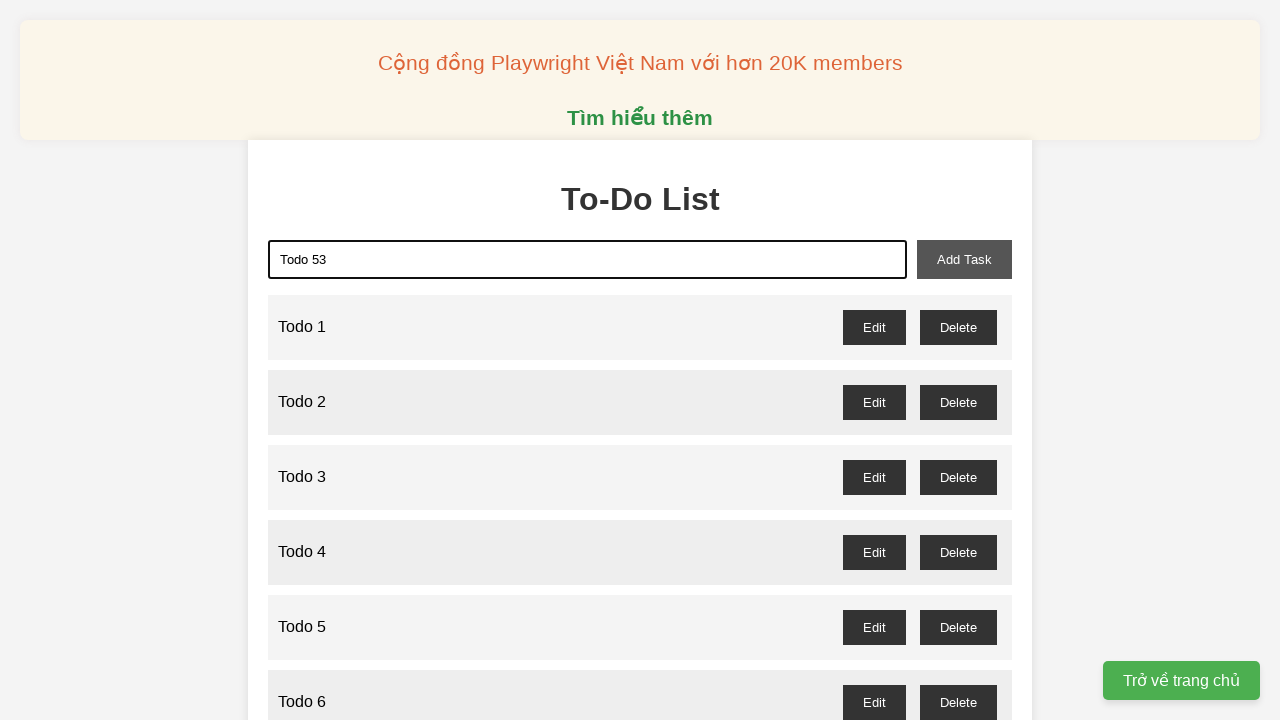

Clicked add task button to create Todo 53 at (964, 259) on xpath=//*[@id="add-task"]
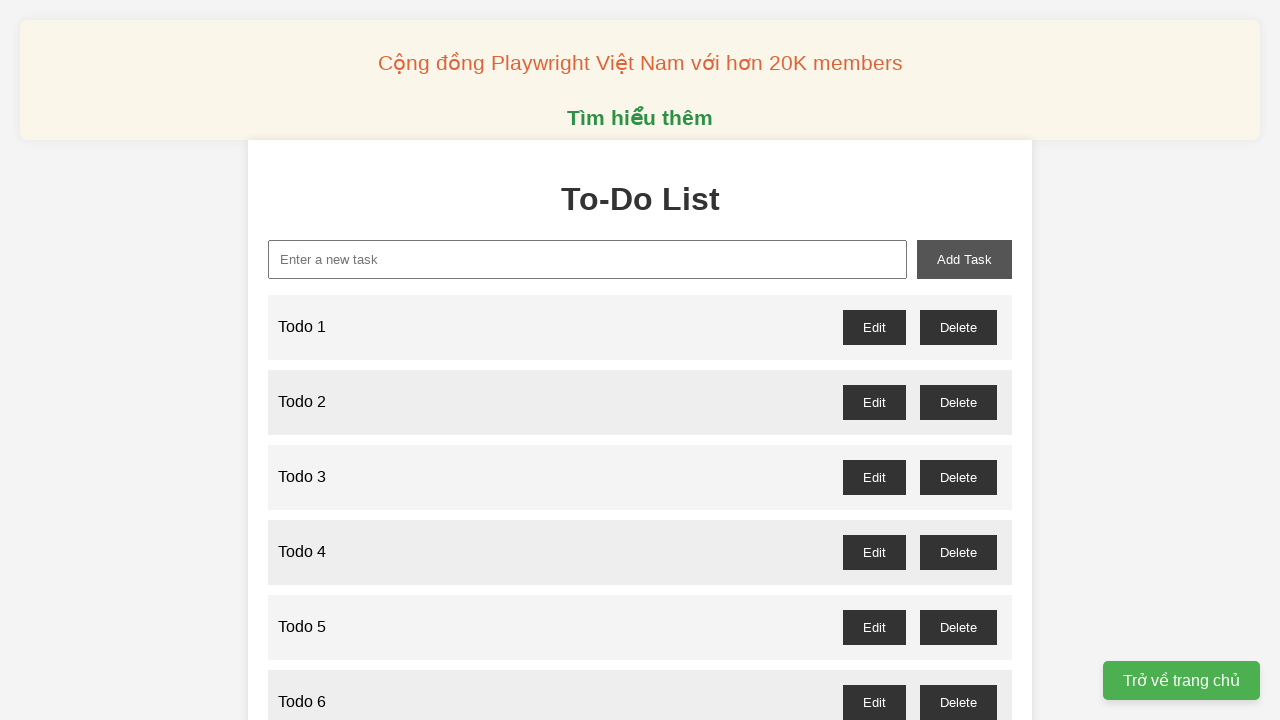

Filled new task field with 'Todo 54' on //*[@id="new-task"]
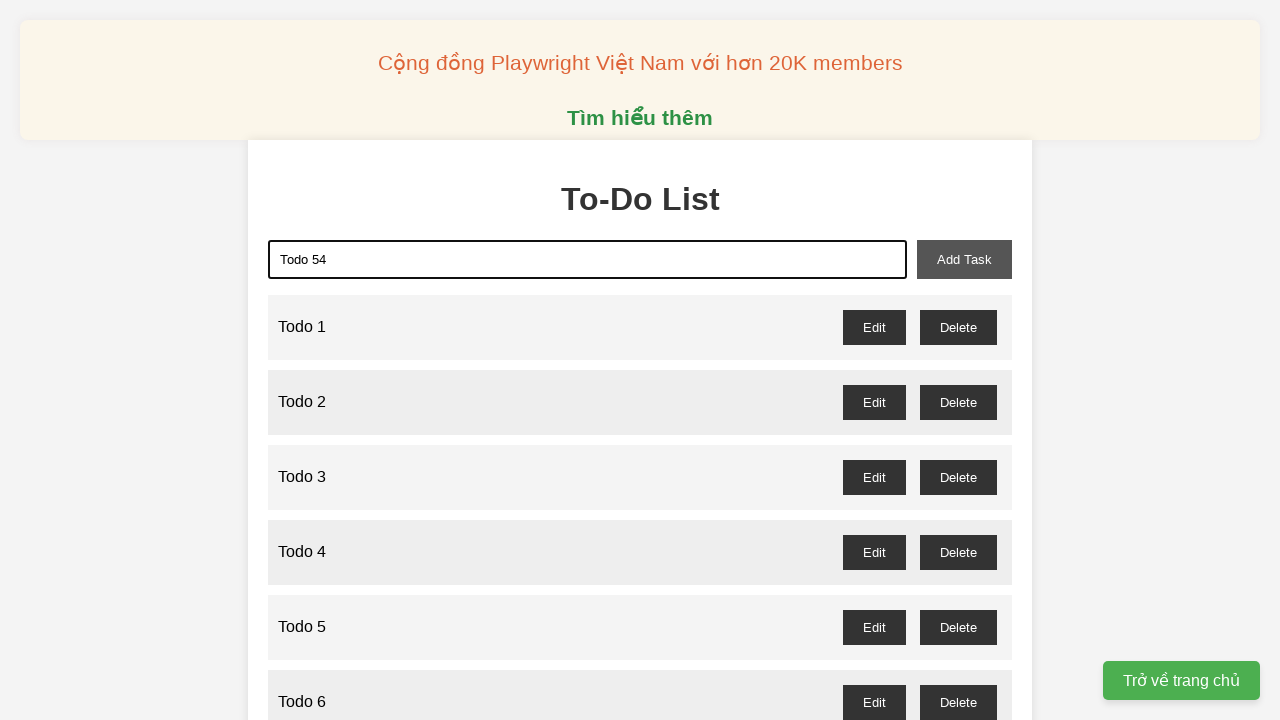

Clicked add task button to create Todo 54 at (964, 259) on xpath=//*[@id="add-task"]
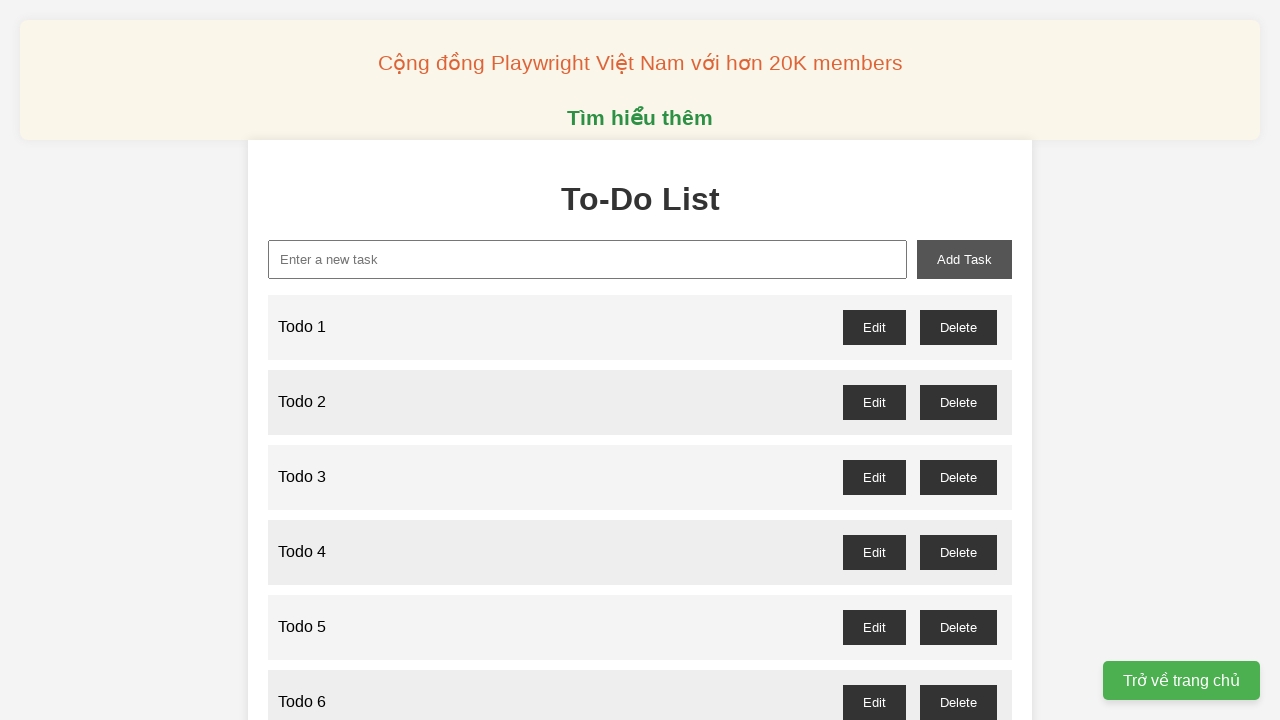

Filled new task field with 'Todo 55' on //*[@id="new-task"]
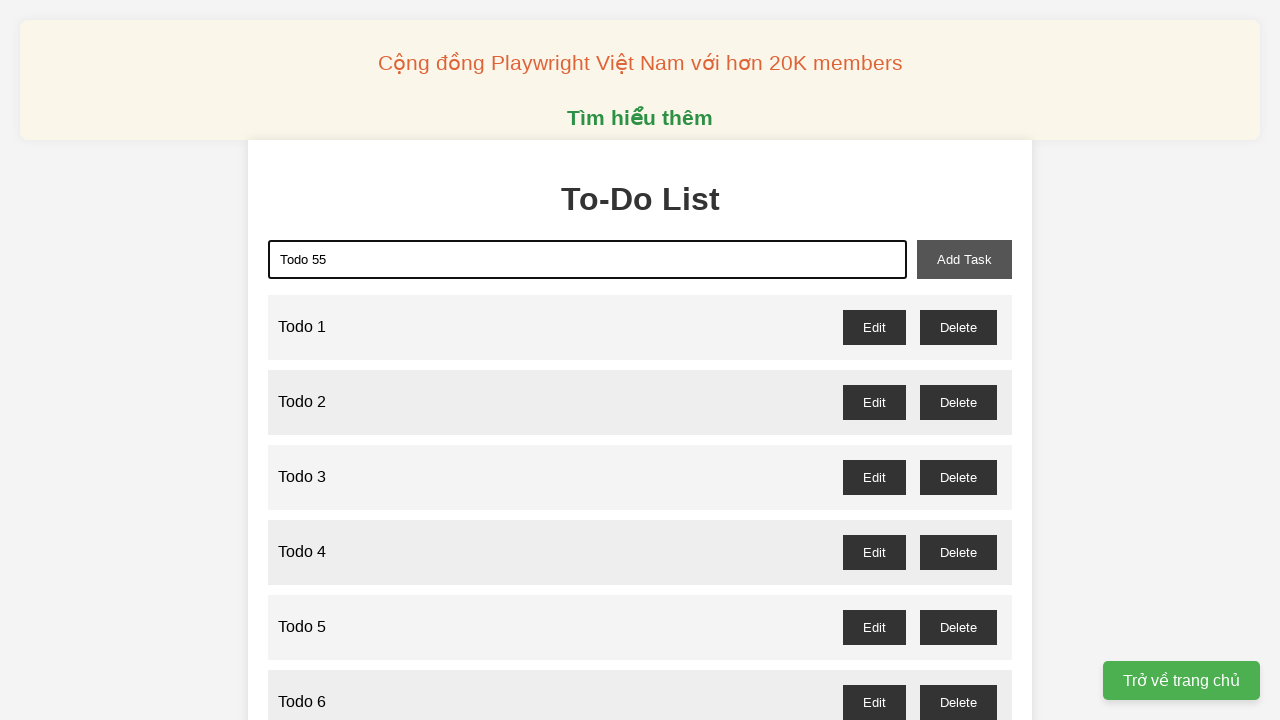

Clicked add task button to create Todo 55 at (964, 259) on xpath=//*[@id="add-task"]
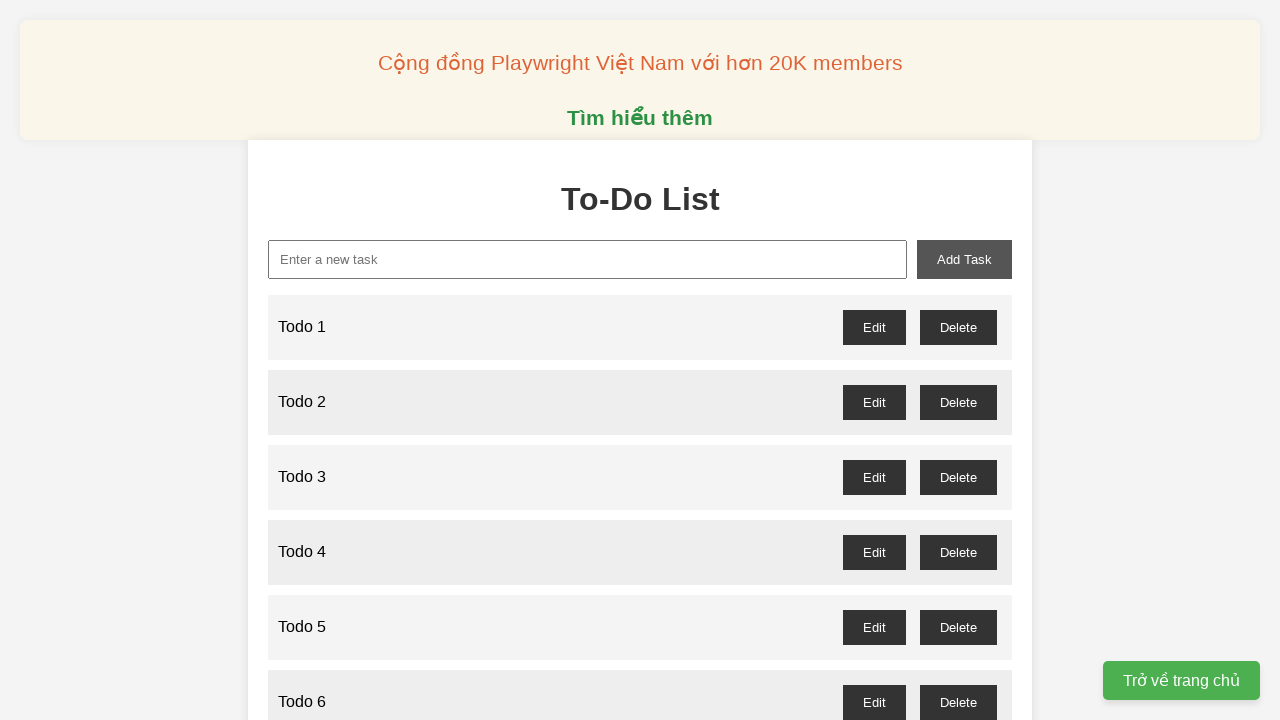

Filled new task field with 'Todo 56' on //*[@id="new-task"]
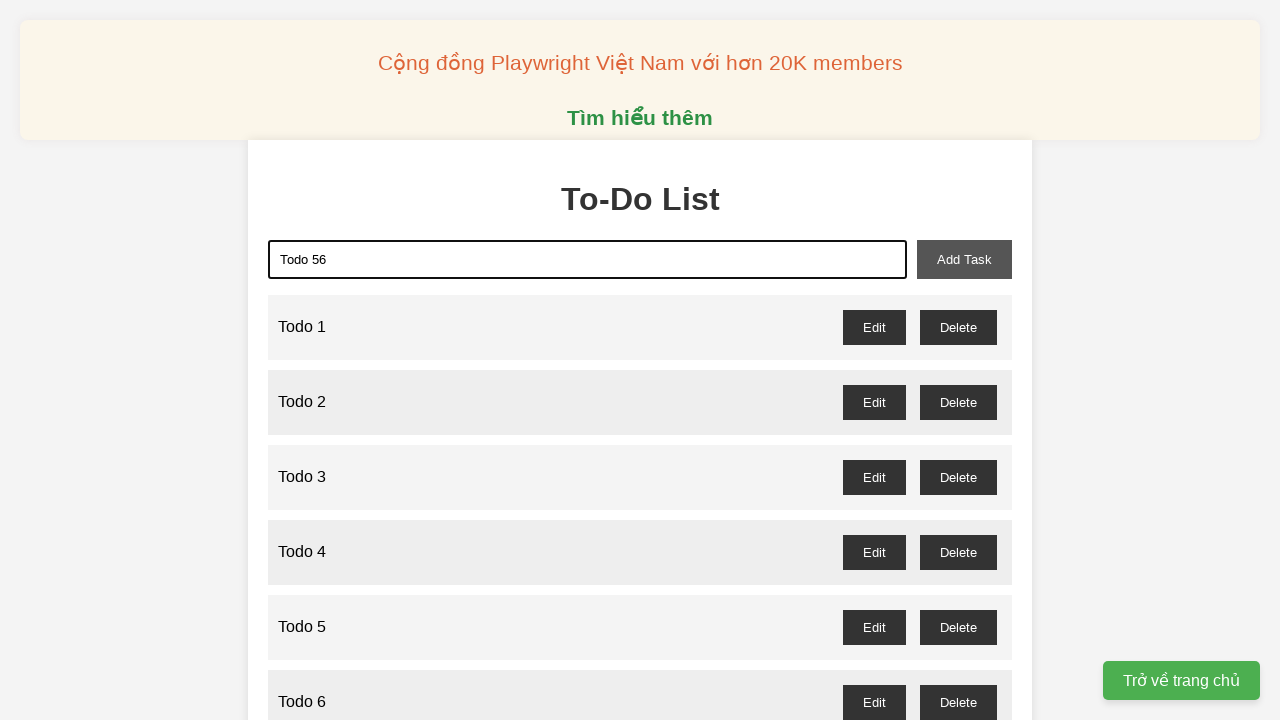

Clicked add task button to create Todo 56 at (964, 259) on xpath=//*[@id="add-task"]
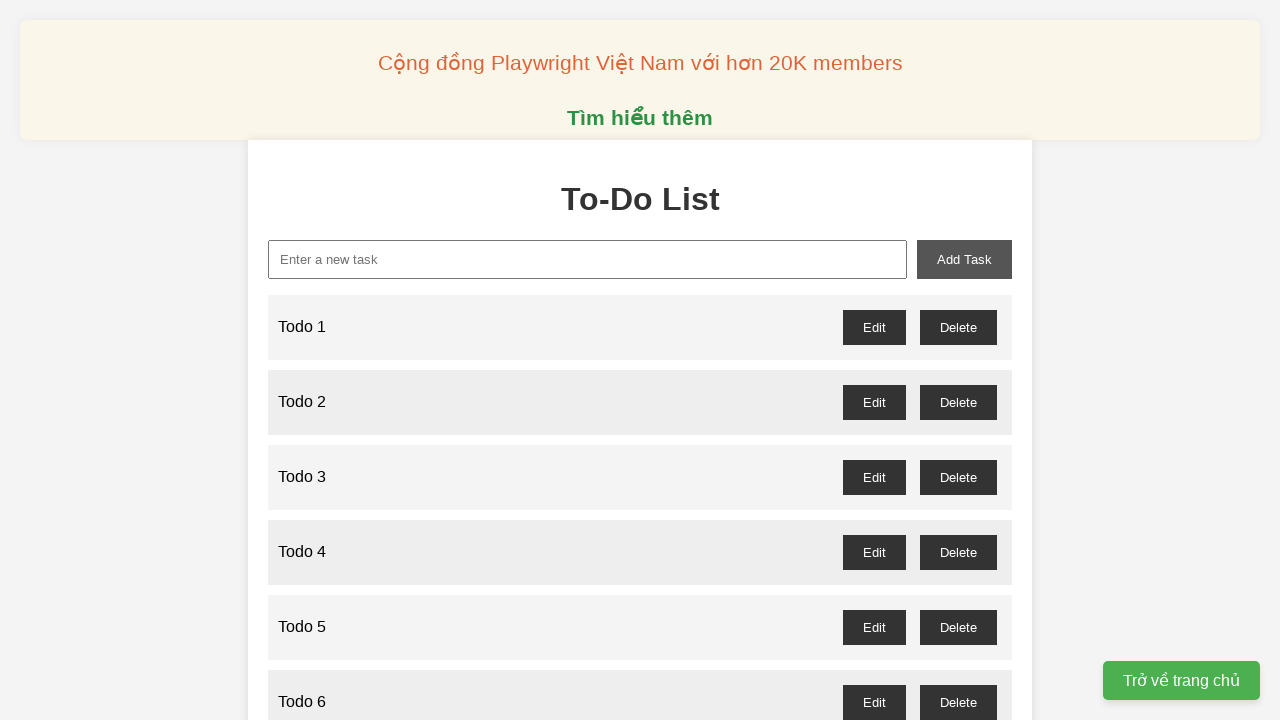

Filled new task field with 'Todo 57' on //*[@id="new-task"]
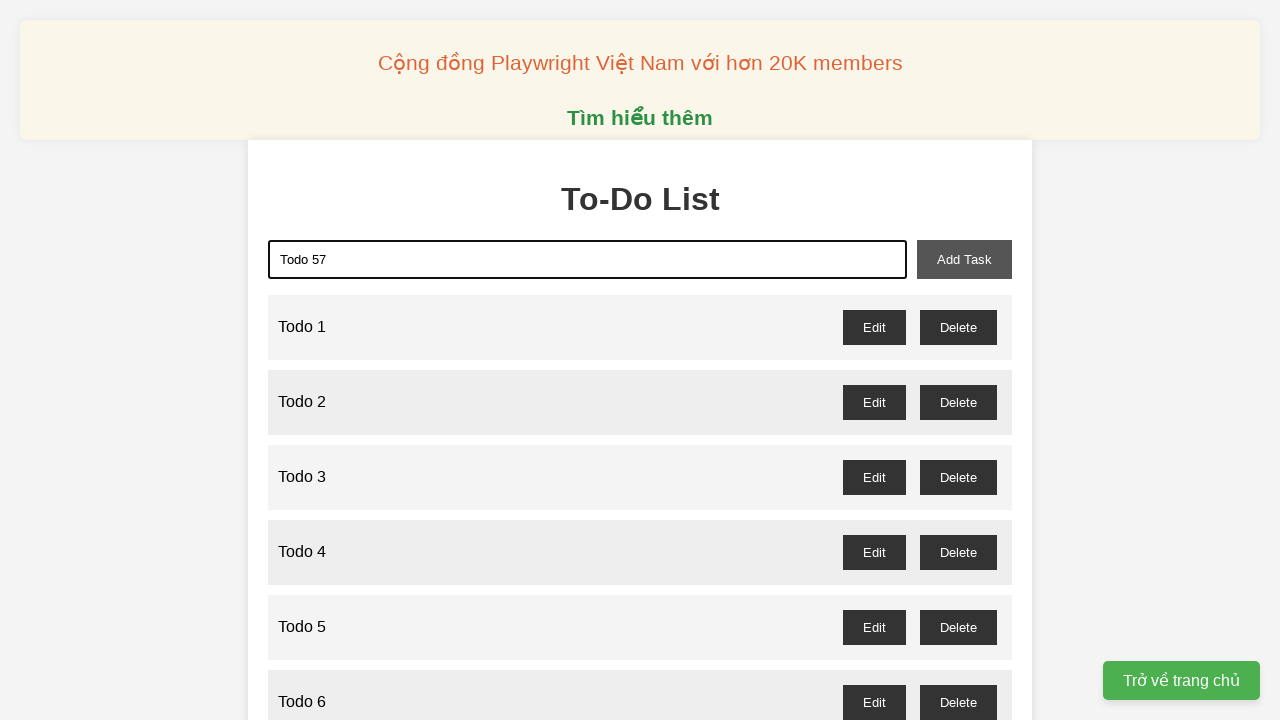

Clicked add task button to create Todo 57 at (964, 259) on xpath=//*[@id="add-task"]
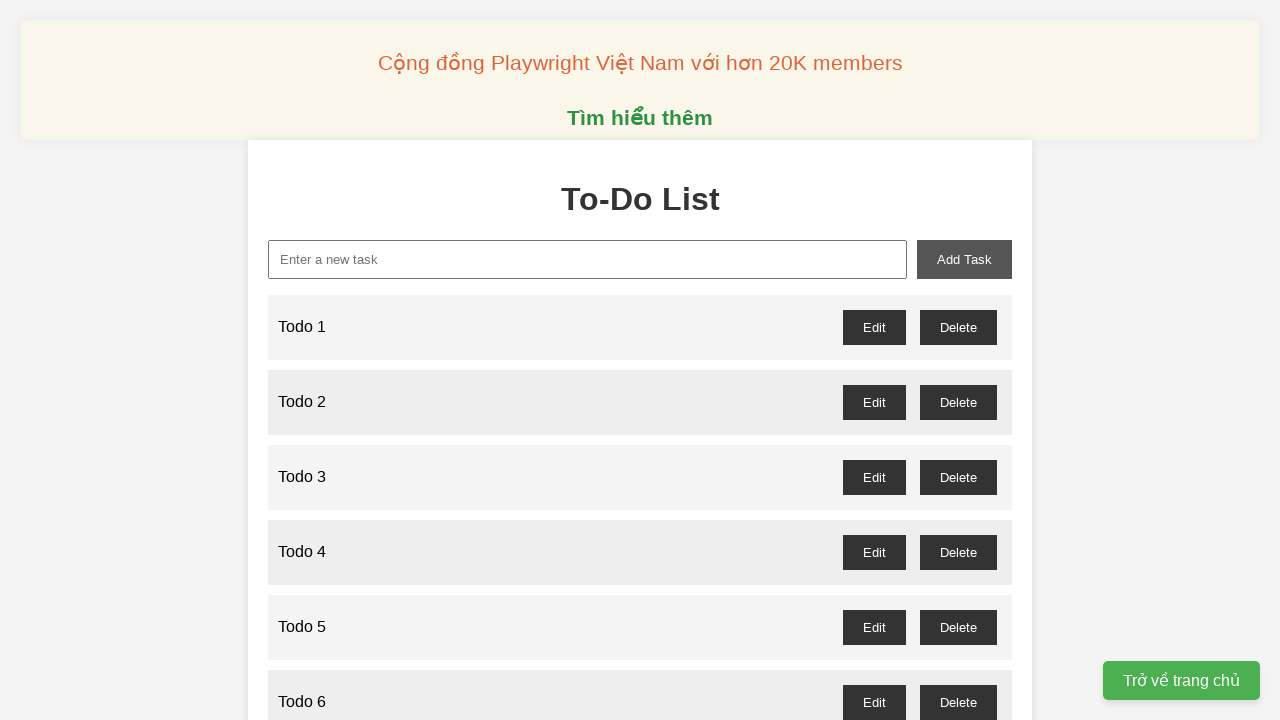

Filled new task field with 'Todo 58' on //*[@id="new-task"]
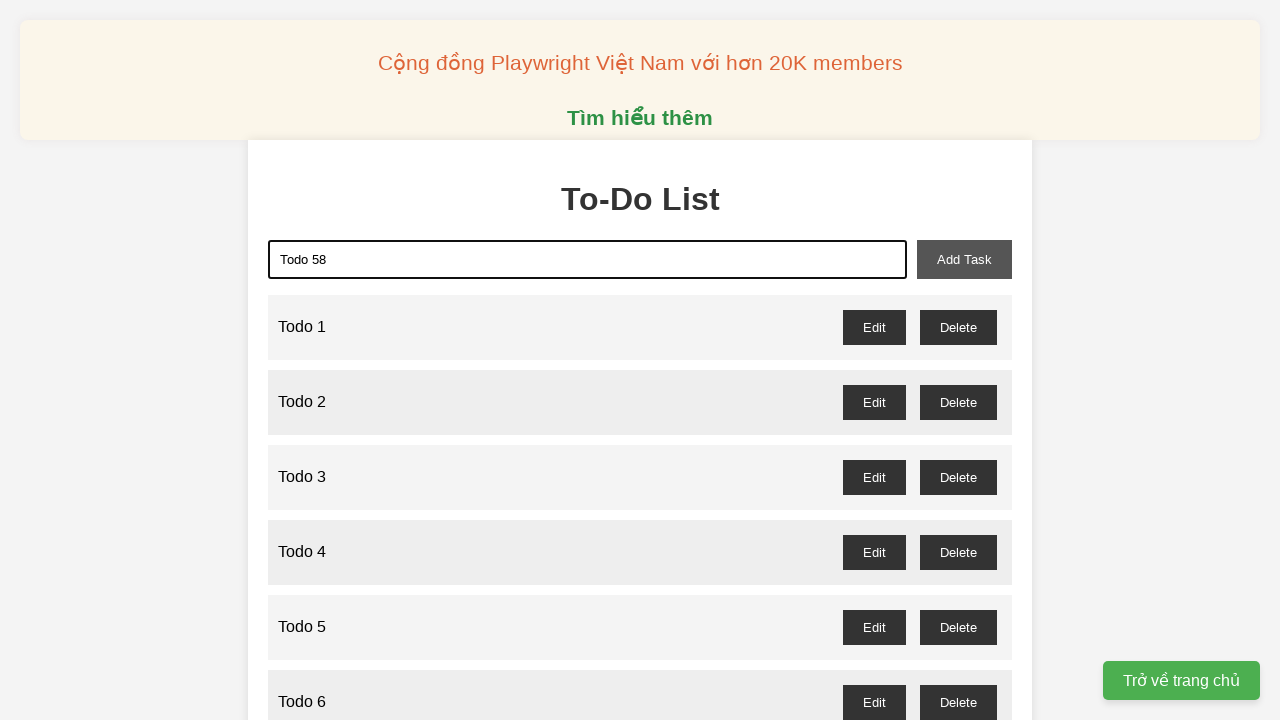

Clicked add task button to create Todo 58 at (964, 259) on xpath=//*[@id="add-task"]
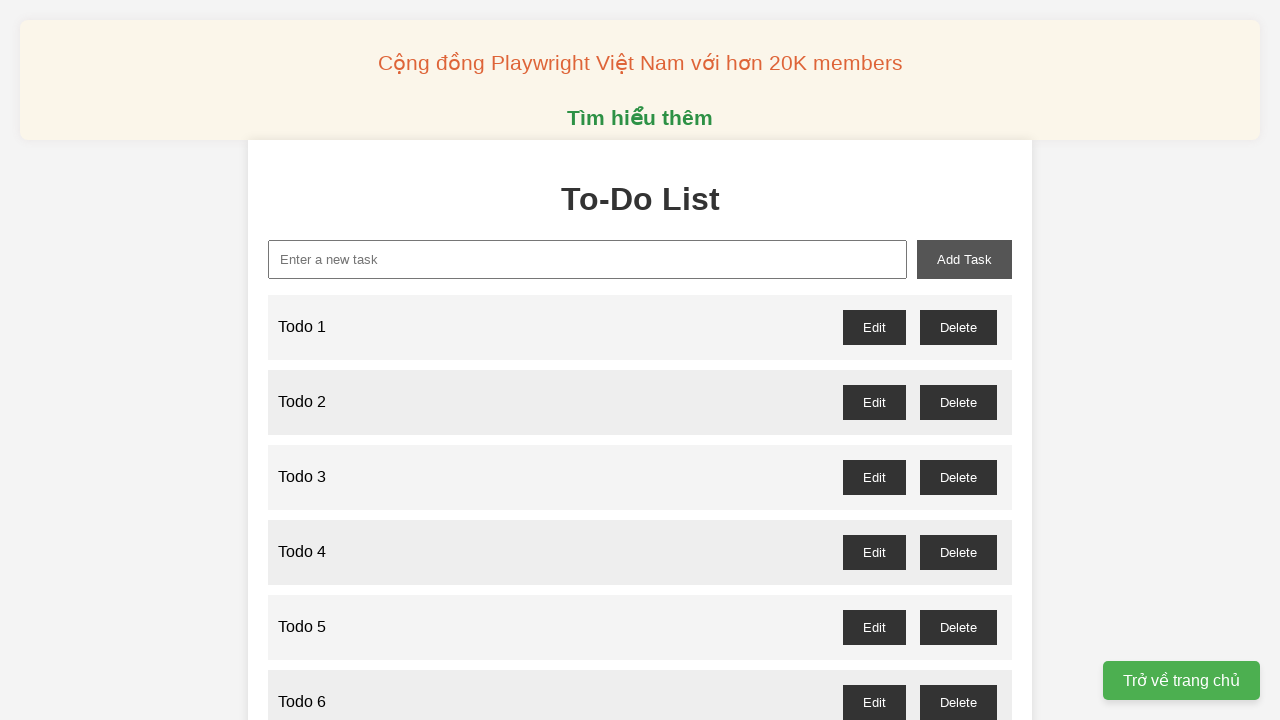

Filled new task field with 'Todo 59' on //*[@id="new-task"]
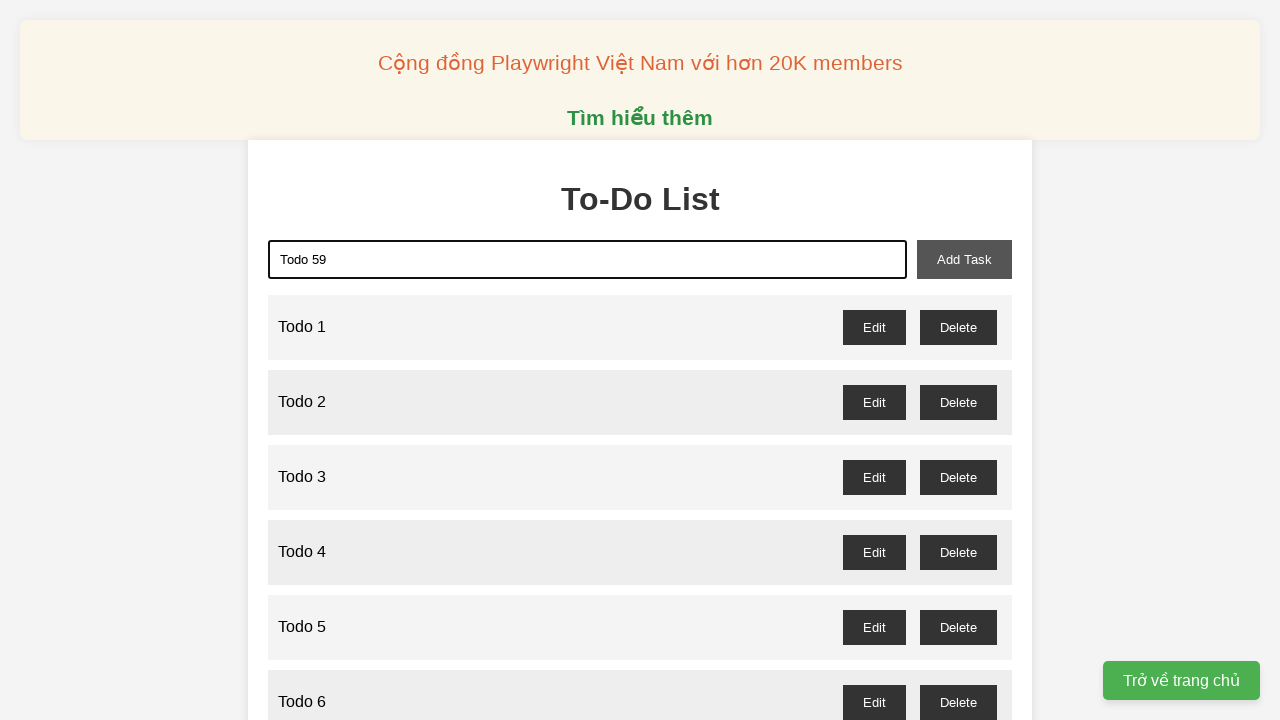

Clicked add task button to create Todo 59 at (964, 259) on xpath=//*[@id="add-task"]
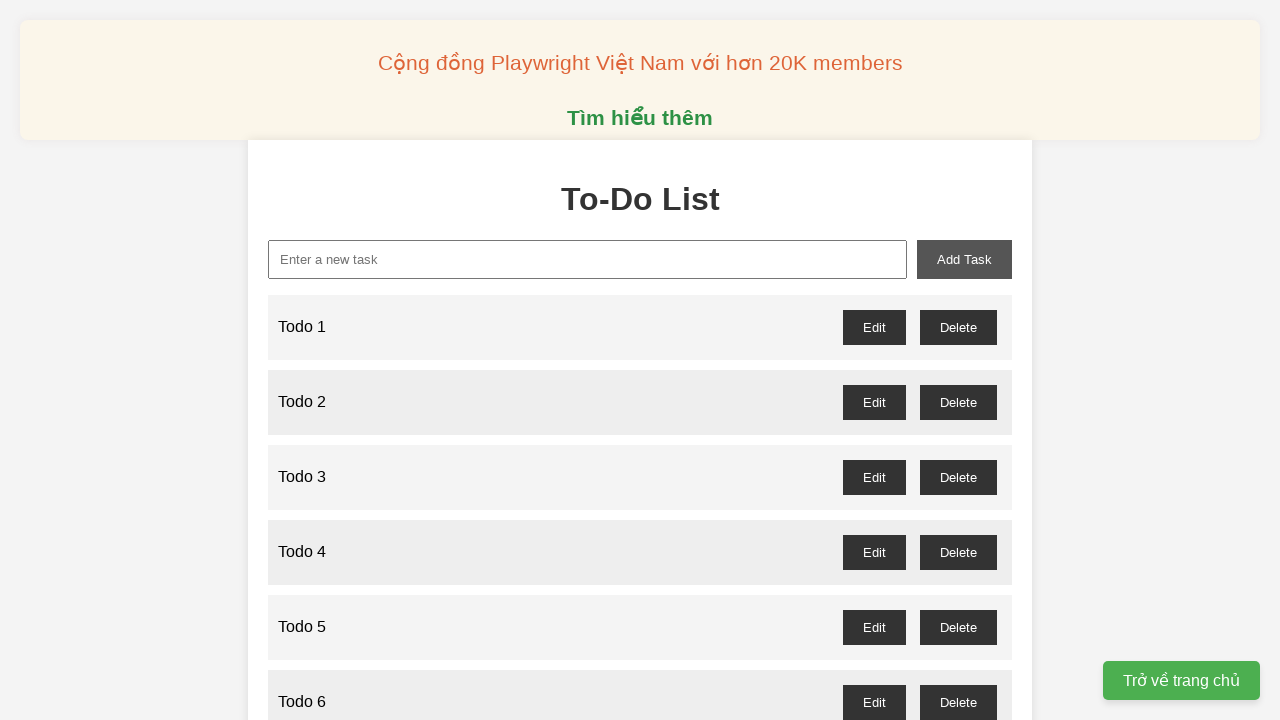

Filled new task field with 'Todo 60' on //*[@id="new-task"]
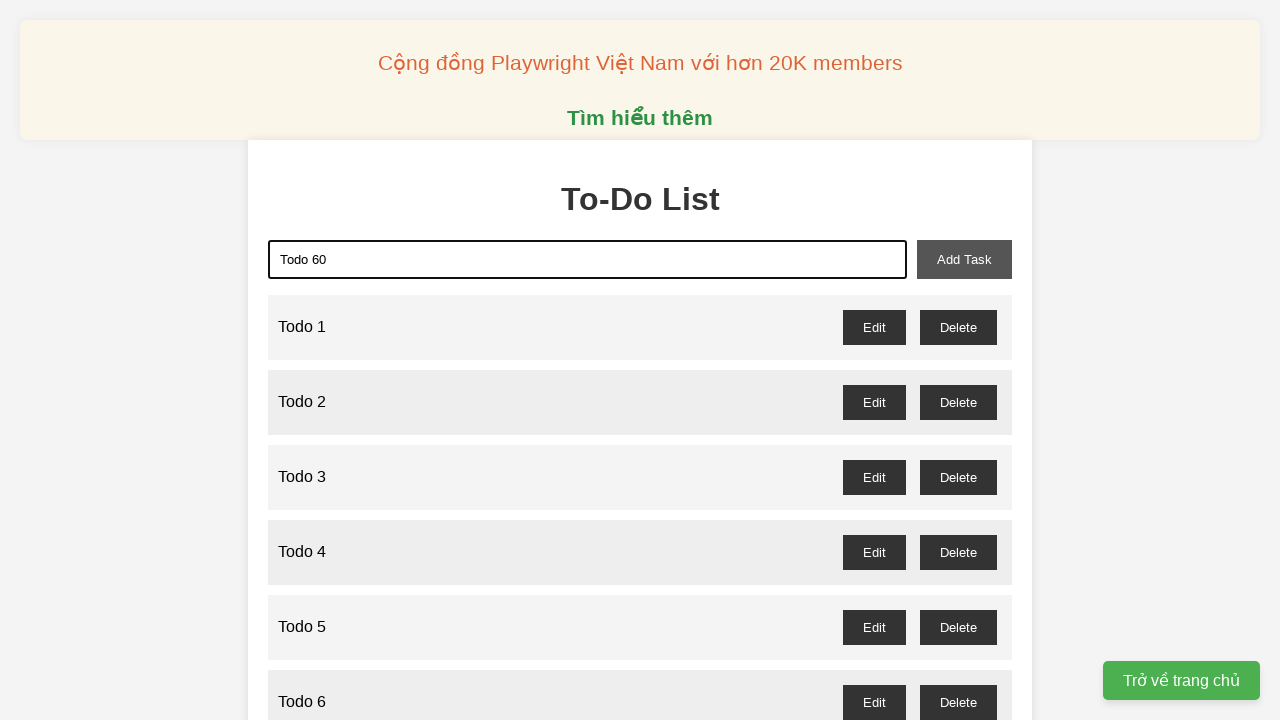

Clicked add task button to create Todo 60 at (964, 259) on xpath=//*[@id="add-task"]
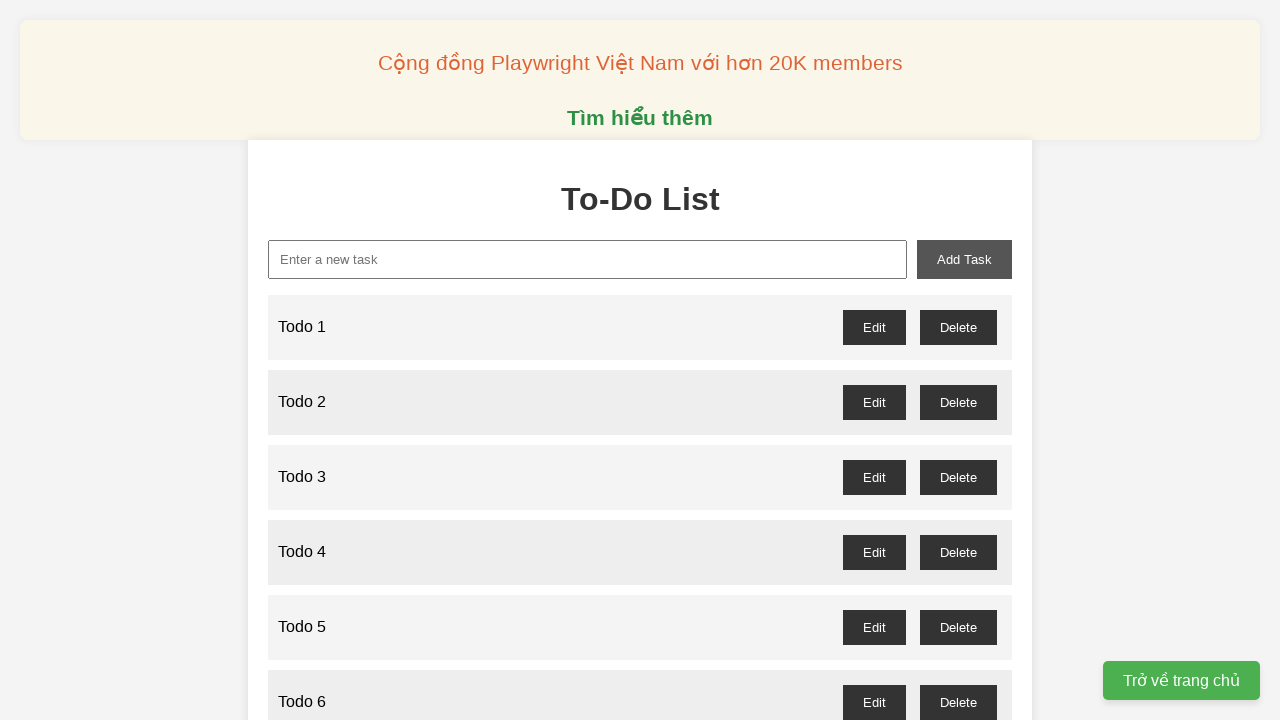

Filled new task field with 'Todo 61' on //*[@id="new-task"]
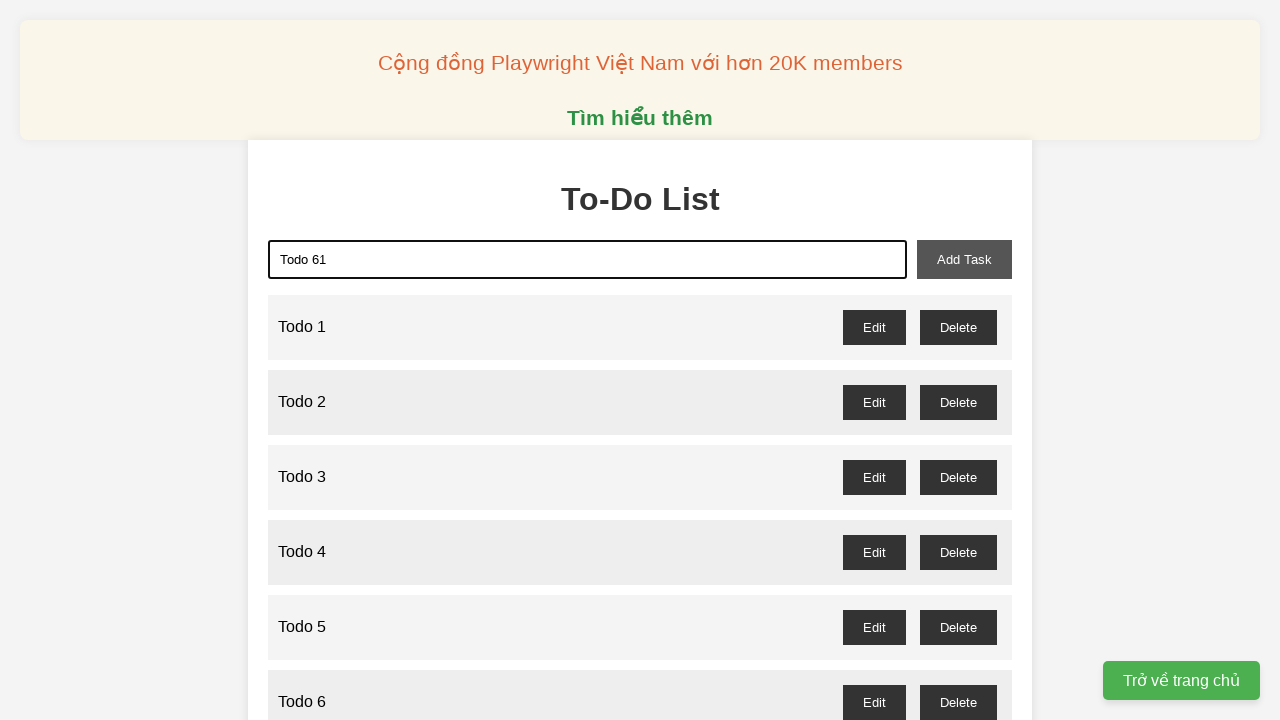

Clicked add task button to create Todo 61 at (964, 259) on xpath=//*[@id="add-task"]
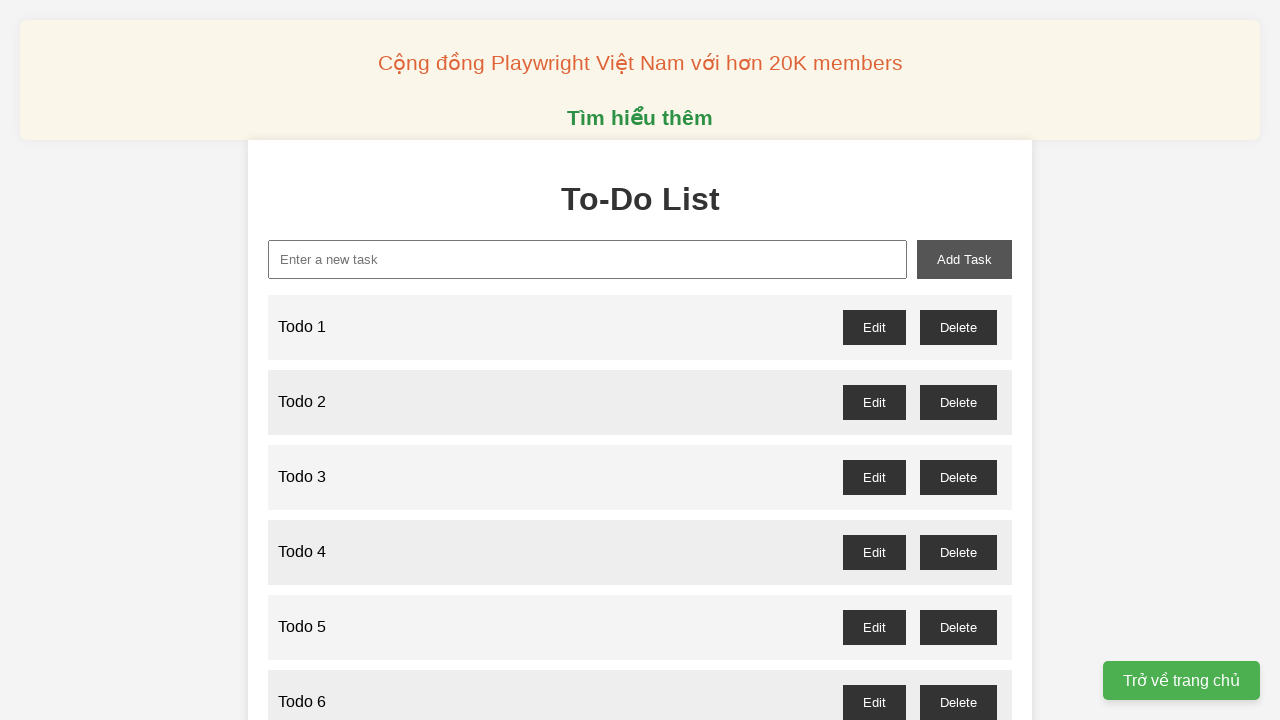

Filled new task field with 'Todo 62' on //*[@id="new-task"]
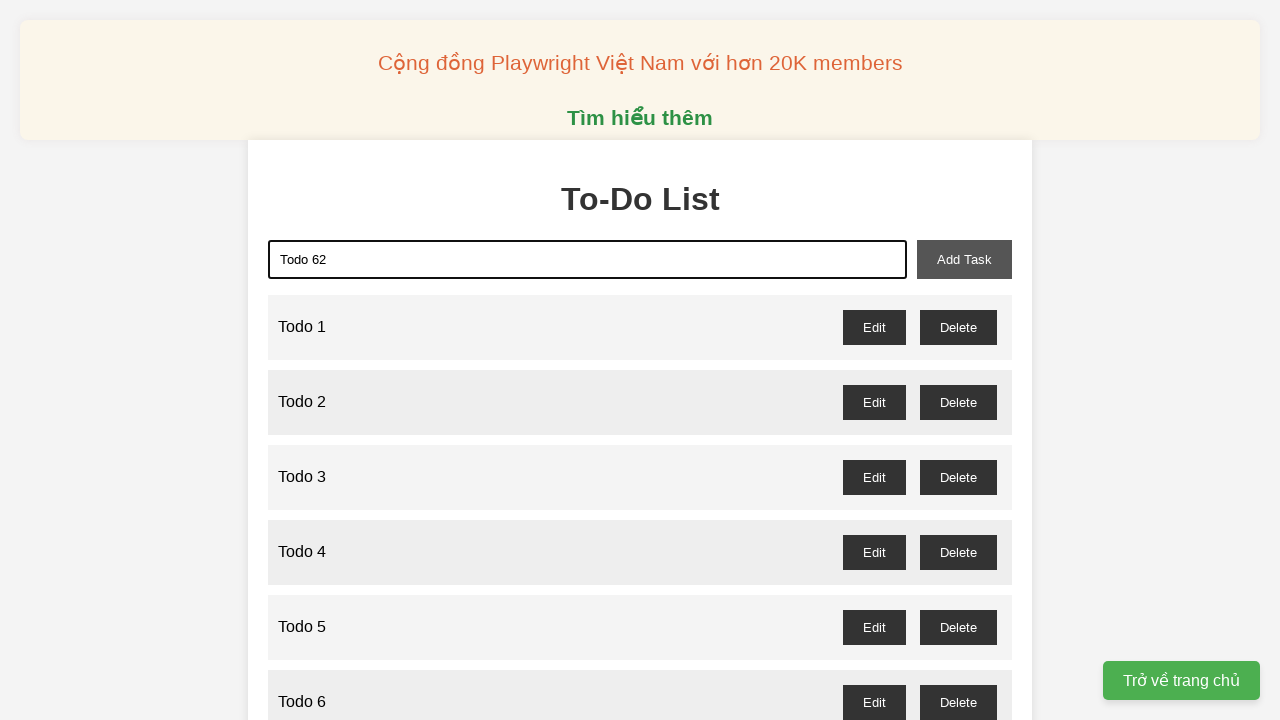

Clicked add task button to create Todo 62 at (964, 259) on xpath=//*[@id="add-task"]
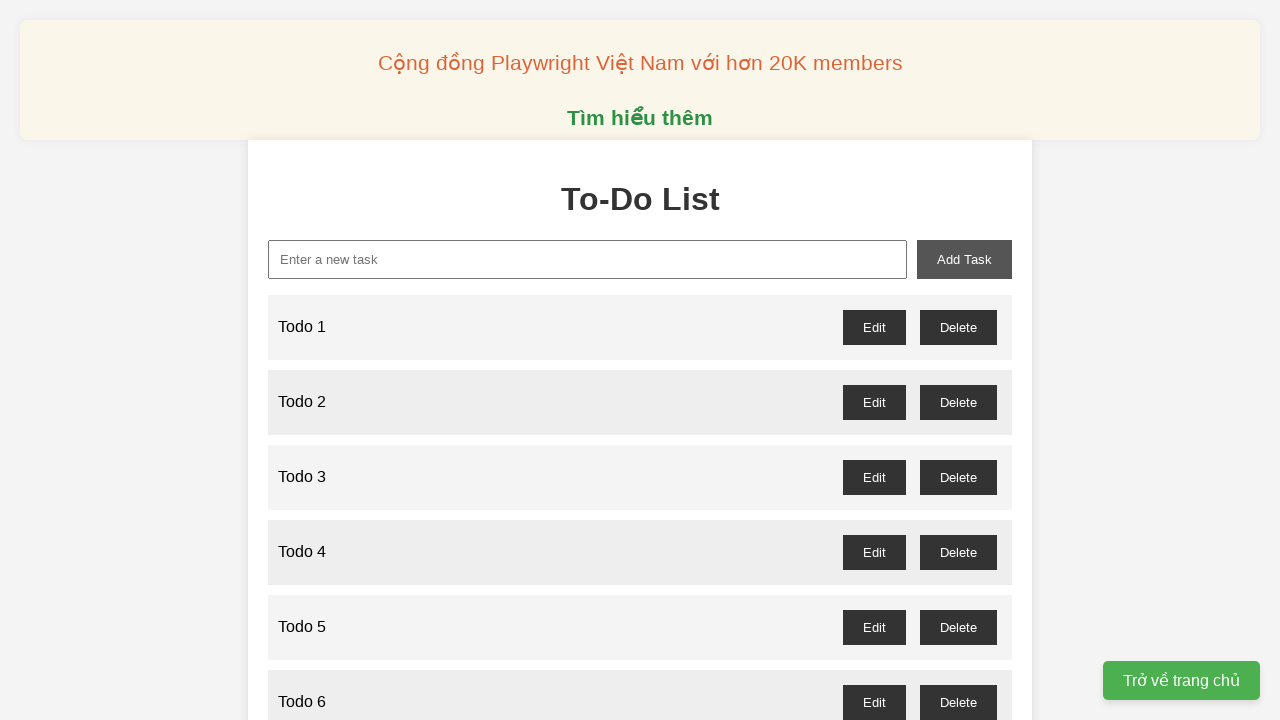

Filled new task field with 'Todo 63' on //*[@id="new-task"]
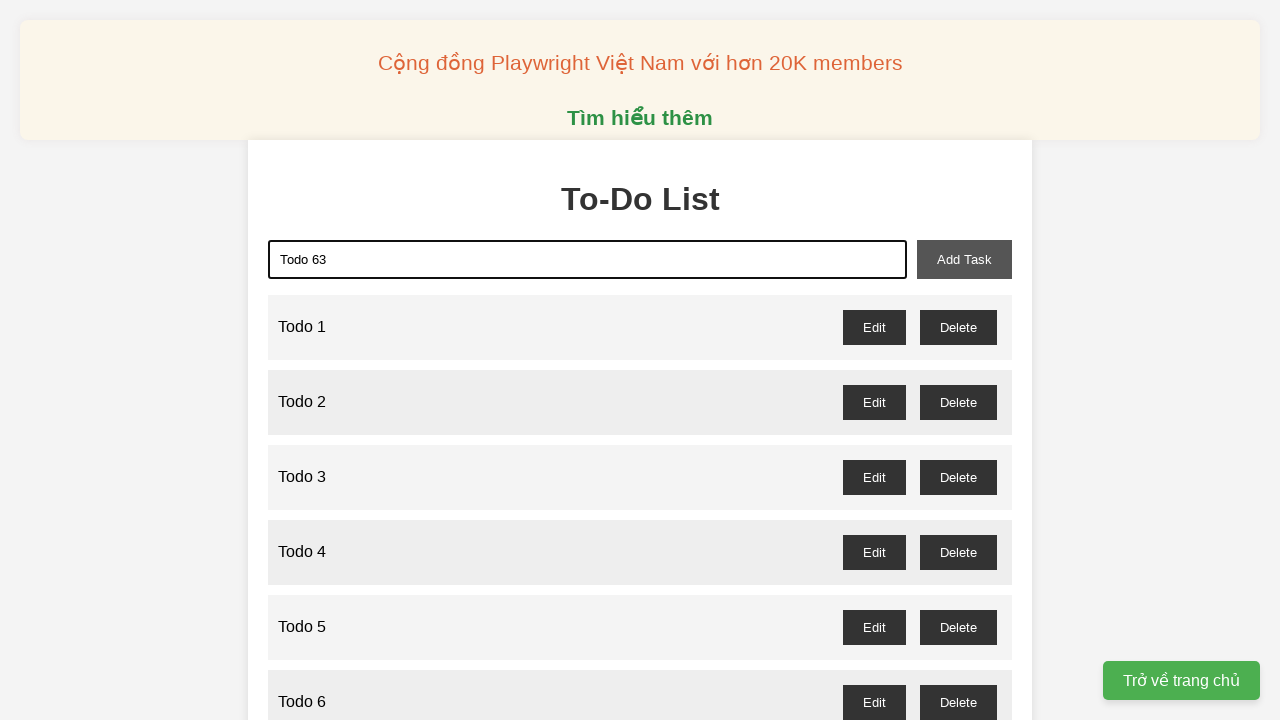

Clicked add task button to create Todo 63 at (964, 259) on xpath=//*[@id="add-task"]
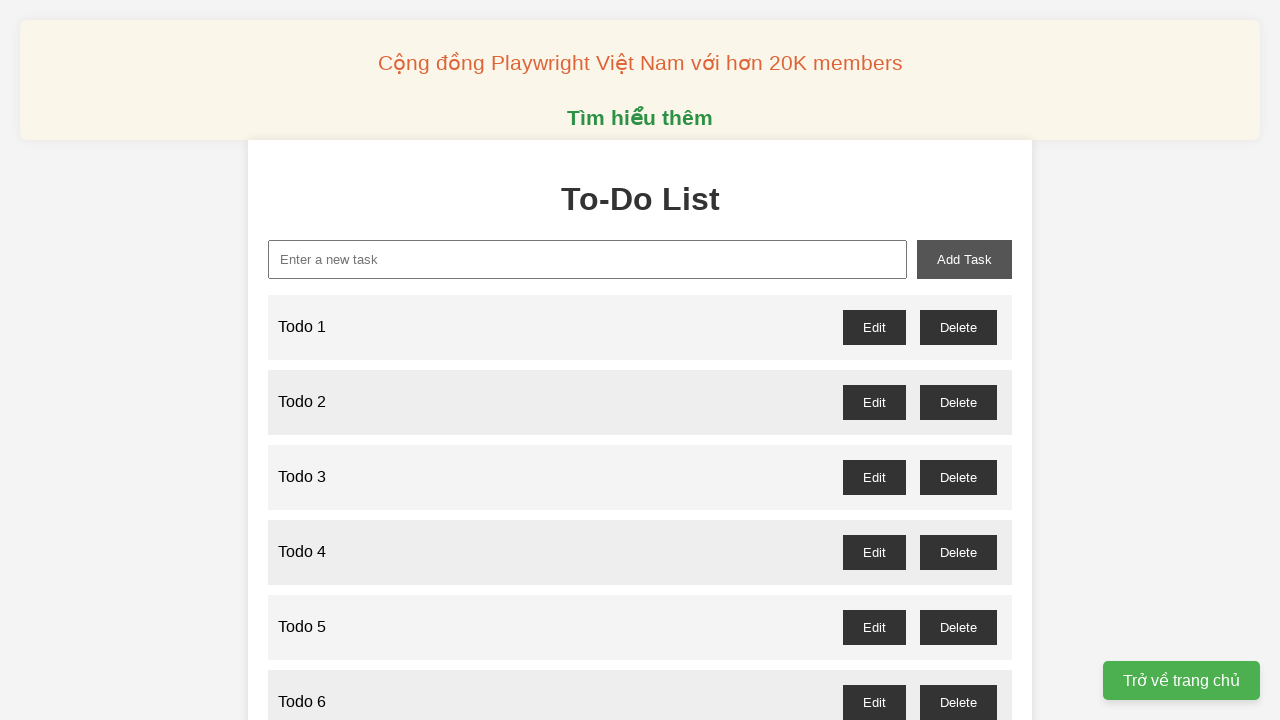

Filled new task field with 'Todo 64' on //*[@id="new-task"]
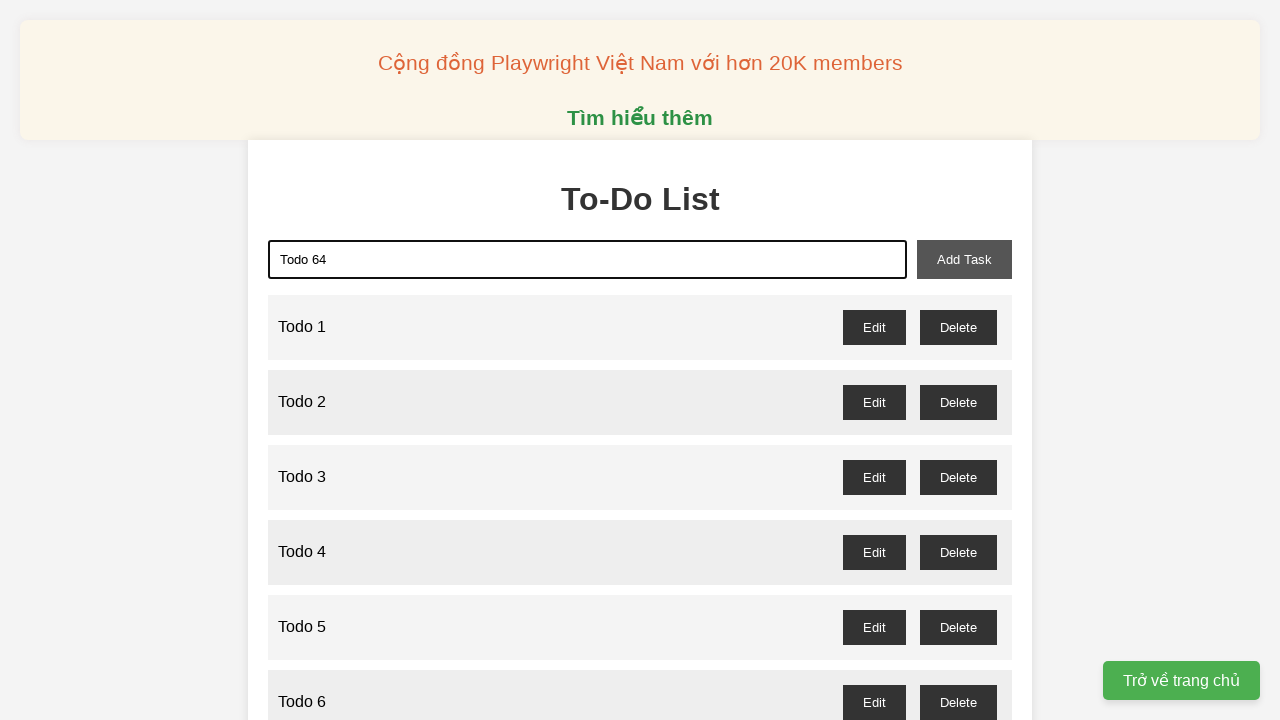

Clicked add task button to create Todo 64 at (964, 259) on xpath=//*[@id="add-task"]
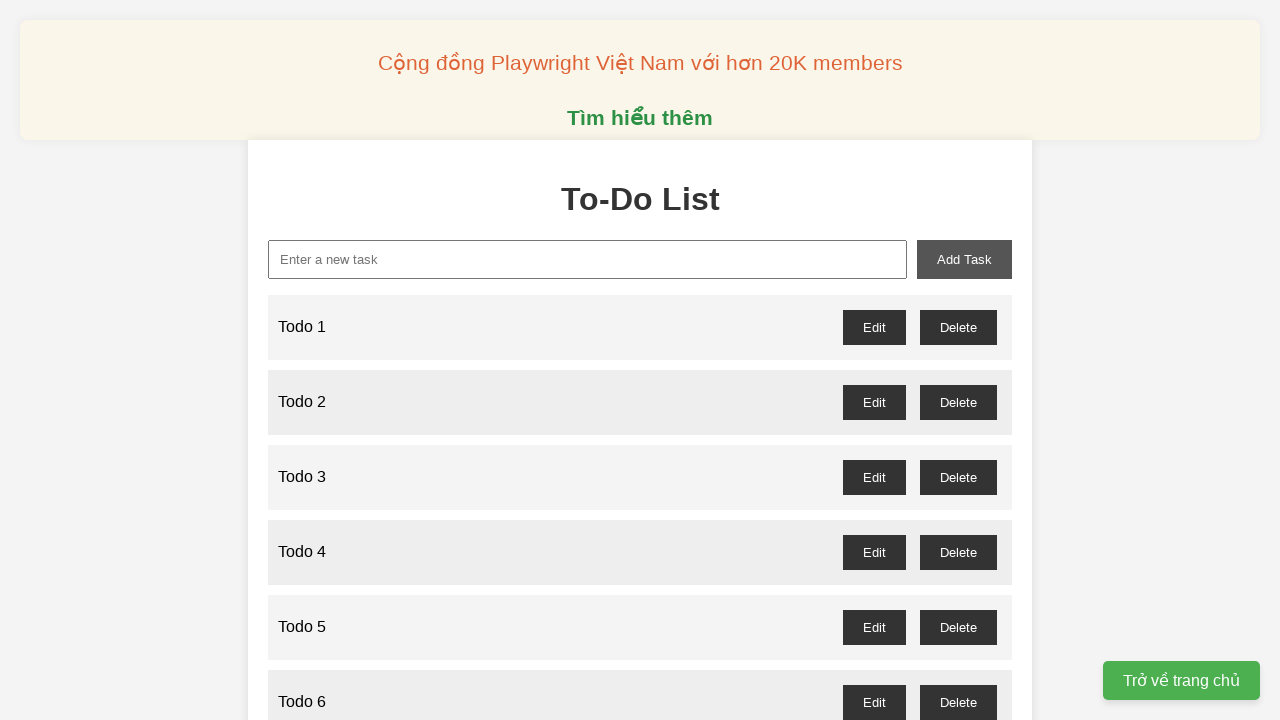

Filled new task field with 'Todo 65' on //*[@id="new-task"]
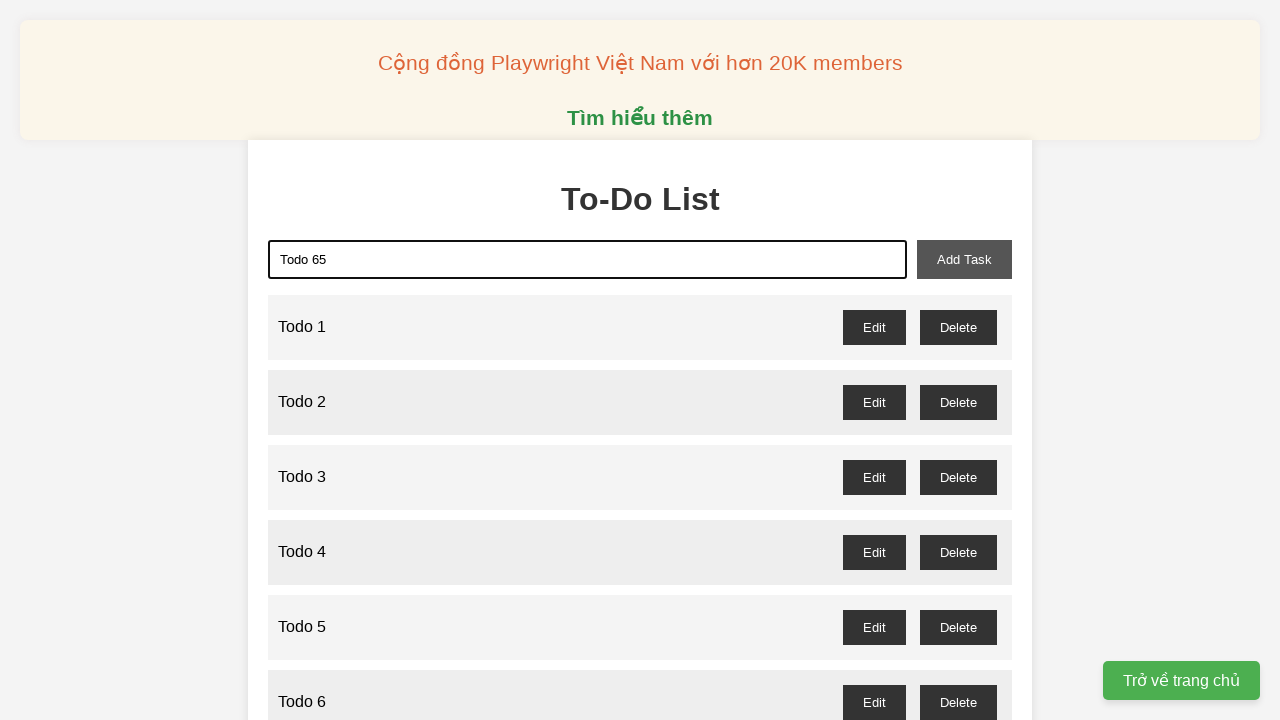

Clicked add task button to create Todo 65 at (964, 259) on xpath=//*[@id="add-task"]
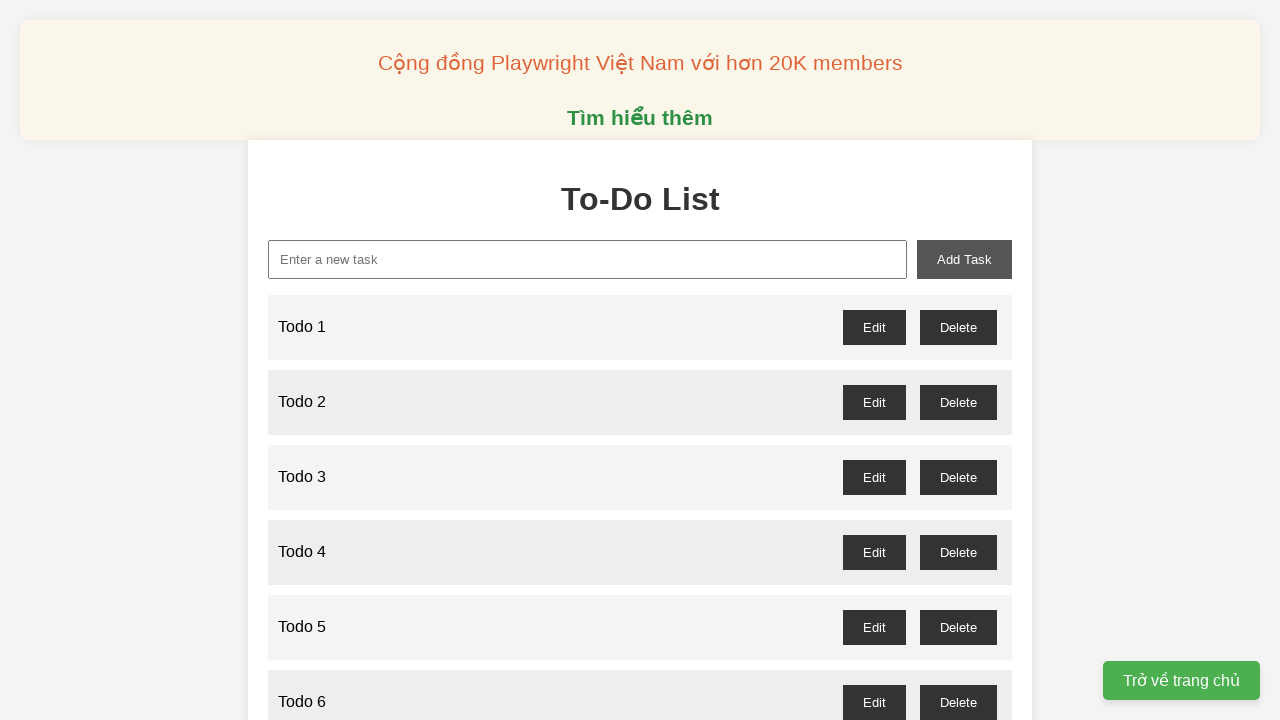

Filled new task field with 'Todo 66' on //*[@id="new-task"]
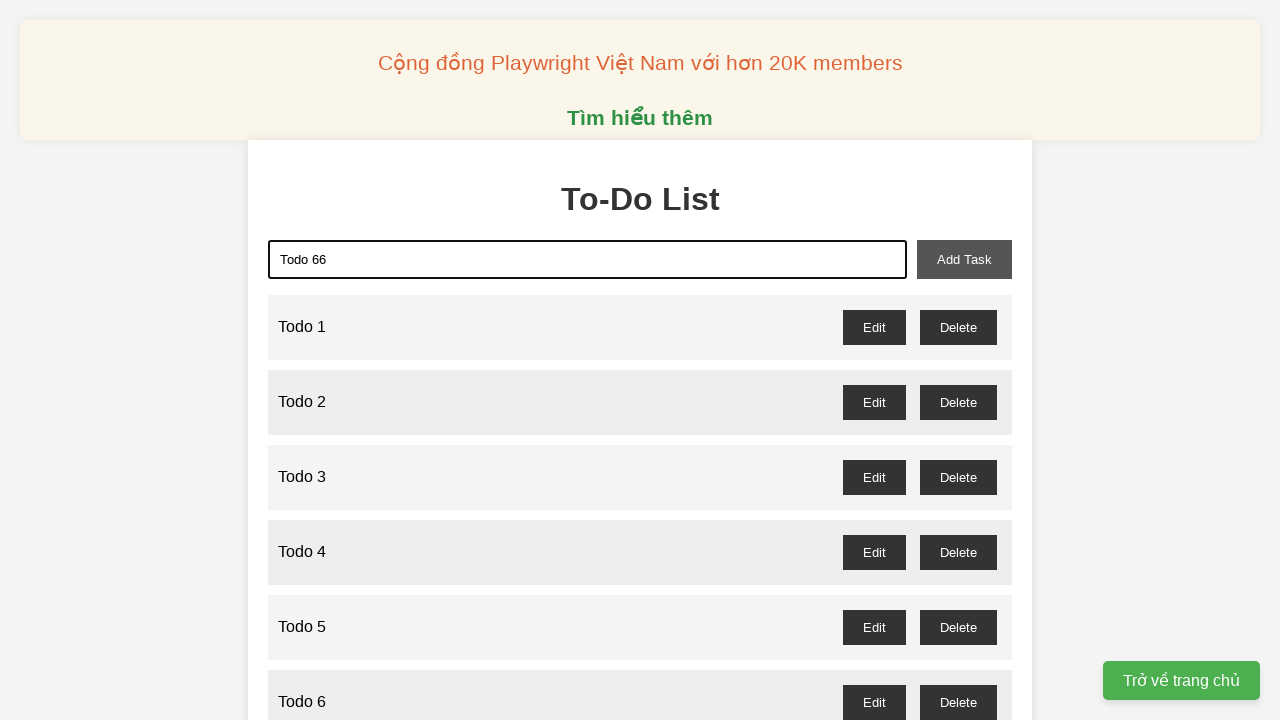

Clicked add task button to create Todo 66 at (964, 259) on xpath=//*[@id="add-task"]
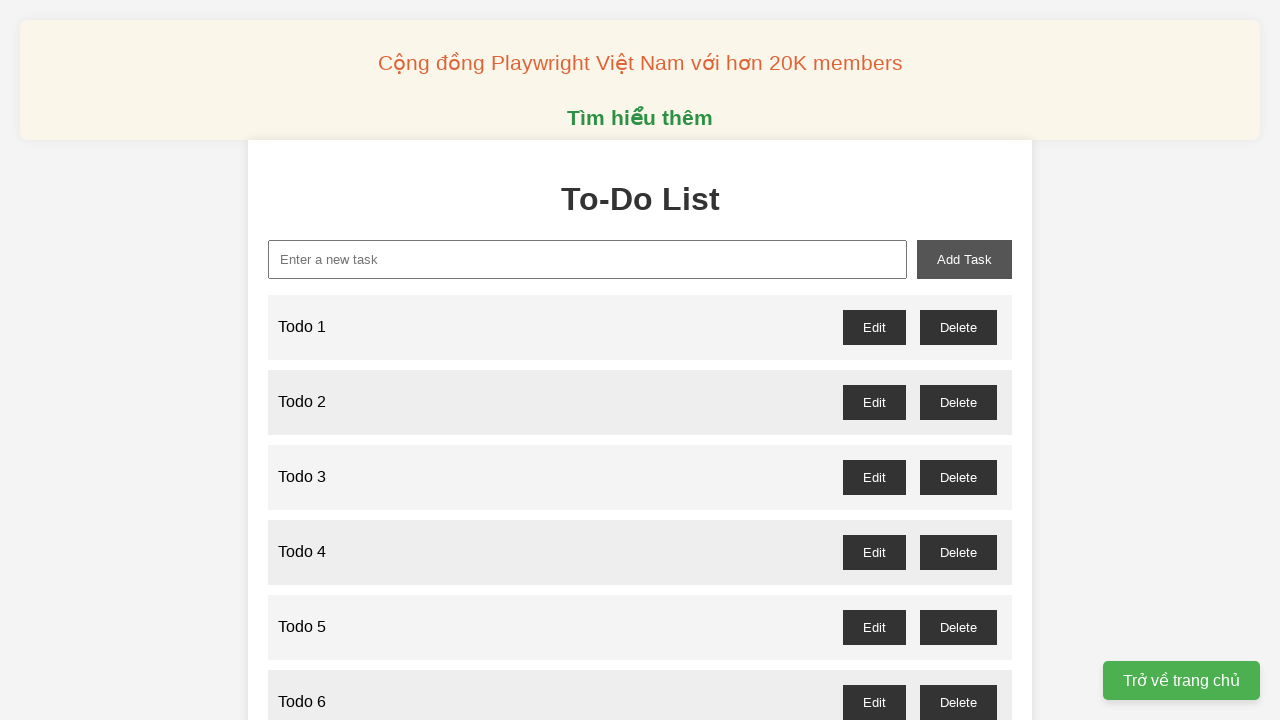

Filled new task field with 'Todo 67' on //*[@id="new-task"]
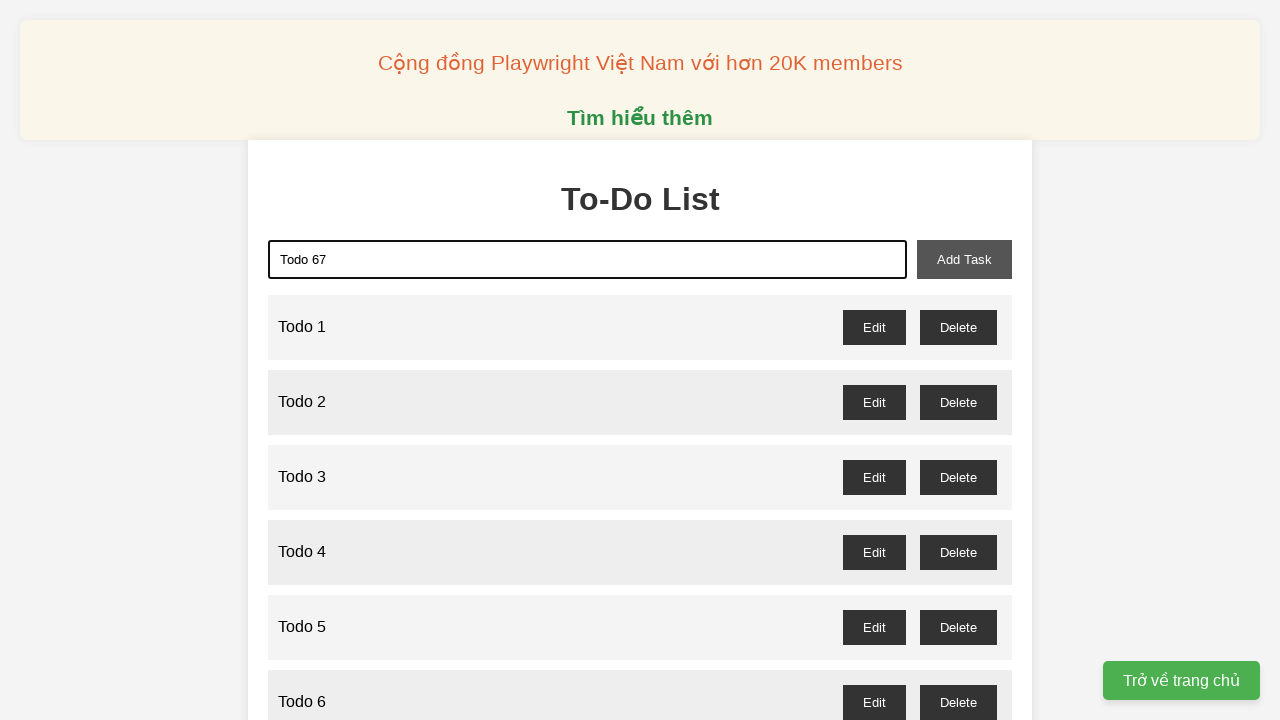

Clicked add task button to create Todo 67 at (964, 259) on xpath=//*[@id="add-task"]
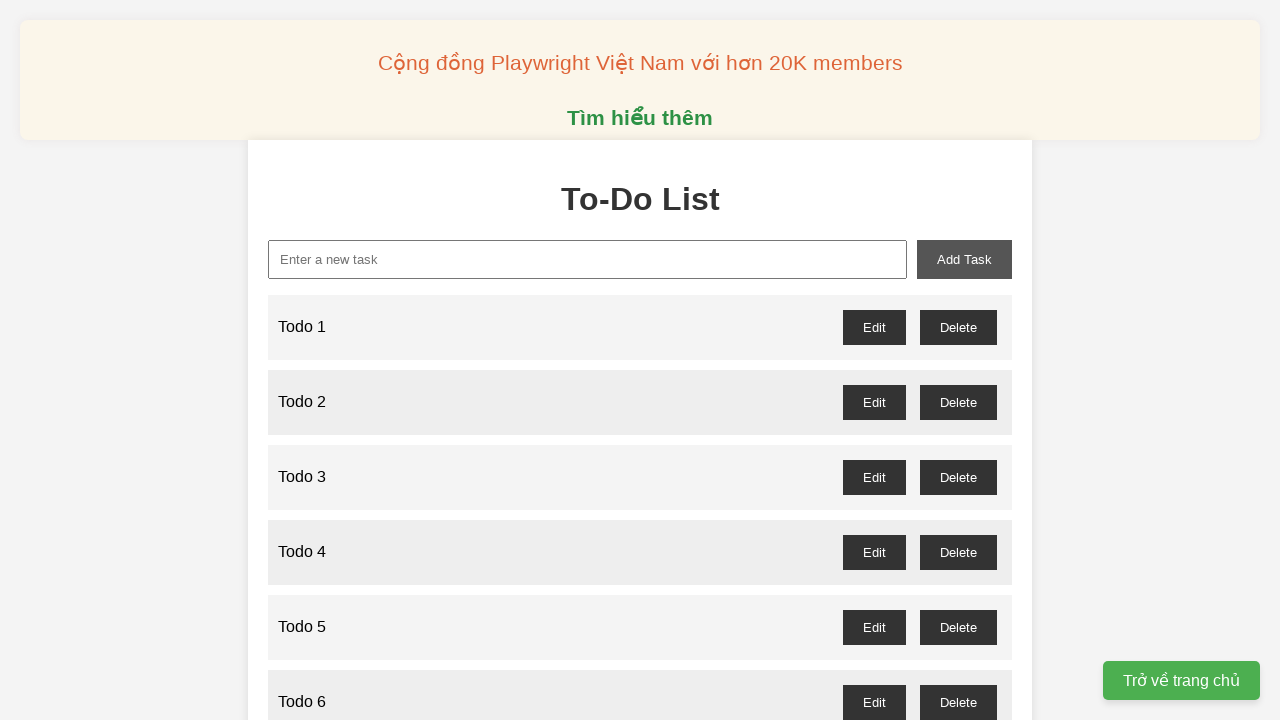

Filled new task field with 'Todo 68' on //*[@id="new-task"]
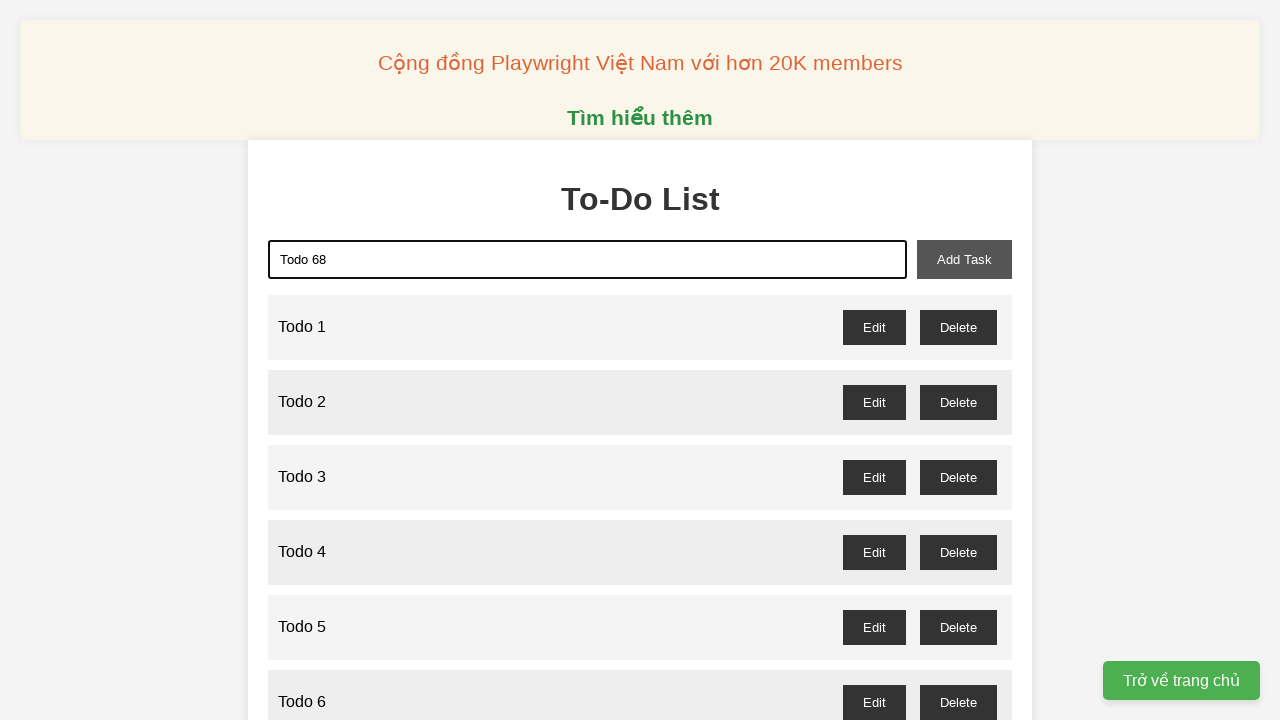

Clicked add task button to create Todo 68 at (964, 259) on xpath=//*[@id="add-task"]
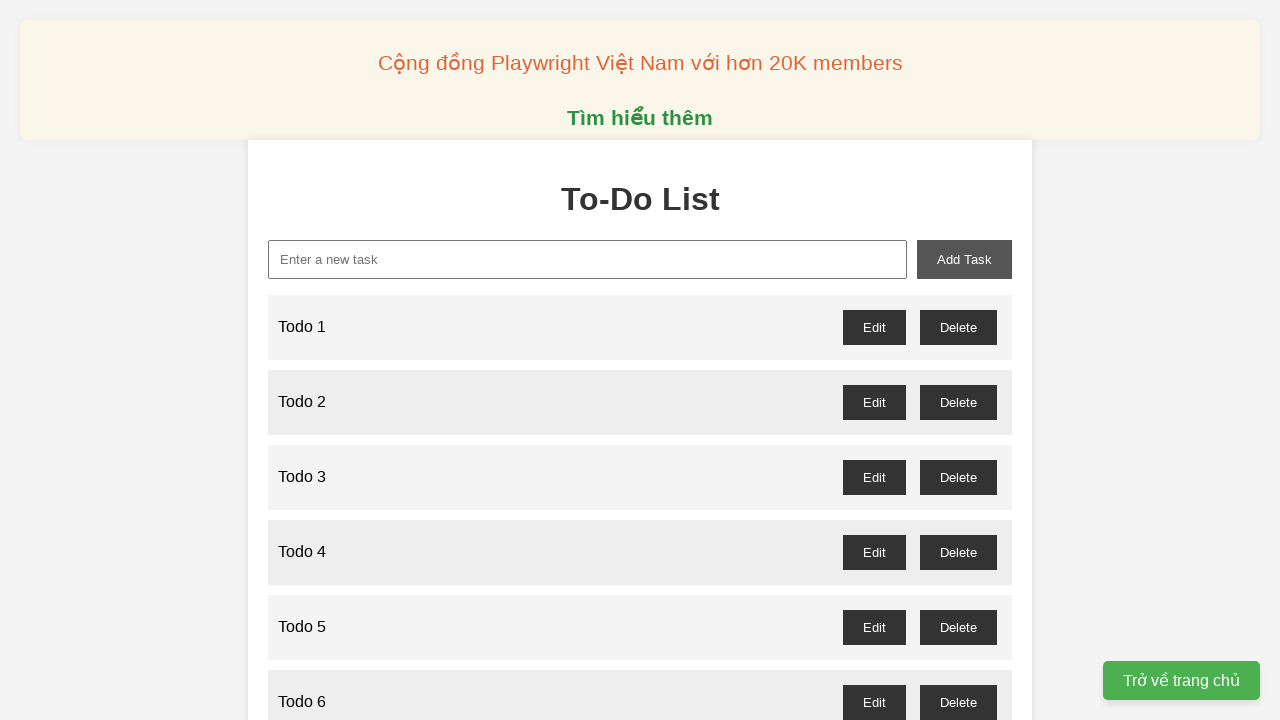

Filled new task field with 'Todo 69' on //*[@id="new-task"]
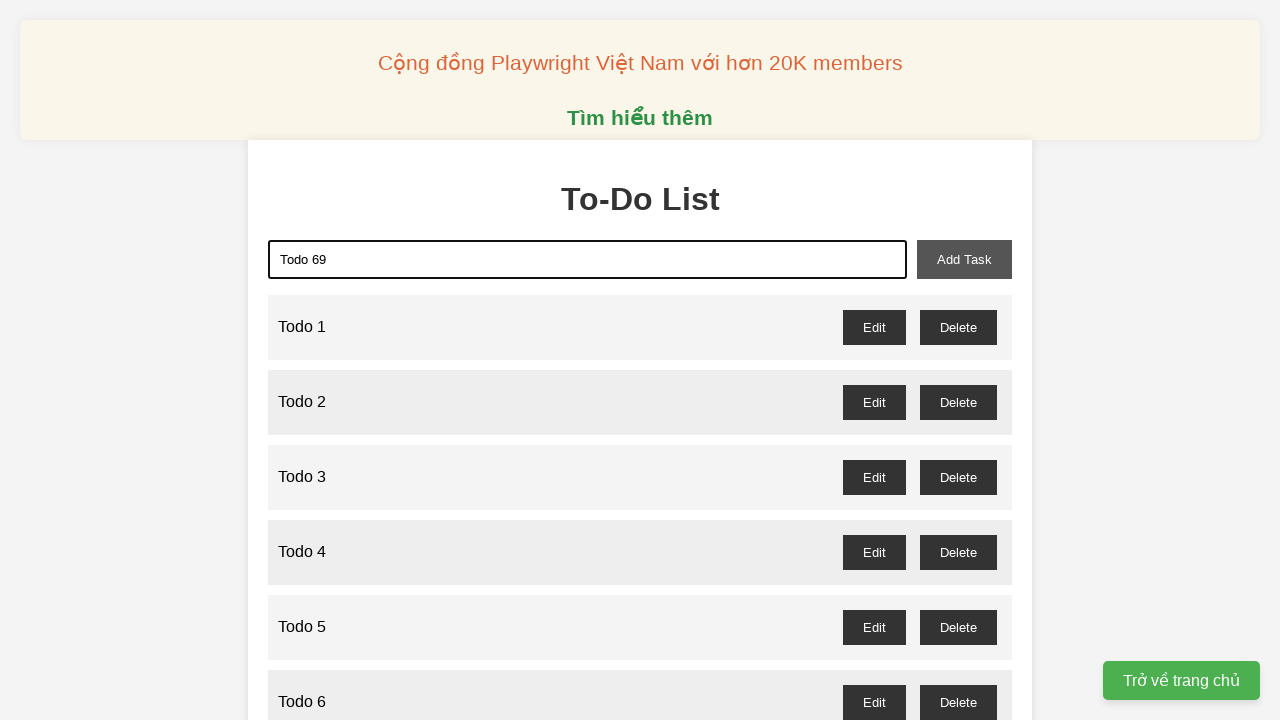

Clicked add task button to create Todo 69 at (964, 259) on xpath=//*[@id="add-task"]
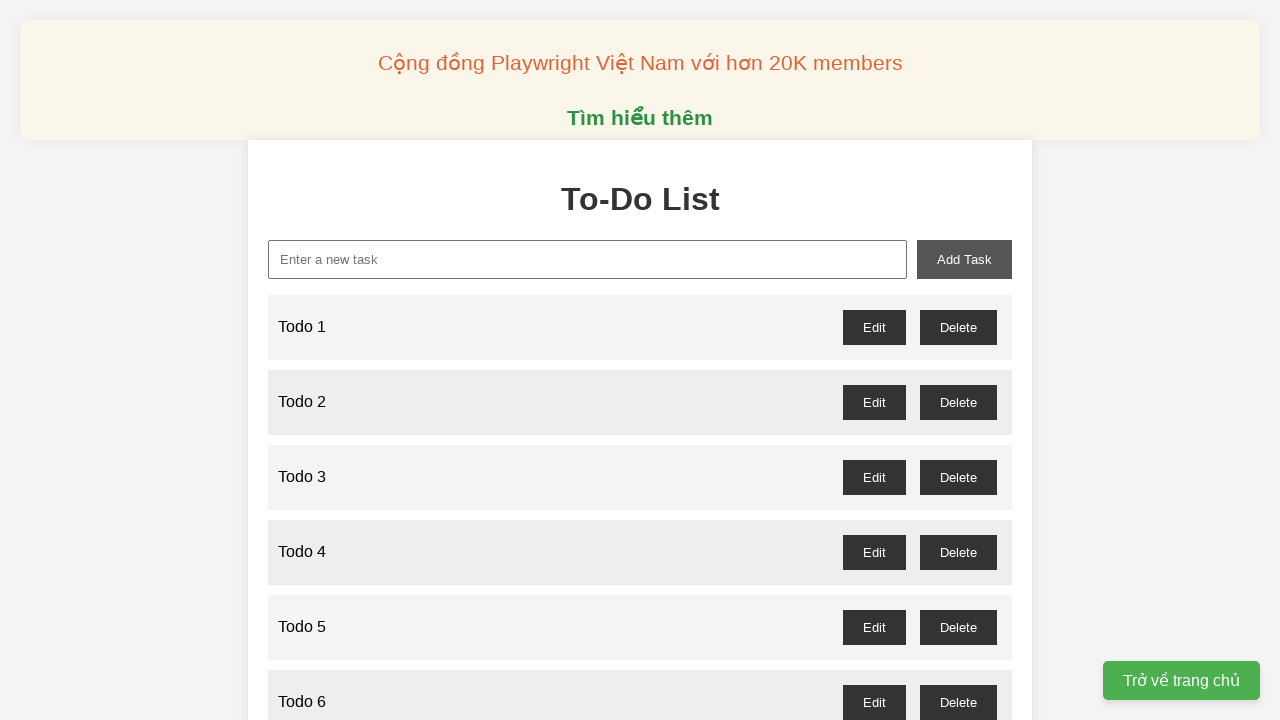

Filled new task field with 'Todo 70' on //*[@id="new-task"]
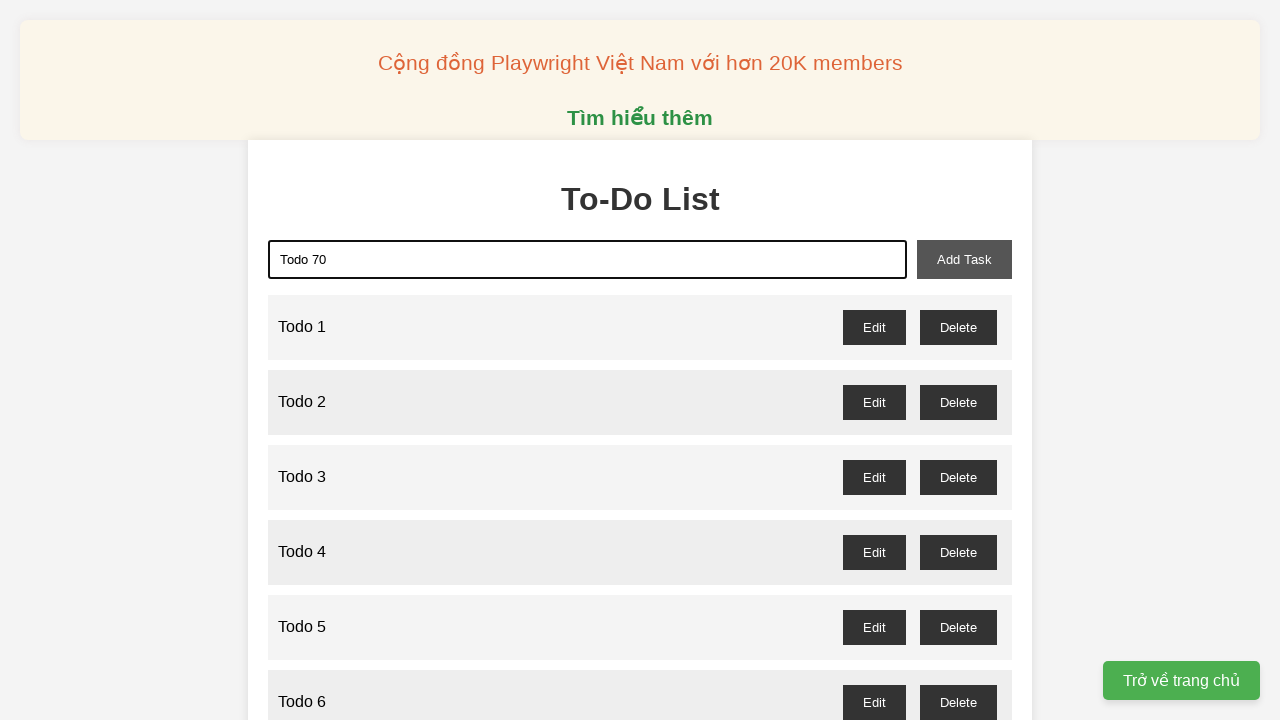

Clicked add task button to create Todo 70 at (964, 259) on xpath=//*[@id="add-task"]
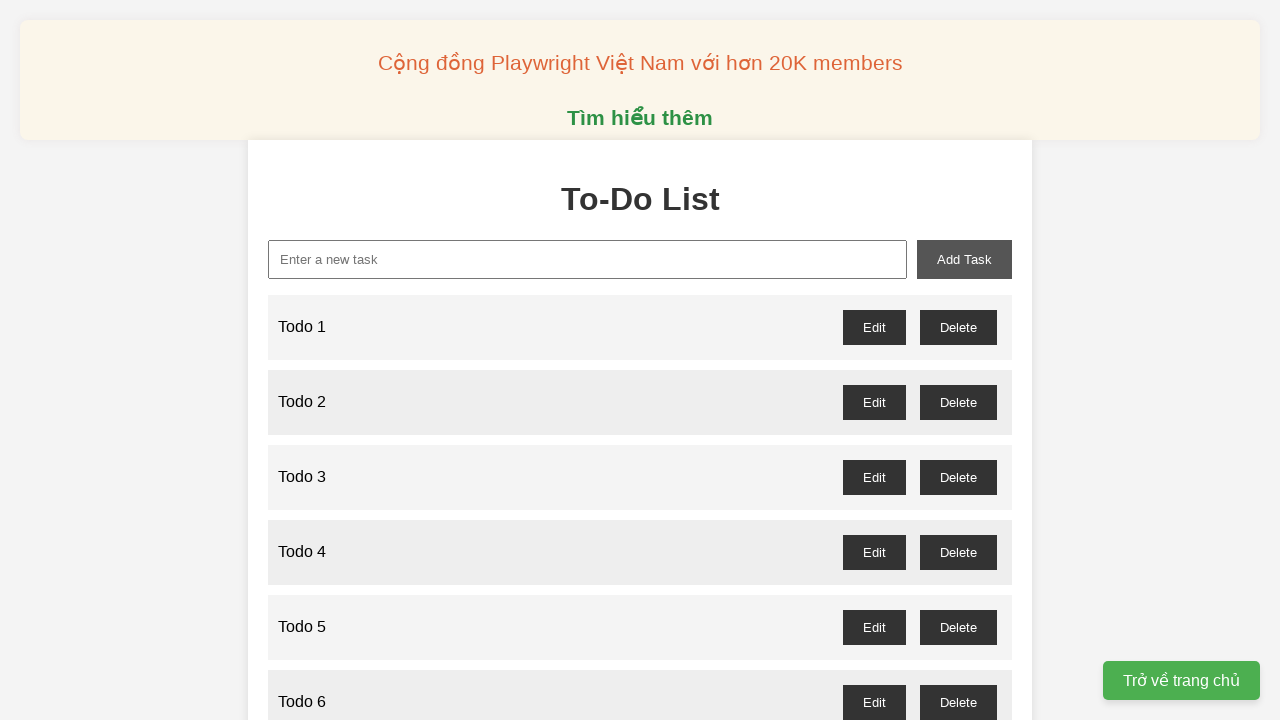

Filled new task field with 'Todo 71' on //*[@id="new-task"]
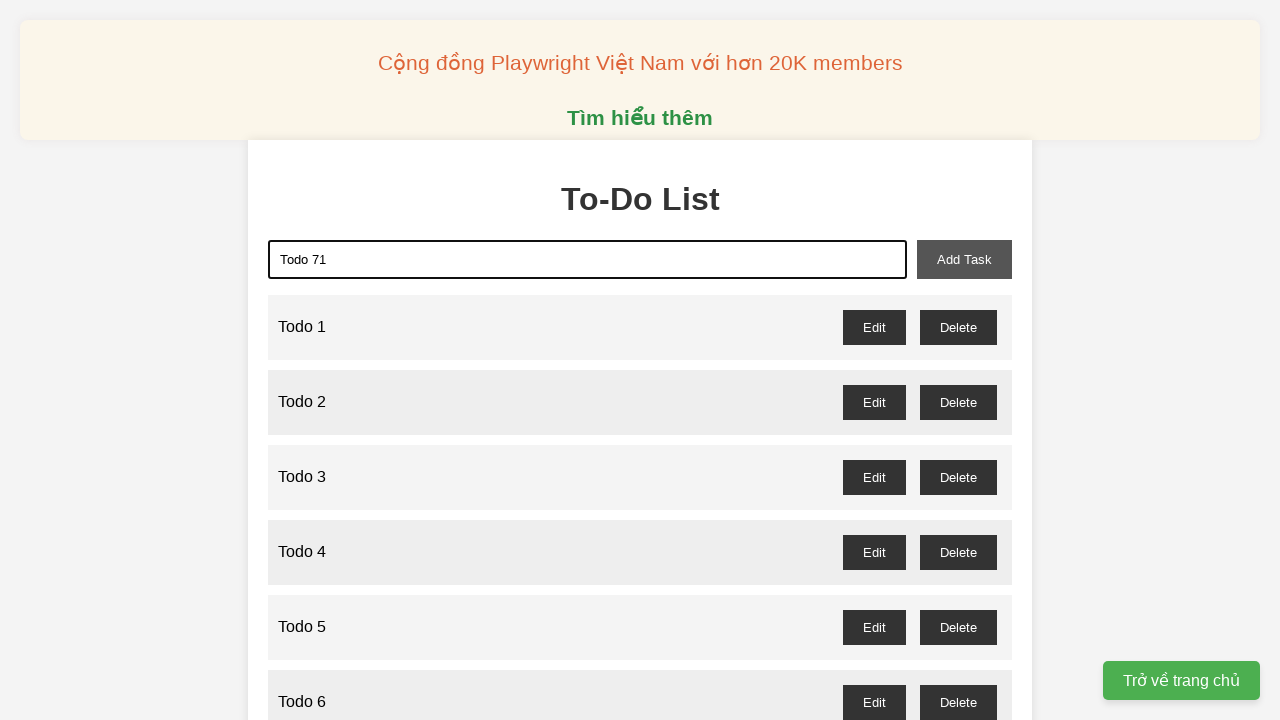

Clicked add task button to create Todo 71 at (964, 259) on xpath=//*[@id="add-task"]
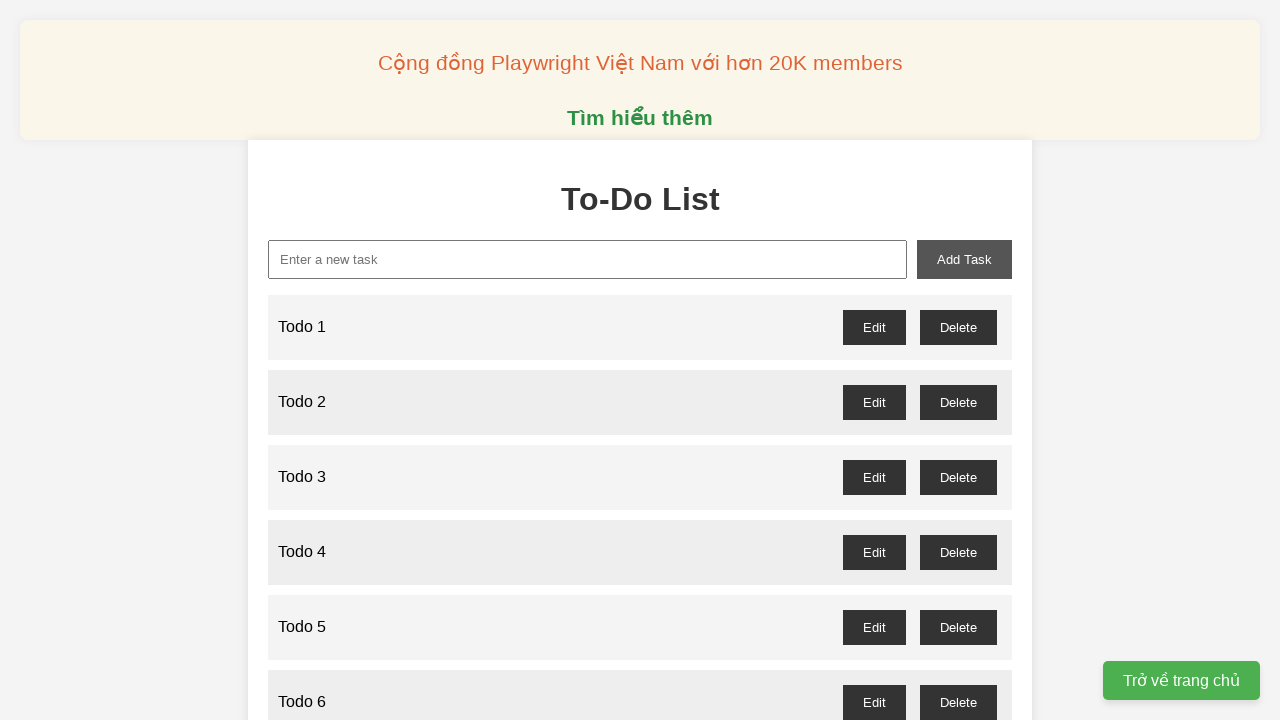

Filled new task field with 'Todo 72' on //*[@id="new-task"]
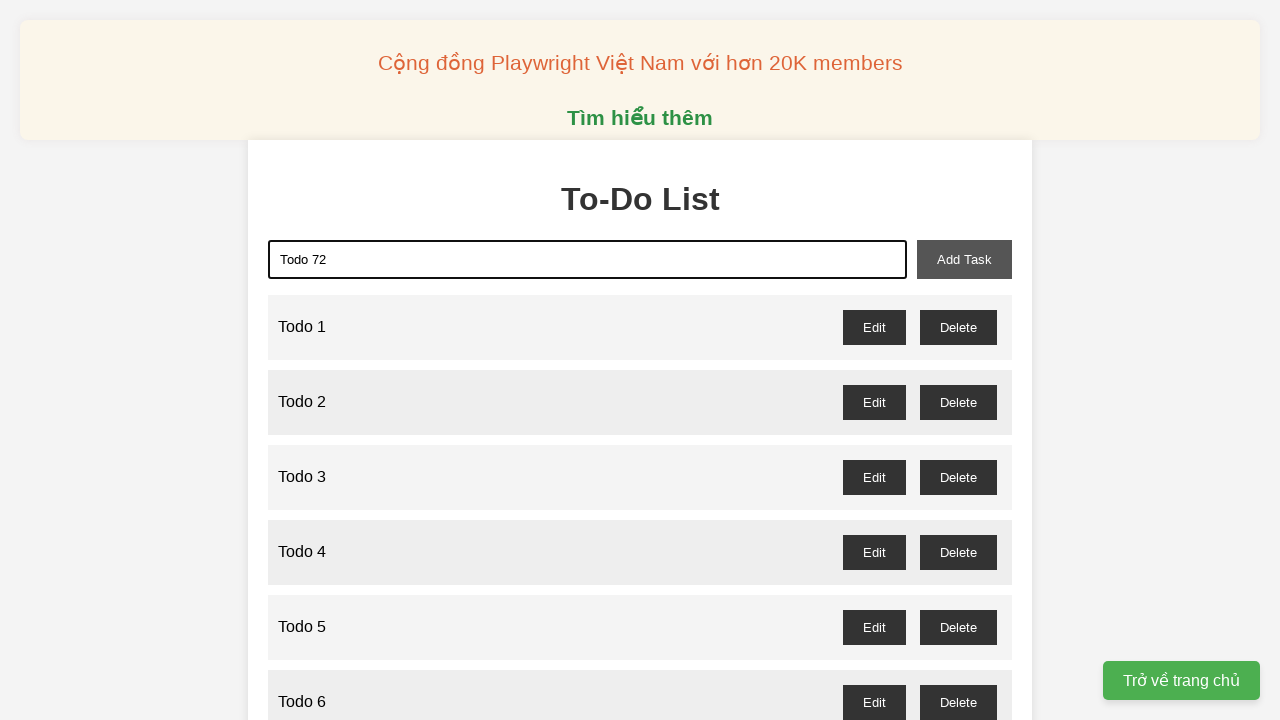

Clicked add task button to create Todo 72 at (964, 259) on xpath=//*[@id="add-task"]
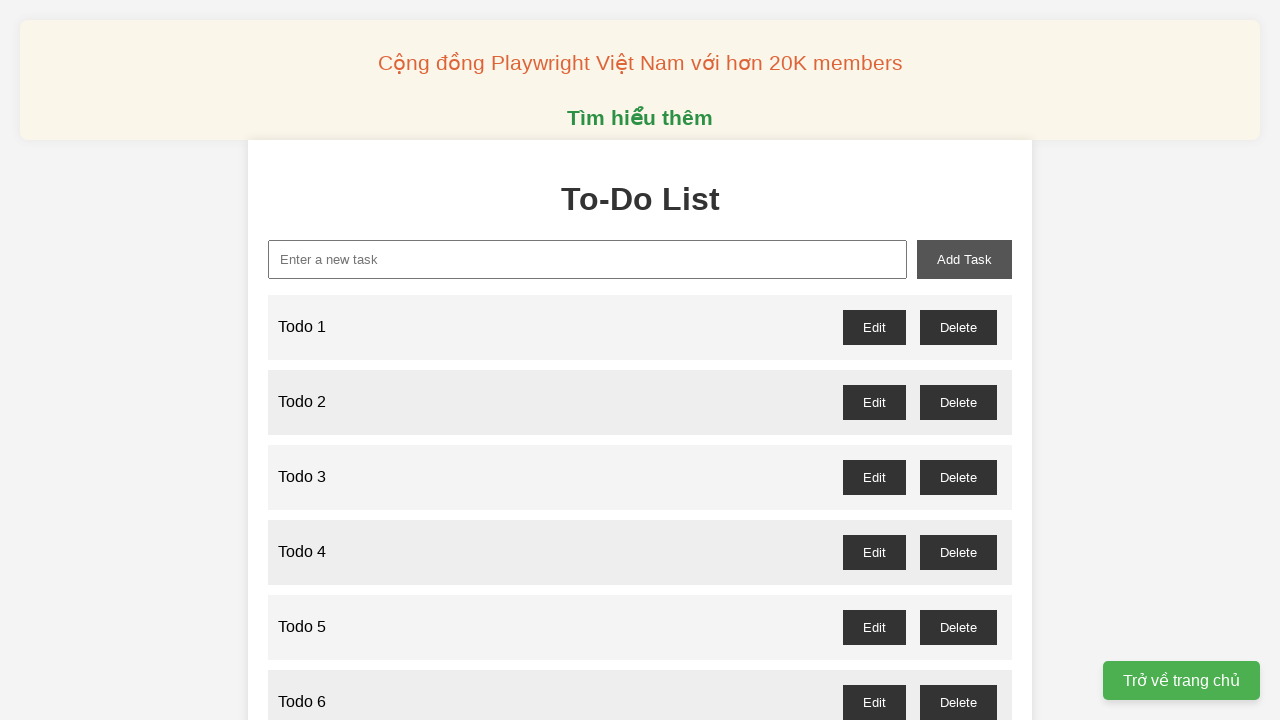

Filled new task field with 'Todo 73' on //*[@id="new-task"]
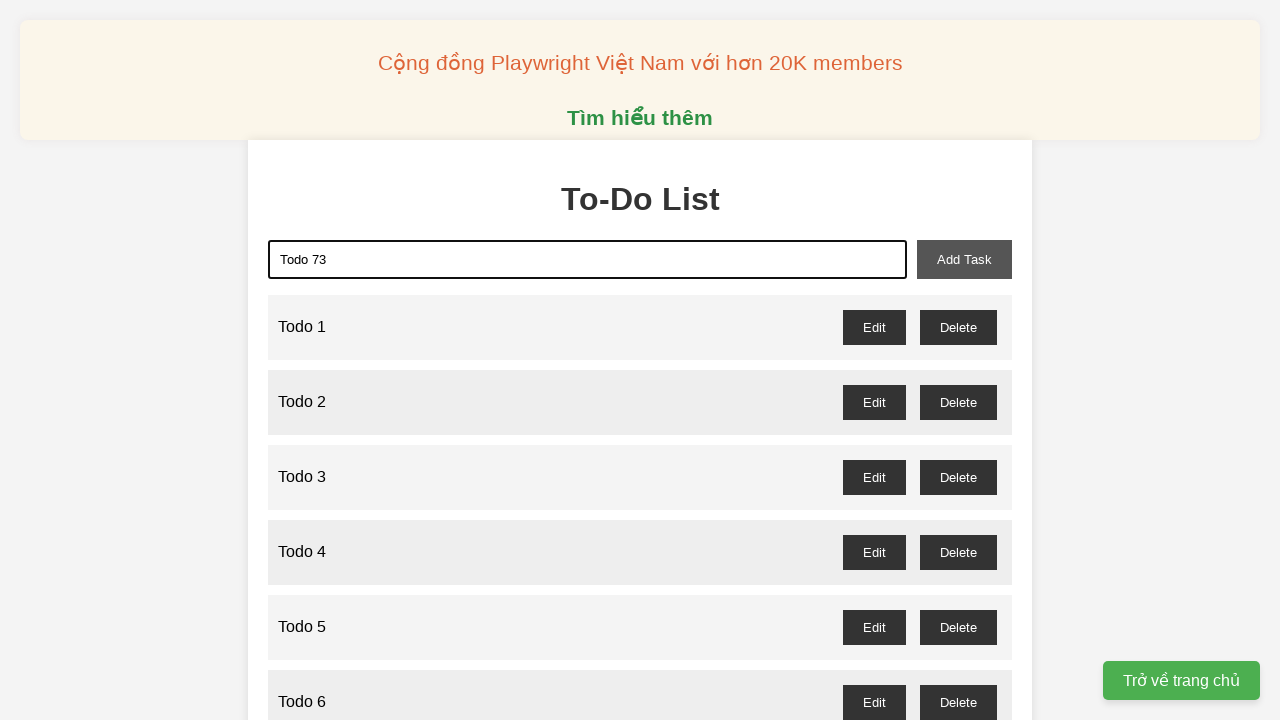

Clicked add task button to create Todo 73 at (964, 259) on xpath=//*[@id="add-task"]
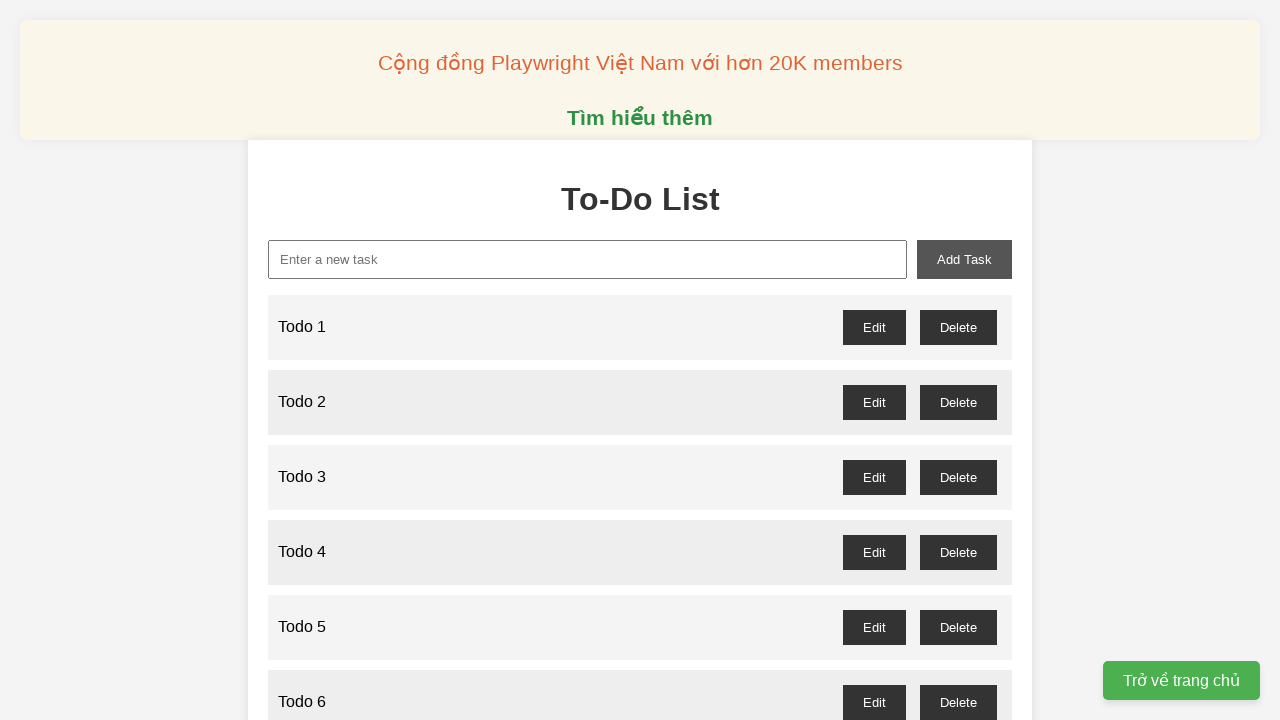

Filled new task field with 'Todo 74' on //*[@id="new-task"]
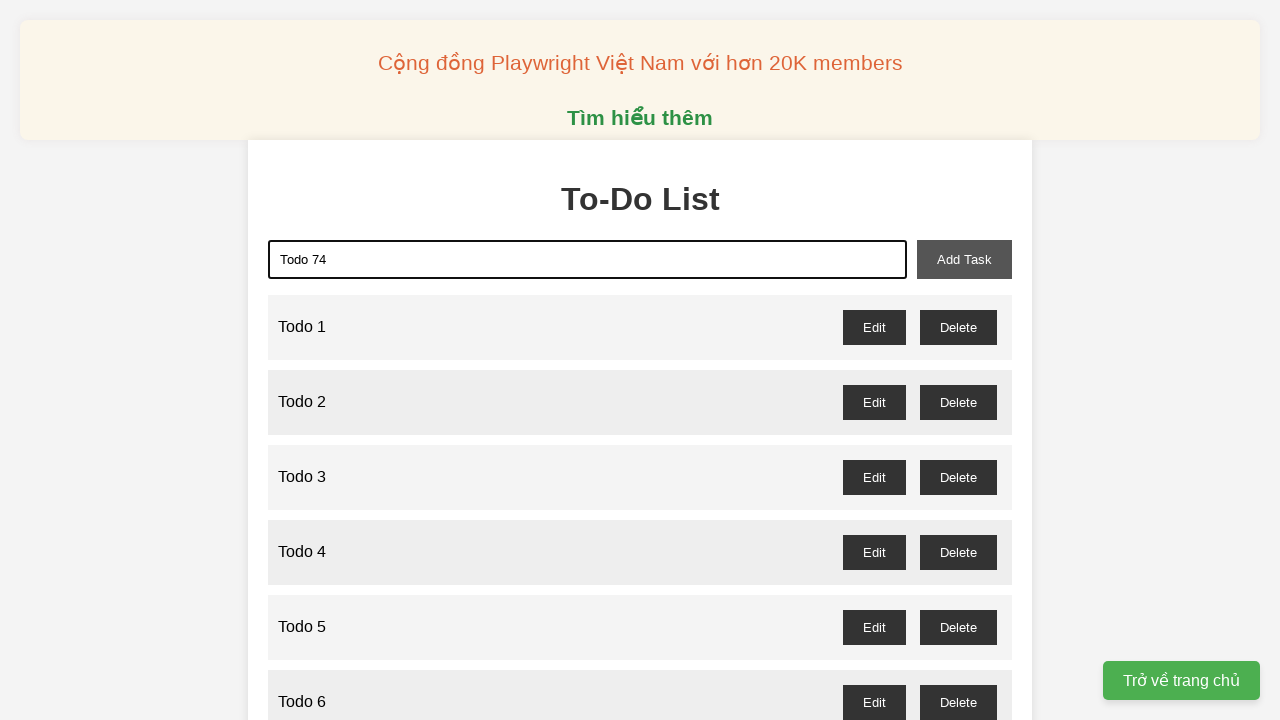

Clicked add task button to create Todo 74 at (964, 259) on xpath=//*[@id="add-task"]
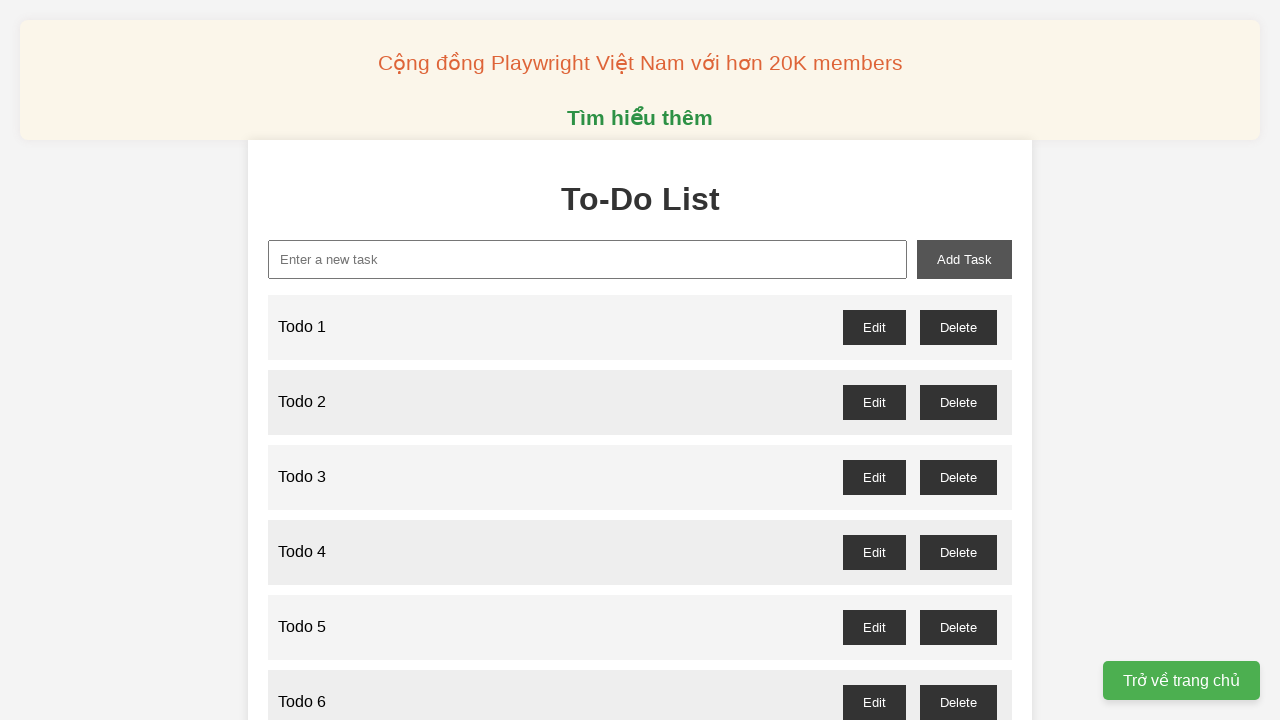

Filled new task field with 'Todo 75' on //*[@id="new-task"]
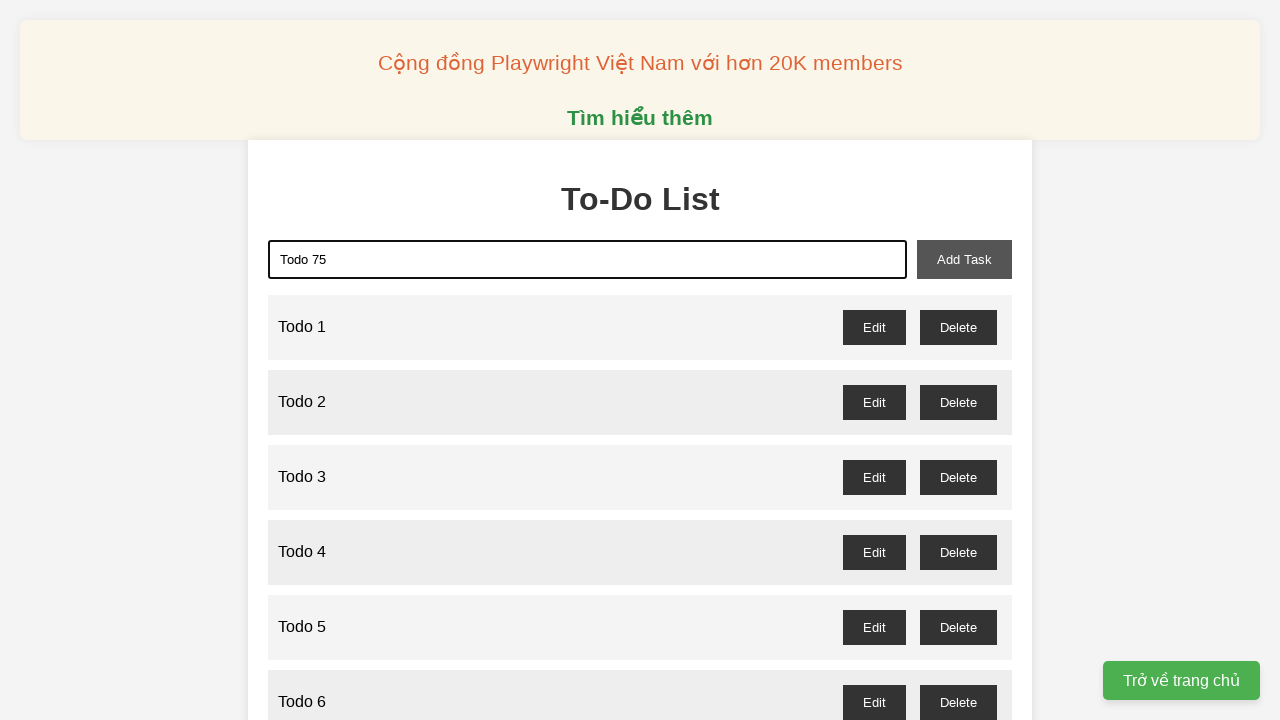

Clicked add task button to create Todo 75 at (964, 259) on xpath=//*[@id="add-task"]
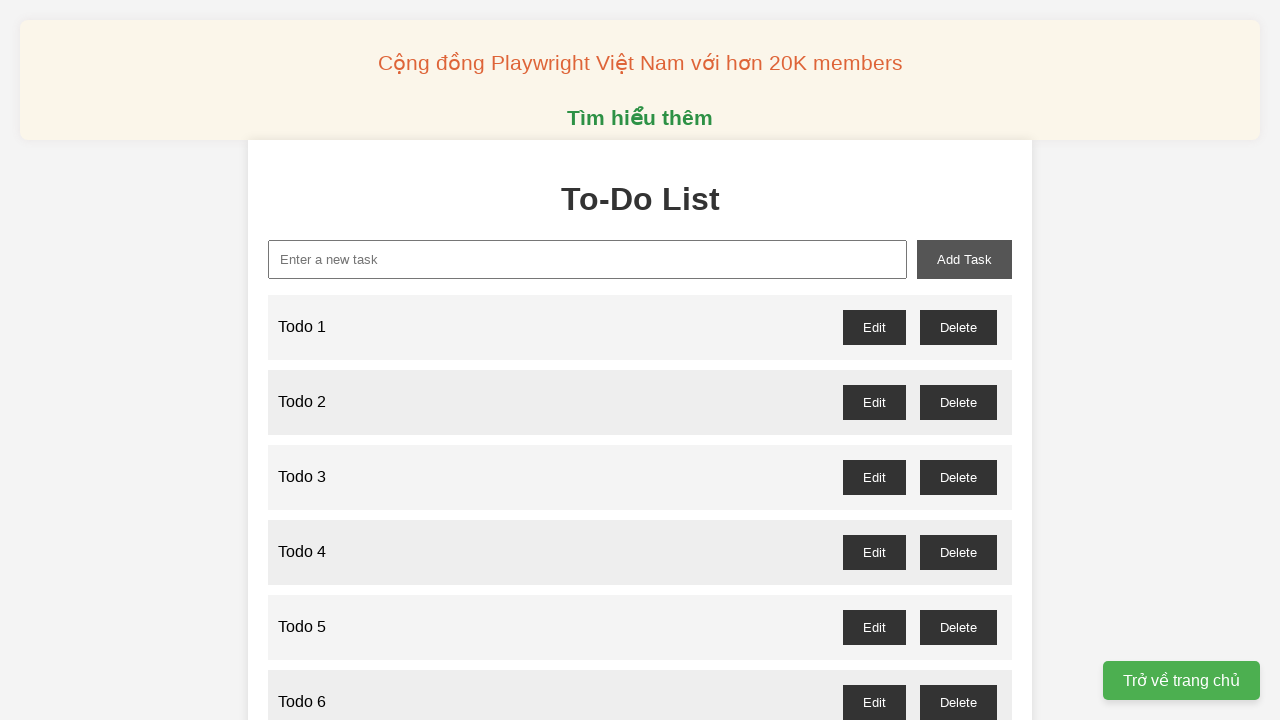

Filled new task field with 'Todo 76' on //*[@id="new-task"]
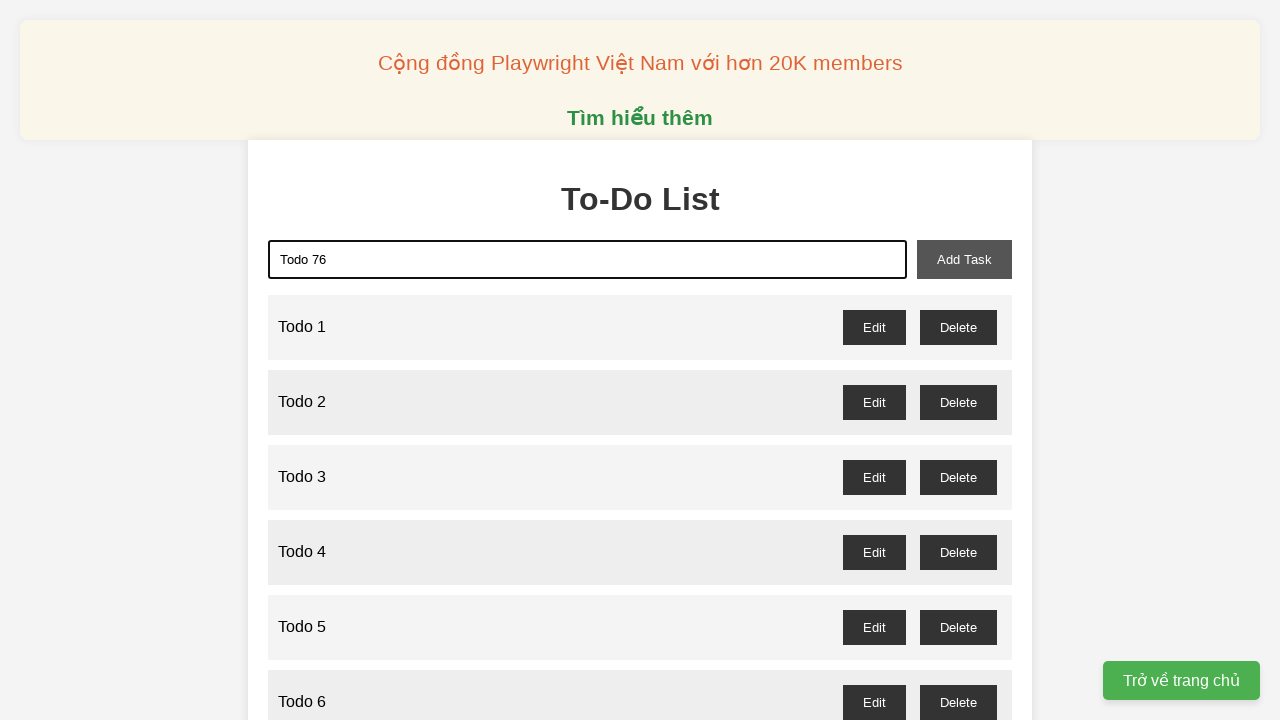

Clicked add task button to create Todo 76 at (964, 259) on xpath=//*[@id="add-task"]
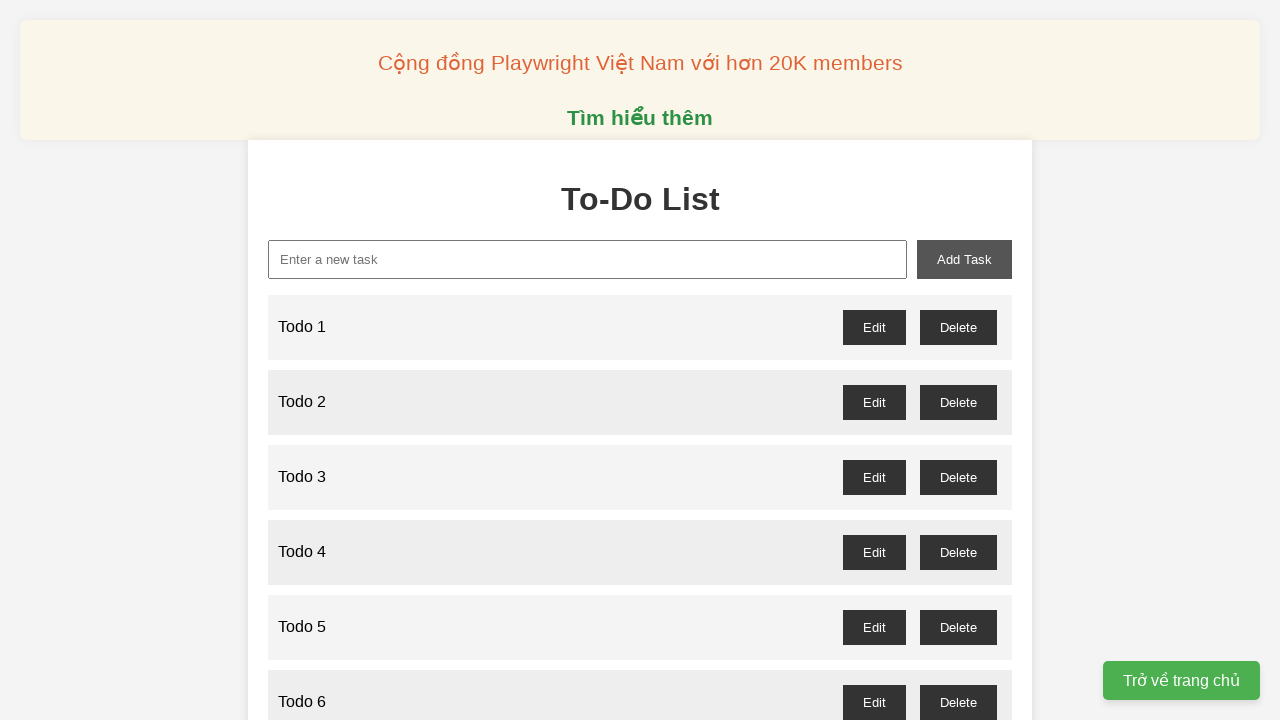

Filled new task field with 'Todo 77' on //*[@id="new-task"]
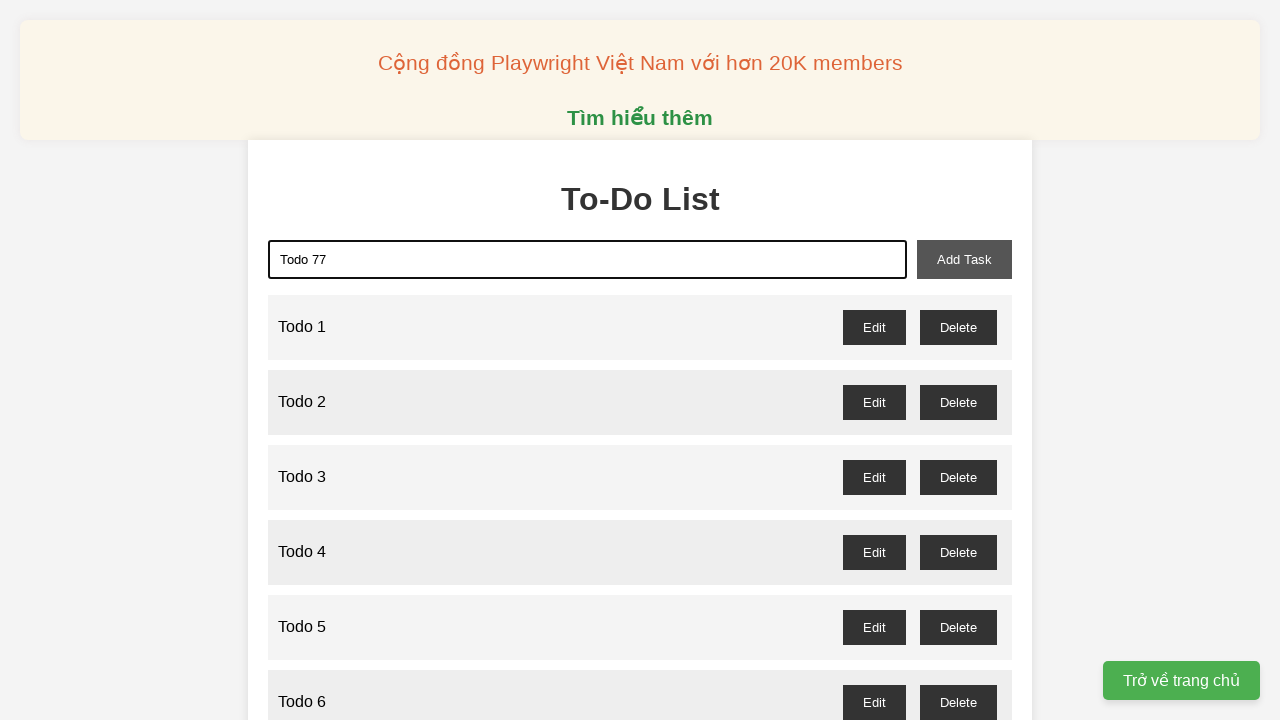

Clicked add task button to create Todo 77 at (964, 259) on xpath=//*[@id="add-task"]
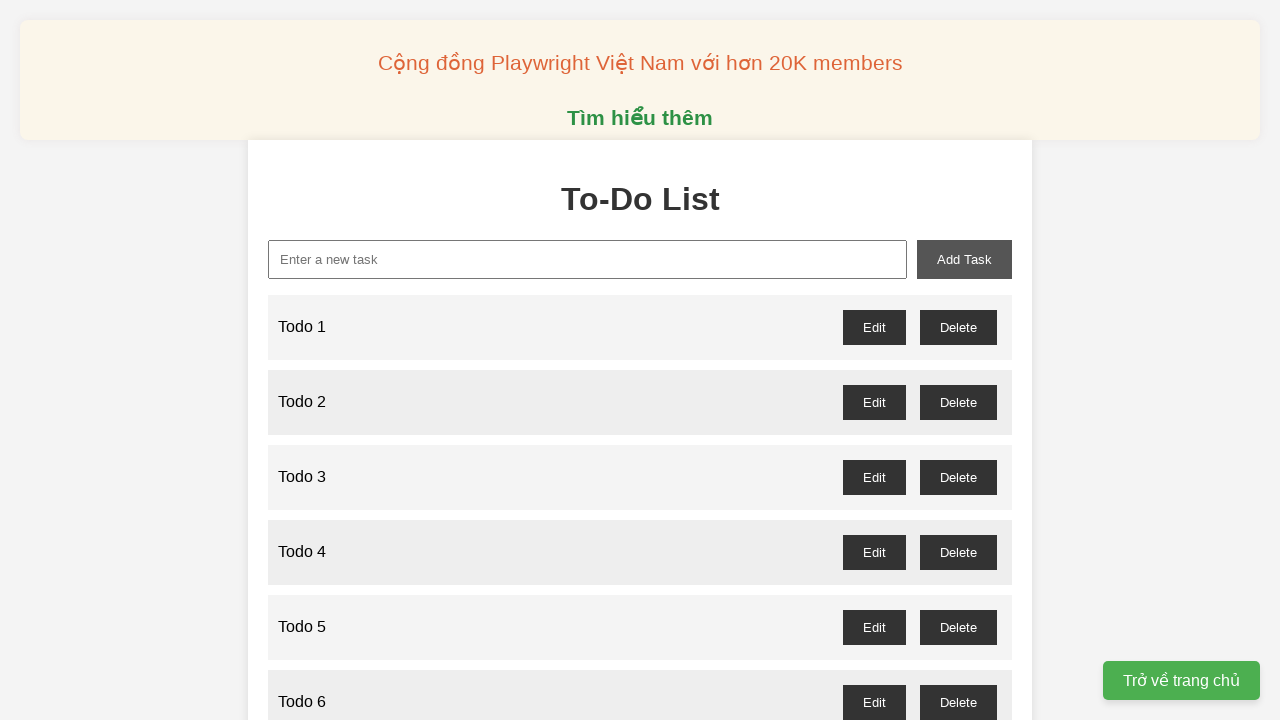

Filled new task field with 'Todo 78' on //*[@id="new-task"]
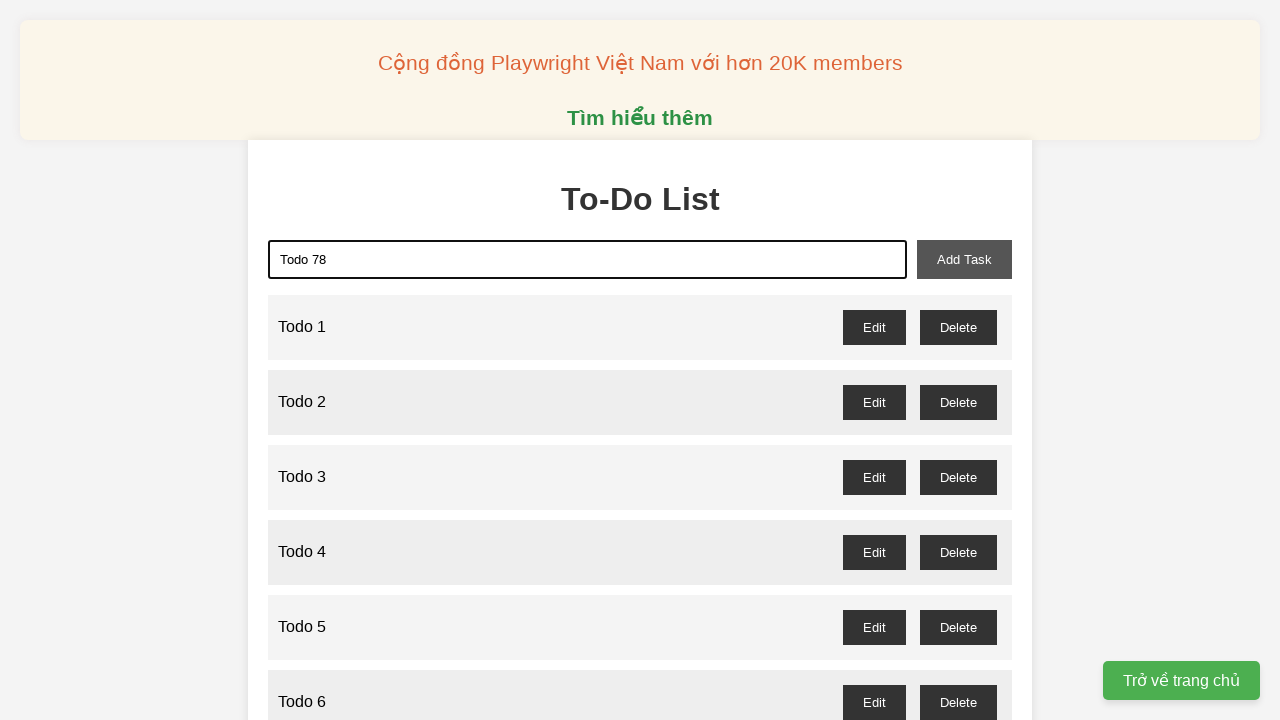

Clicked add task button to create Todo 78 at (964, 259) on xpath=//*[@id="add-task"]
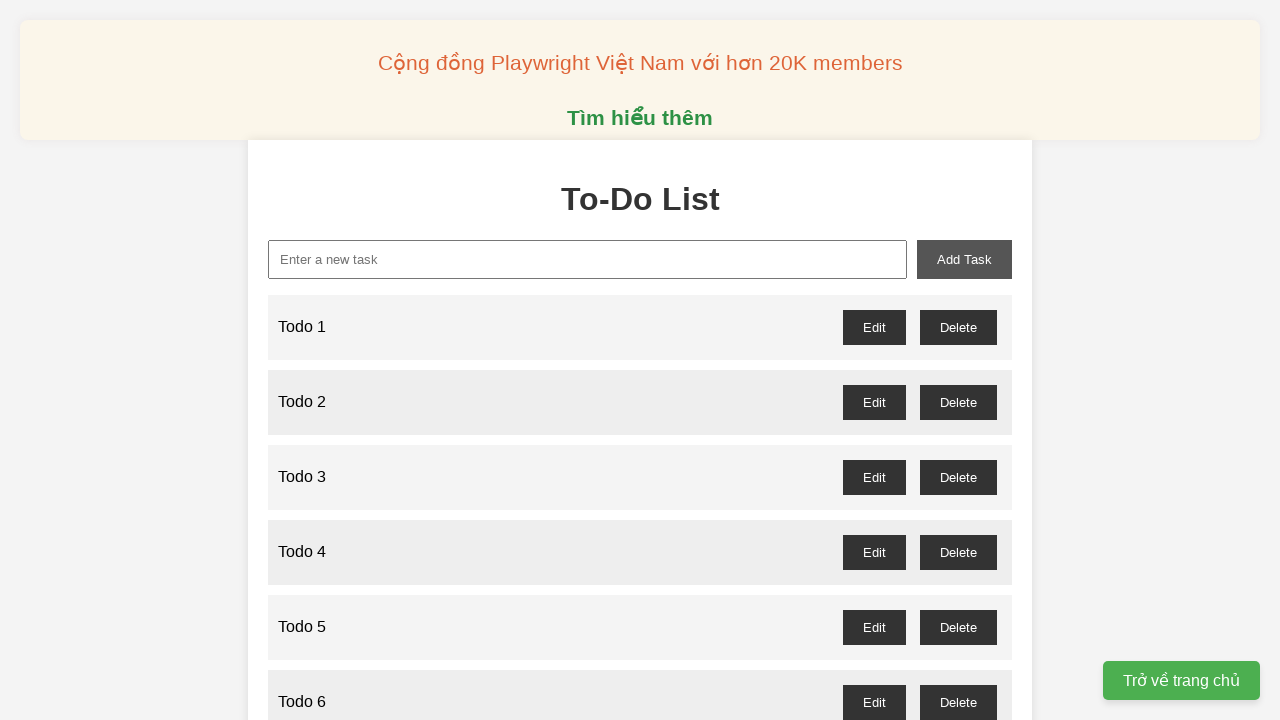

Filled new task field with 'Todo 79' on //*[@id="new-task"]
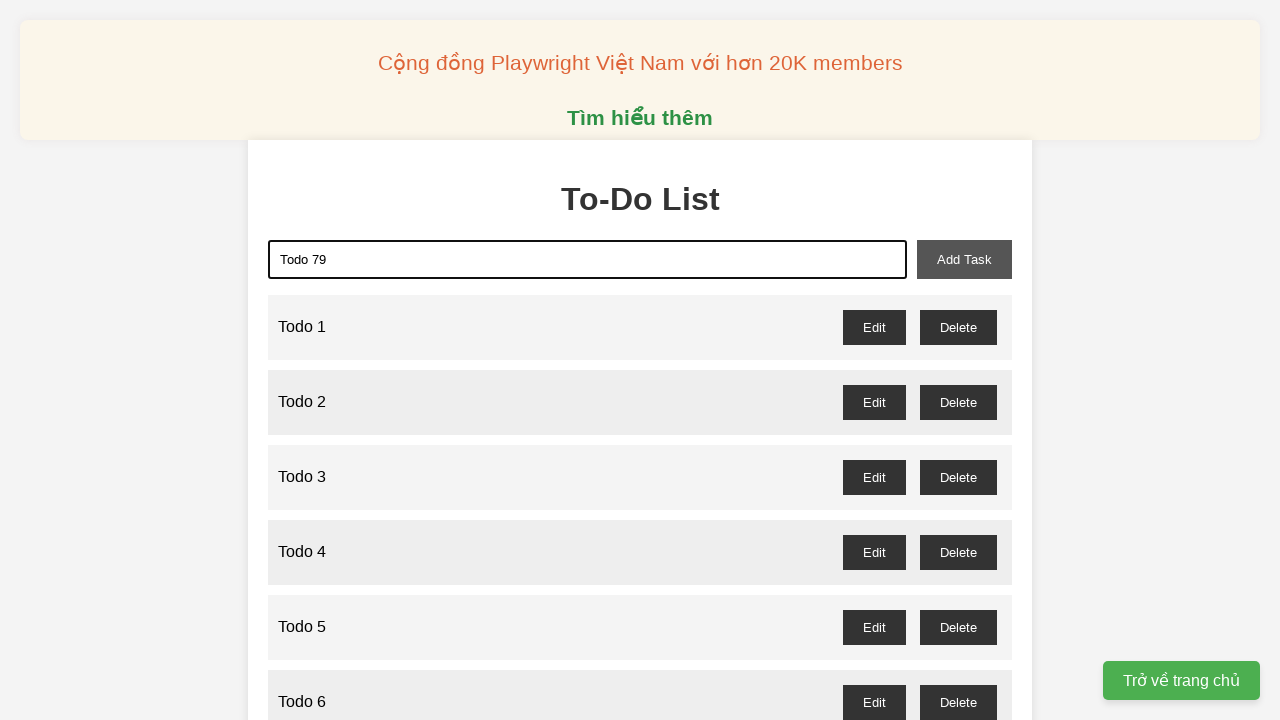

Clicked add task button to create Todo 79 at (964, 259) on xpath=//*[@id="add-task"]
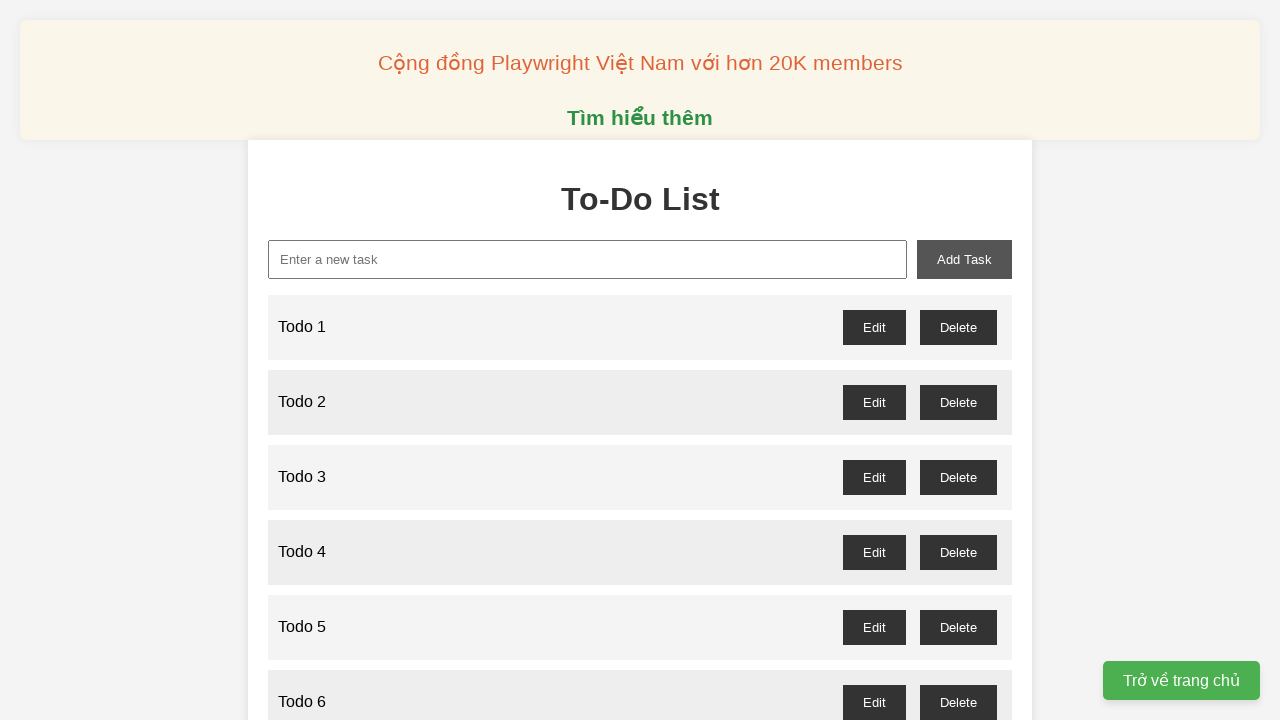

Filled new task field with 'Todo 80' on //*[@id="new-task"]
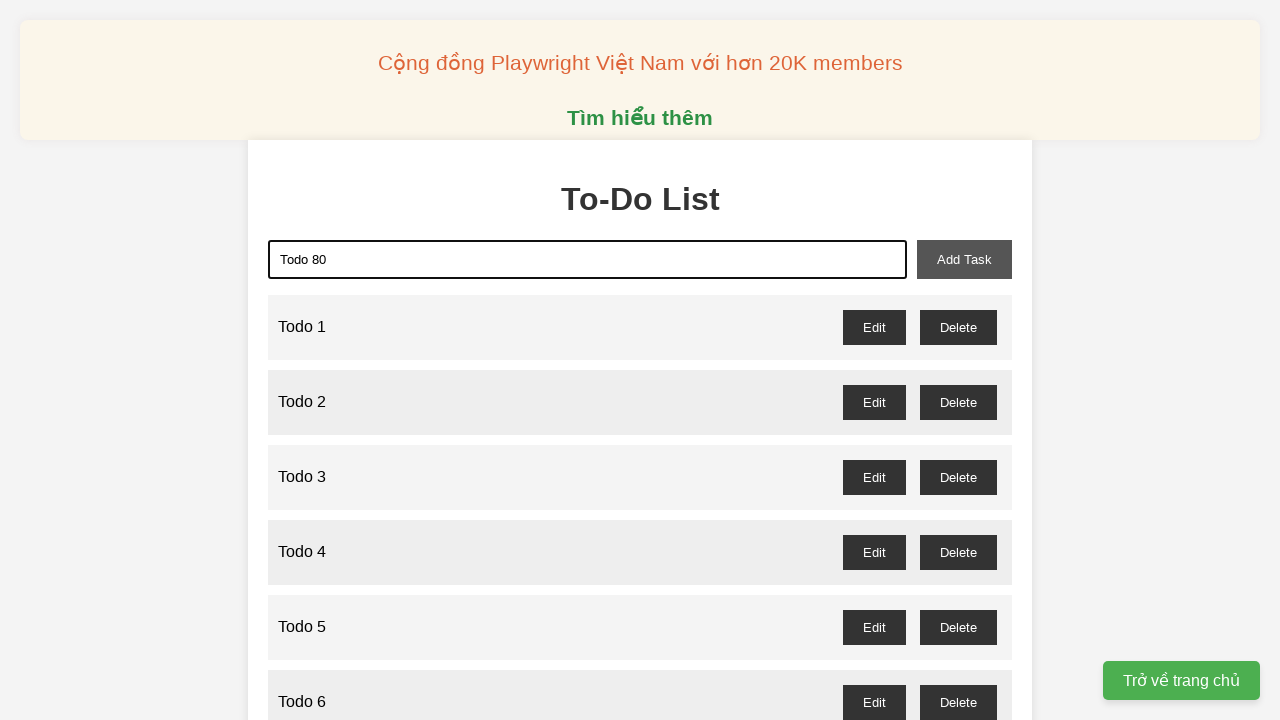

Clicked add task button to create Todo 80 at (964, 259) on xpath=//*[@id="add-task"]
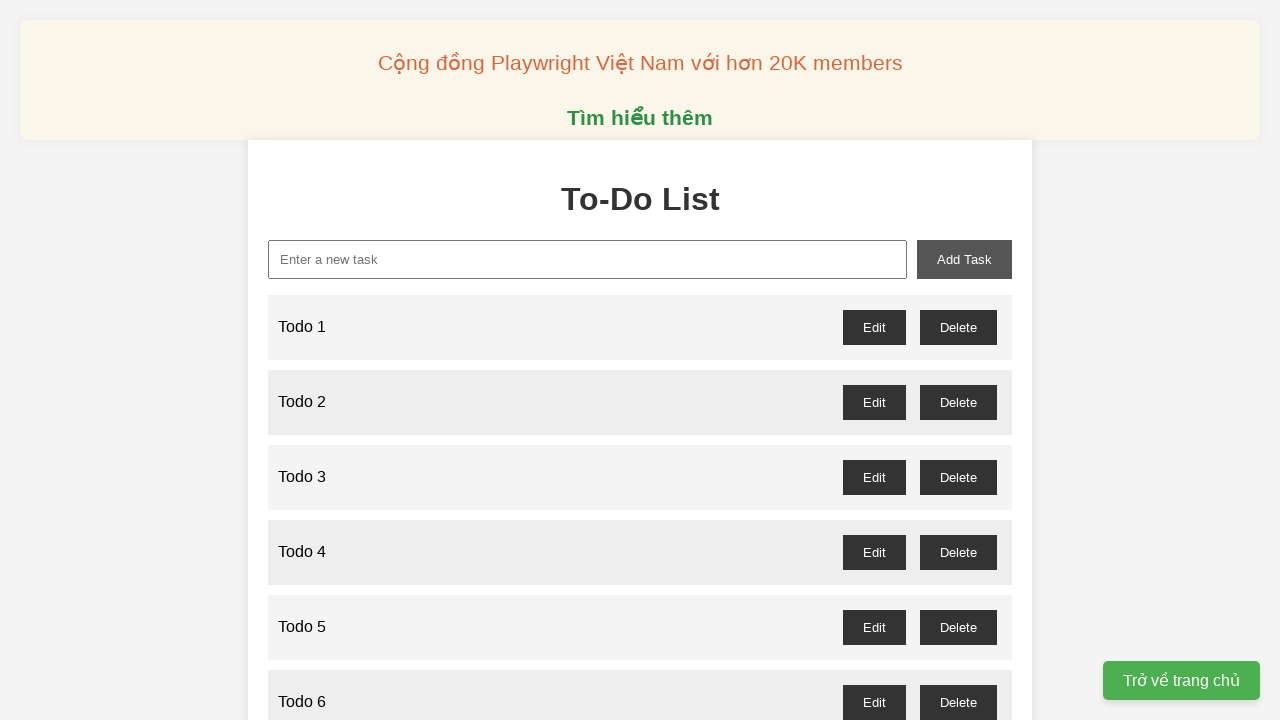

Filled new task field with 'Todo 81' on //*[@id="new-task"]
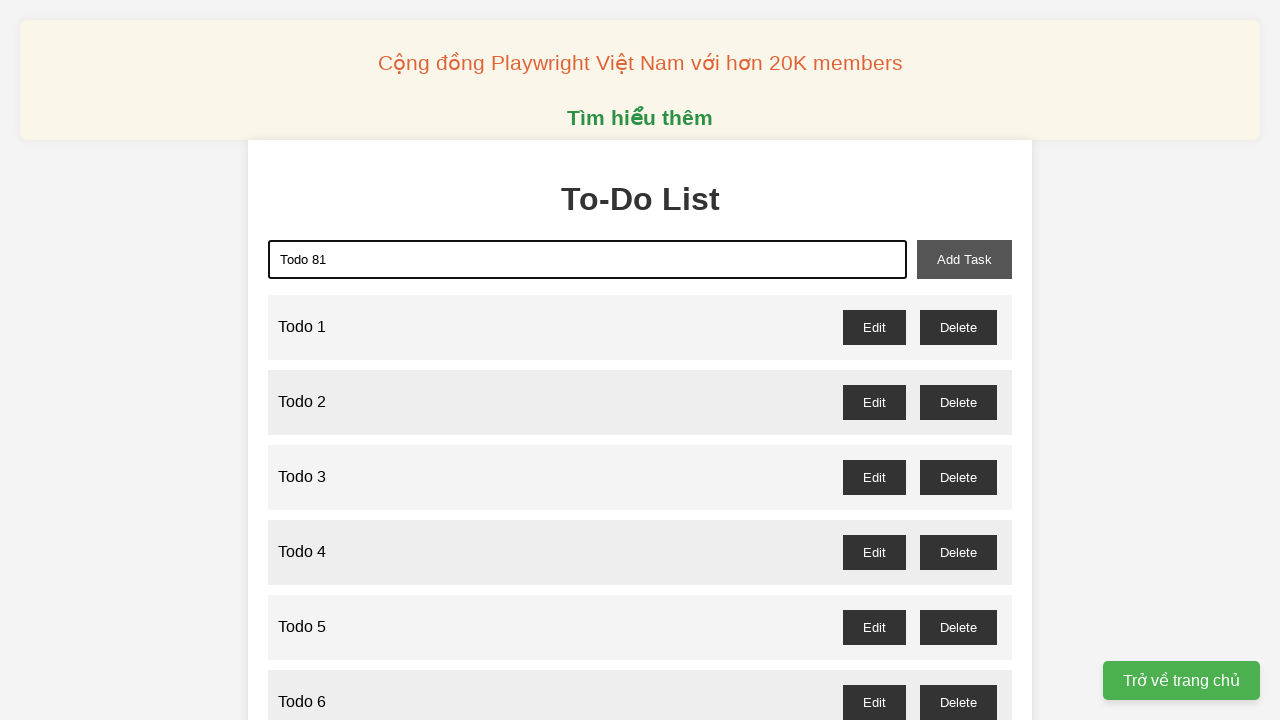

Clicked add task button to create Todo 81 at (964, 259) on xpath=//*[@id="add-task"]
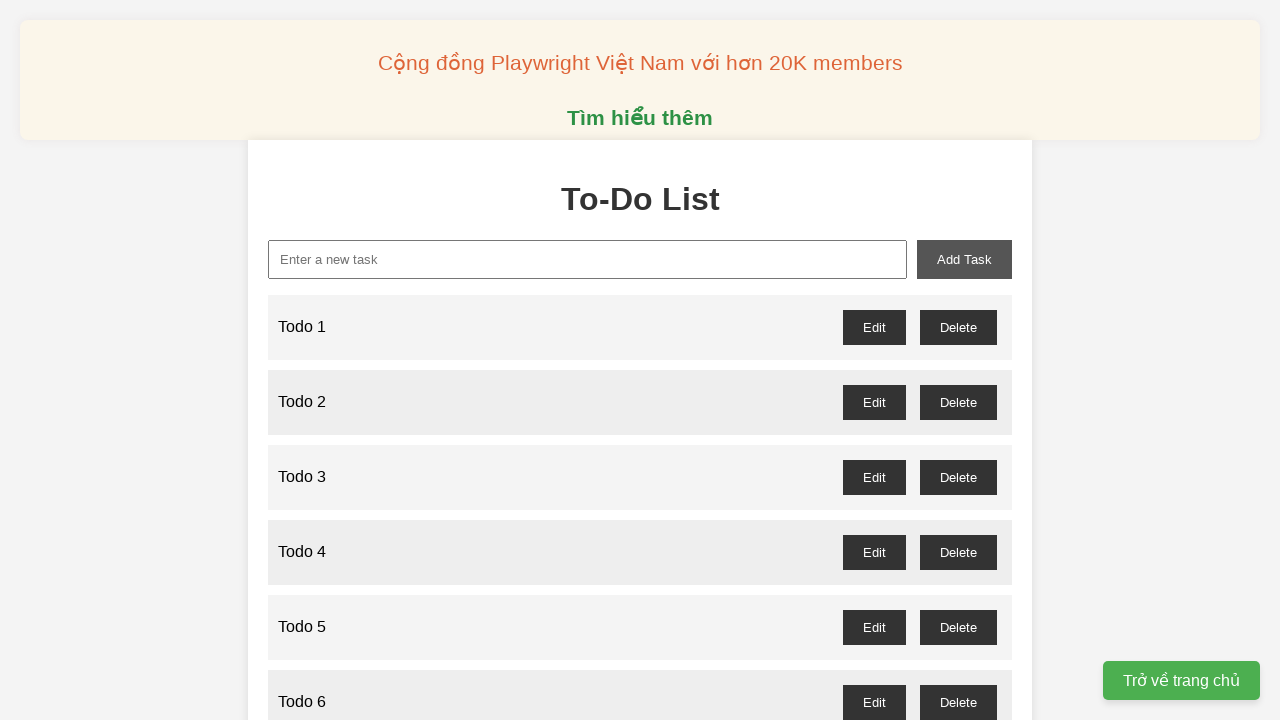

Filled new task field with 'Todo 82' on //*[@id="new-task"]
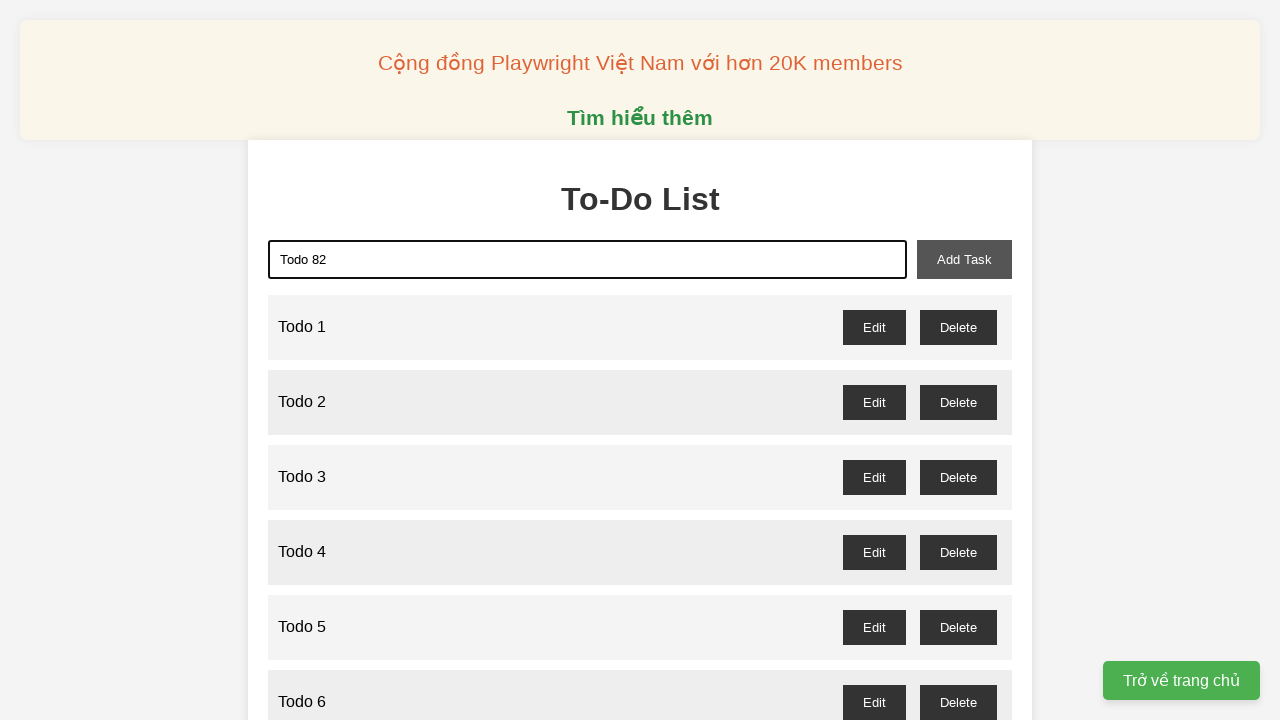

Clicked add task button to create Todo 82 at (964, 259) on xpath=//*[@id="add-task"]
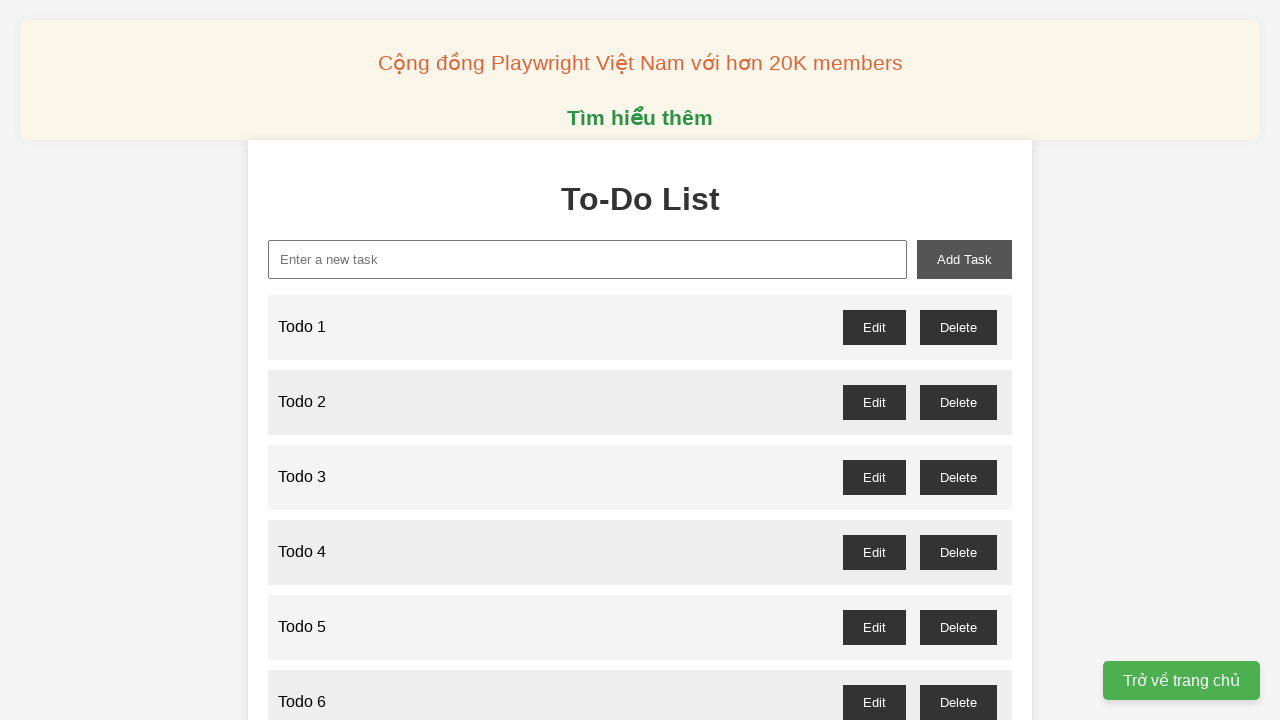

Filled new task field with 'Todo 83' on //*[@id="new-task"]
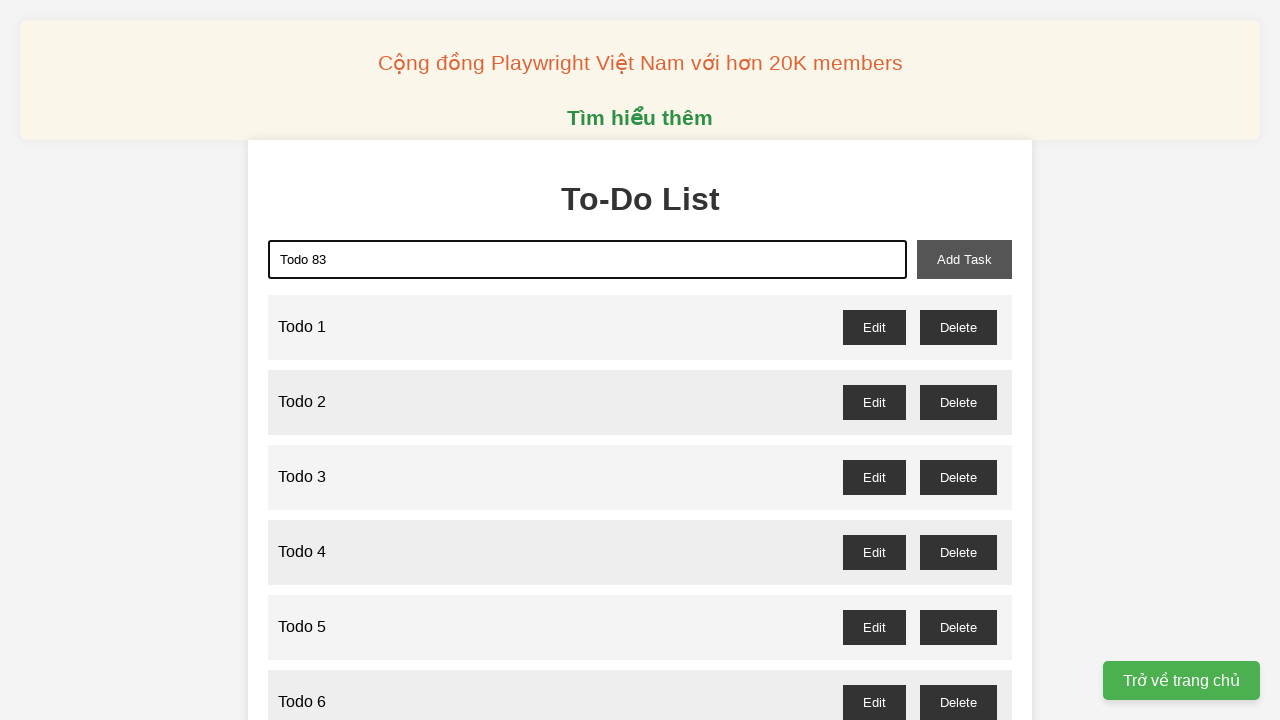

Clicked add task button to create Todo 83 at (964, 259) on xpath=//*[@id="add-task"]
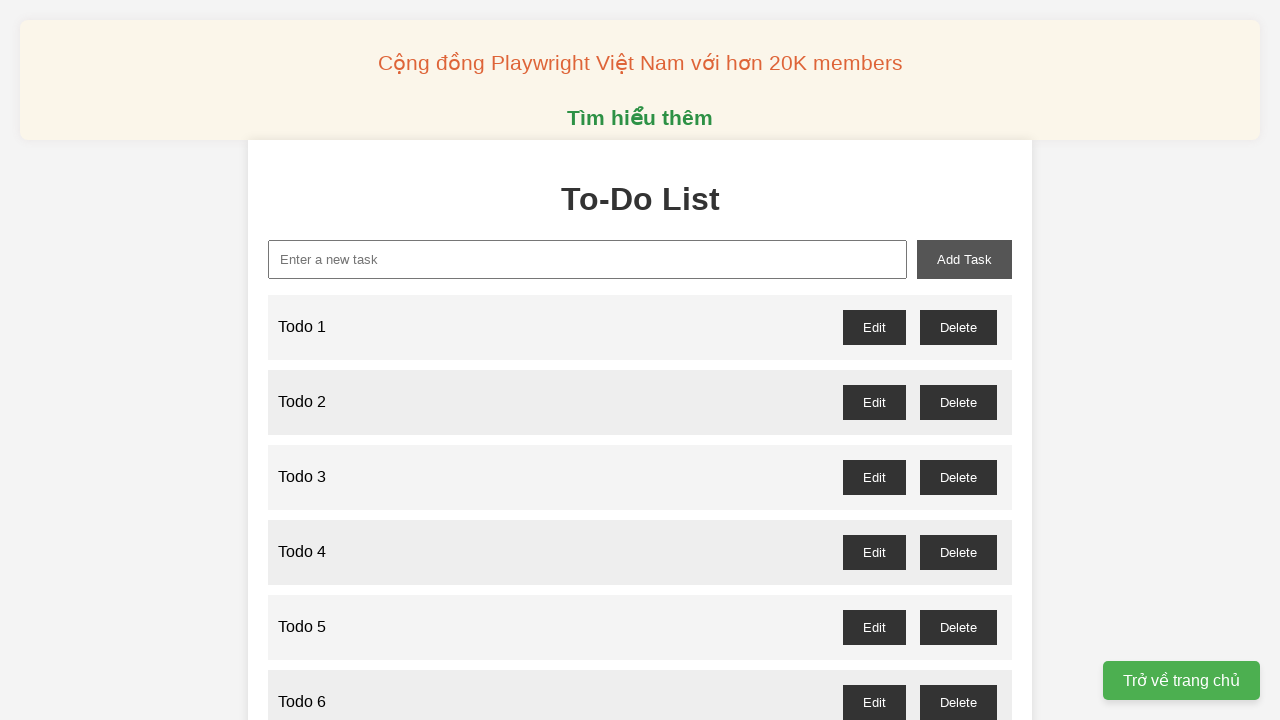

Filled new task field with 'Todo 84' on //*[@id="new-task"]
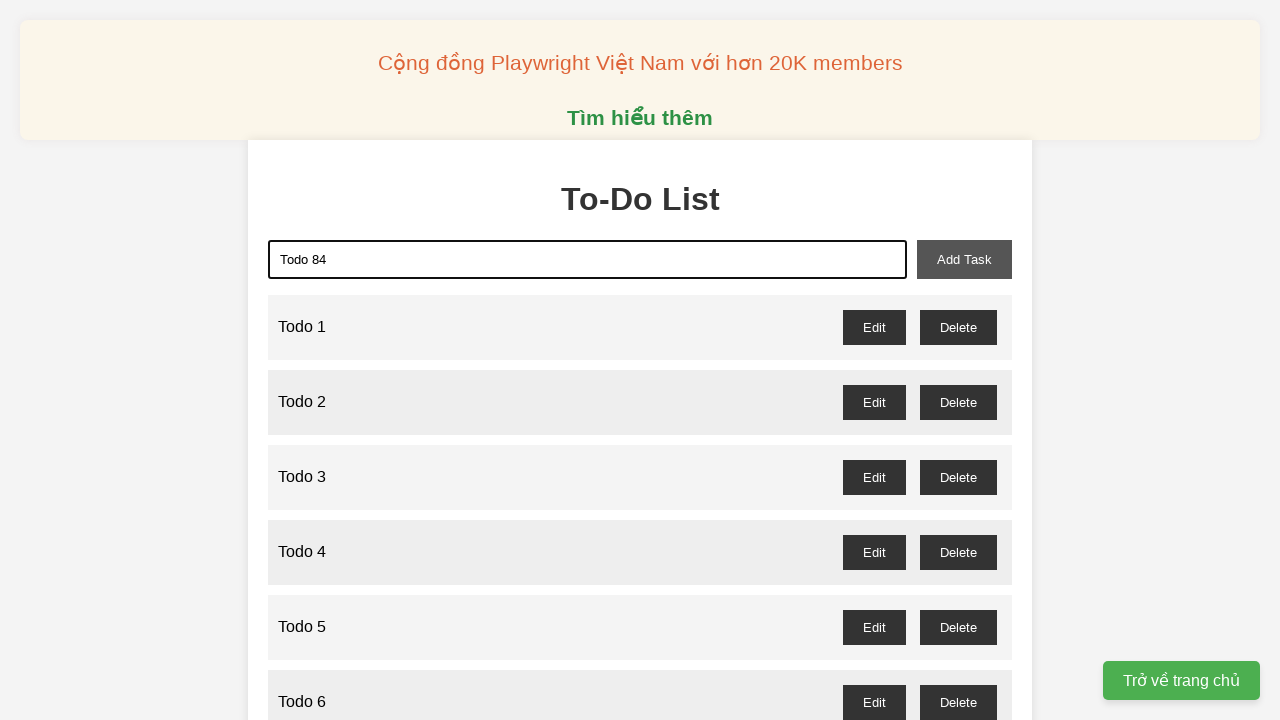

Clicked add task button to create Todo 84 at (964, 259) on xpath=//*[@id="add-task"]
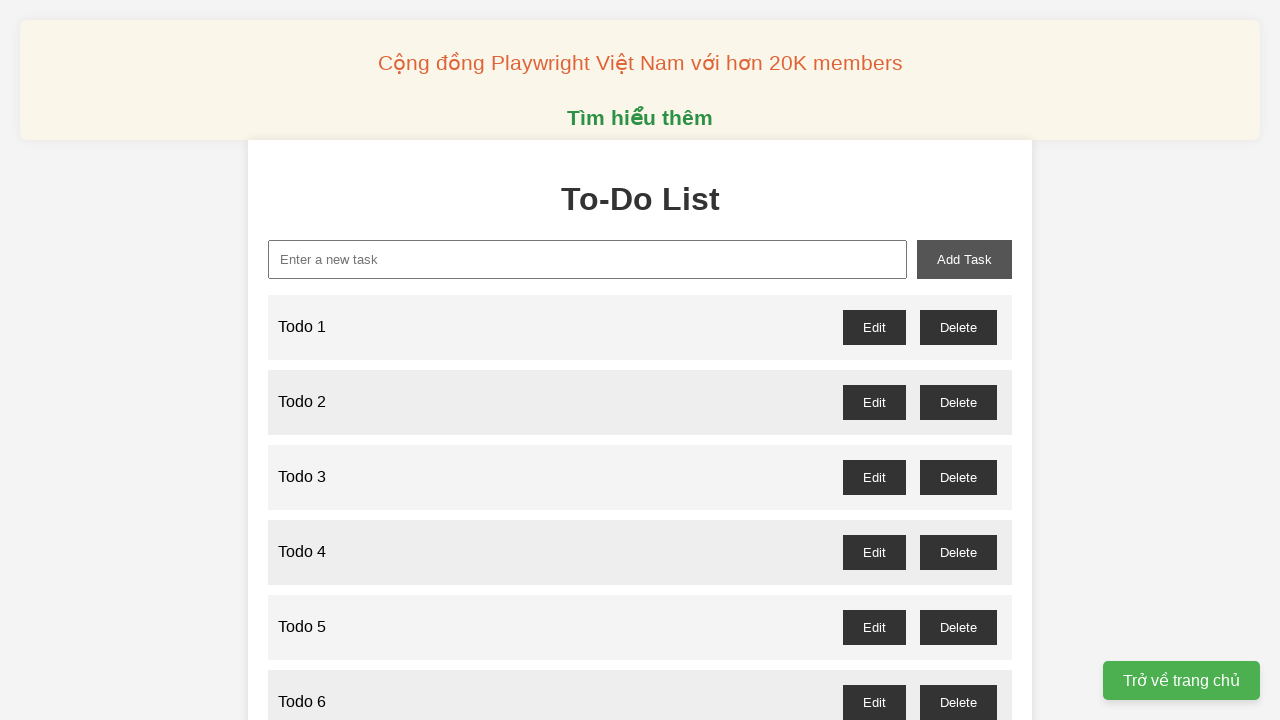

Filled new task field with 'Todo 85' on //*[@id="new-task"]
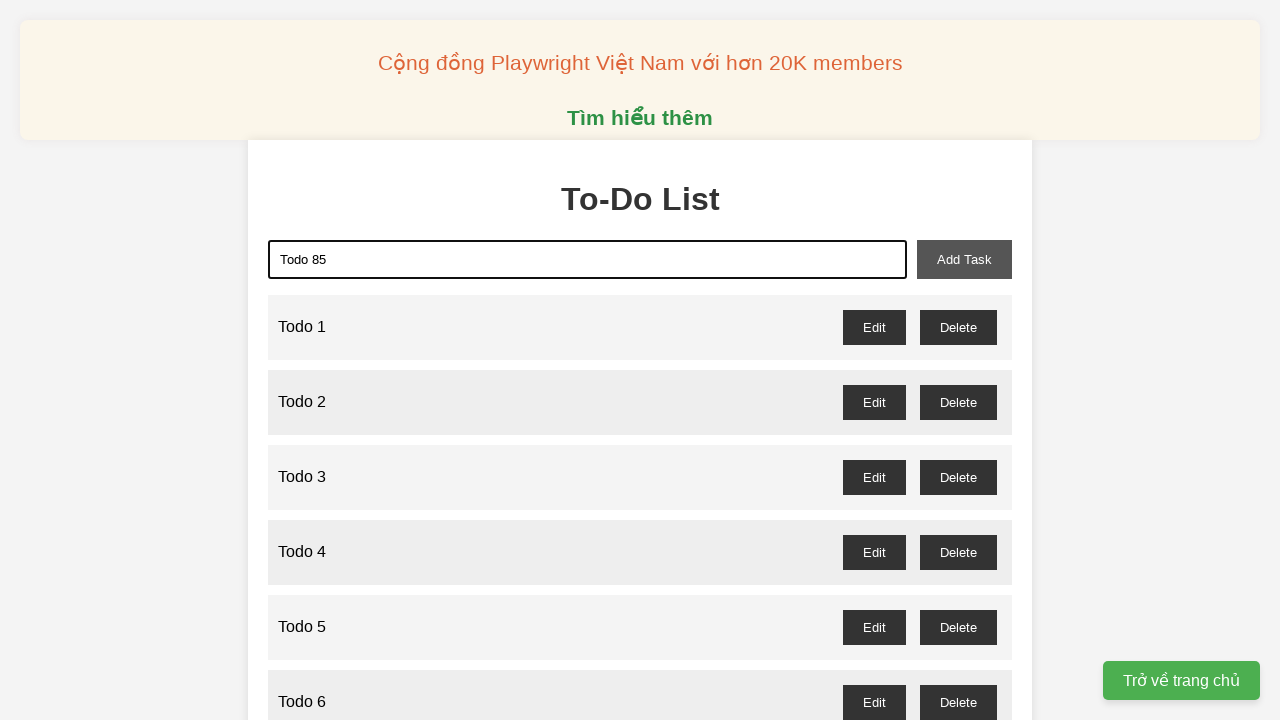

Clicked add task button to create Todo 85 at (964, 259) on xpath=//*[@id="add-task"]
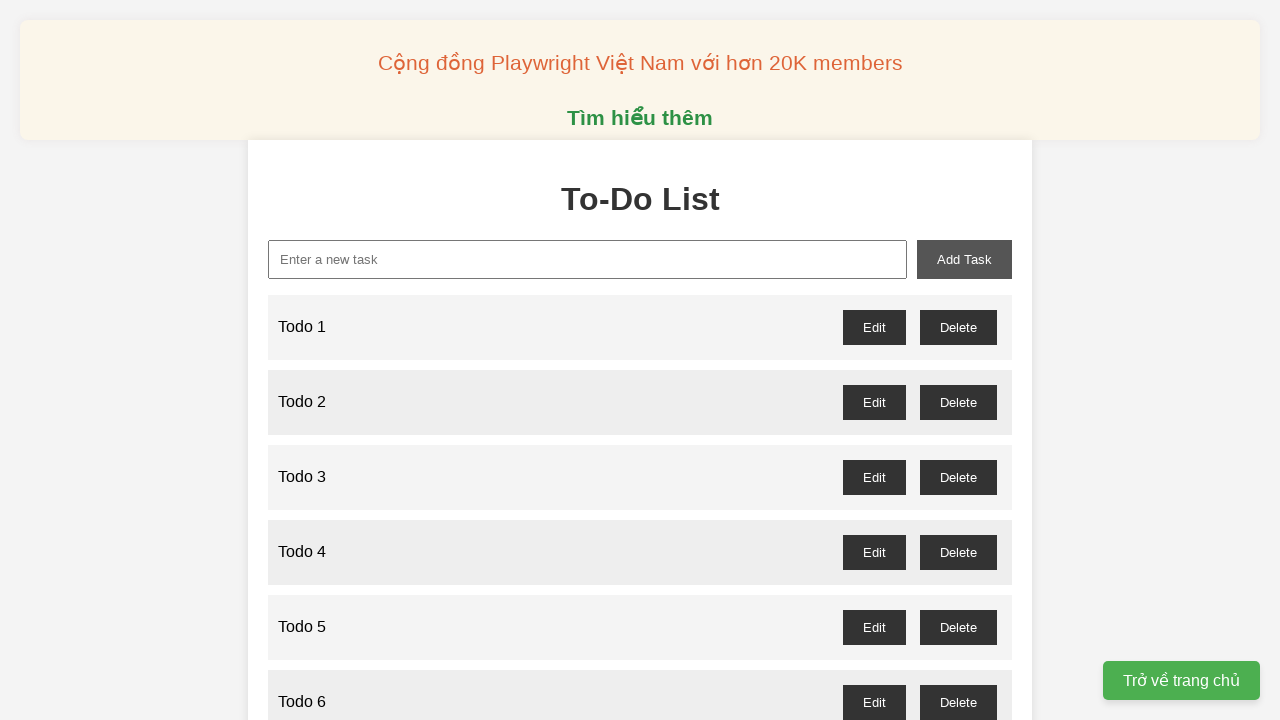

Filled new task field with 'Todo 86' on //*[@id="new-task"]
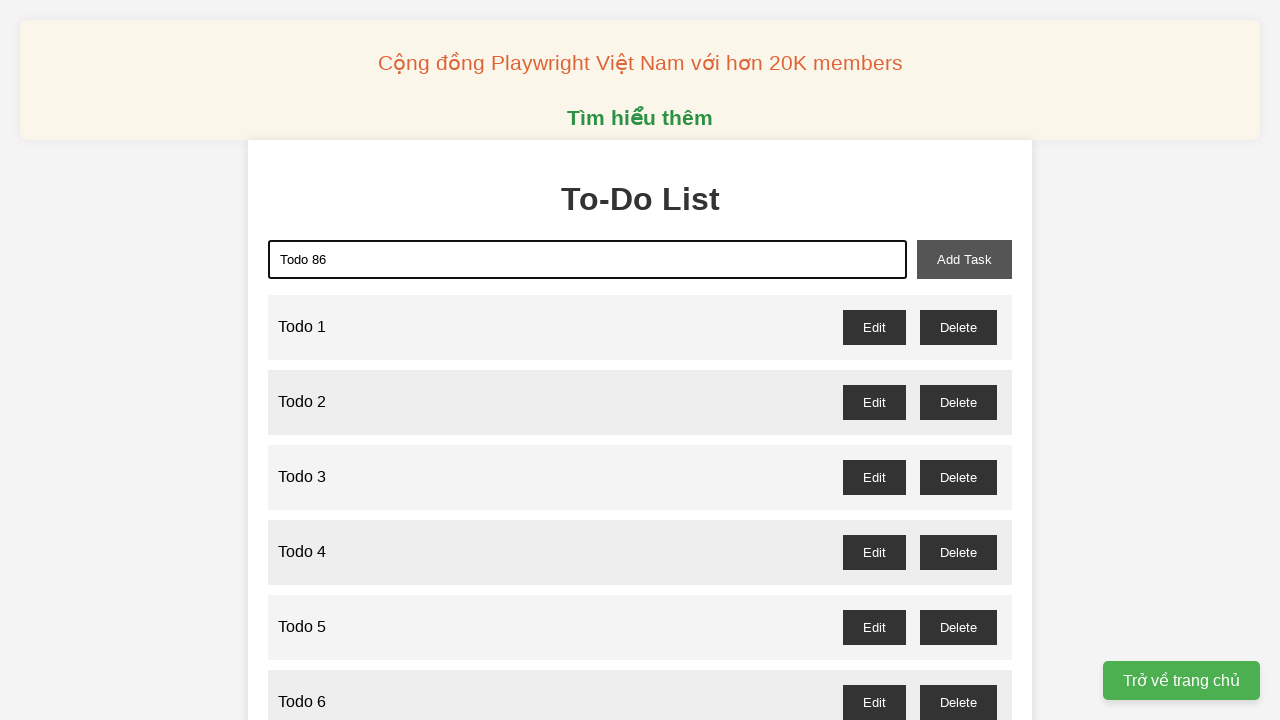

Clicked add task button to create Todo 86 at (964, 259) on xpath=//*[@id="add-task"]
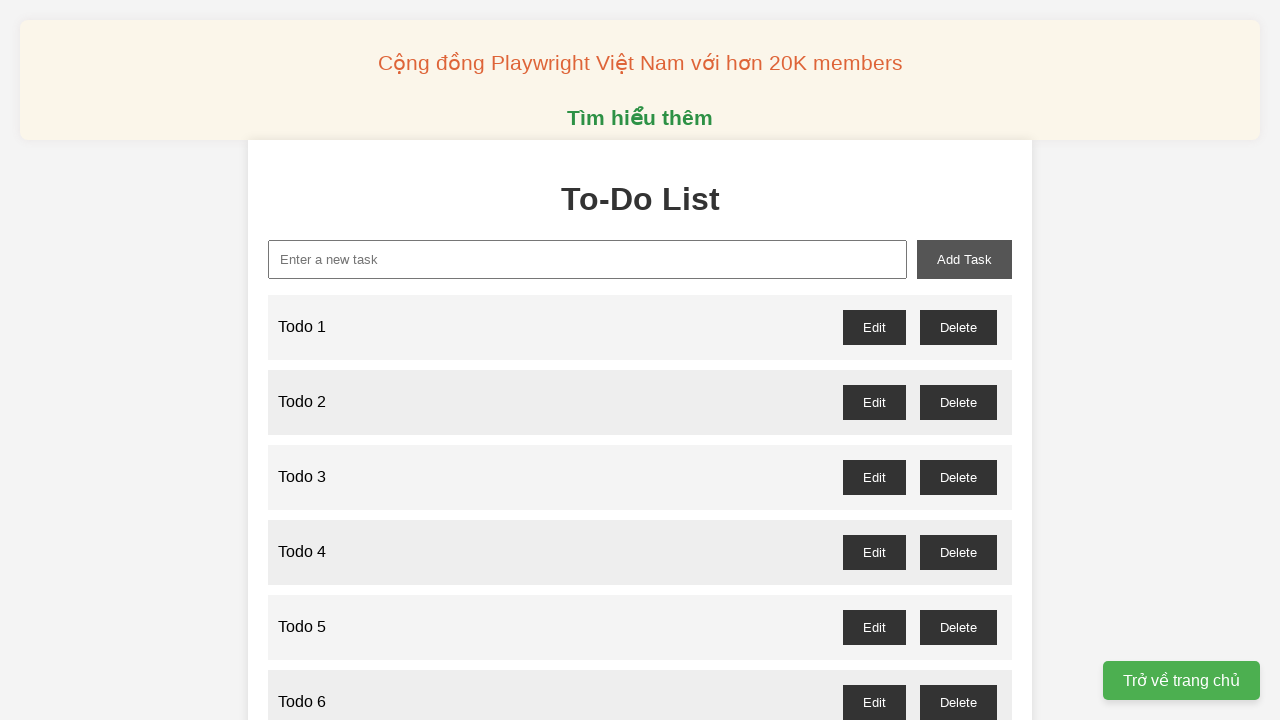

Filled new task field with 'Todo 87' on //*[@id="new-task"]
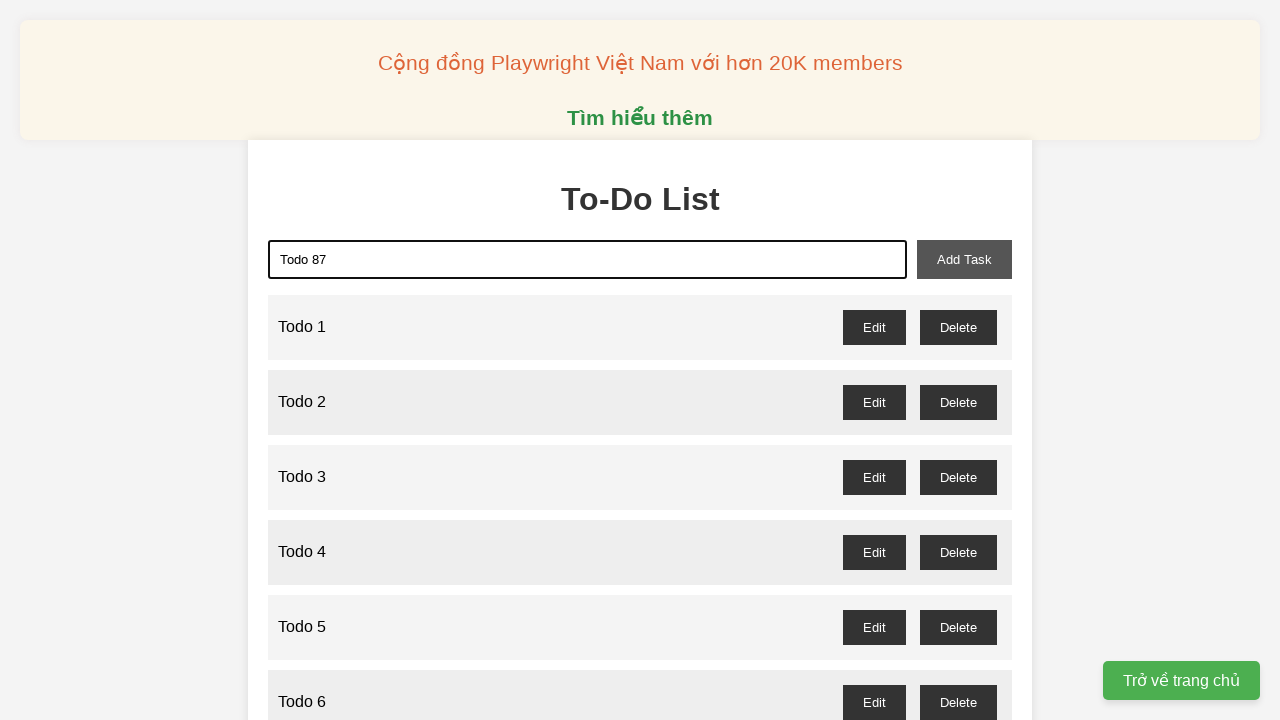

Clicked add task button to create Todo 87 at (964, 259) on xpath=//*[@id="add-task"]
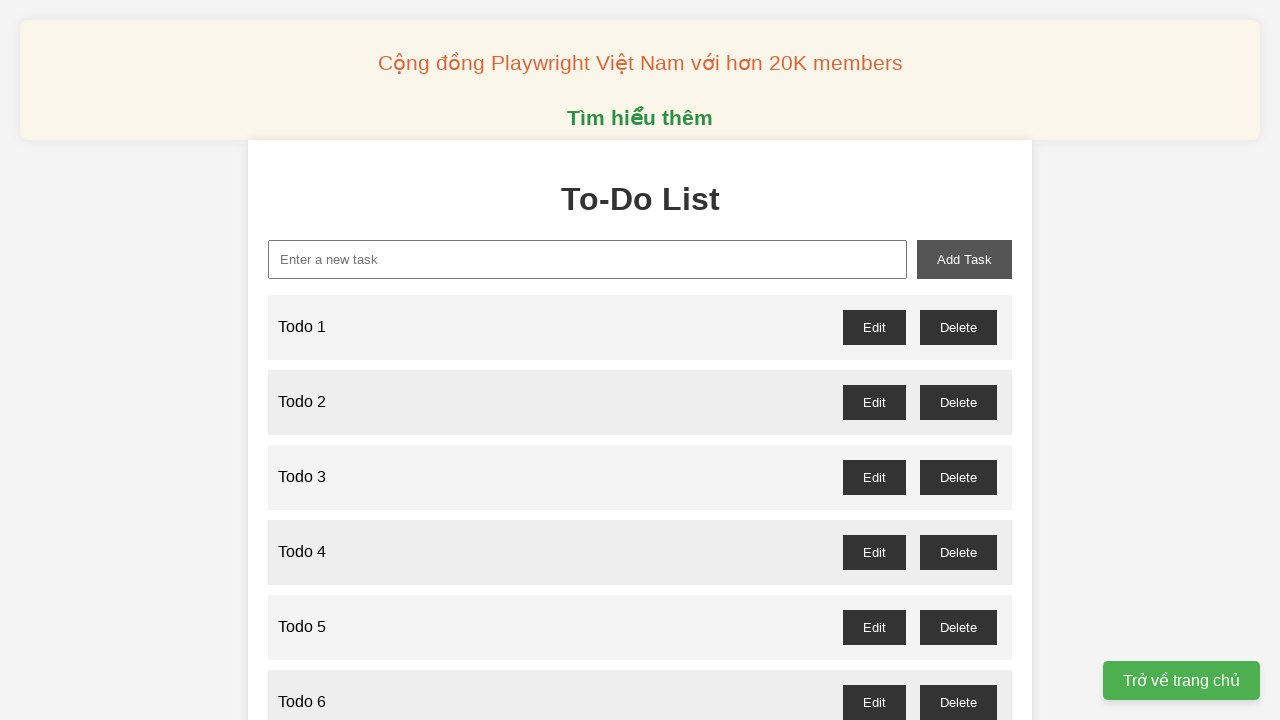

Filled new task field with 'Todo 88' on //*[@id="new-task"]
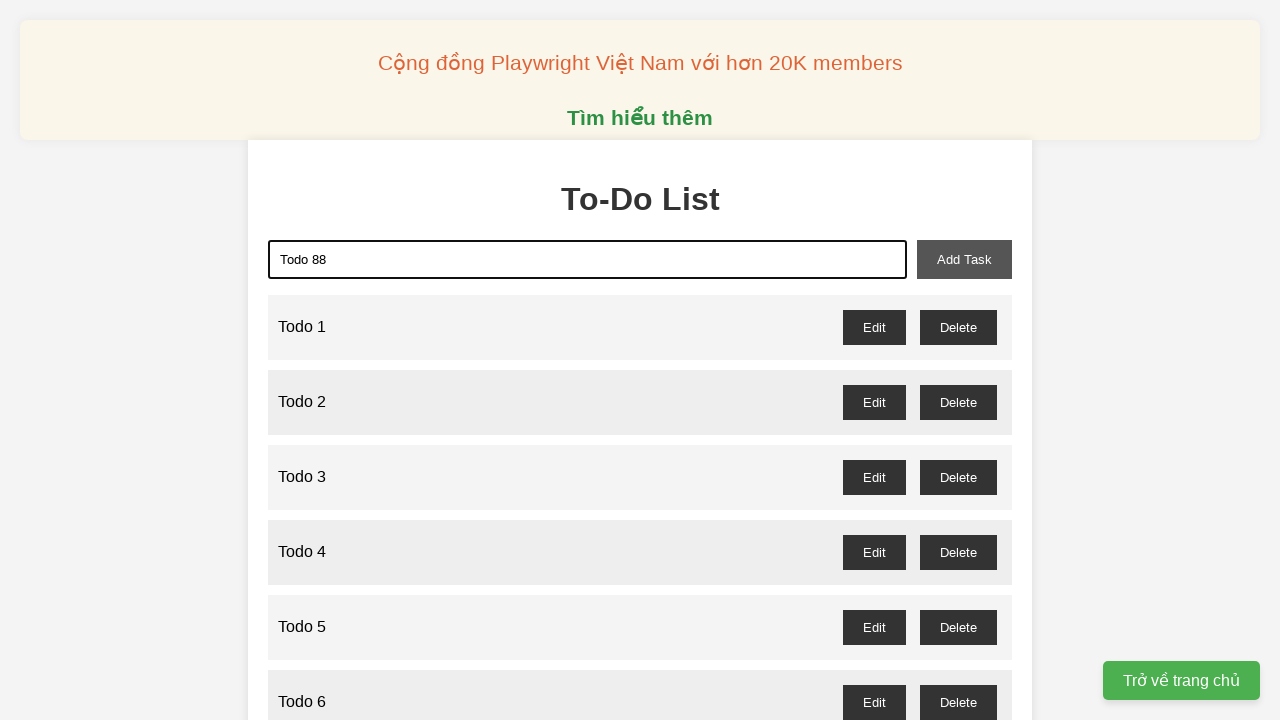

Clicked add task button to create Todo 88 at (964, 259) on xpath=//*[@id="add-task"]
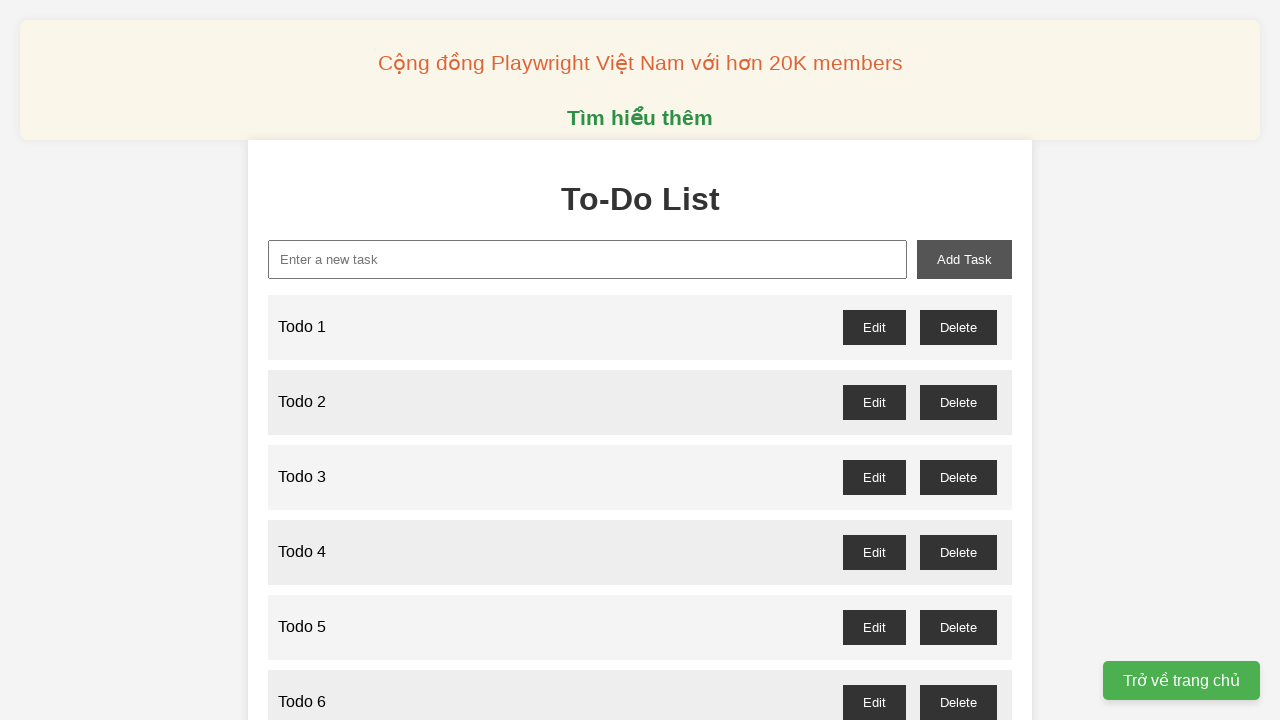

Filled new task field with 'Todo 89' on //*[@id="new-task"]
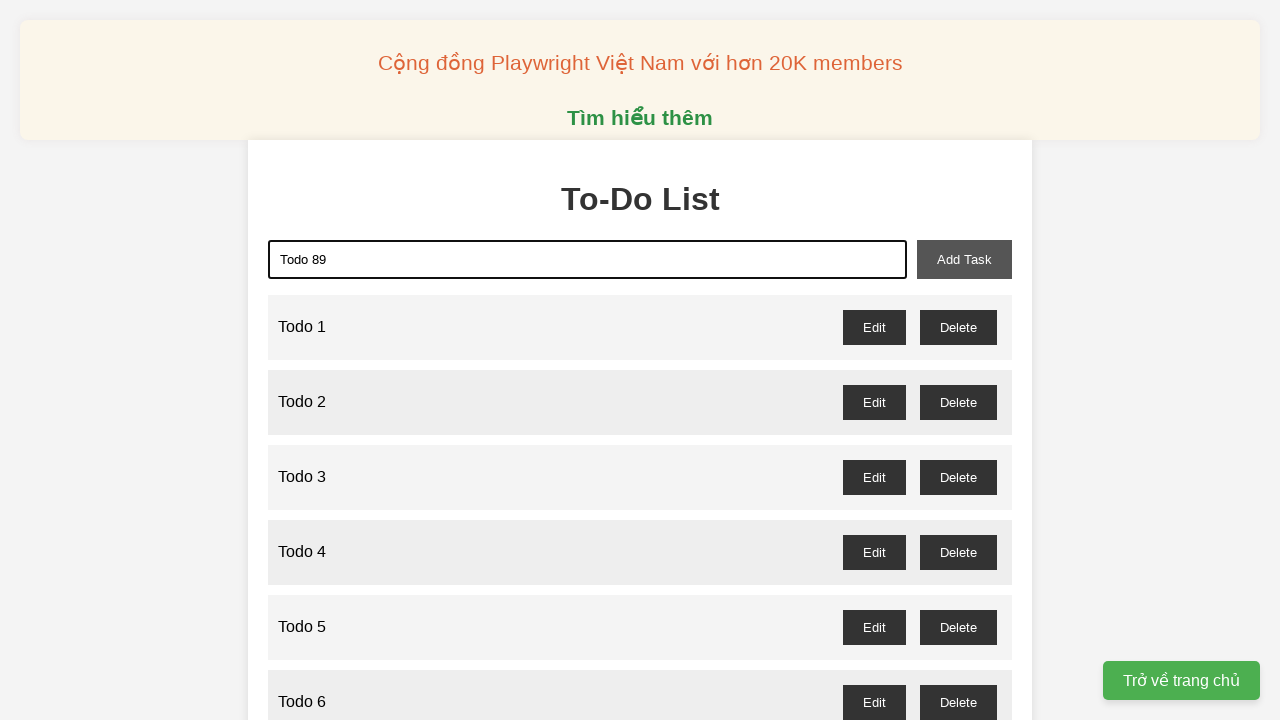

Clicked add task button to create Todo 89 at (964, 259) on xpath=//*[@id="add-task"]
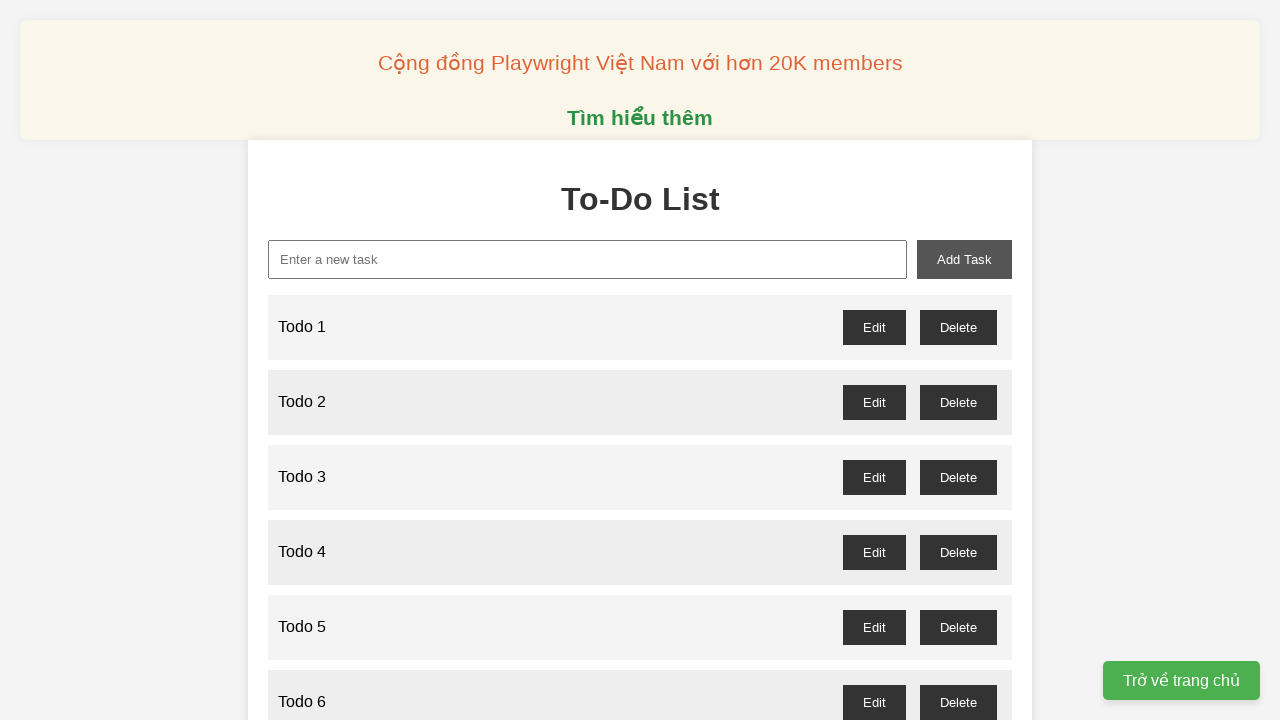

Filled new task field with 'Todo 90' on //*[@id="new-task"]
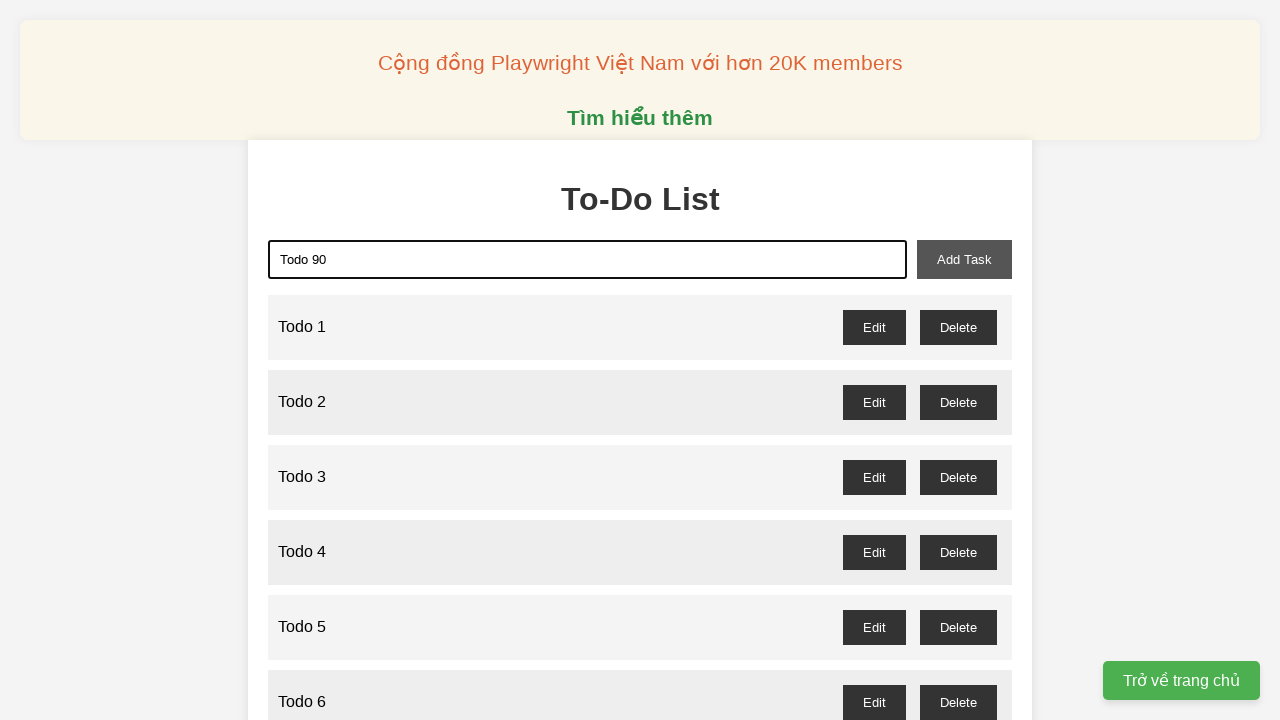

Clicked add task button to create Todo 90 at (964, 259) on xpath=//*[@id="add-task"]
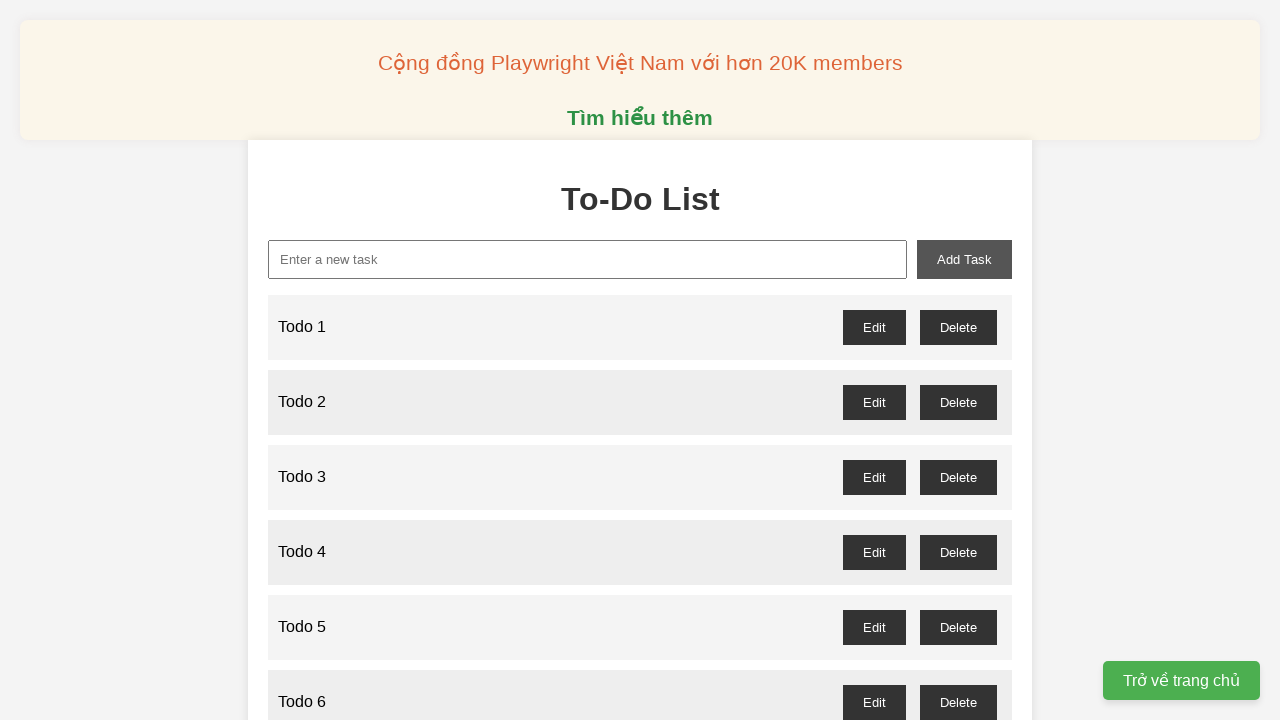

Filled new task field with 'Todo 91' on //*[@id="new-task"]
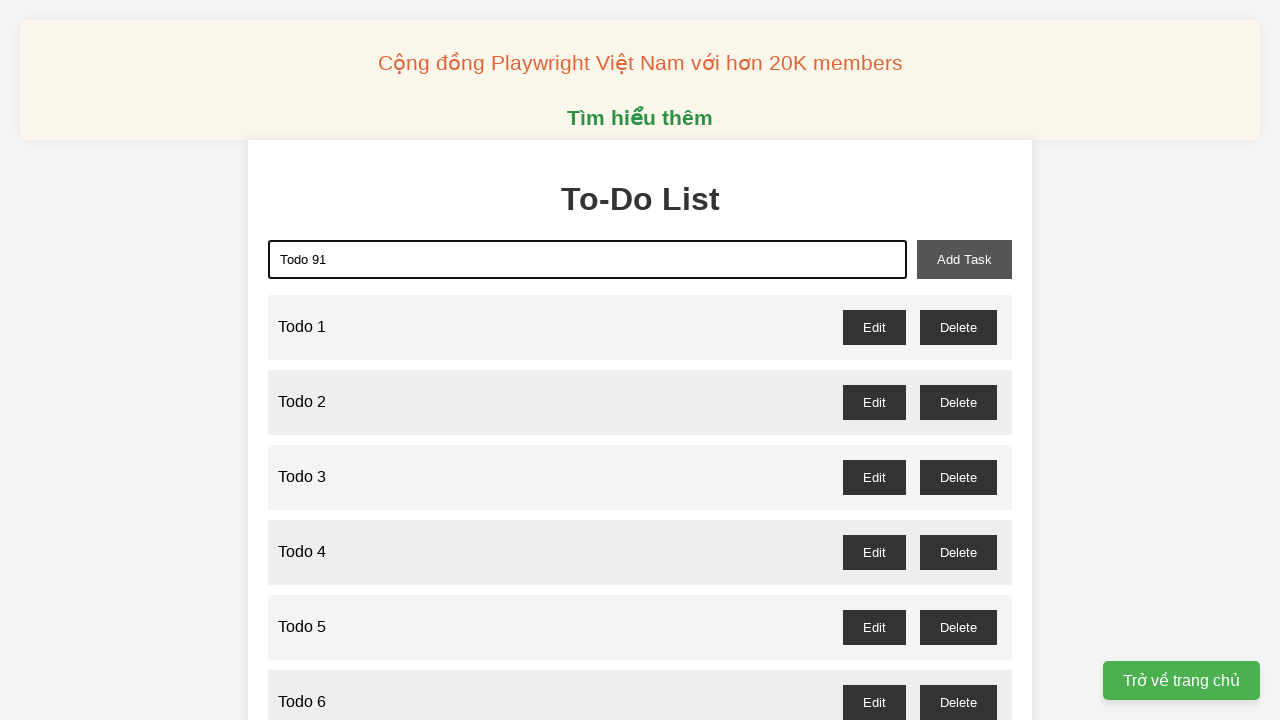

Clicked add task button to create Todo 91 at (964, 259) on xpath=//*[@id="add-task"]
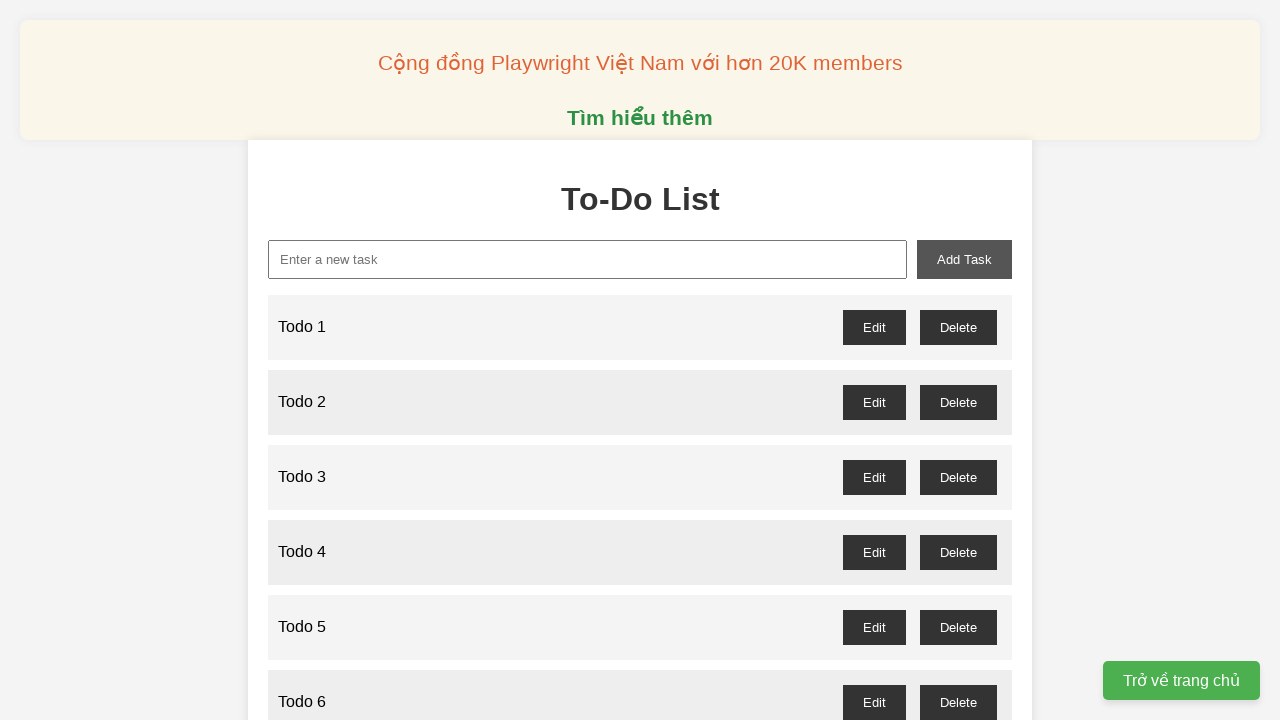

Filled new task field with 'Todo 92' on //*[@id="new-task"]
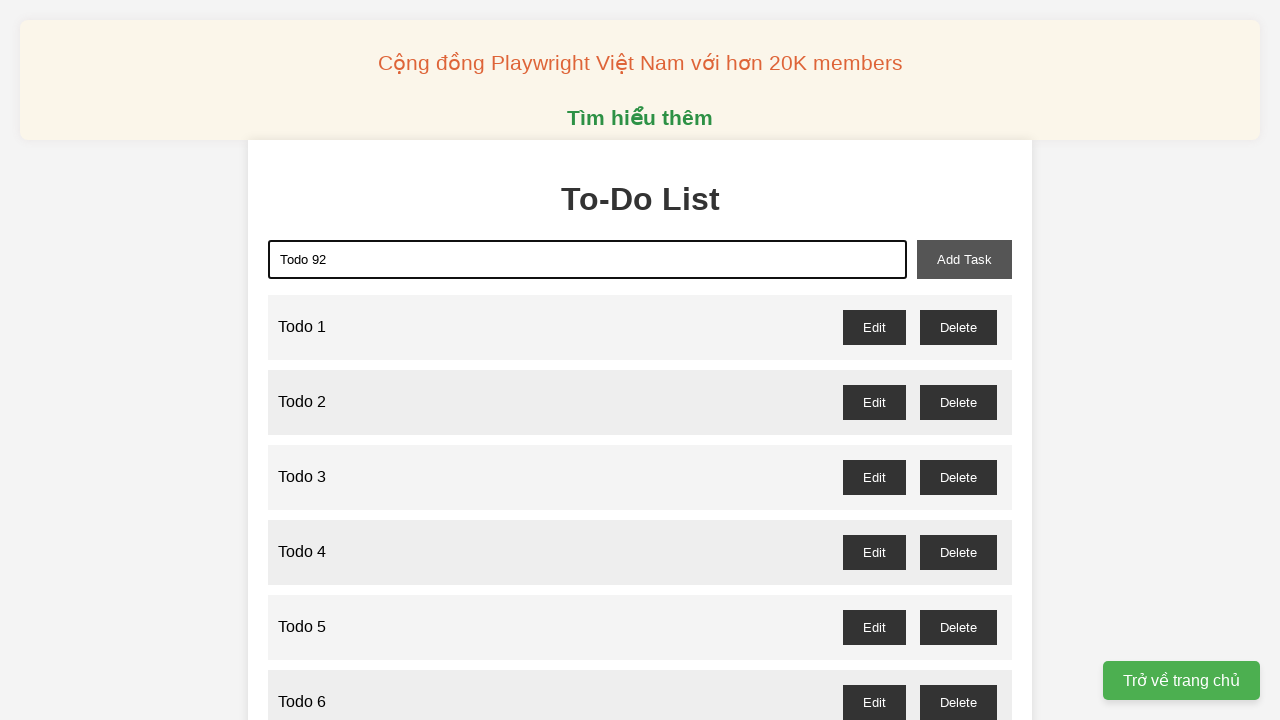

Clicked add task button to create Todo 92 at (964, 259) on xpath=//*[@id="add-task"]
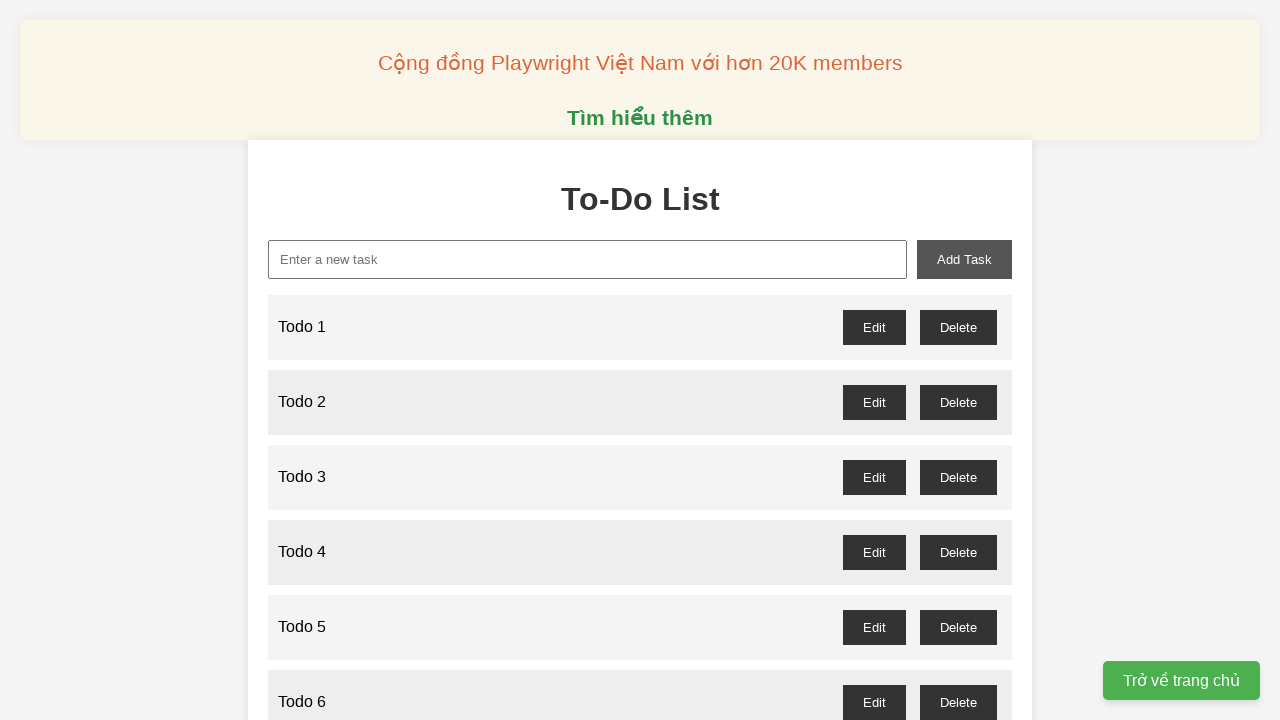

Filled new task field with 'Todo 93' on //*[@id="new-task"]
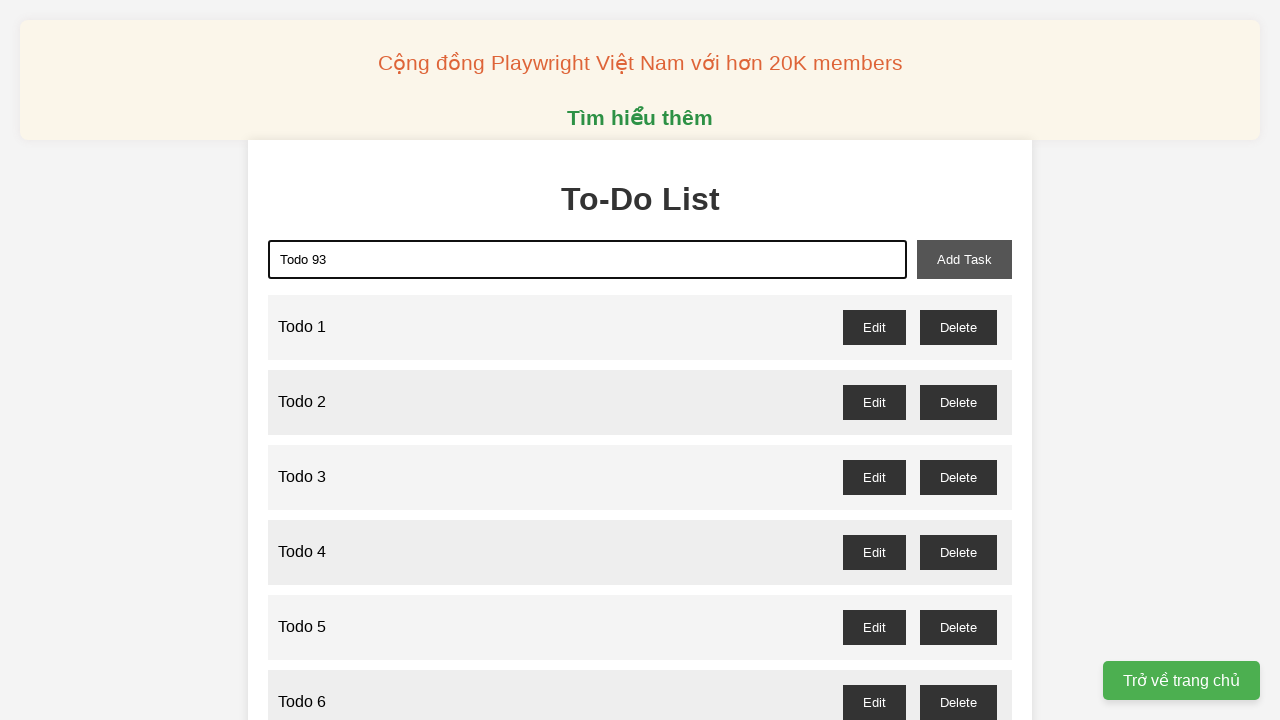

Clicked add task button to create Todo 93 at (964, 259) on xpath=//*[@id="add-task"]
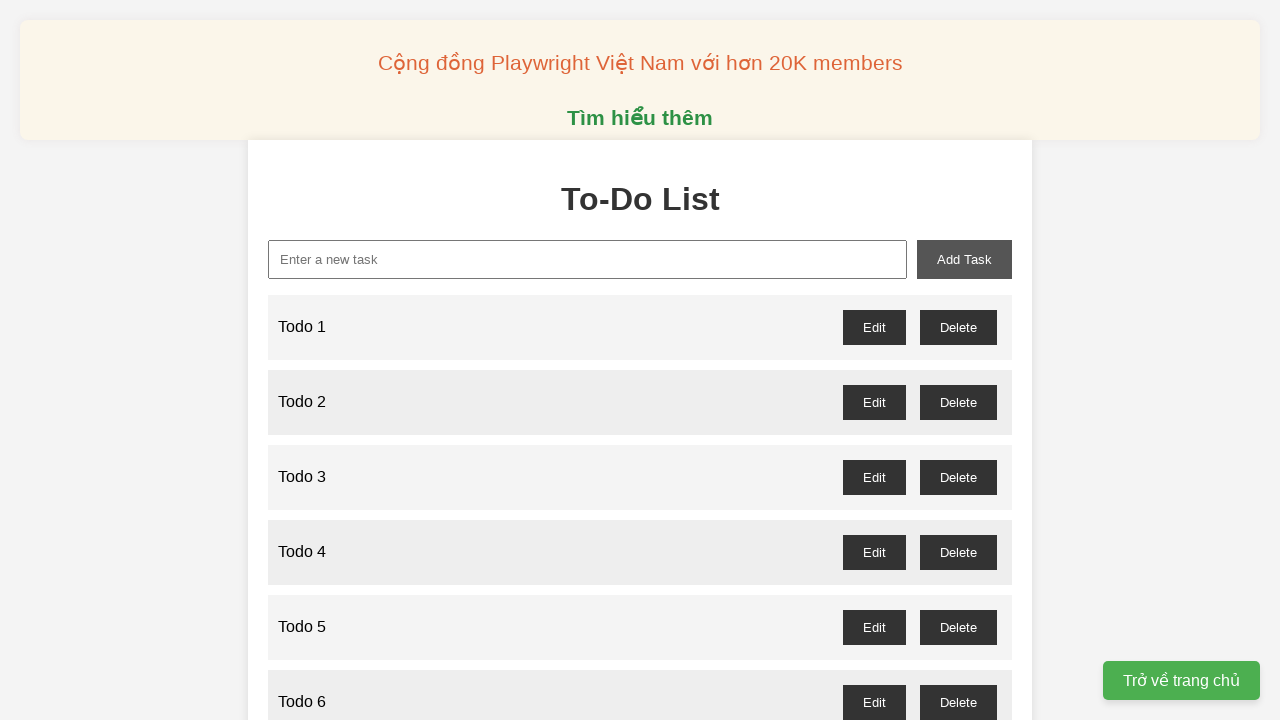

Filled new task field with 'Todo 94' on //*[@id="new-task"]
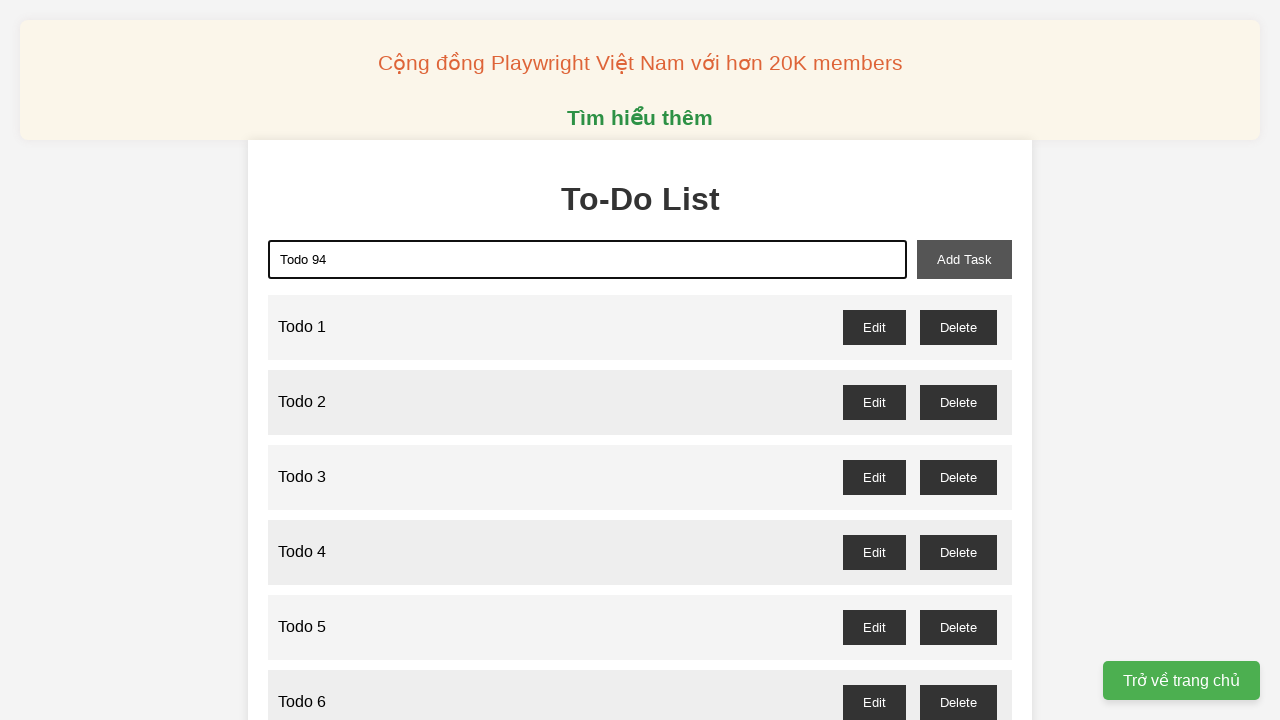

Clicked add task button to create Todo 94 at (964, 259) on xpath=//*[@id="add-task"]
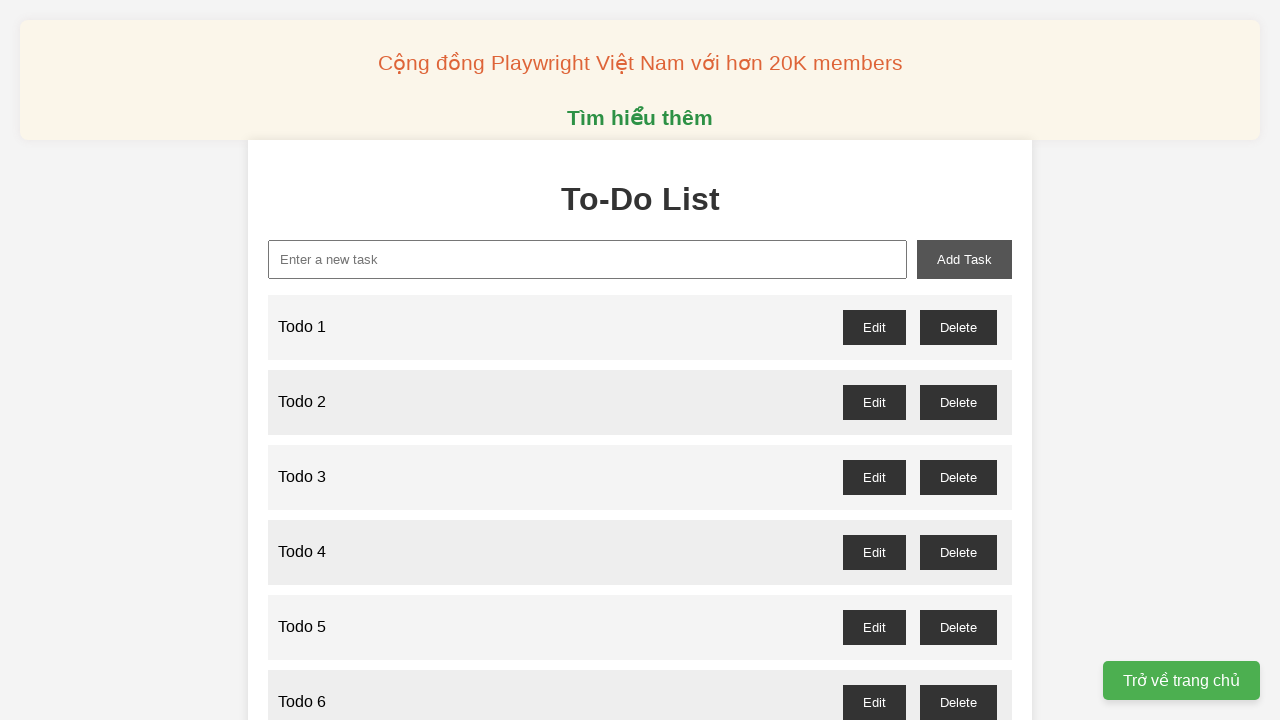

Filled new task field with 'Todo 95' on //*[@id="new-task"]
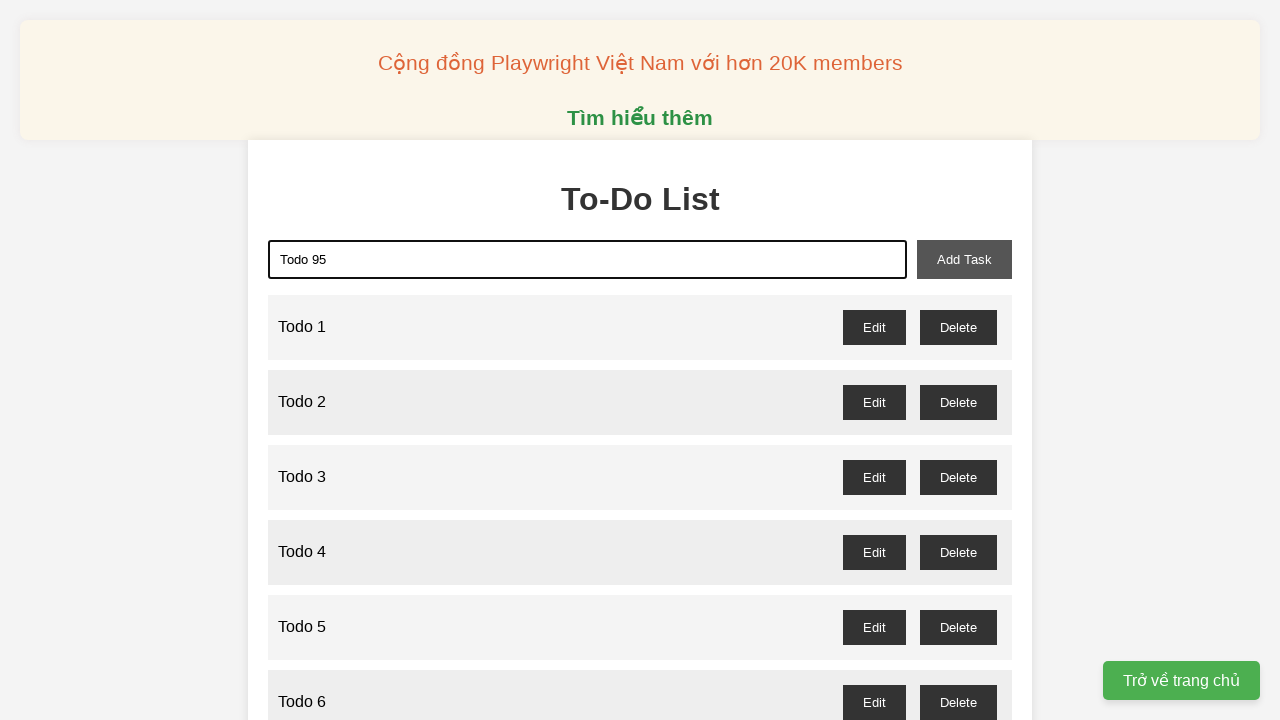

Clicked add task button to create Todo 95 at (964, 259) on xpath=//*[@id="add-task"]
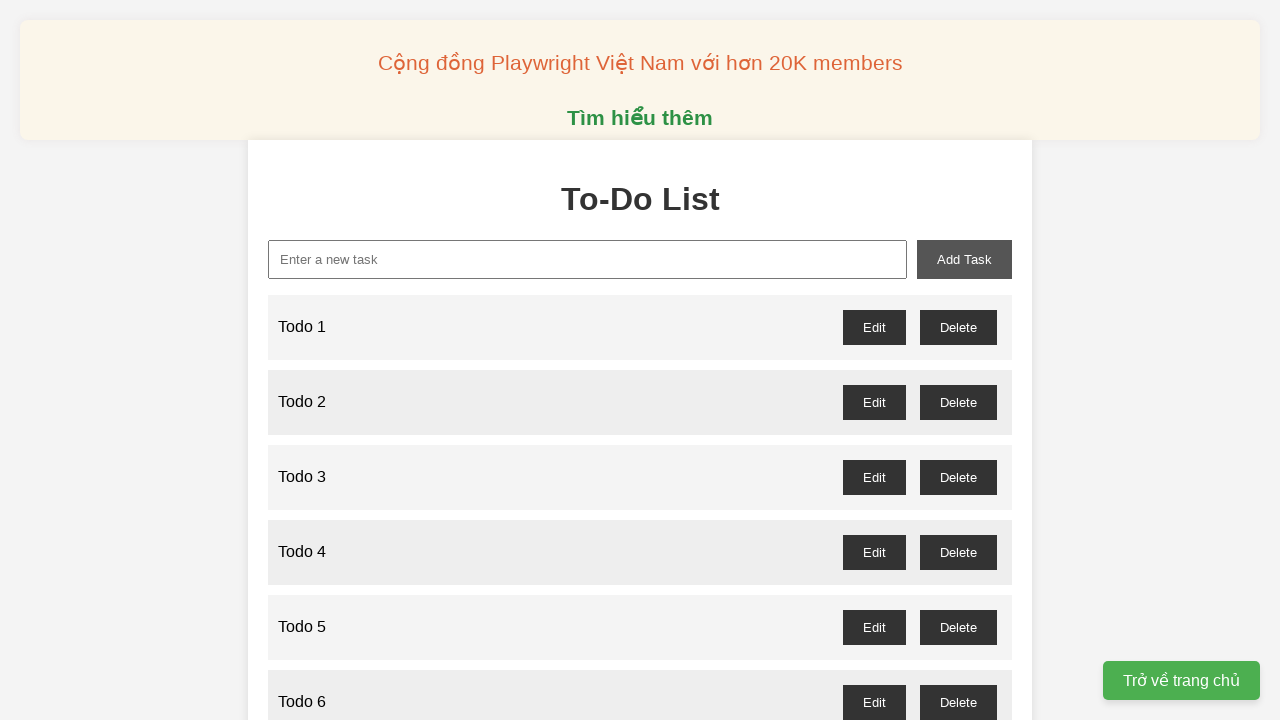

Filled new task field with 'Todo 96' on //*[@id="new-task"]
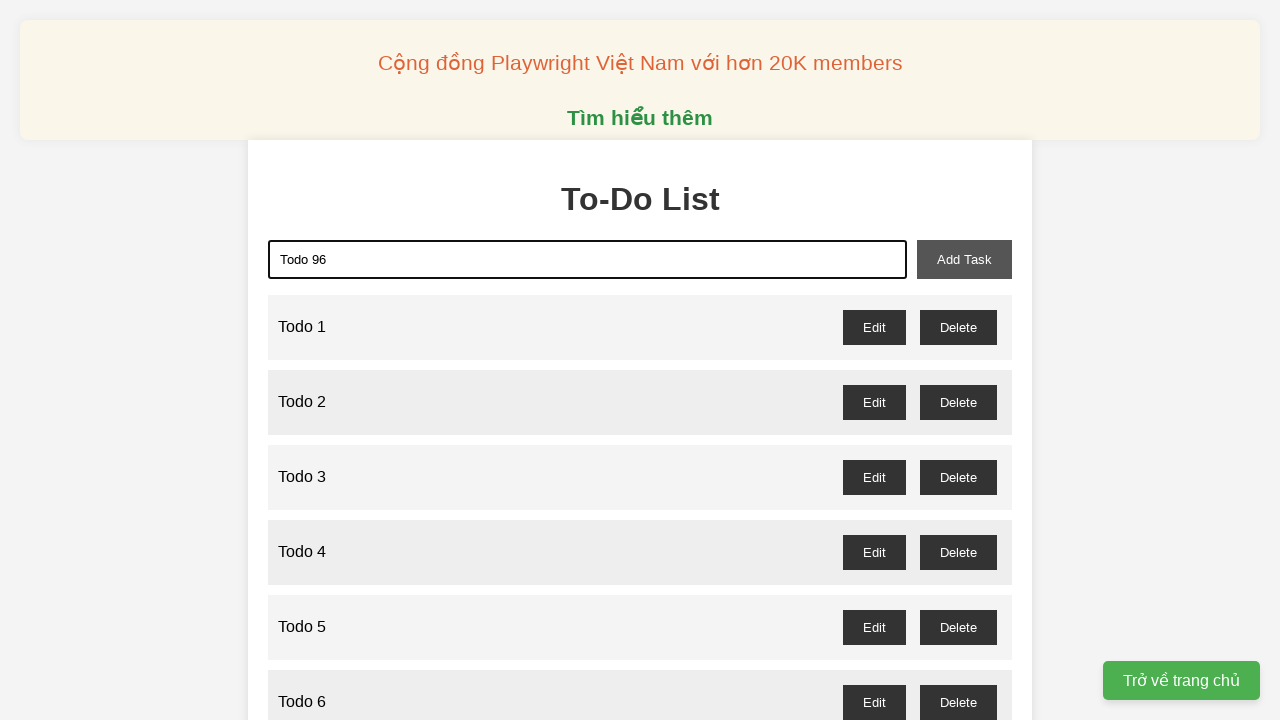

Clicked add task button to create Todo 96 at (964, 259) on xpath=//*[@id="add-task"]
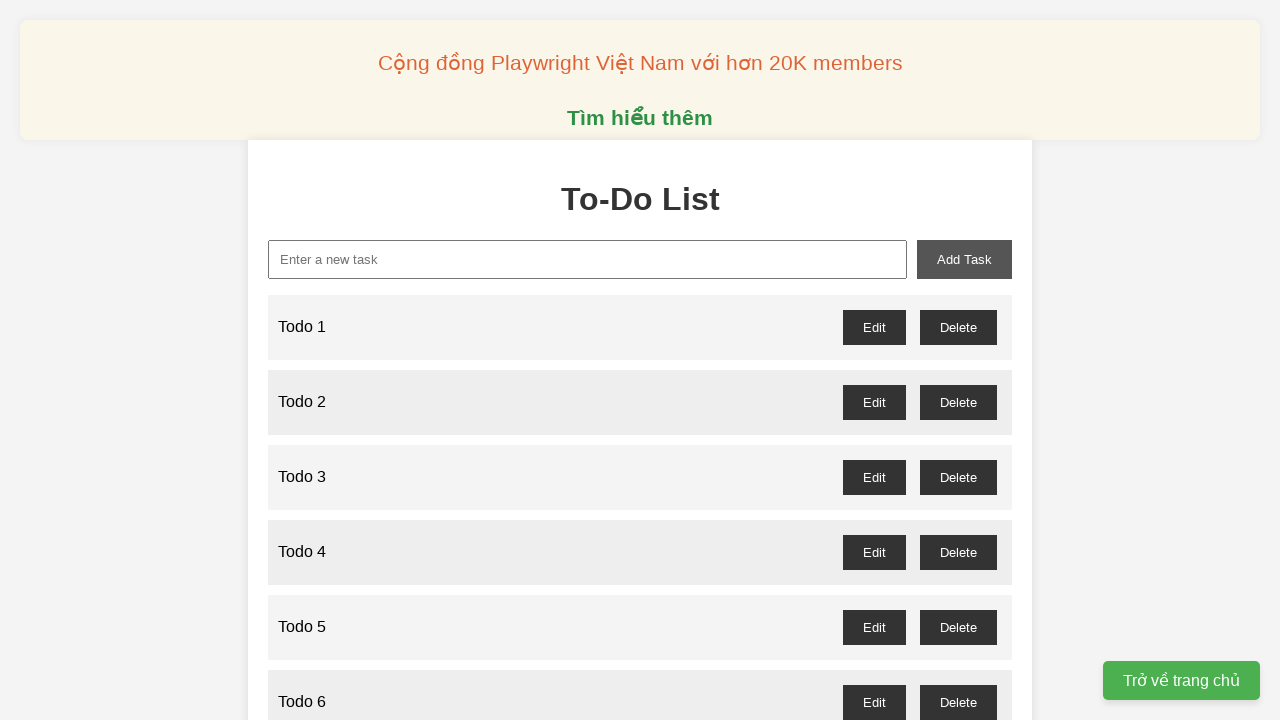

Filled new task field with 'Todo 97' on //*[@id="new-task"]
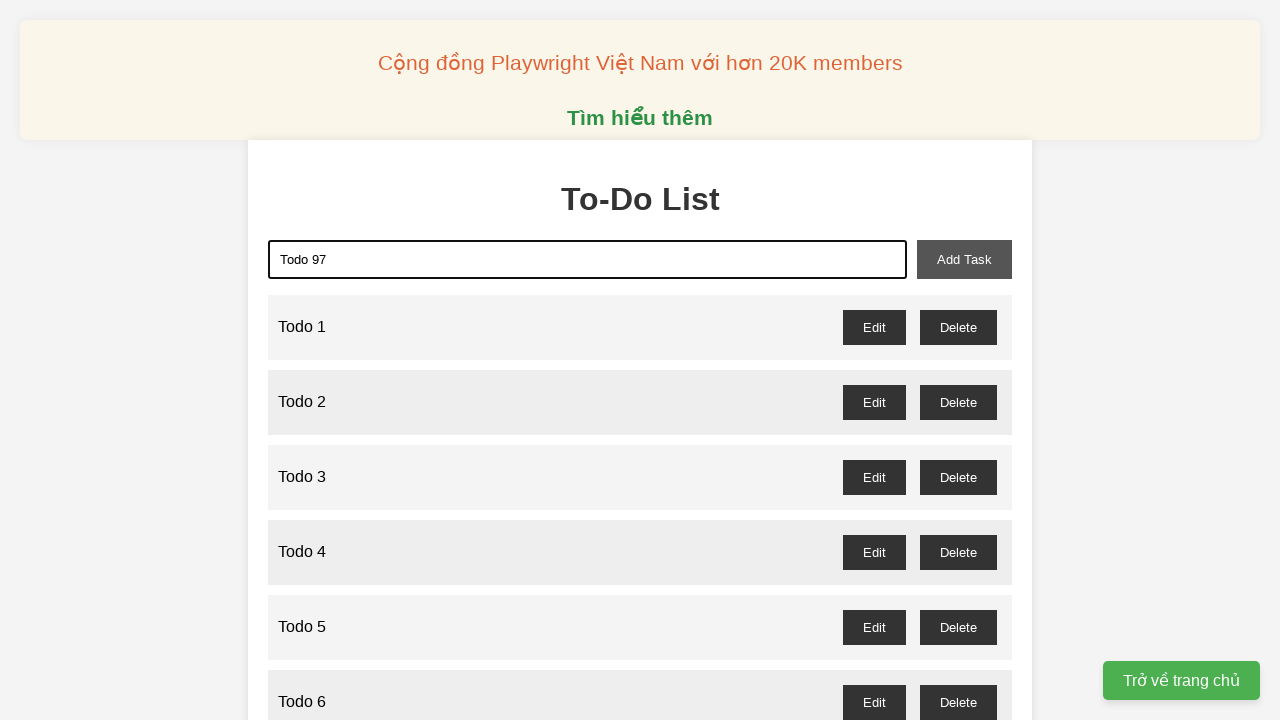

Clicked add task button to create Todo 97 at (964, 259) on xpath=//*[@id="add-task"]
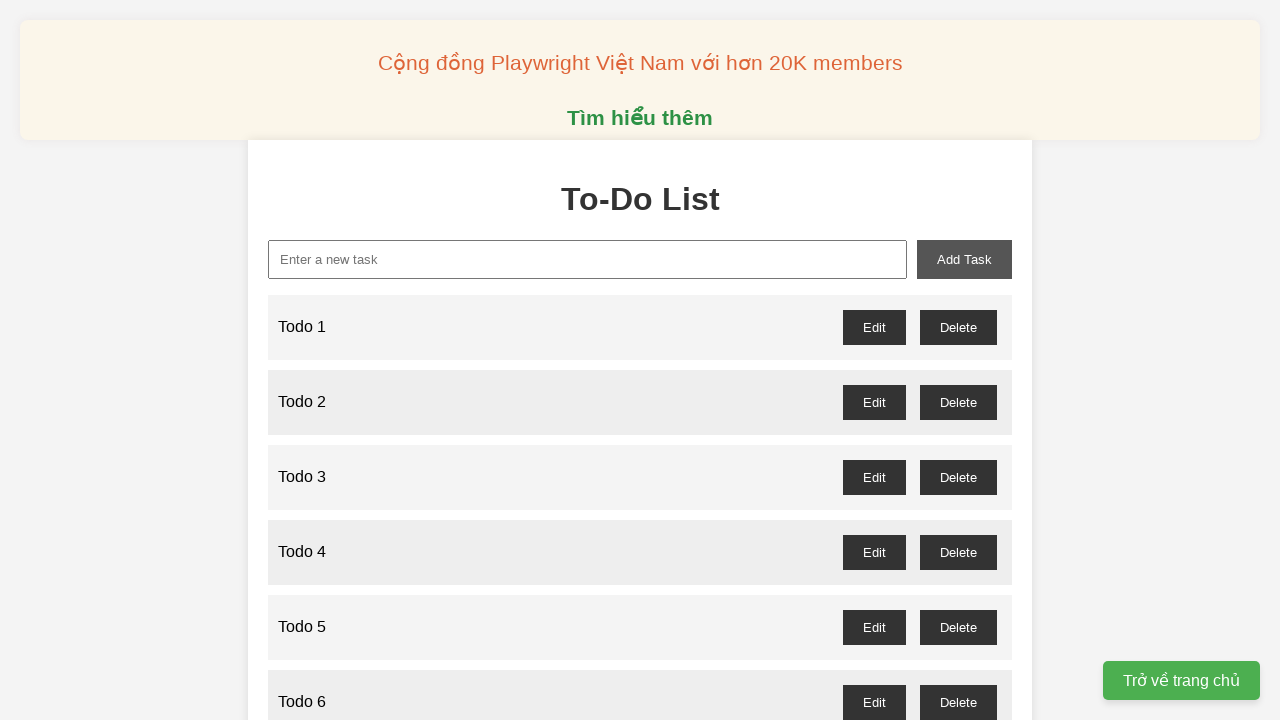

Filled new task field with 'Todo 98' on //*[@id="new-task"]
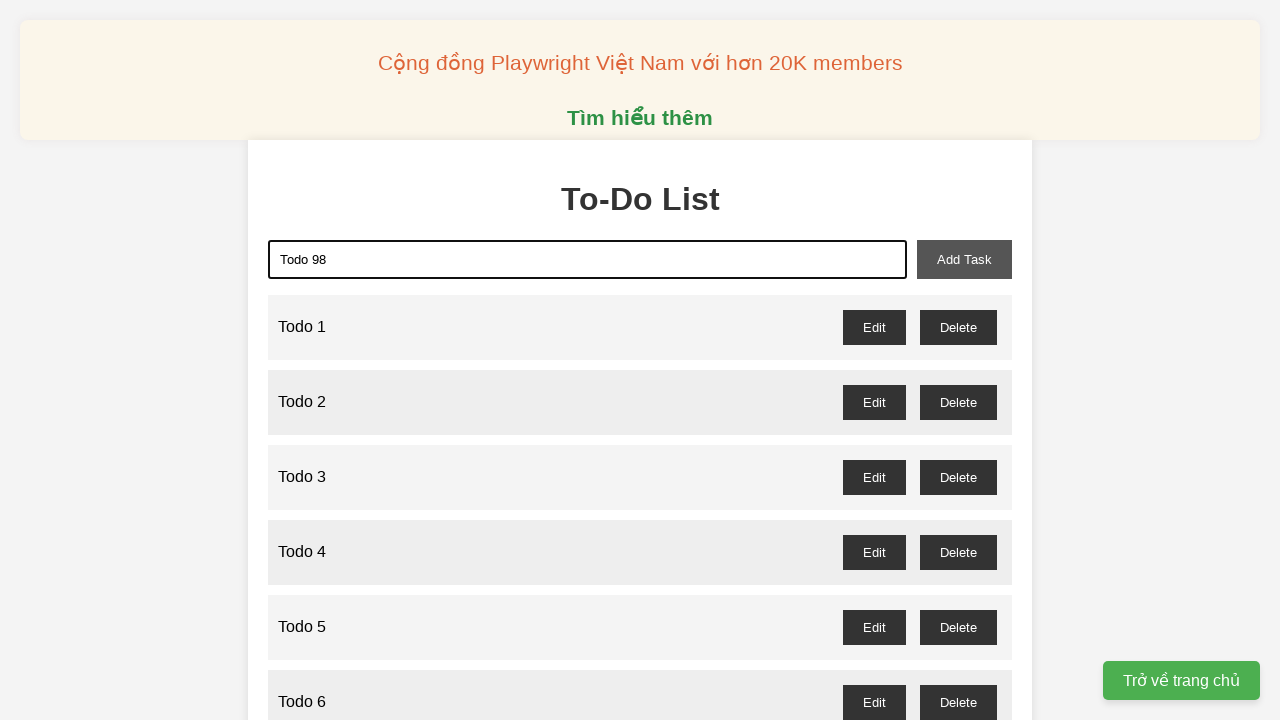

Clicked add task button to create Todo 98 at (964, 259) on xpath=//*[@id="add-task"]
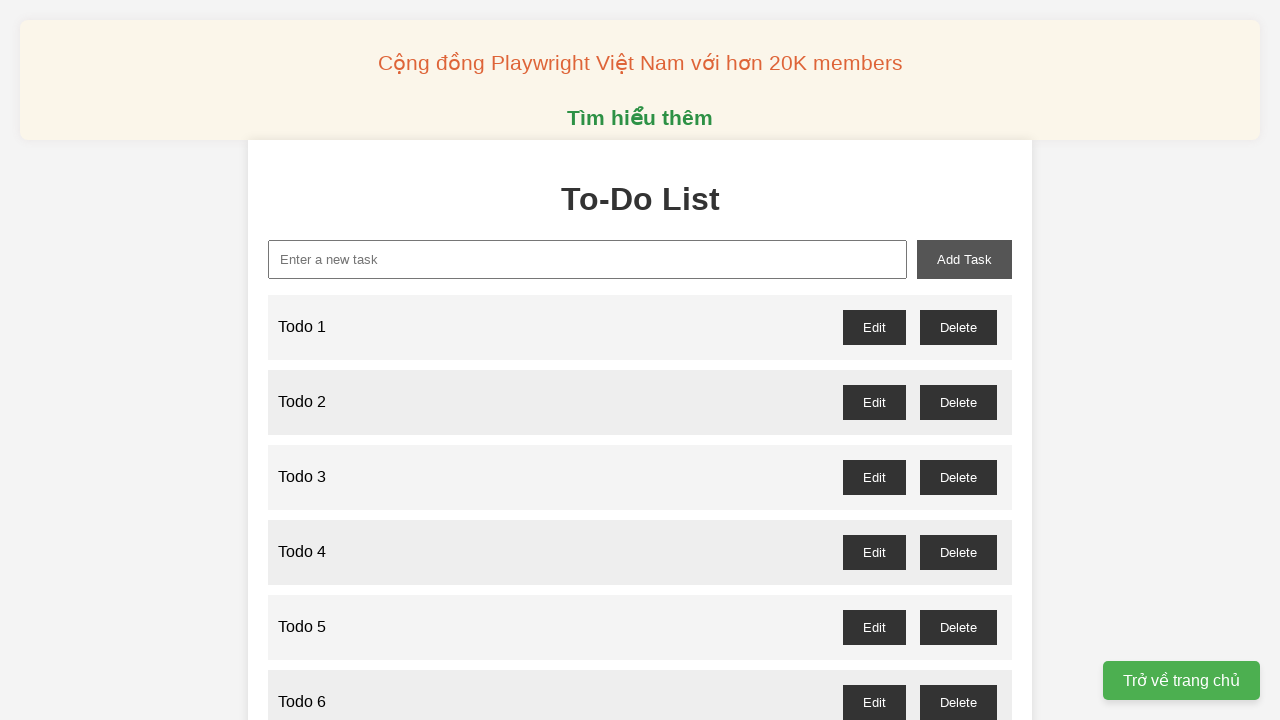

Filled new task field with 'Todo 99' on //*[@id="new-task"]
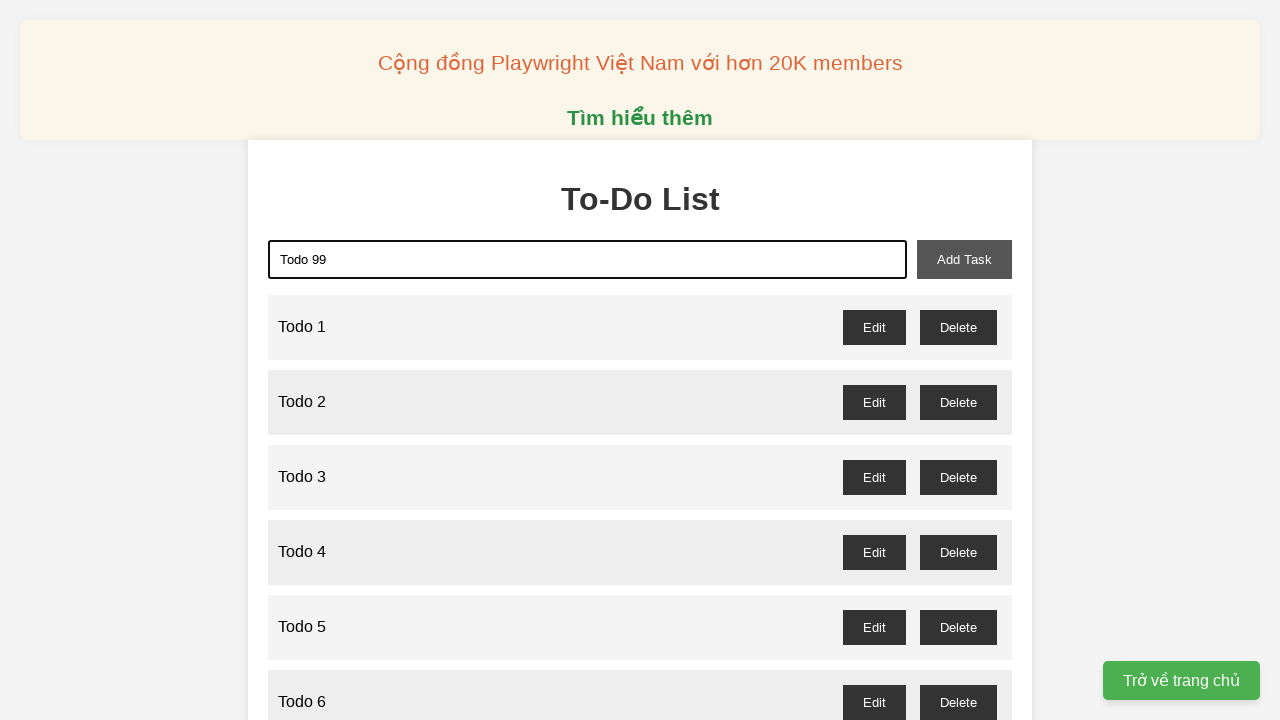

Clicked add task button to create Todo 99 at (964, 259) on xpath=//*[@id="add-task"]
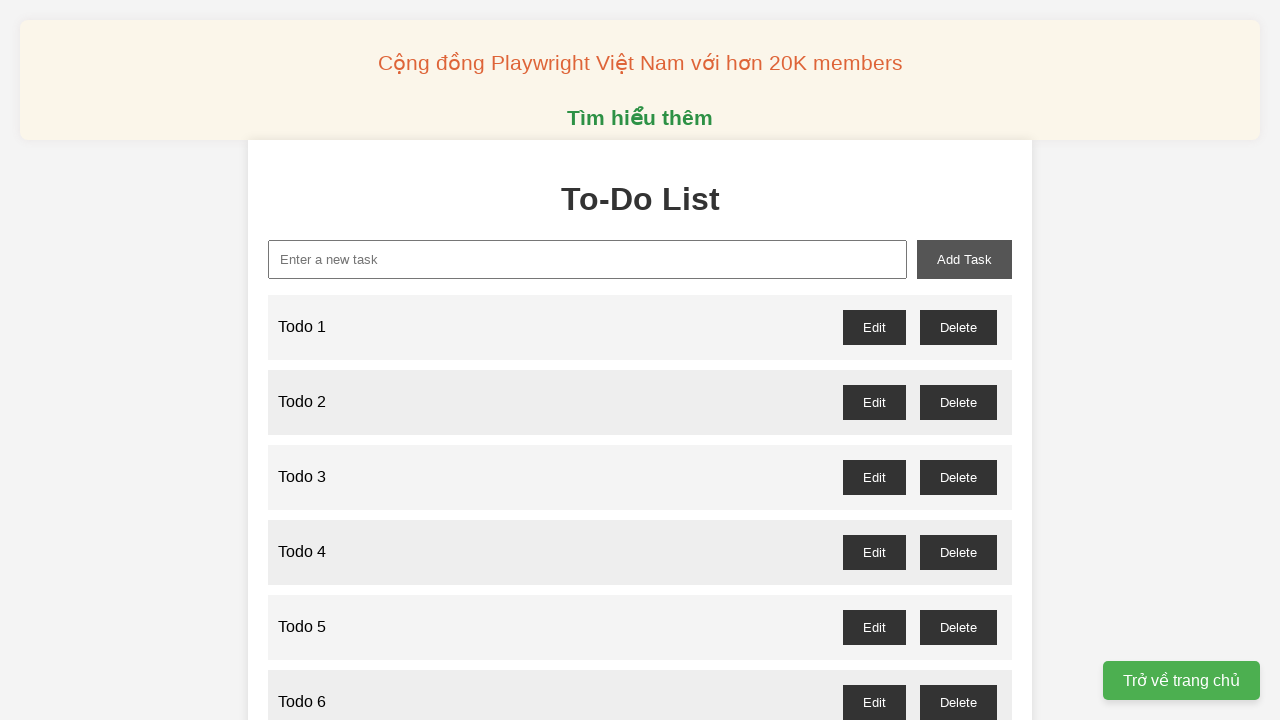

Filled new task field with 'Todo 100' on //*[@id="new-task"]
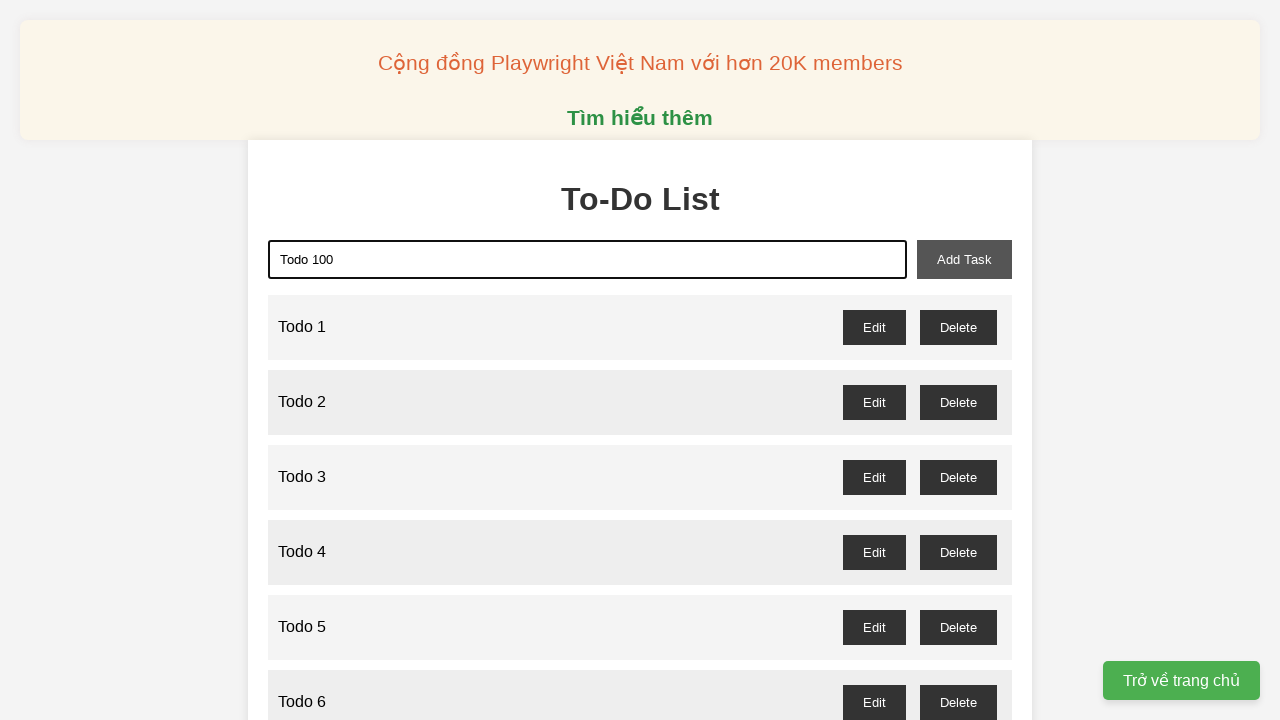

Clicked add task button to create Todo 100 at (964, 259) on xpath=//*[@id="add-task"]
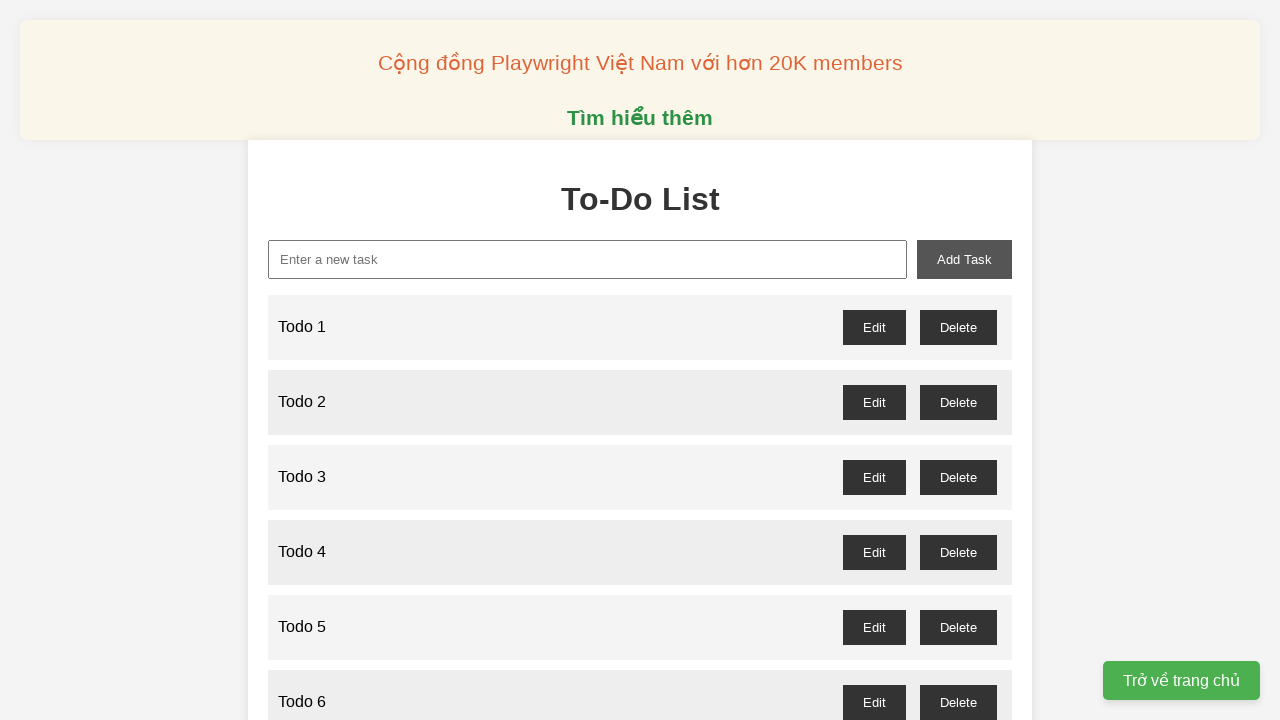

Set up dialog handler to automatically accept confirmation dialogs
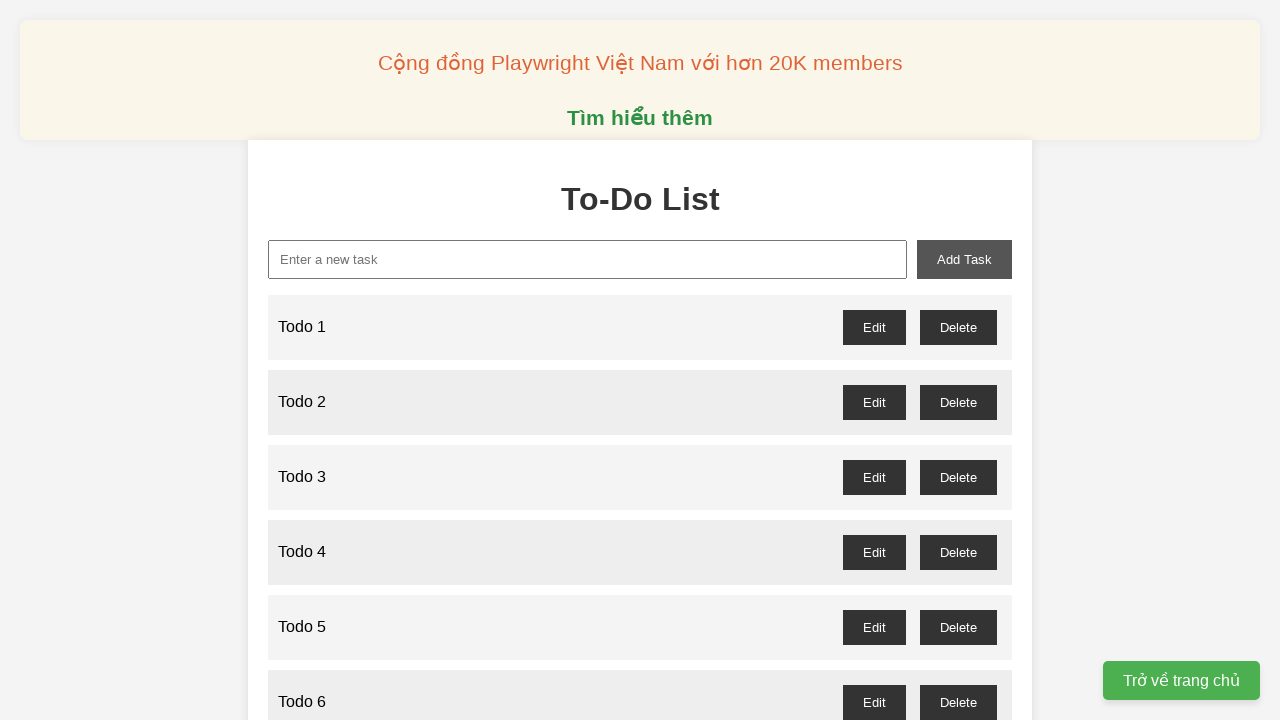

Clicked delete button for odd-numbered todo 1 at (958, 327) on //button[@id="todo-1-delete"]
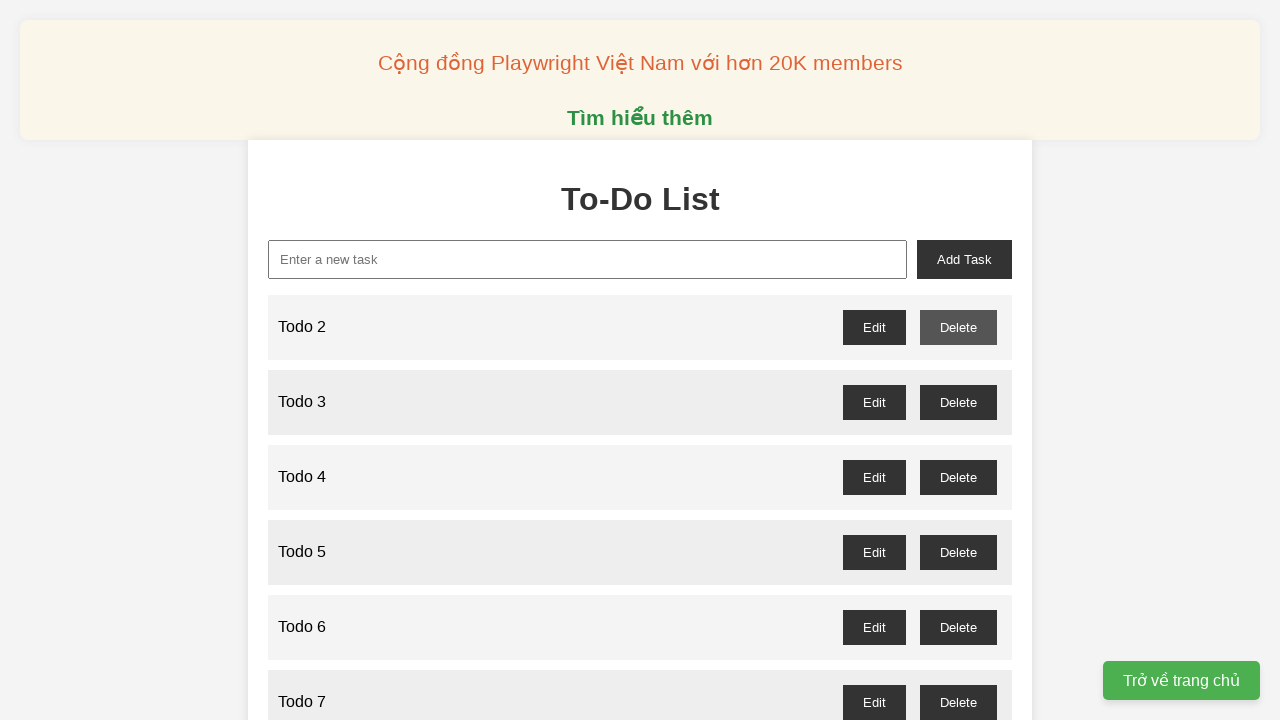

Clicked delete button for odd-numbered todo 3 at (958, 402) on //button[@id="todo-3-delete"]
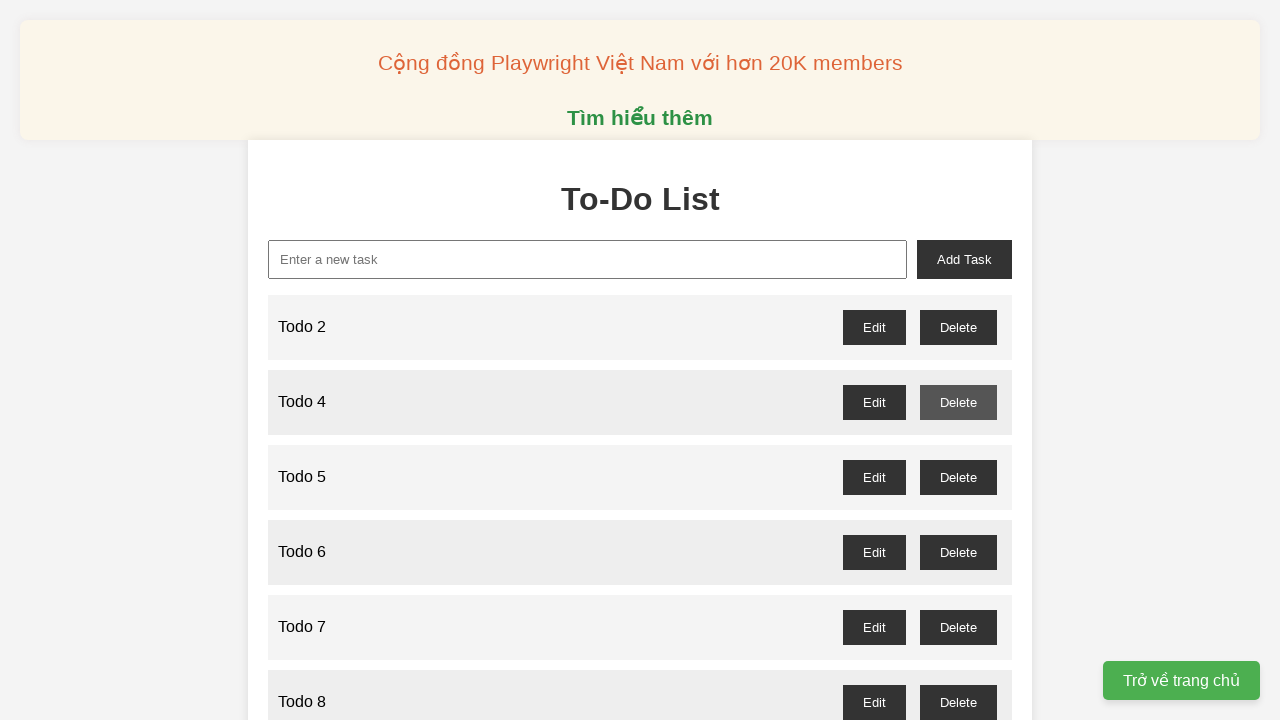

Clicked delete button for odd-numbered todo 5 at (958, 477) on //button[@id="todo-5-delete"]
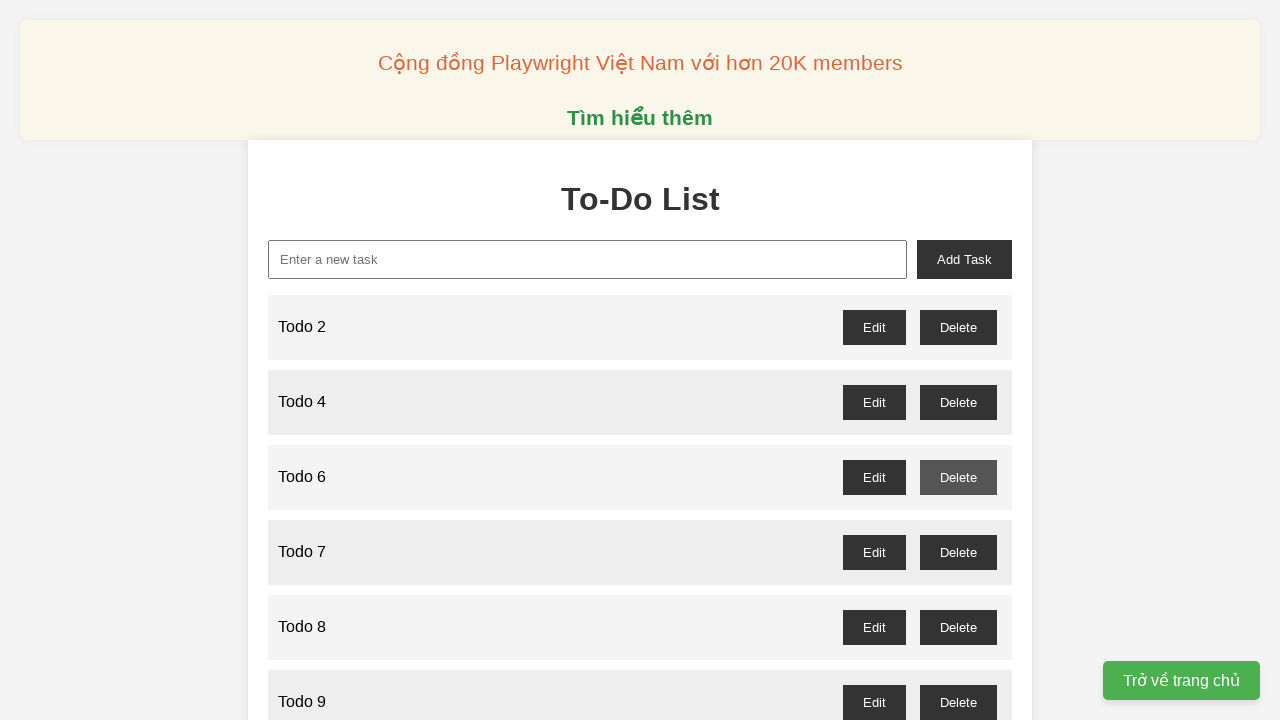

Clicked delete button for odd-numbered todo 7 at (958, 552) on //button[@id="todo-7-delete"]
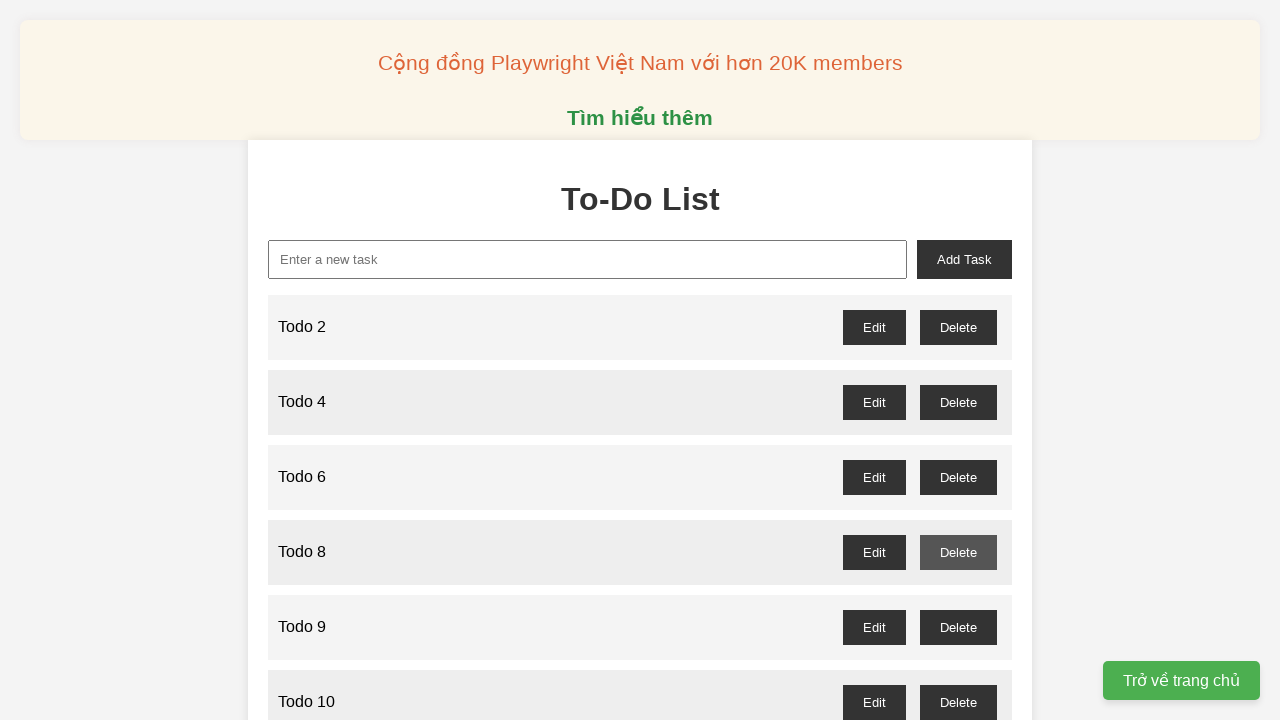

Clicked delete button for odd-numbered todo 9 at (958, 627) on //button[@id="todo-9-delete"]
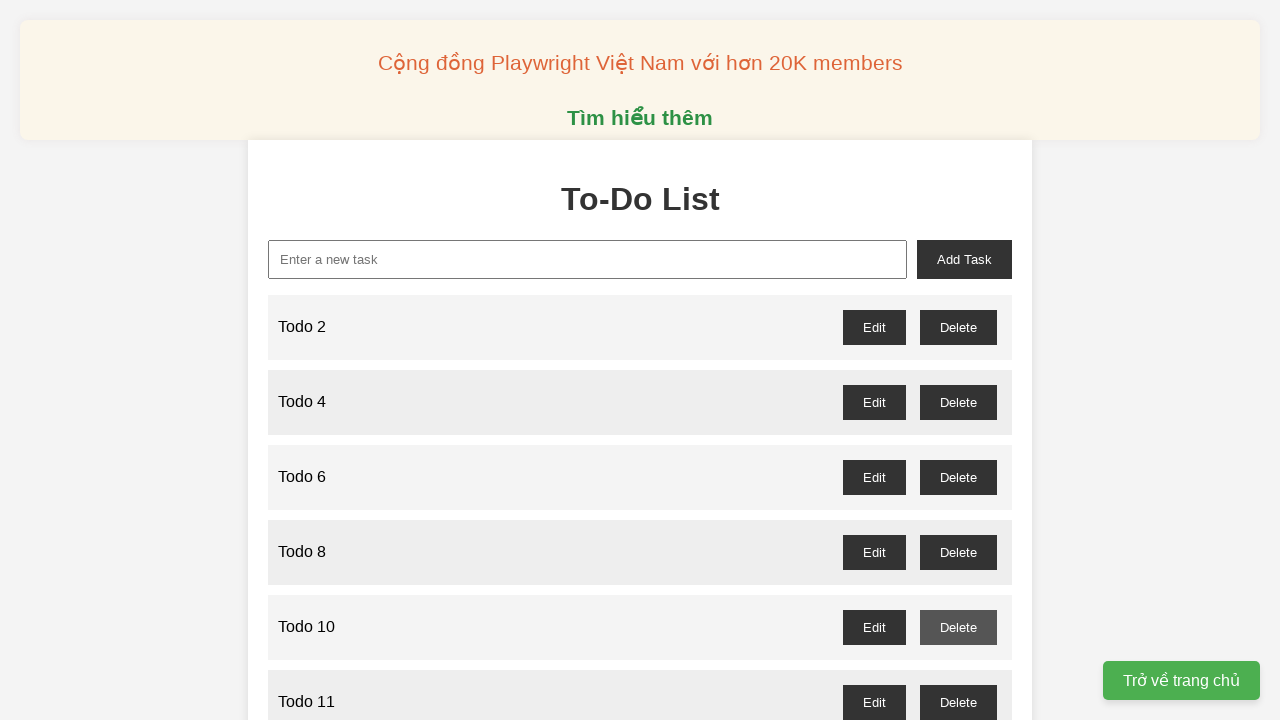

Clicked delete button for odd-numbered todo 11 at (958, 702) on //button[@id="todo-11-delete"]
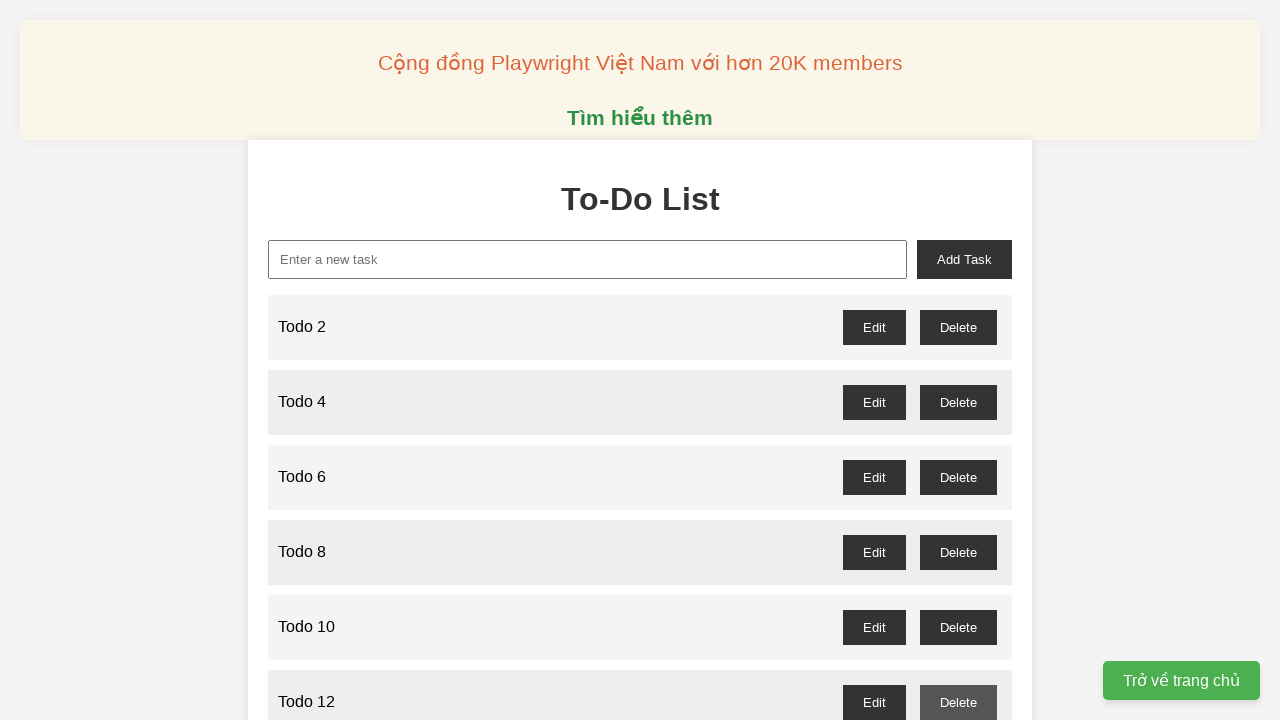

Clicked delete button for odd-numbered todo 13 at (958, 360) on //button[@id="todo-13-delete"]
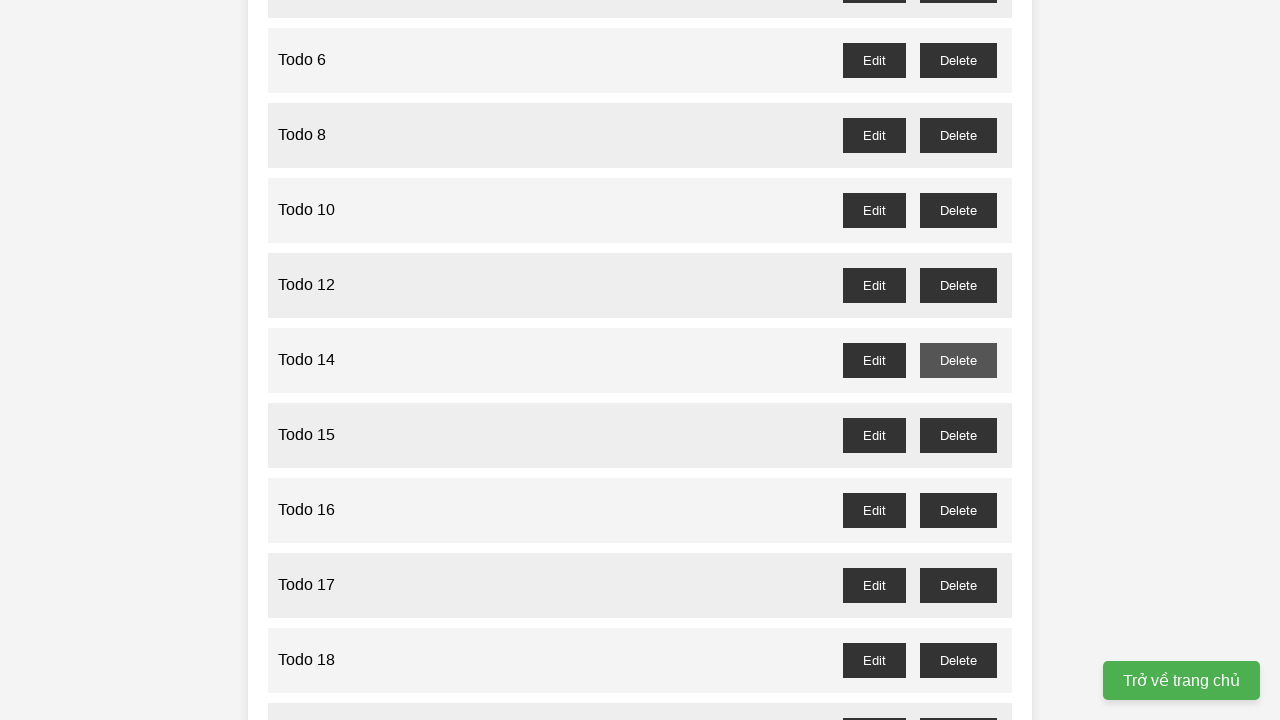

Clicked delete button for odd-numbered todo 15 at (958, 435) on //button[@id="todo-15-delete"]
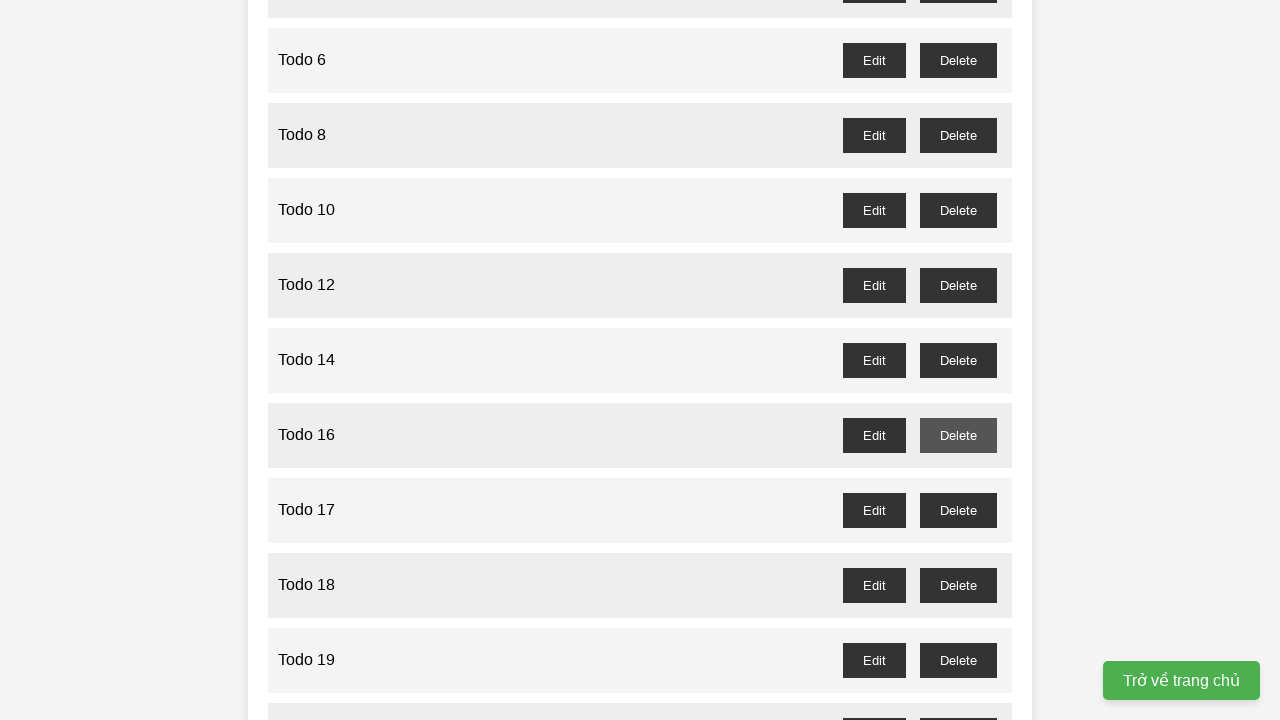

Clicked delete button for odd-numbered todo 17 at (958, 510) on //button[@id="todo-17-delete"]
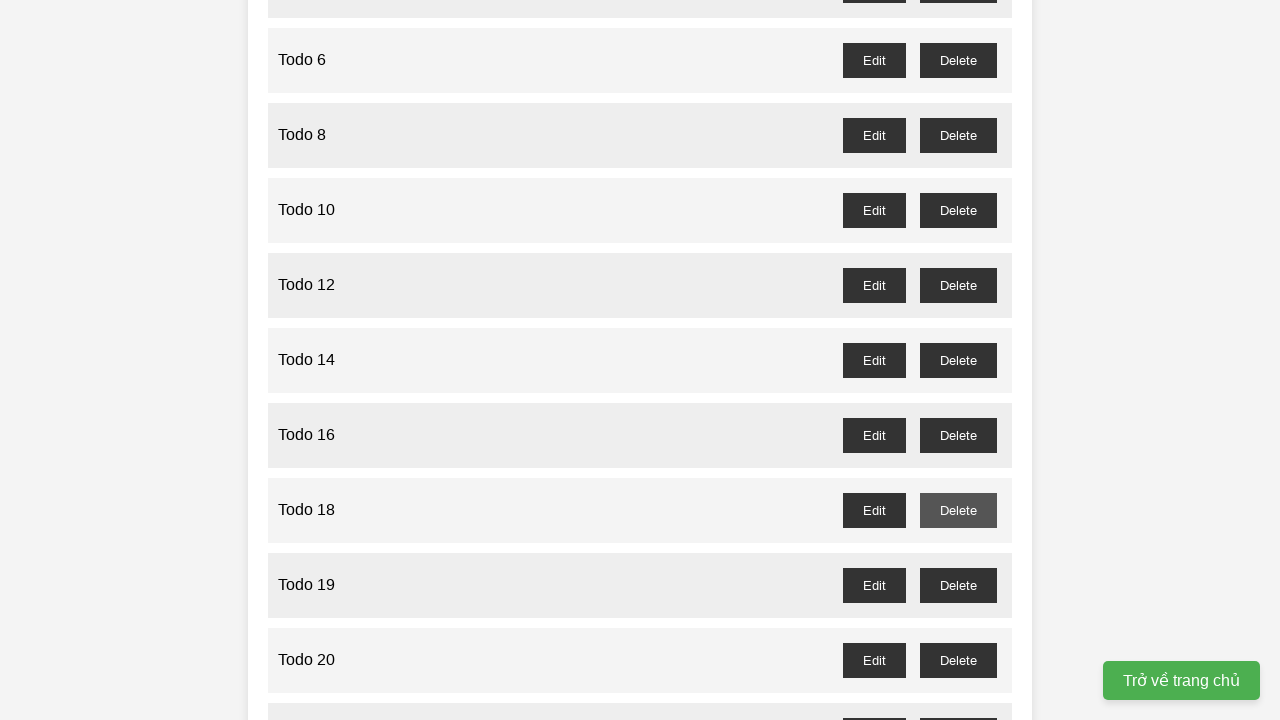

Clicked delete button for odd-numbered todo 19 at (958, 585) on //button[@id="todo-19-delete"]
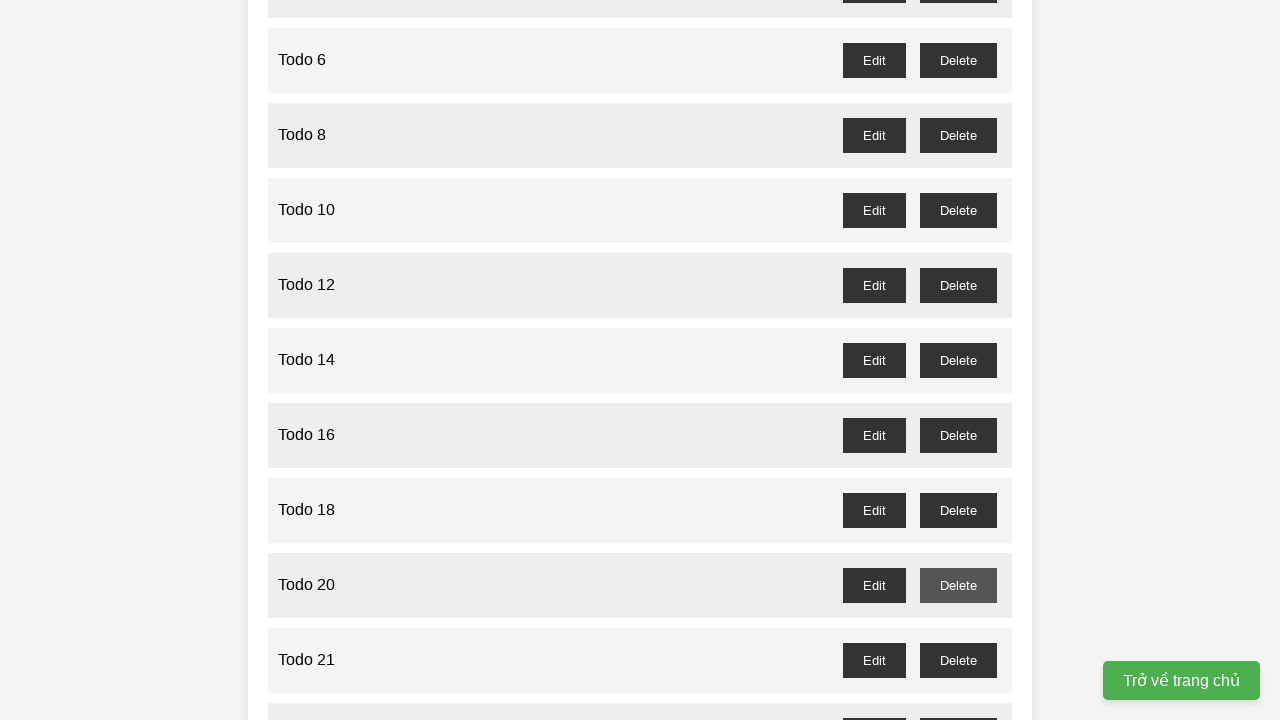

Clicked delete button for odd-numbered todo 21 at (958, 660) on //button[@id="todo-21-delete"]
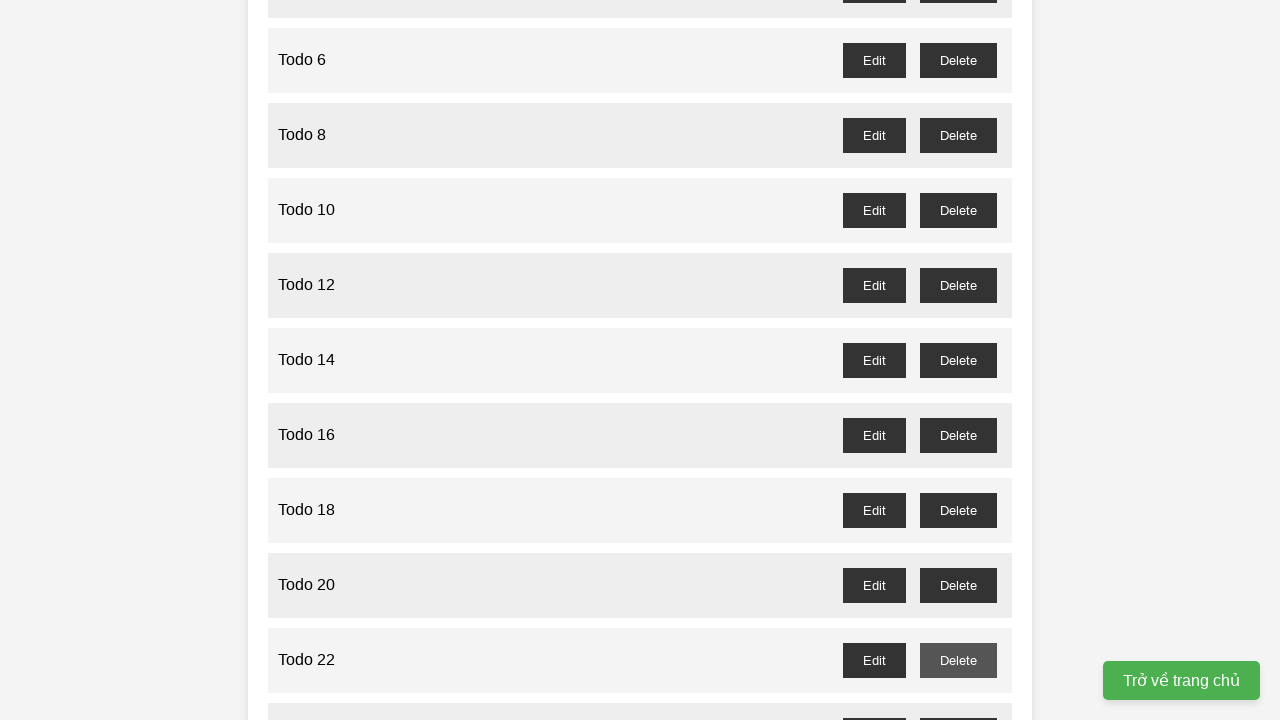

Clicked delete button for odd-numbered todo 23 at (958, 703) on //button[@id="todo-23-delete"]
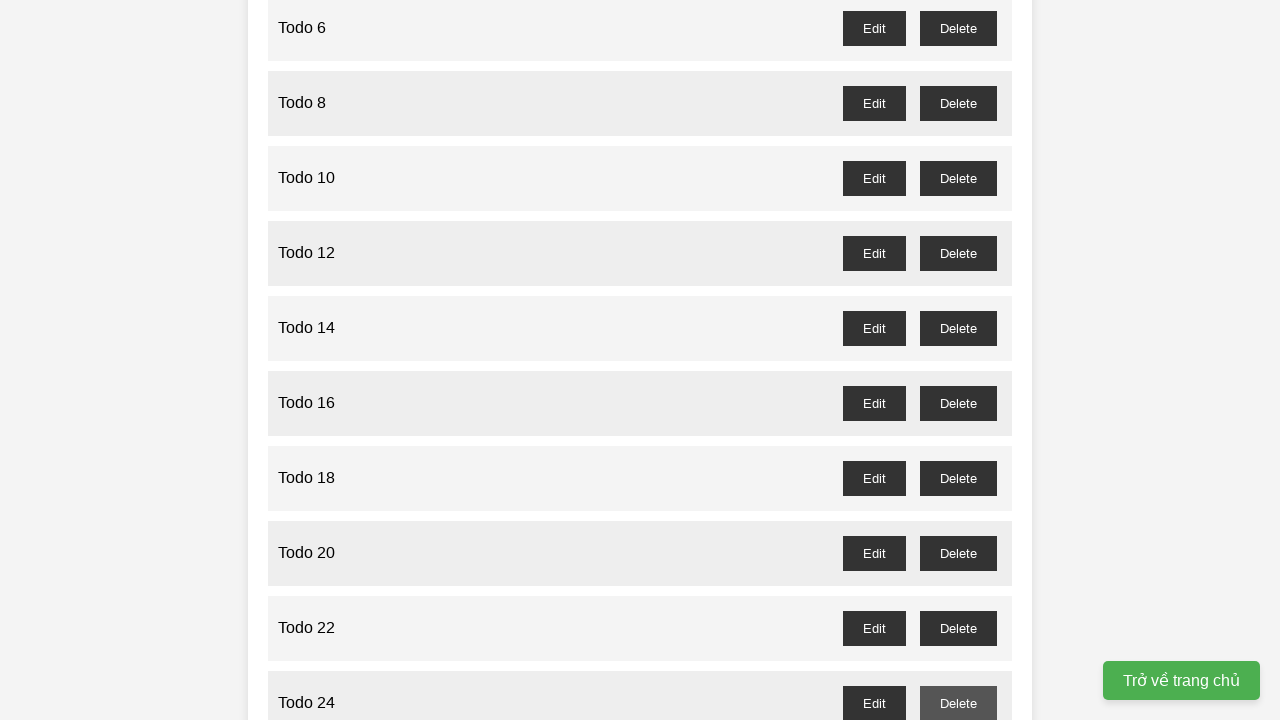

Clicked delete button for odd-numbered todo 25 at (958, 360) on //button[@id="todo-25-delete"]
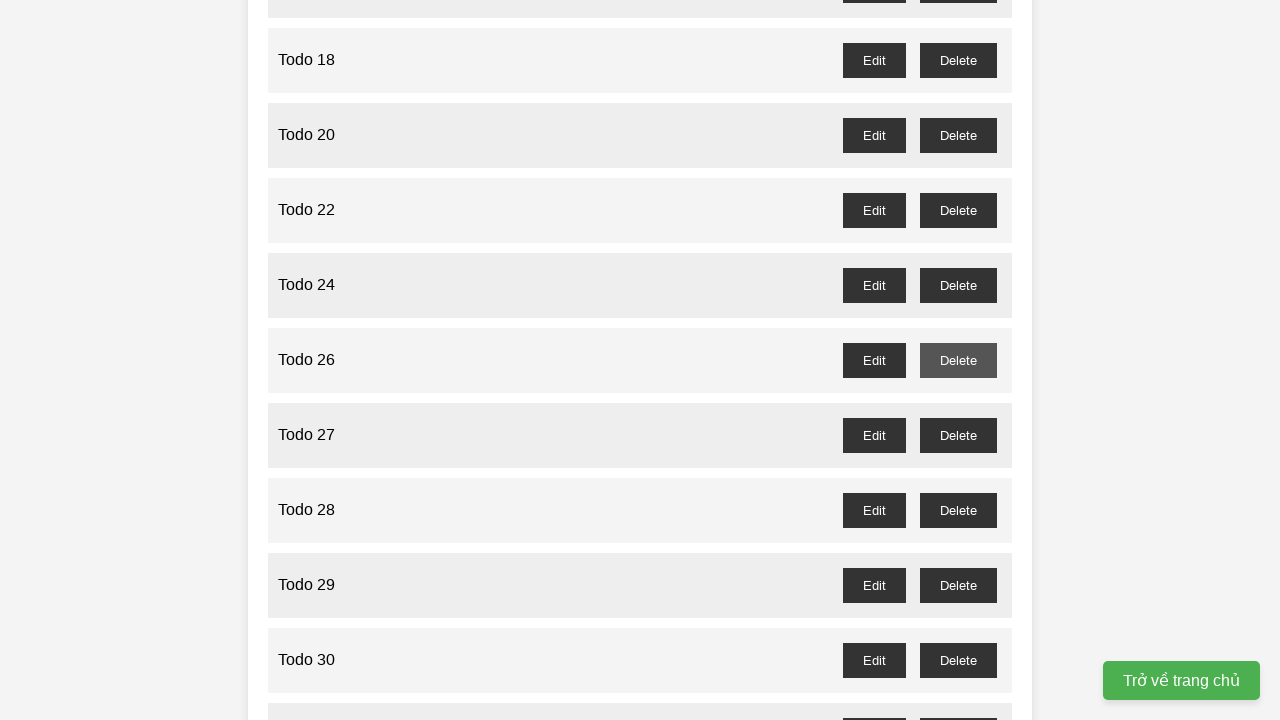

Clicked delete button for odd-numbered todo 27 at (958, 435) on //button[@id="todo-27-delete"]
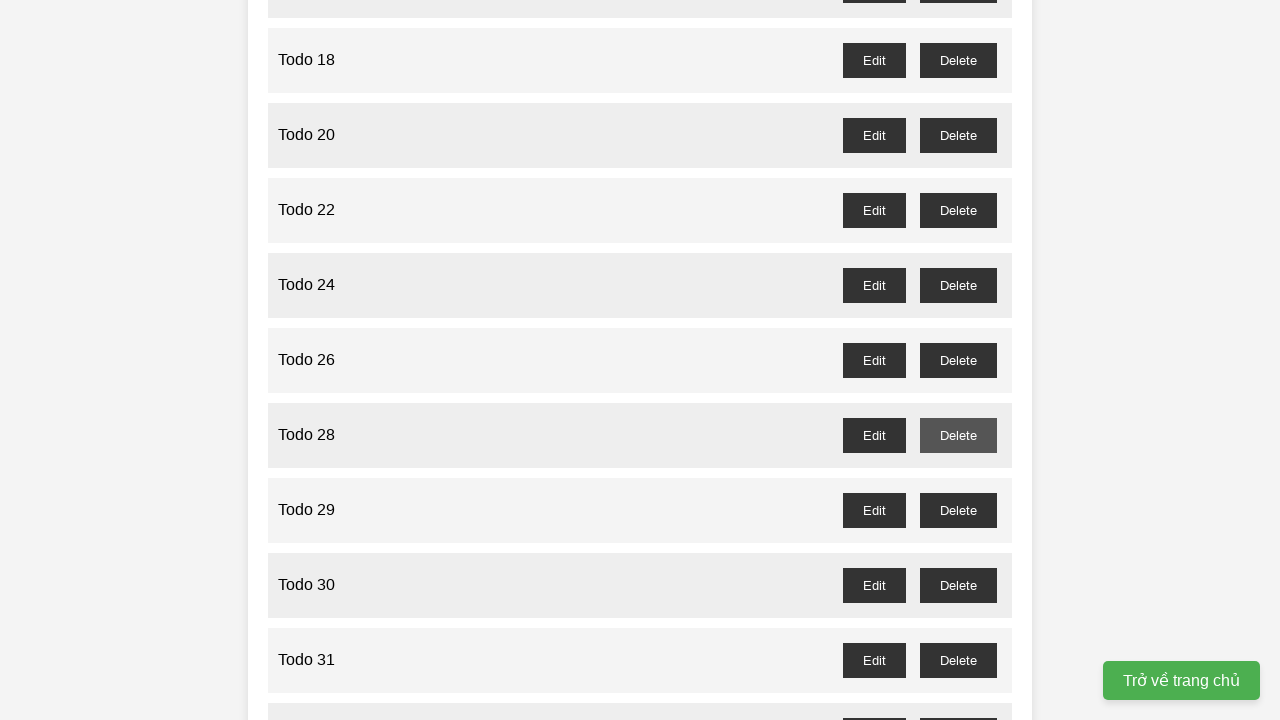

Clicked delete button for odd-numbered todo 29 at (958, 510) on //button[@id="todo-29-delete"]
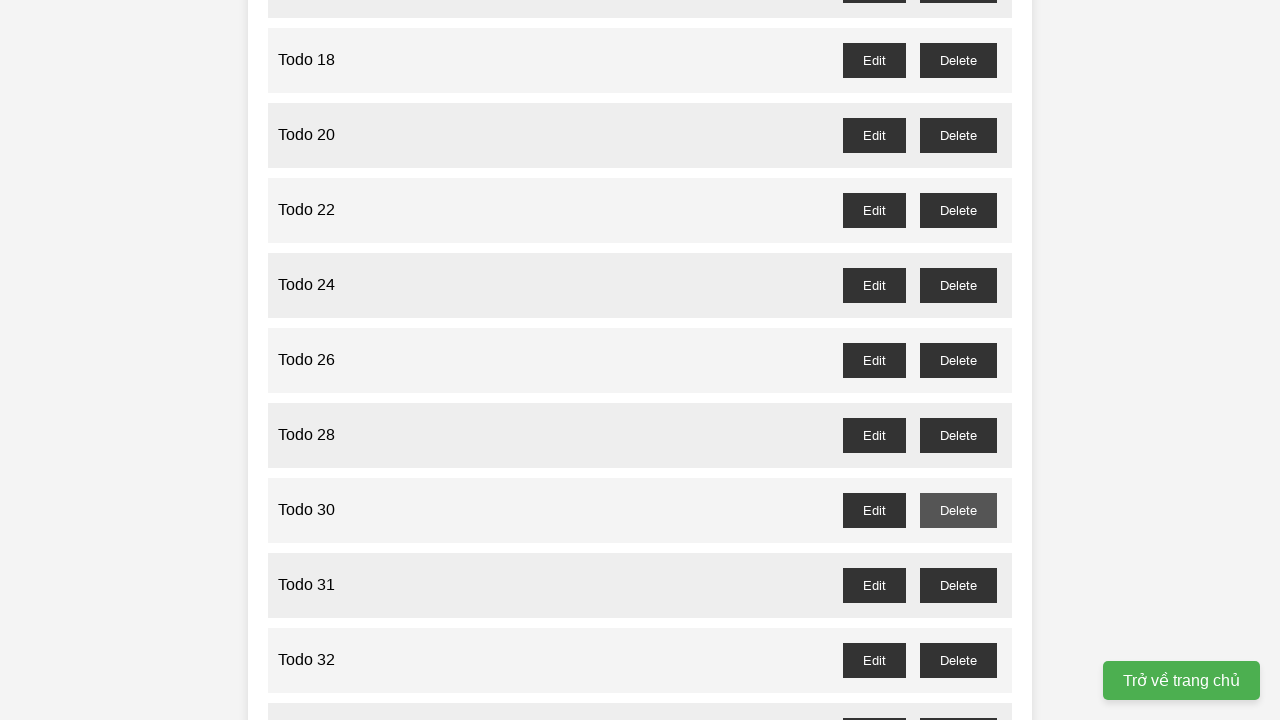

Clicked delete button for odd-numbered todo 31 at (958, 585) on //button[@id="todo-31-delete"]
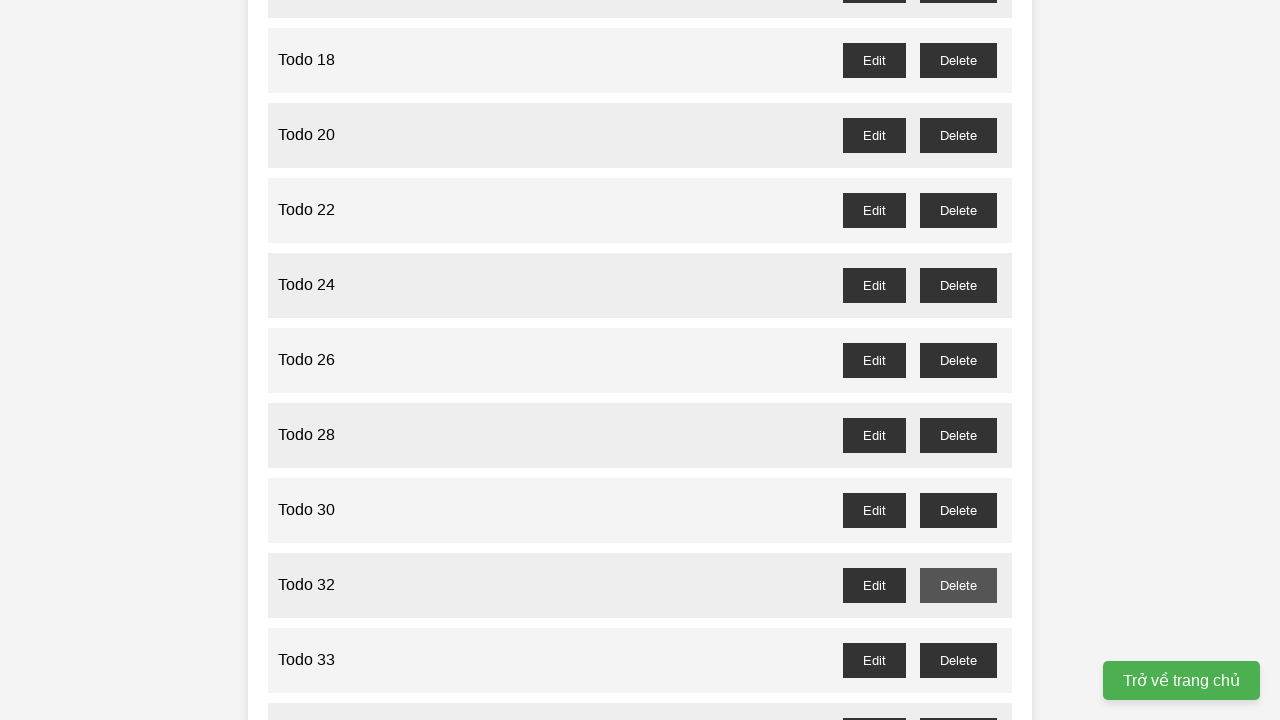

Clicked delete button for odd-numbered todo 33 at (958, 660) on //button[@id="todo-33-delete"]
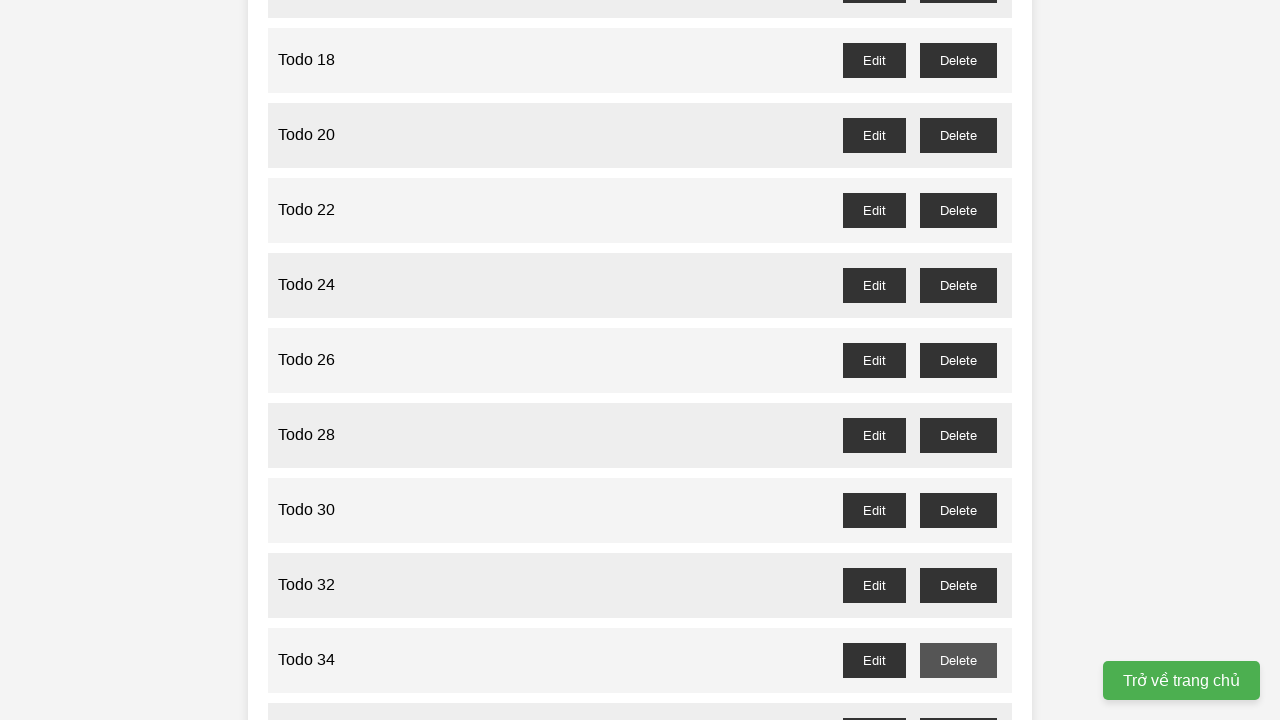

Clicked delete button for odd-numbered todo 35 at (958, 703) on //button[@id="todo-35-delete"]
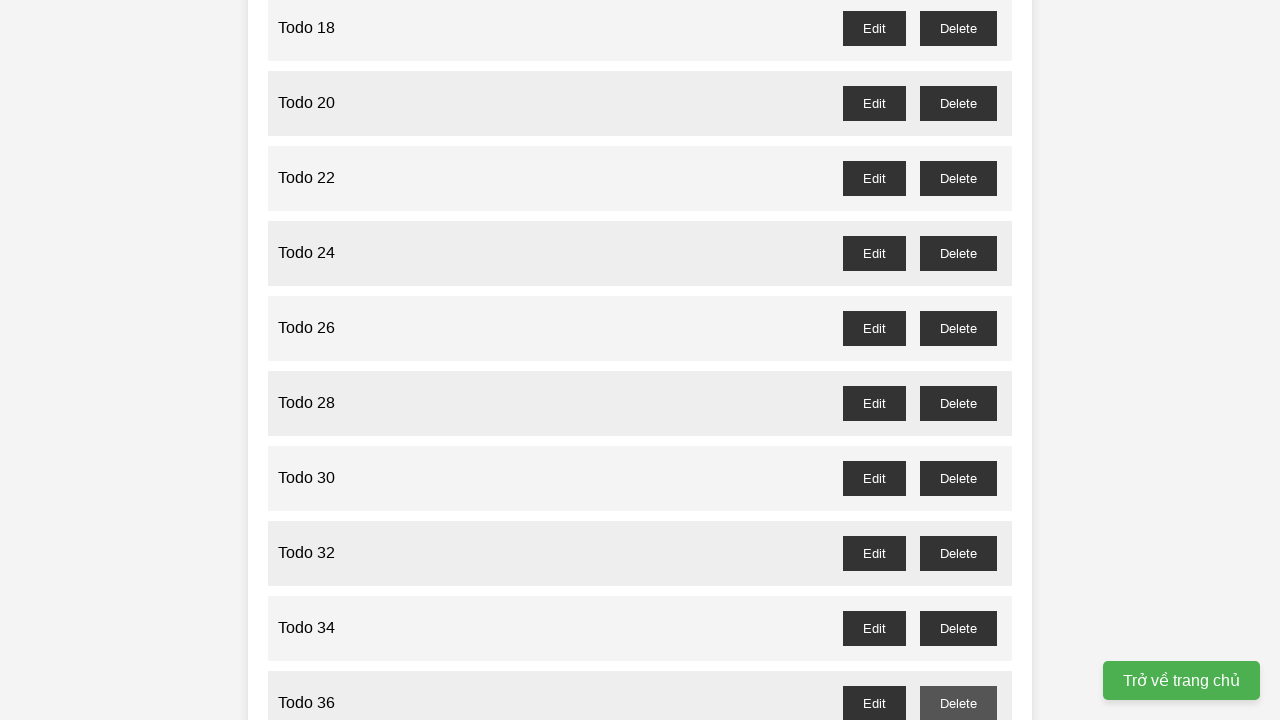

Clicked delete button for odd-numbered todo 37 at (958, 360) on //button[@id="todo-37-delete"]
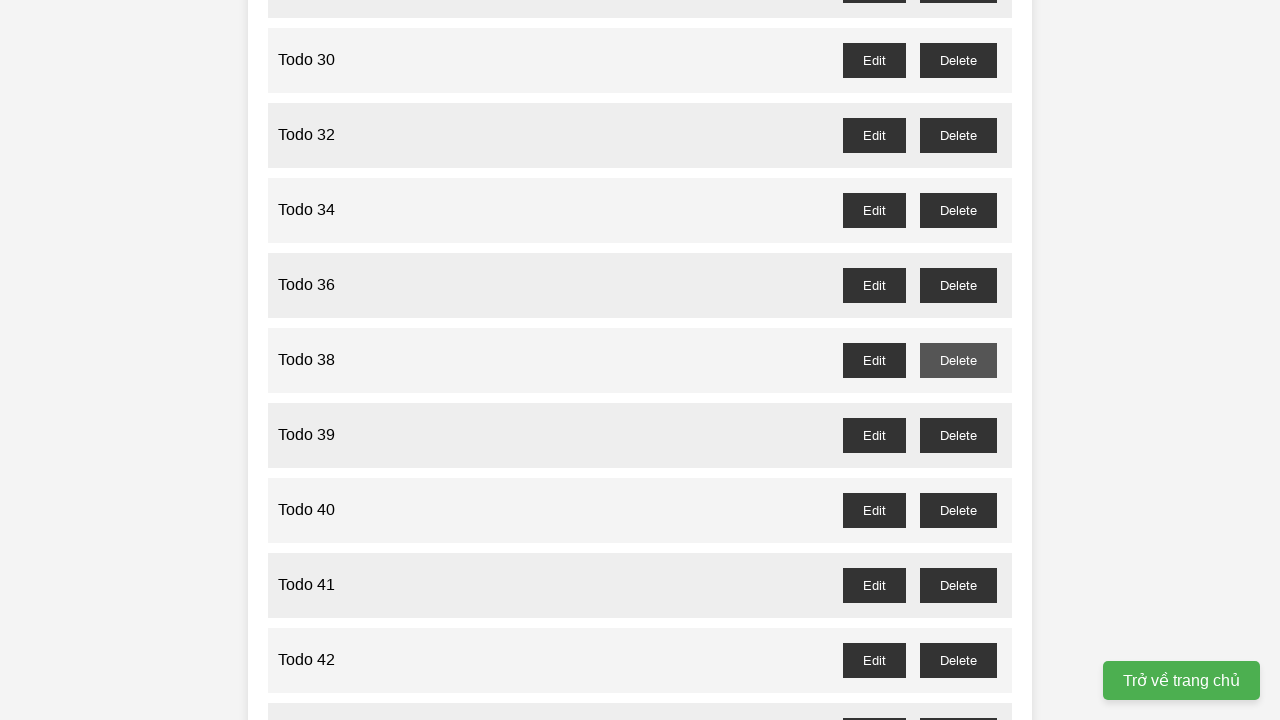

Clicked delete button for odd-numbered todo 39 at (958, 435) on //button[@id="todo-39-delete"]
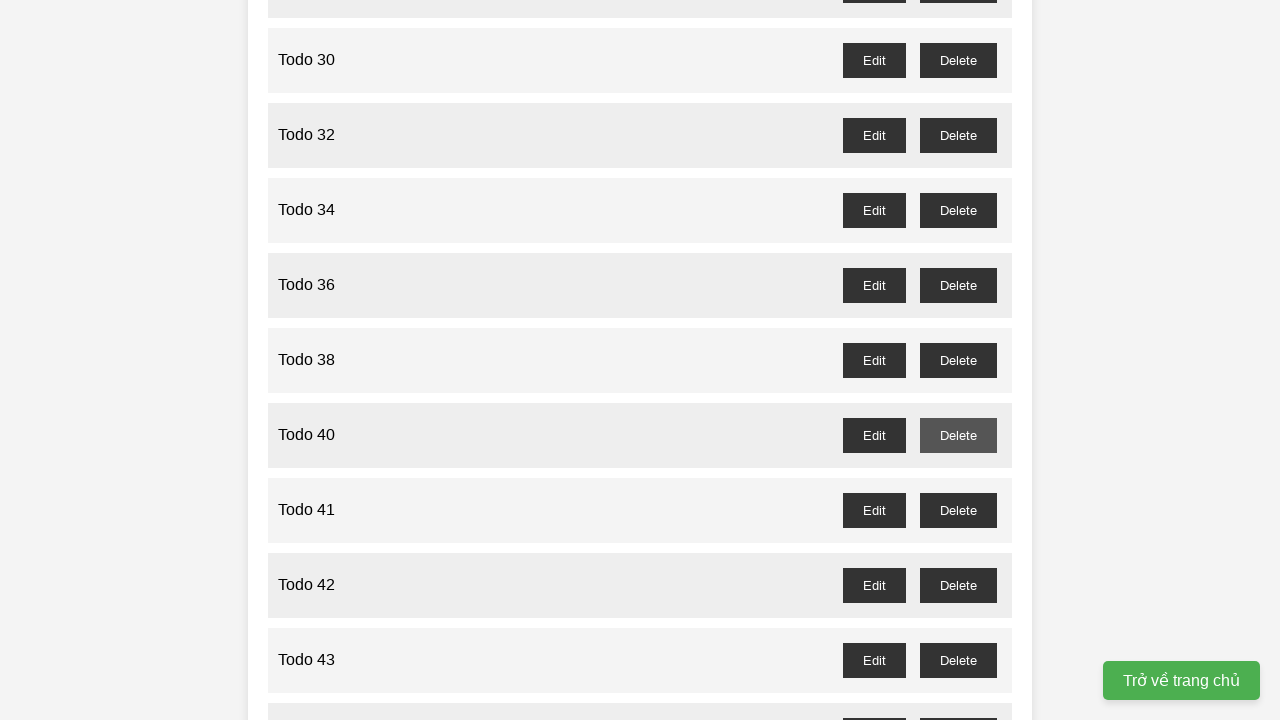

Clicked delete button for odd-numbered todo 41 at (958, 510) on //button[@id="todo-41-delete"]
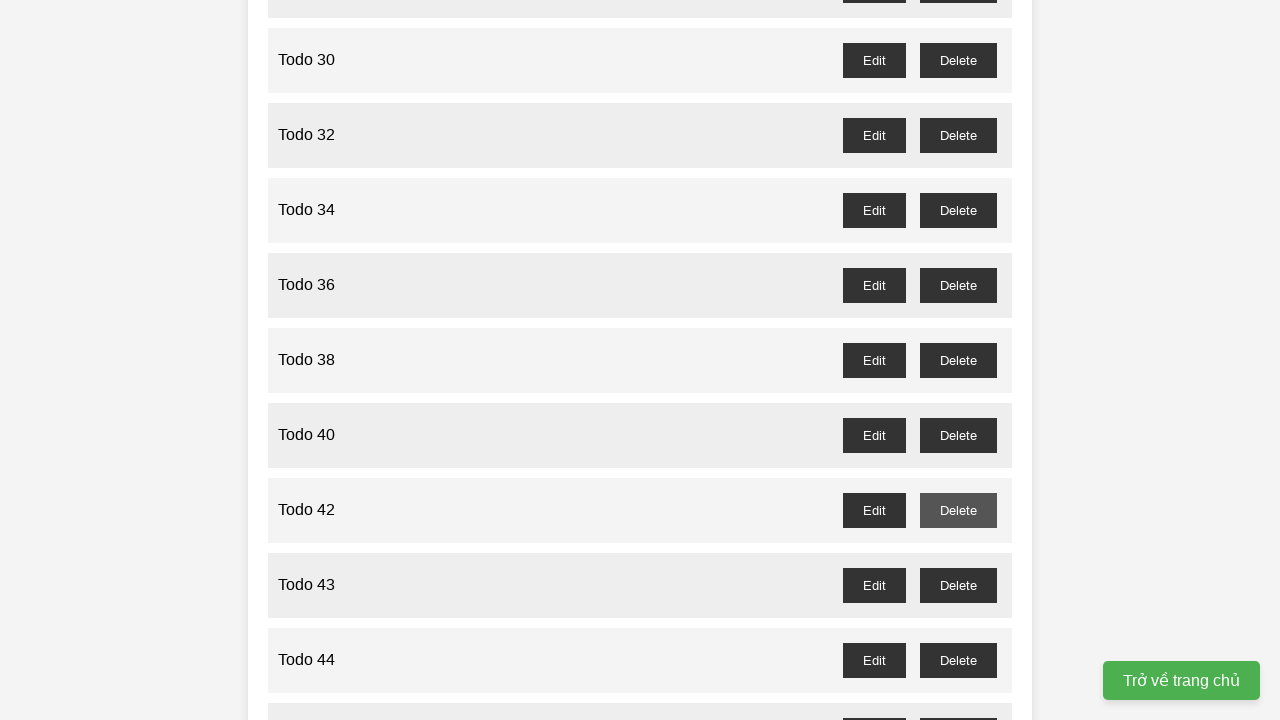

Clicked delete button for odd-numbered todo 43 at (958, 585) on //button[@id="todo-43-delete"]
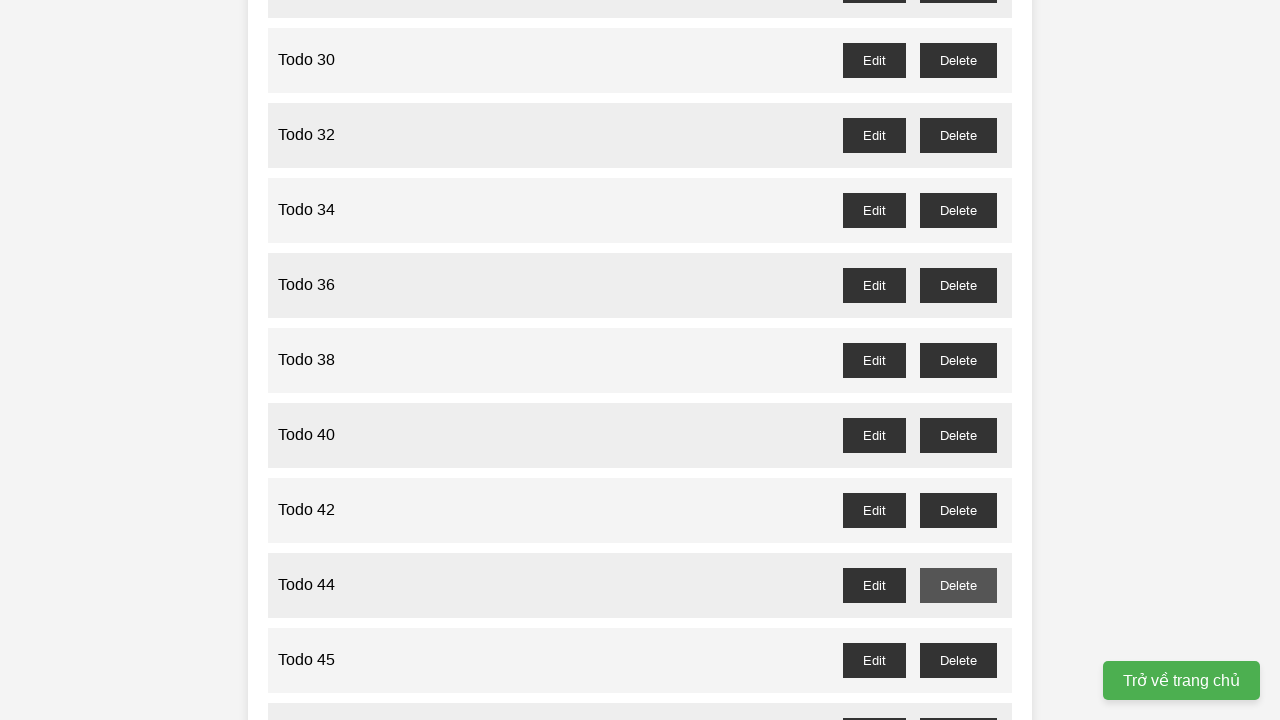

Clicked delete button for odd-numbered todo 45 at (958, 660) on //button[@id="todo-45-delete"]
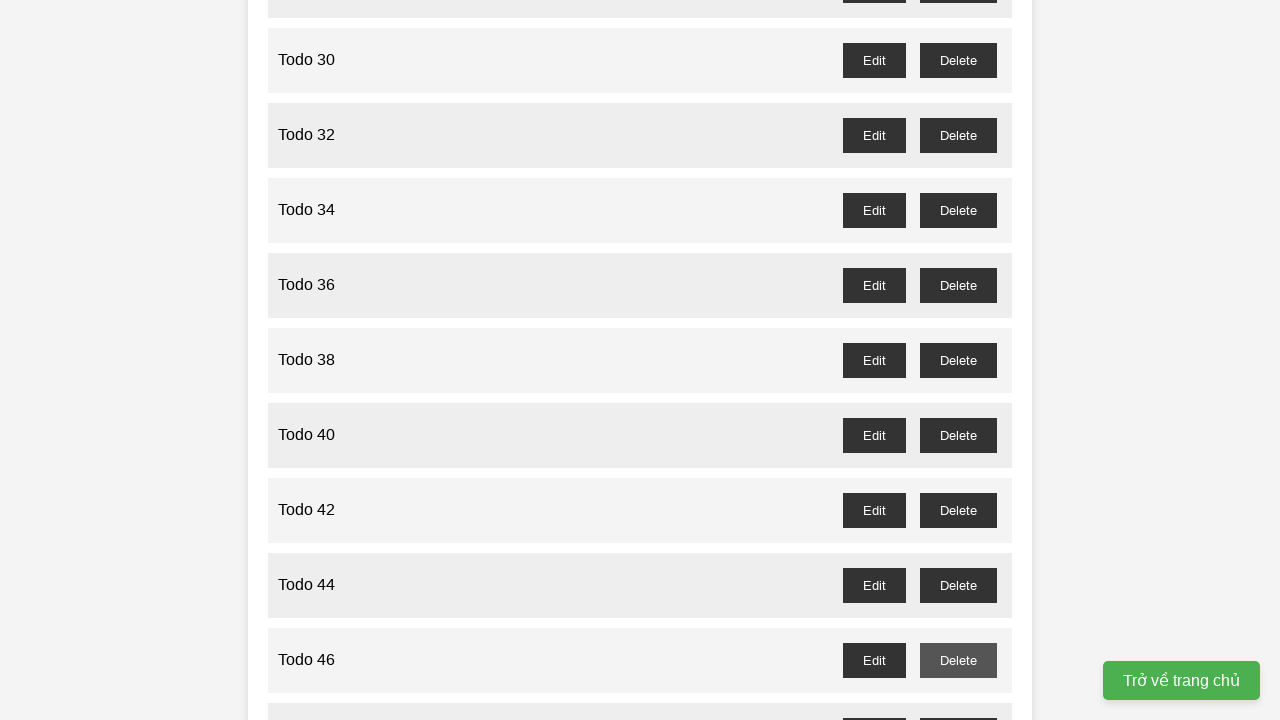

Clicked delete button for odd-numbered todo 47 at (958, 703) on //button[@id="todo-47-delete"]
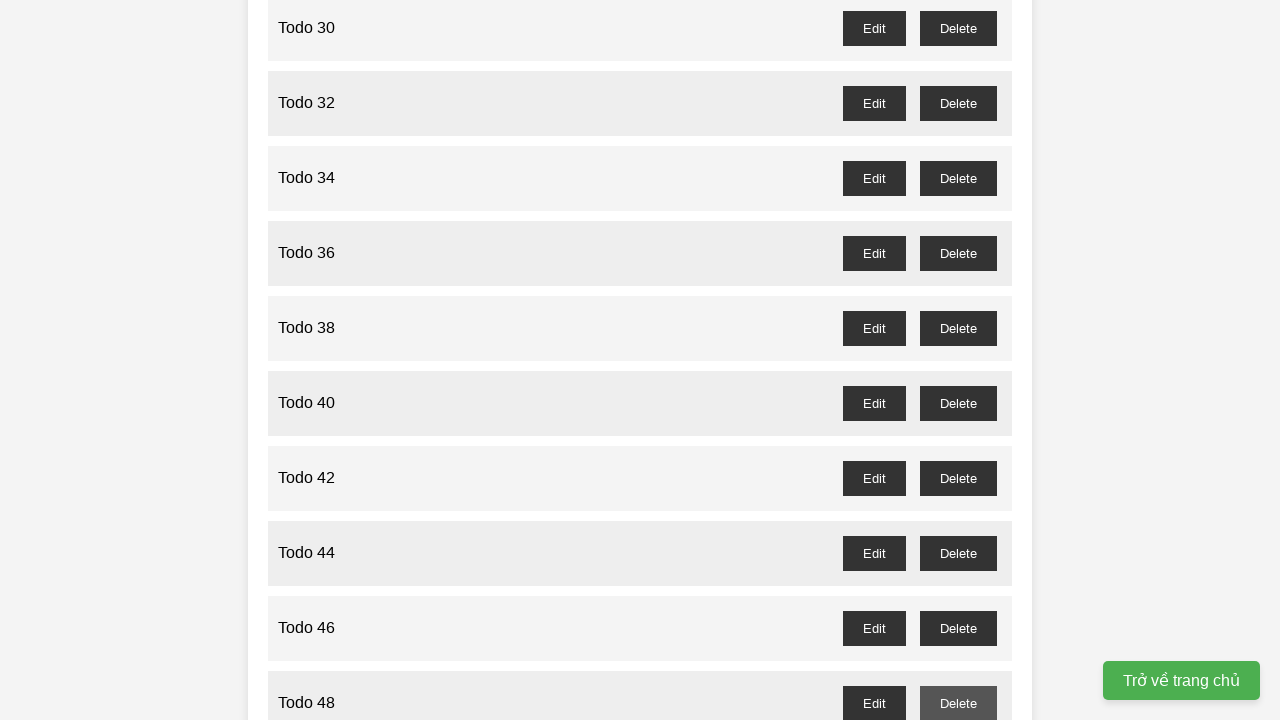

Clicked delete button for odd-numbered todo 49 at (958, 360) on //button[@id="todo-49-delete"]
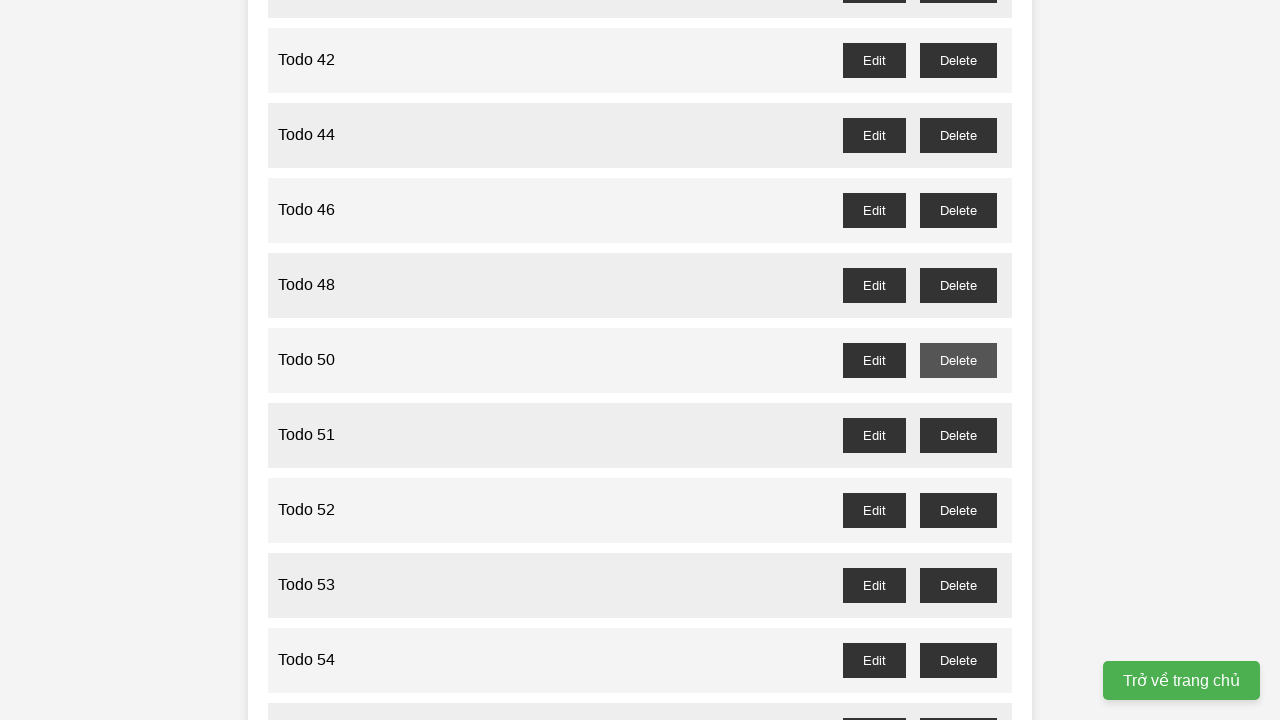

Clicked delete button for odd-numbered todo 51 at (958, 435) on //button[@id="todo-51-delete"]
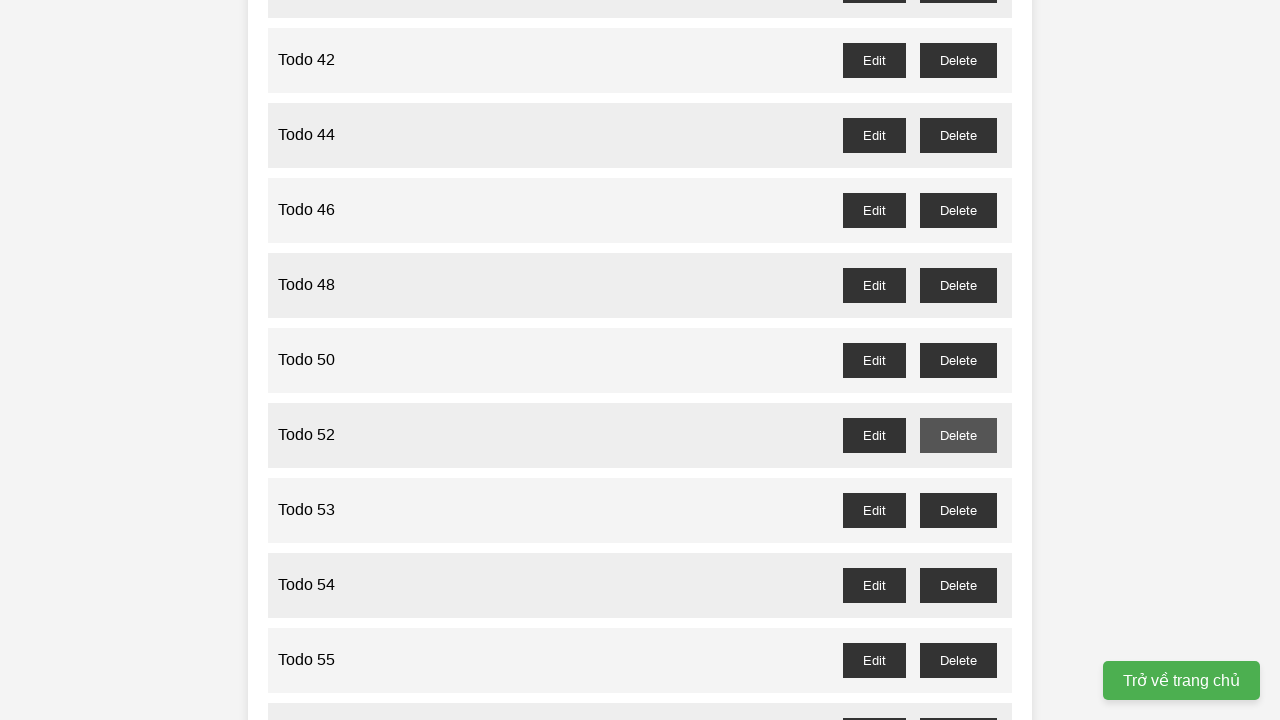

Clicked delete button for odd-numbered todo 53 at (958, 510) on //button[@id="todo-53-delete"]
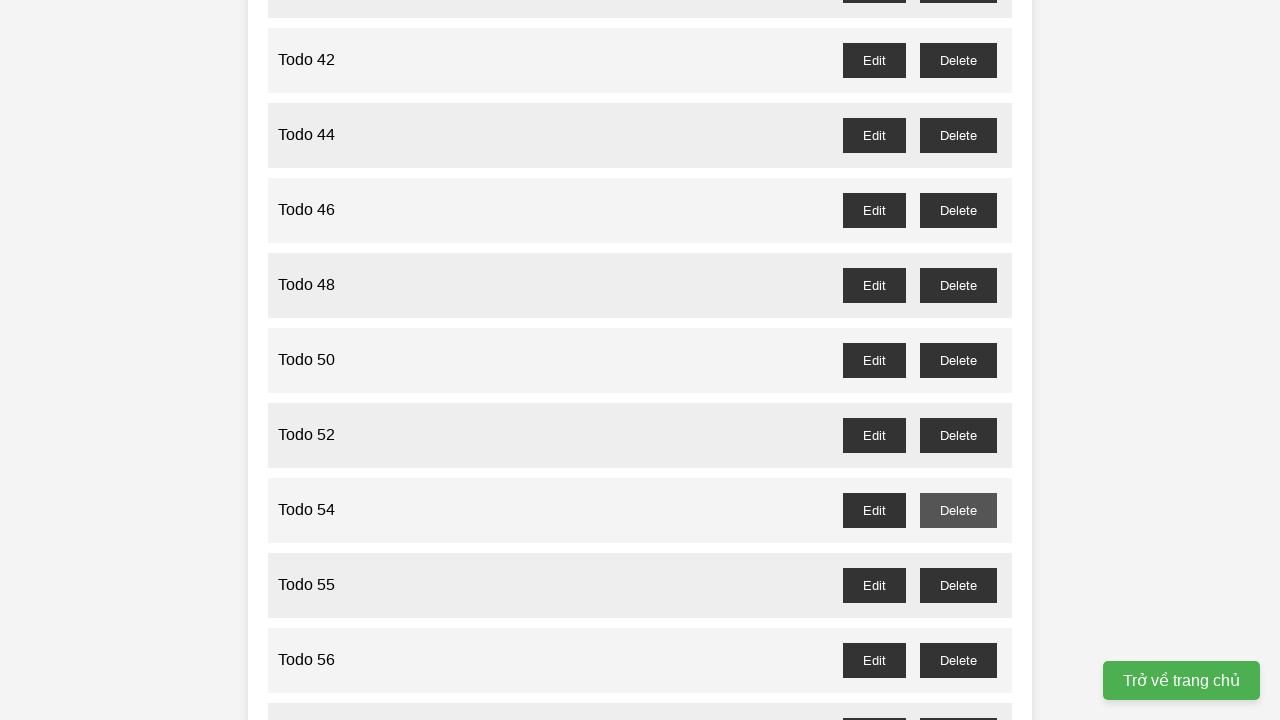

Clicked delete button for odd-numbered todo 55 at (958, 585) on //button[@id="todo-55-delete"]
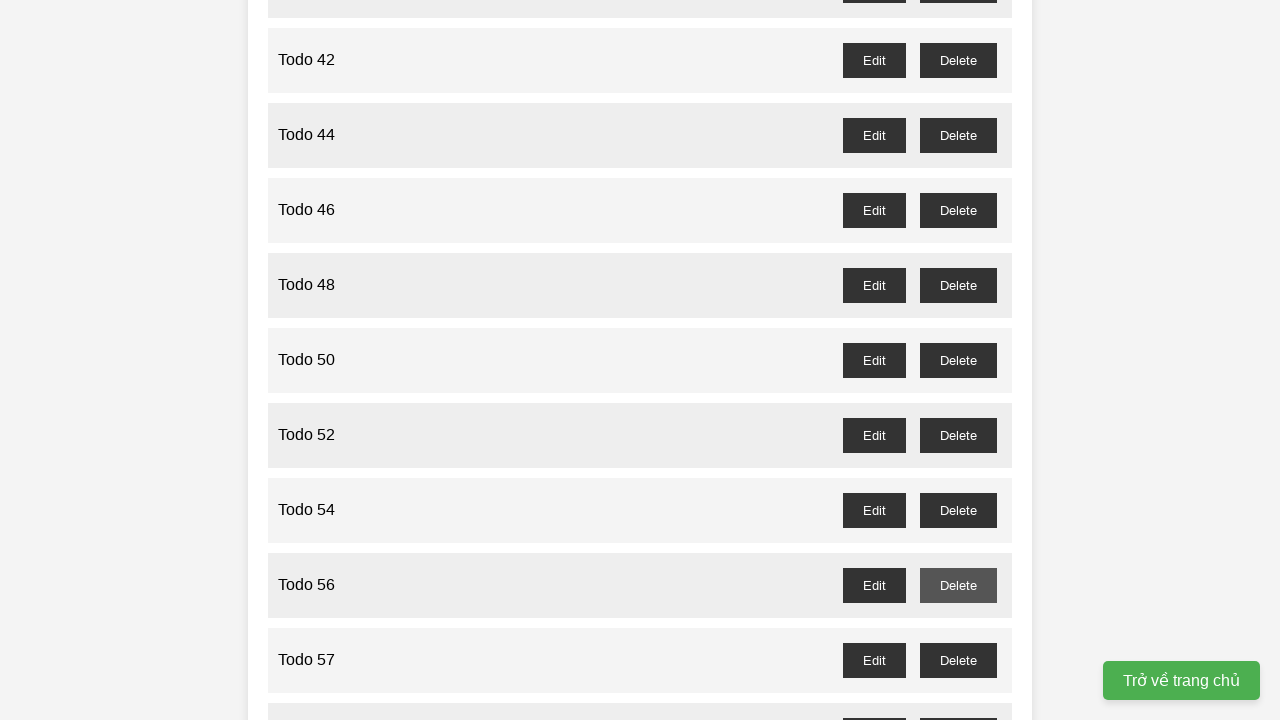

Clicked delete button for odd-numbered todo 57 at (958, 660) on //button[@id="todo-57-delete"]
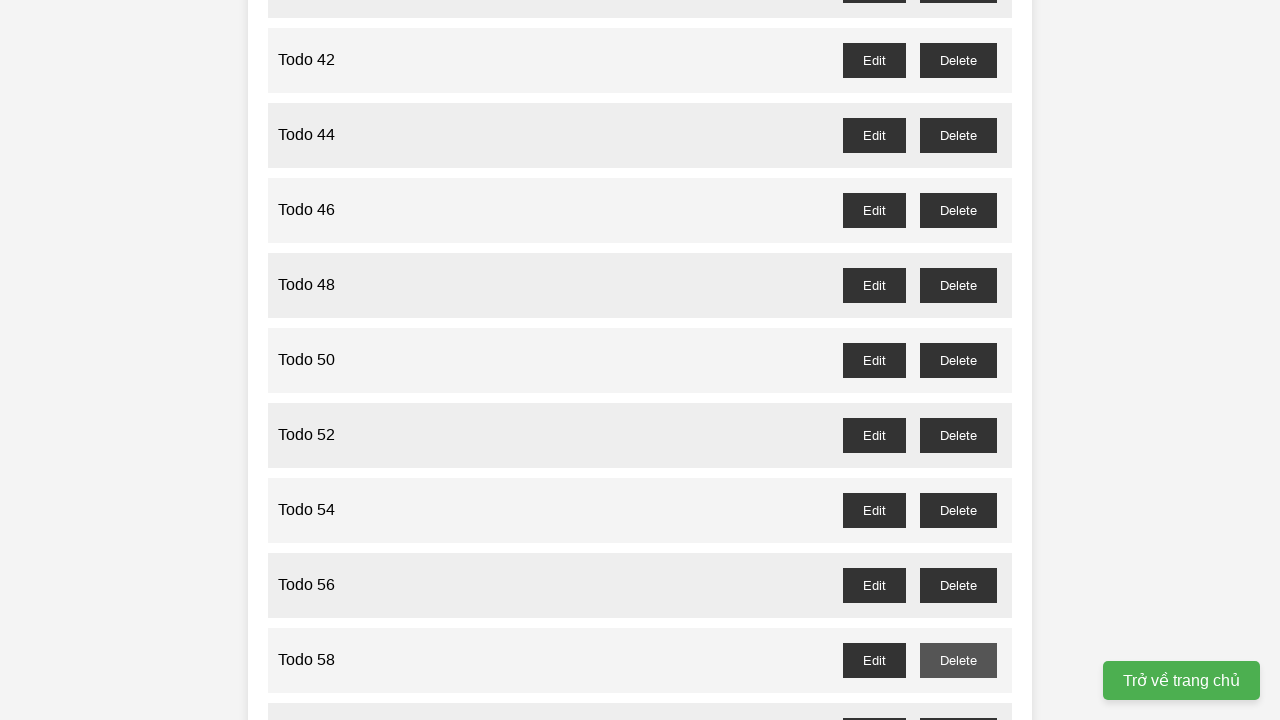

Clicked delete button for odd-numbered todo 59 at (958, 703) on //button[@id="todo-59-delete"]
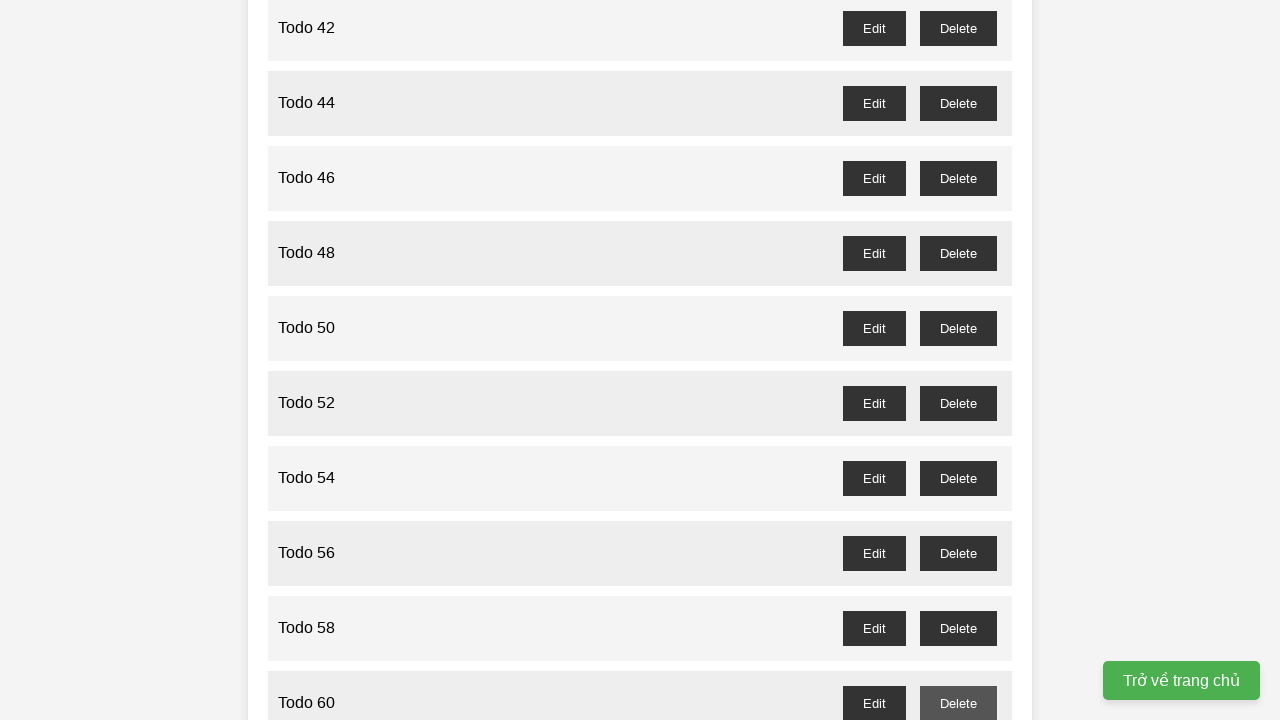

Clicked delete button for odd-numbered todo 61 at (958, 360) on //button[@id="todo-61-delete"]
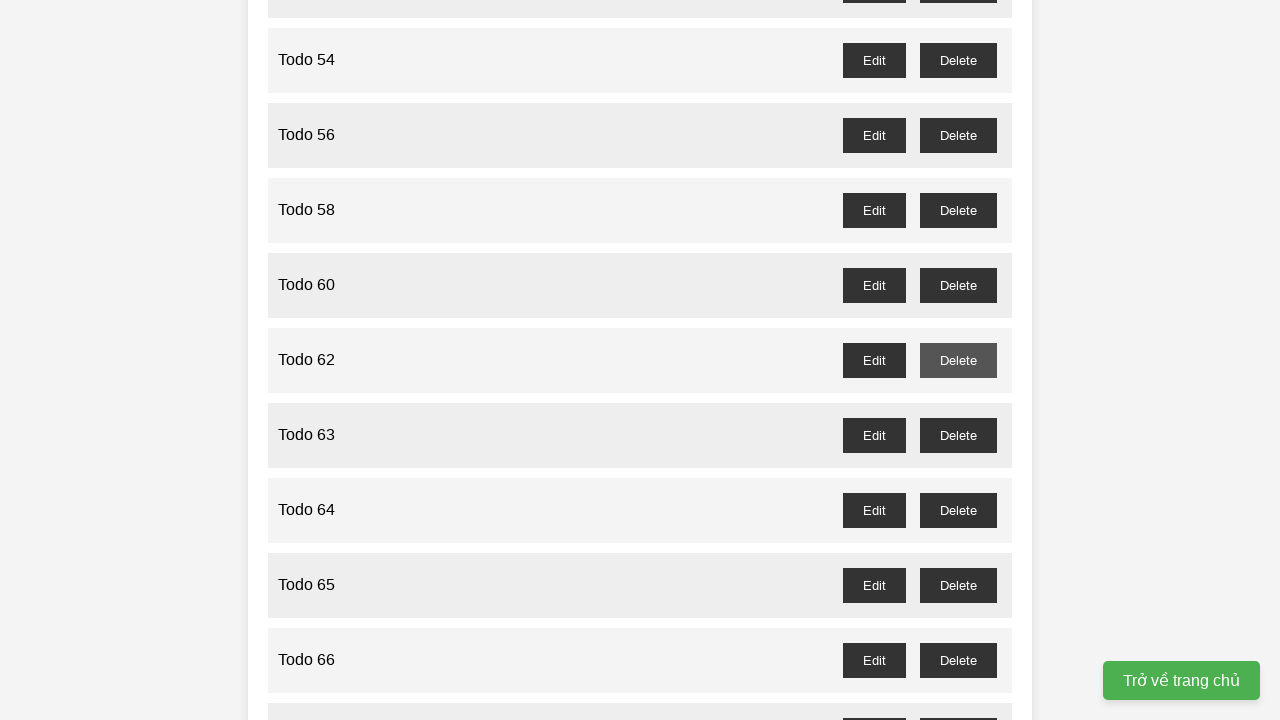

Clicked delete button for odd-numbered todo 63 at (958, 435) on //button[@id="todo-63-delete"]
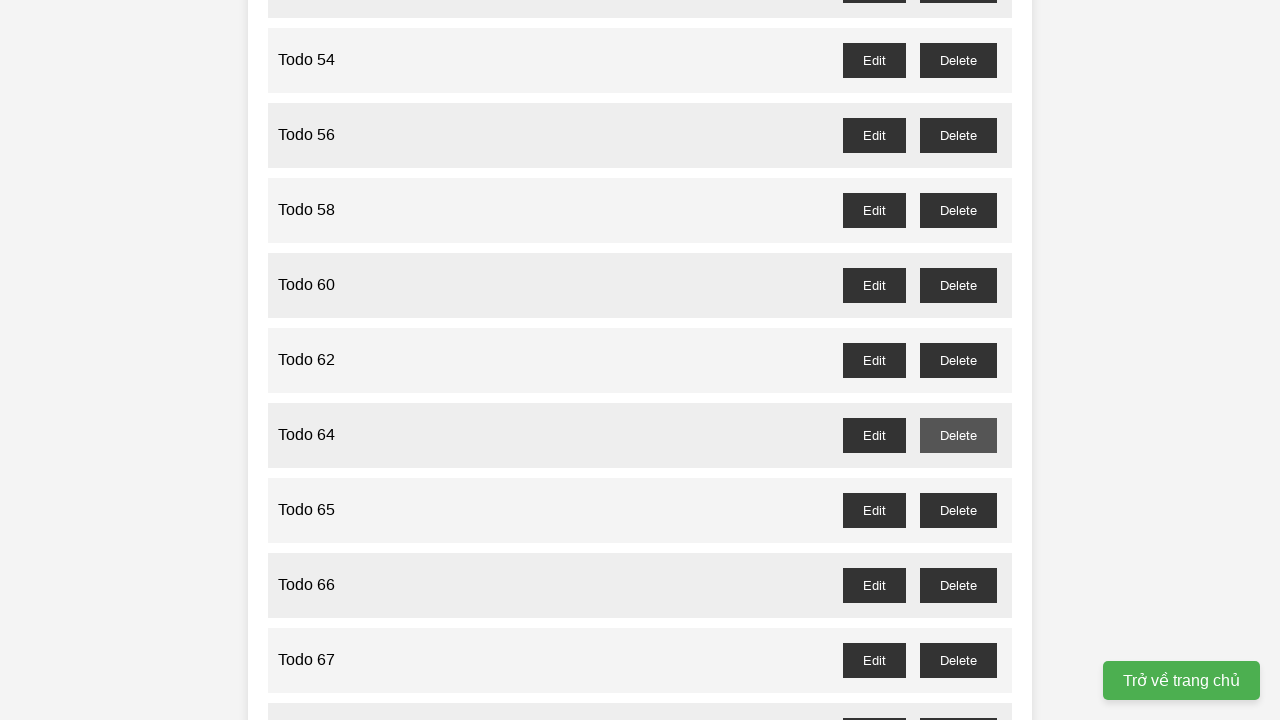

Clicked delete button for odd-numbered todo 65 at (958, 510) on //button[@id="todo-65-delete"]
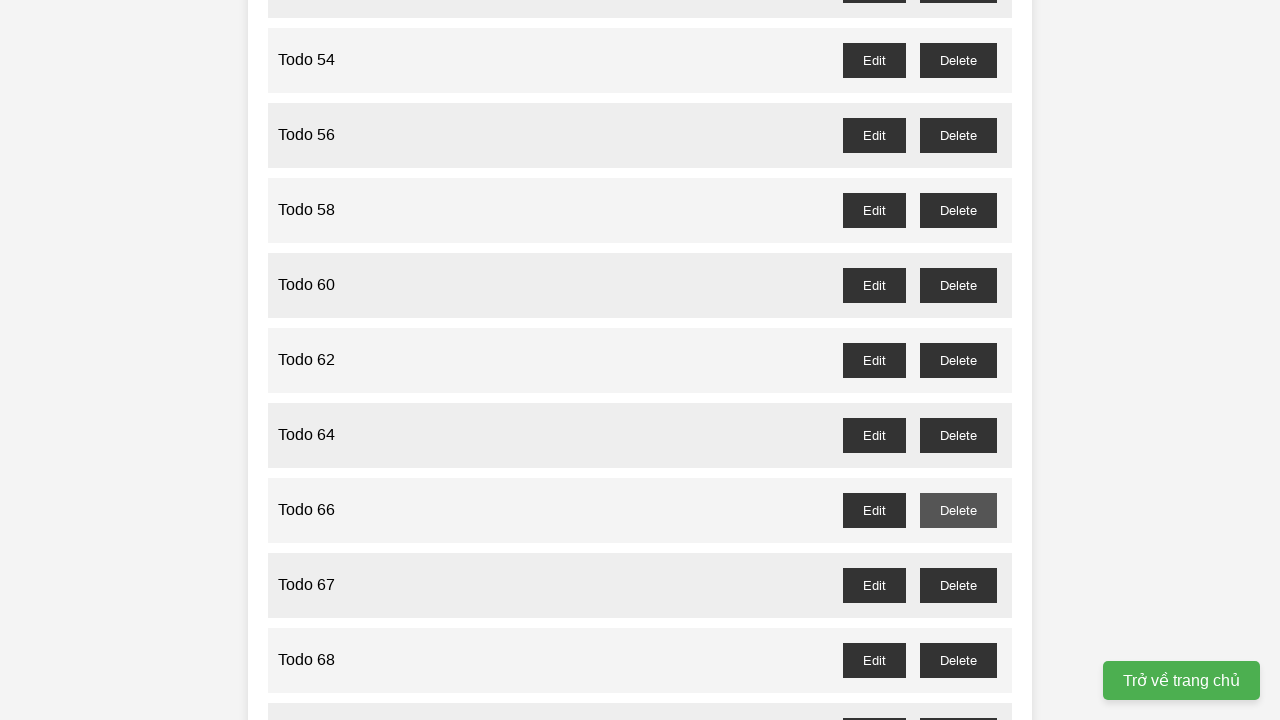

Clicked delete button for odd-numbered todo 67 at (958, 585) on //button[@id="todo-67-delete"]
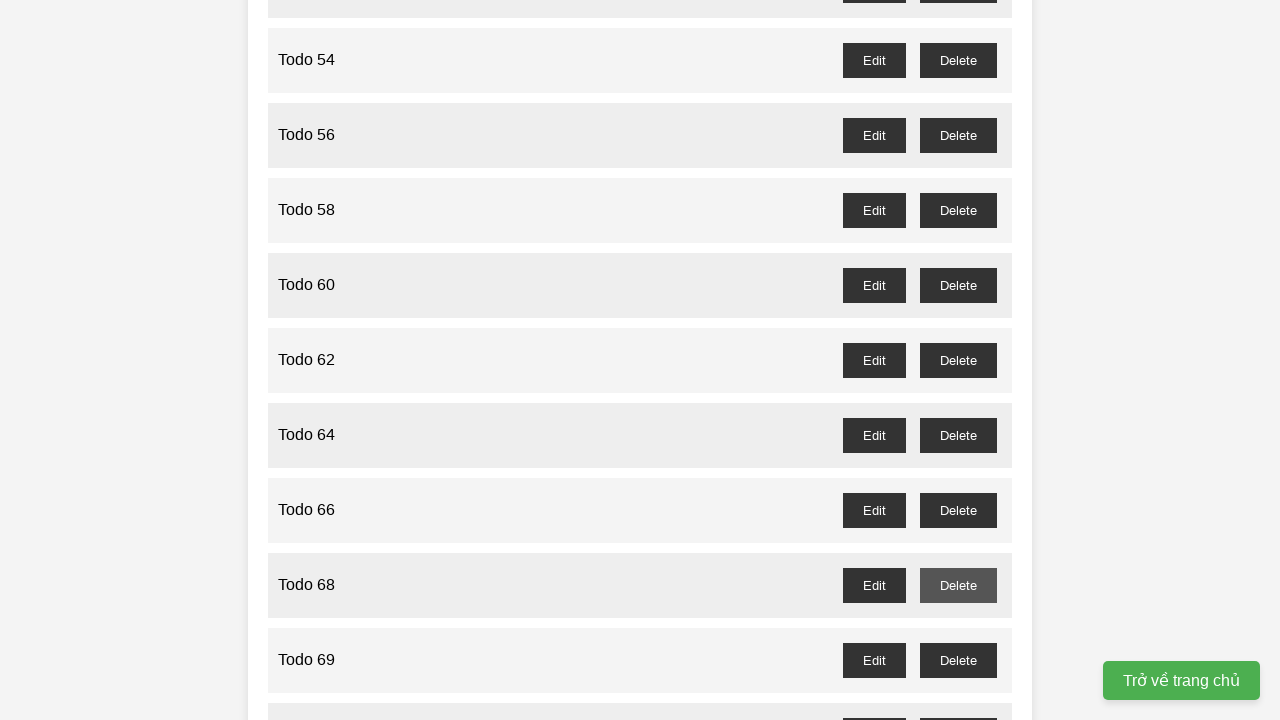

Clicked delete button for odd-numbered todo 69 at (958, 660) on //button[@id="todo-69-delete"]
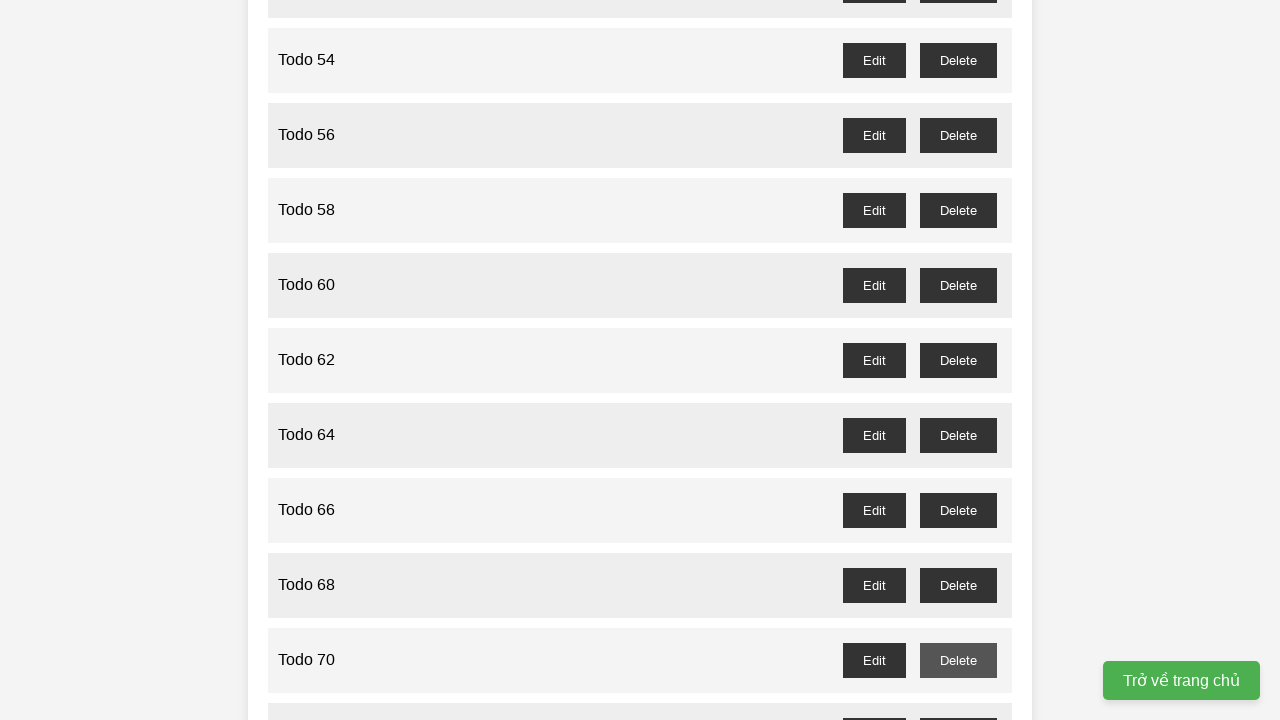

Clicked delete button for odd-numbered todo 71 at (958, 703) on //button[@id="todo-71-delete"]
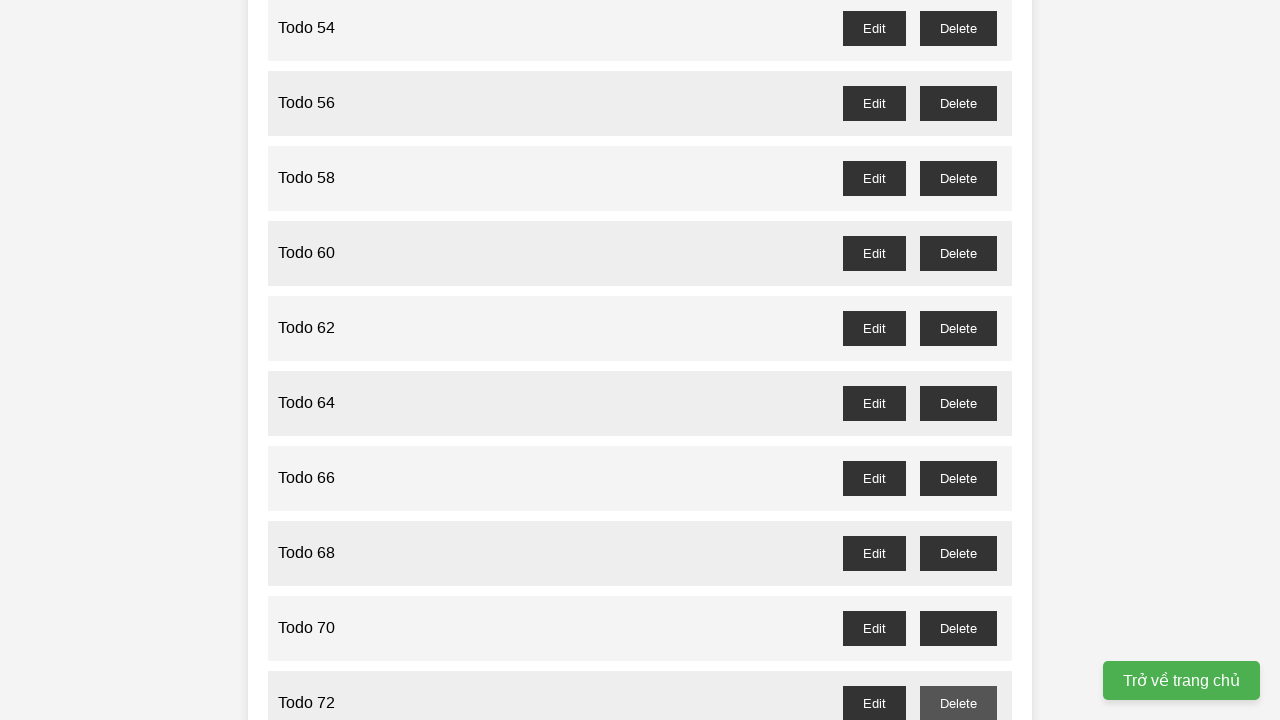

Clicked delete button for odd-numbered todo 73 at (958, 360) on //button[@id="todo-73-delete"]
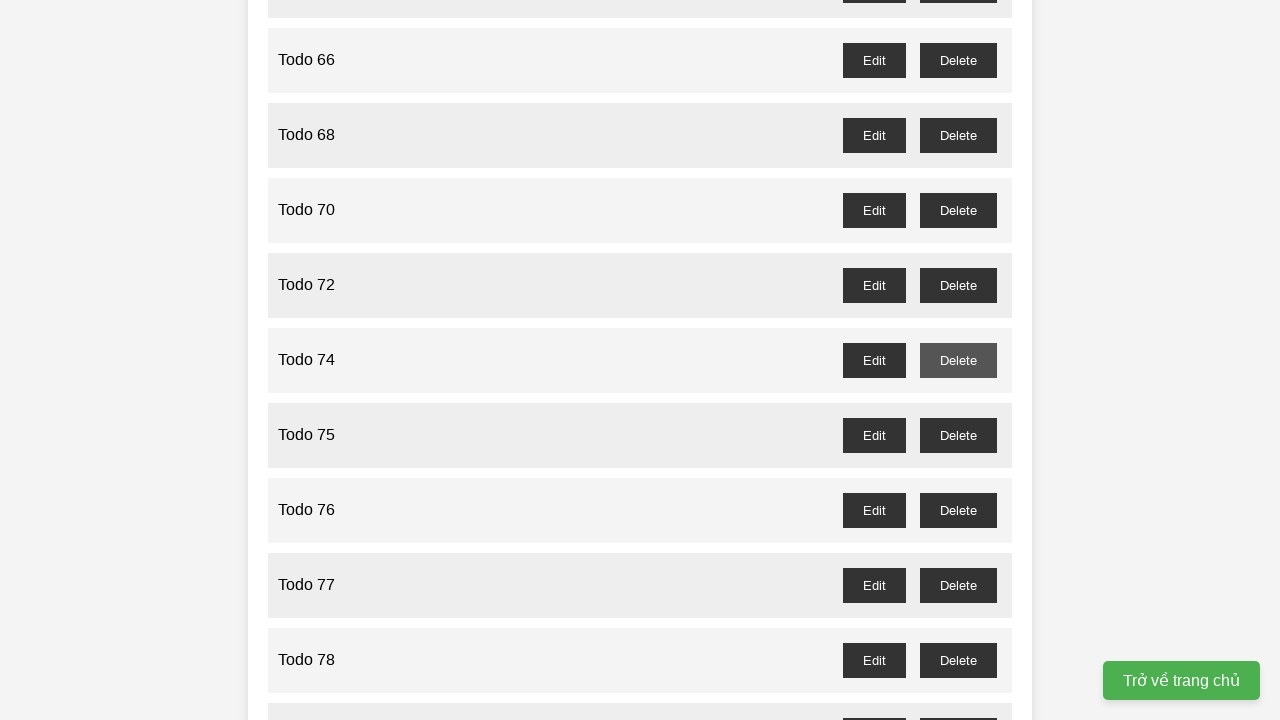

Clicked delete button for odd-numbered todo 75 at (958, 435) on //button[@id="todo-75-delete"]
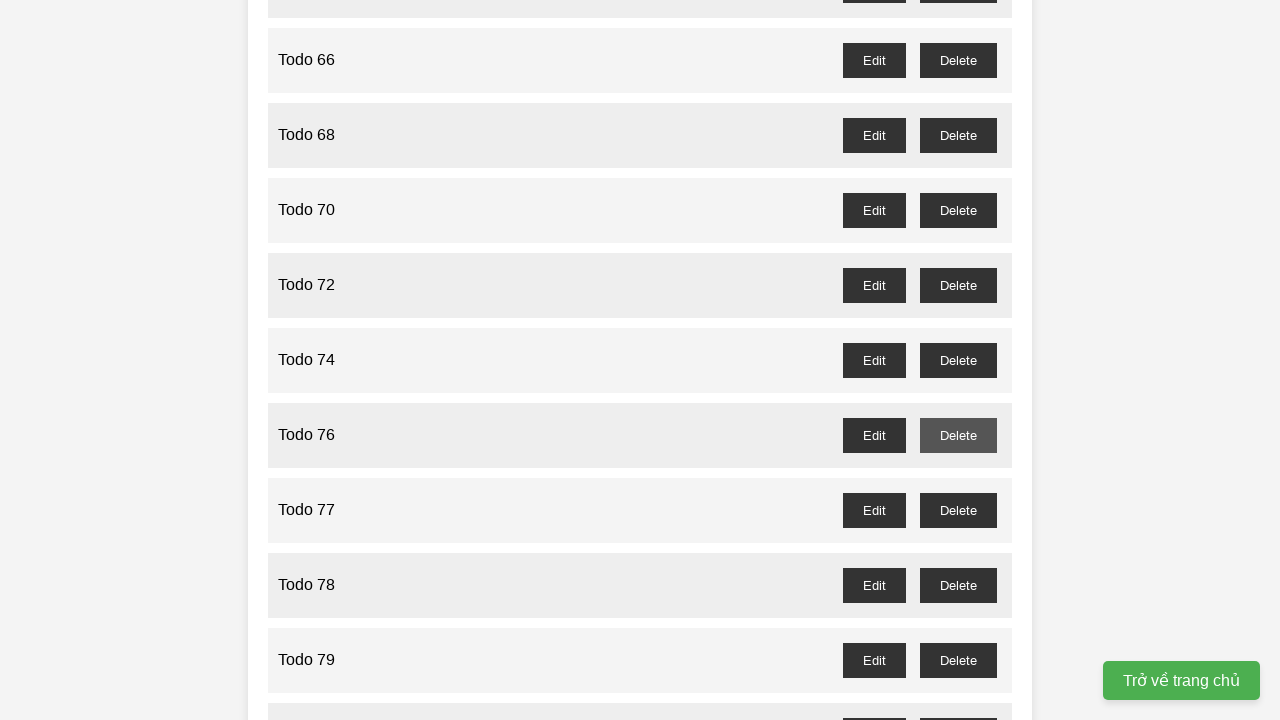

Clicked delete button for odd-numbered todo 77 at (958, 510) on //button[@id="todo-77-delete"]
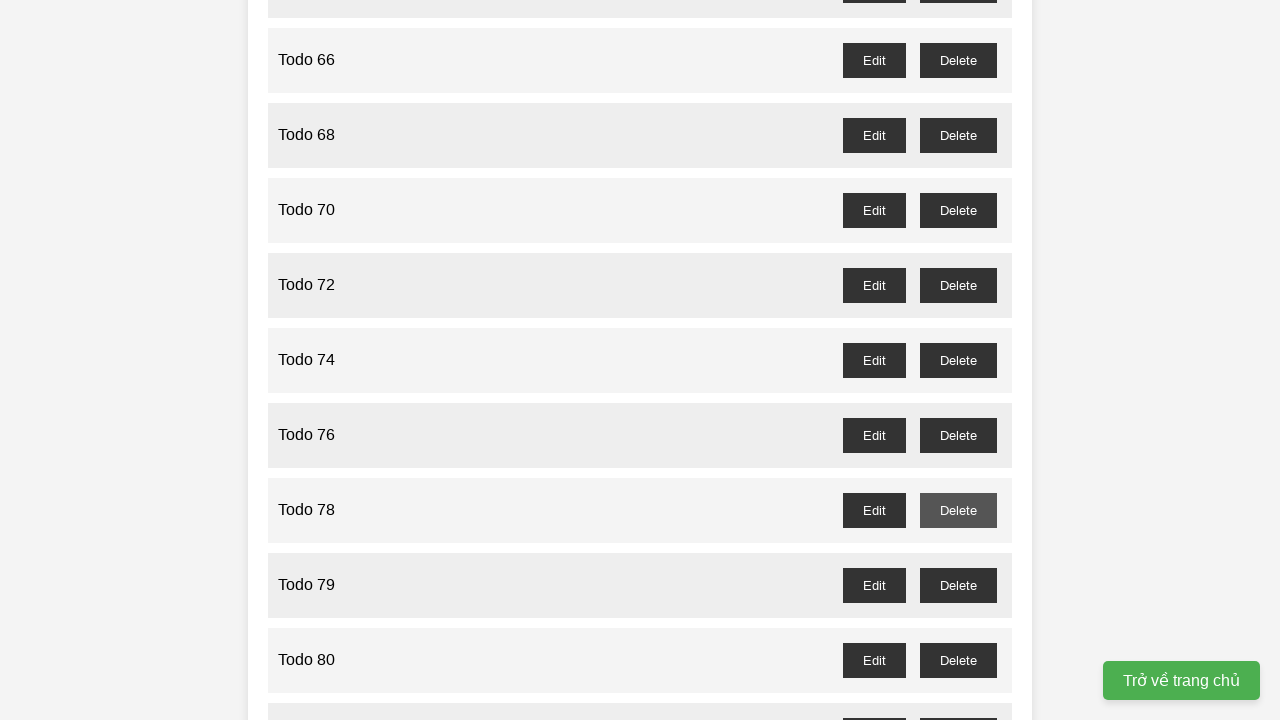

Clicked delete button for odd-numbered todo 79 at (958, 585) on //button[@id="todo-79-delete"]
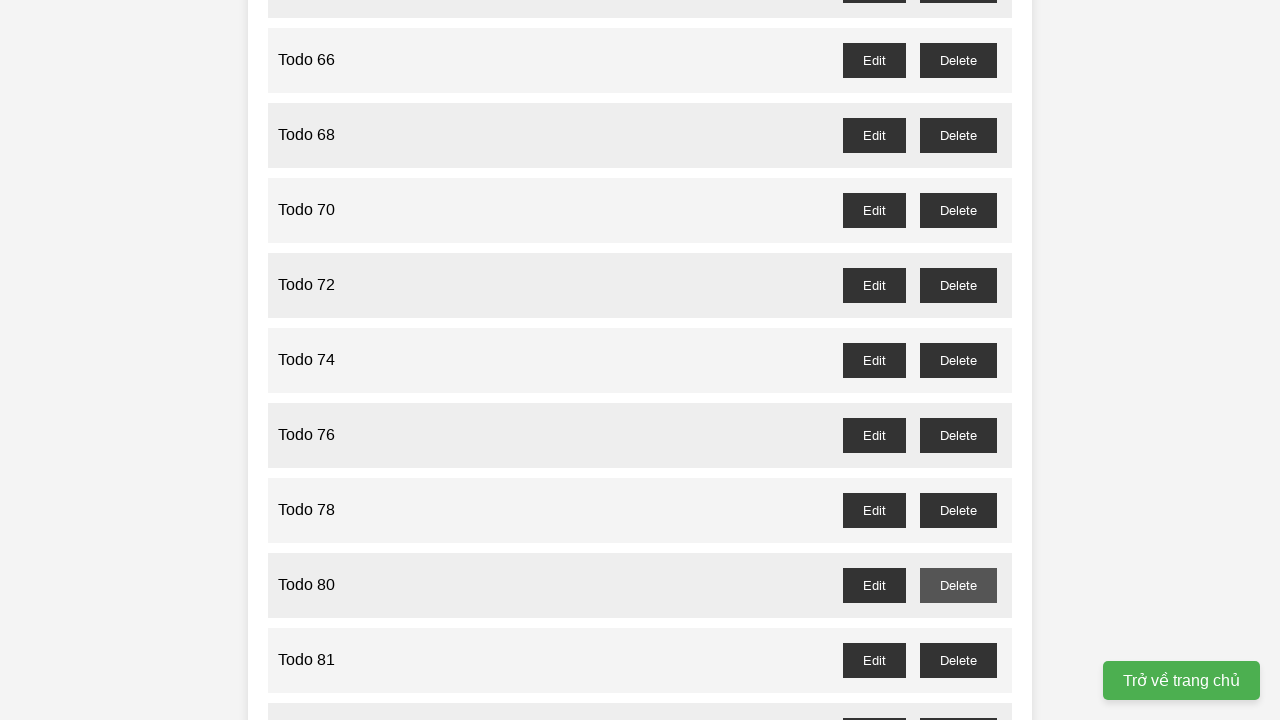

Clicked delete button for odd-numbered todo 81 at (958, 660) on //button[@id="todo-81-delete"]
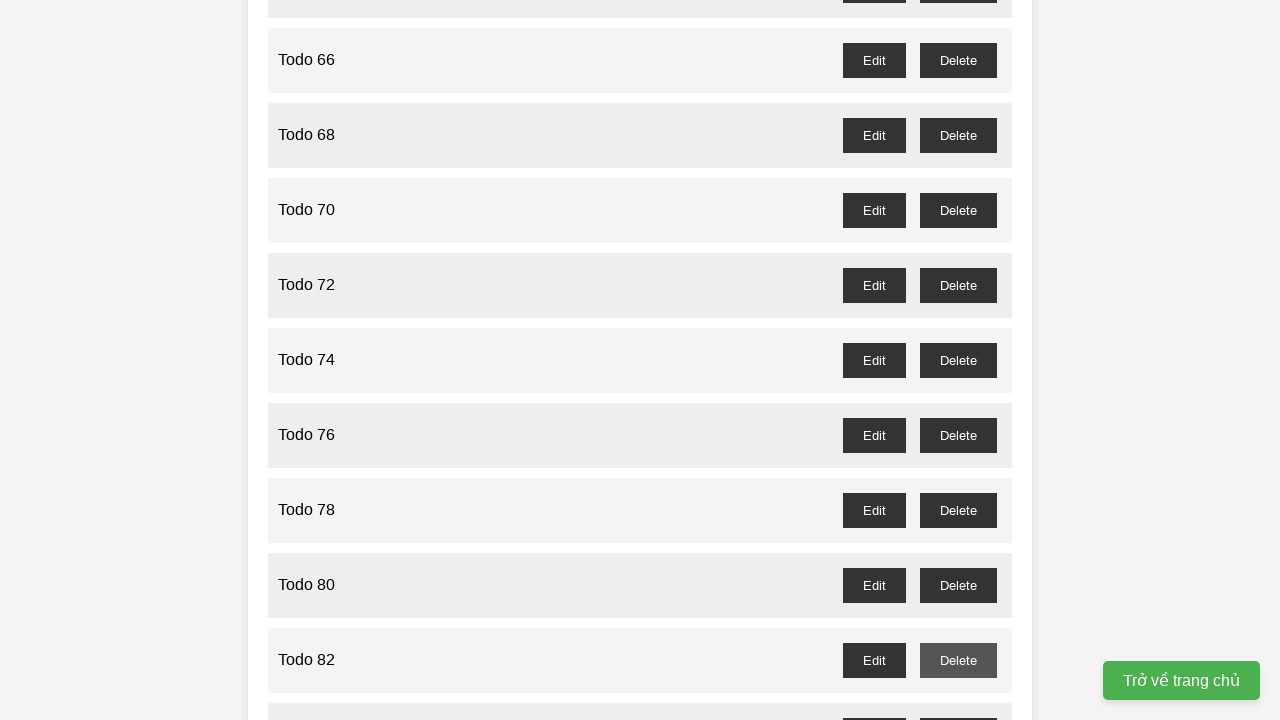

Clicked delete button for odd-numbered todo 83 at (958, 703) on //button[@id="todo-83-delete"]
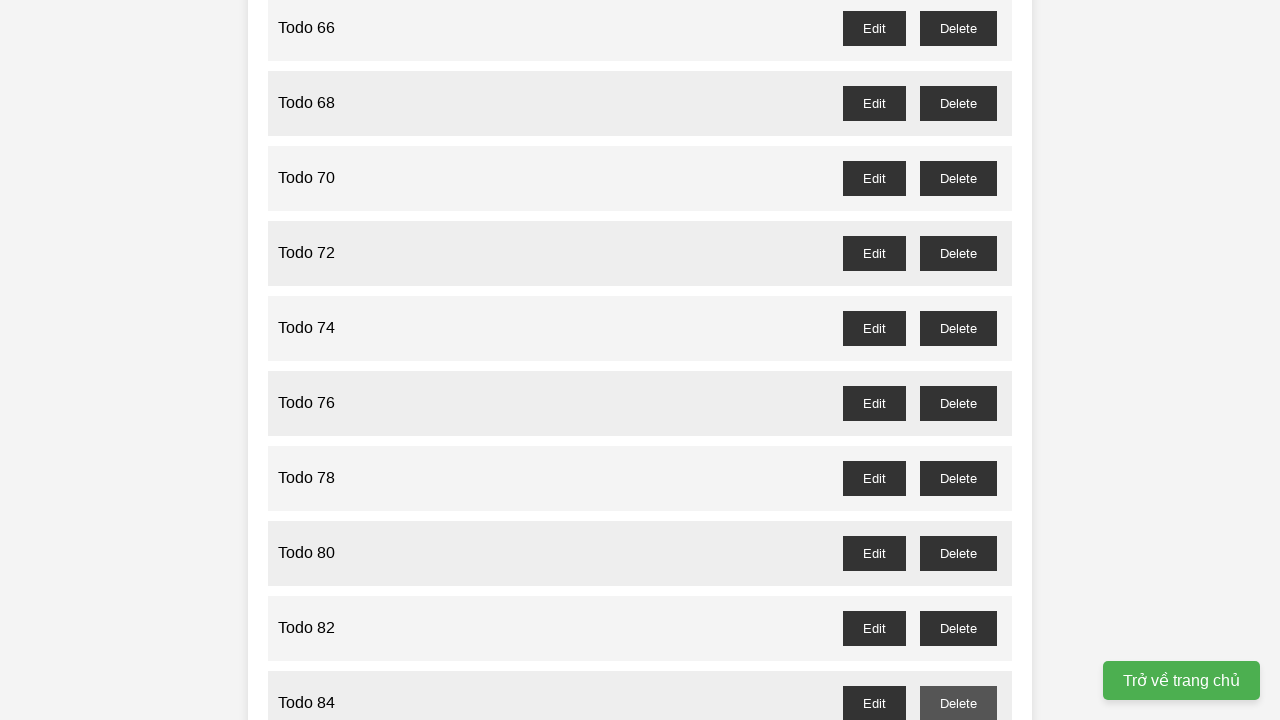

Clicked delete button for odd-numbered todo 85 at (958, 360) on //button[@id="todo-85-delete"]
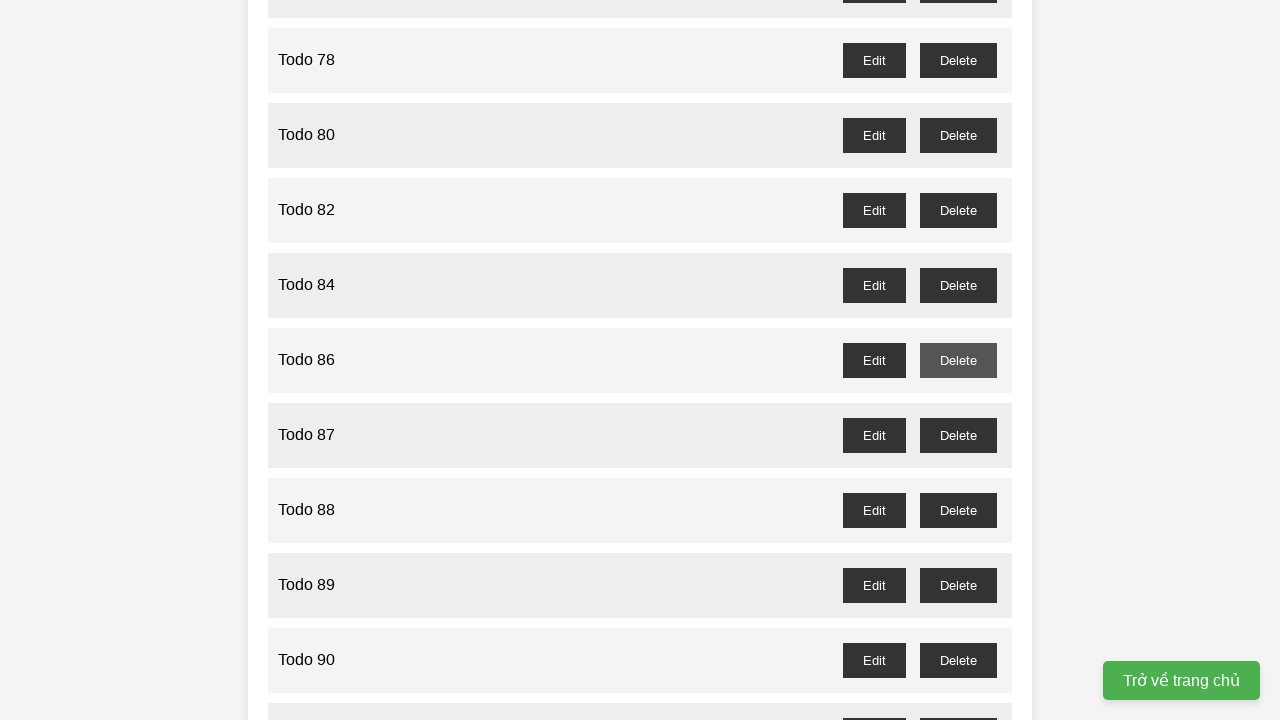

Clicked delete button for odd-numbered todo 87 at (958, 435) on //button[@id="todo-87-delete"]
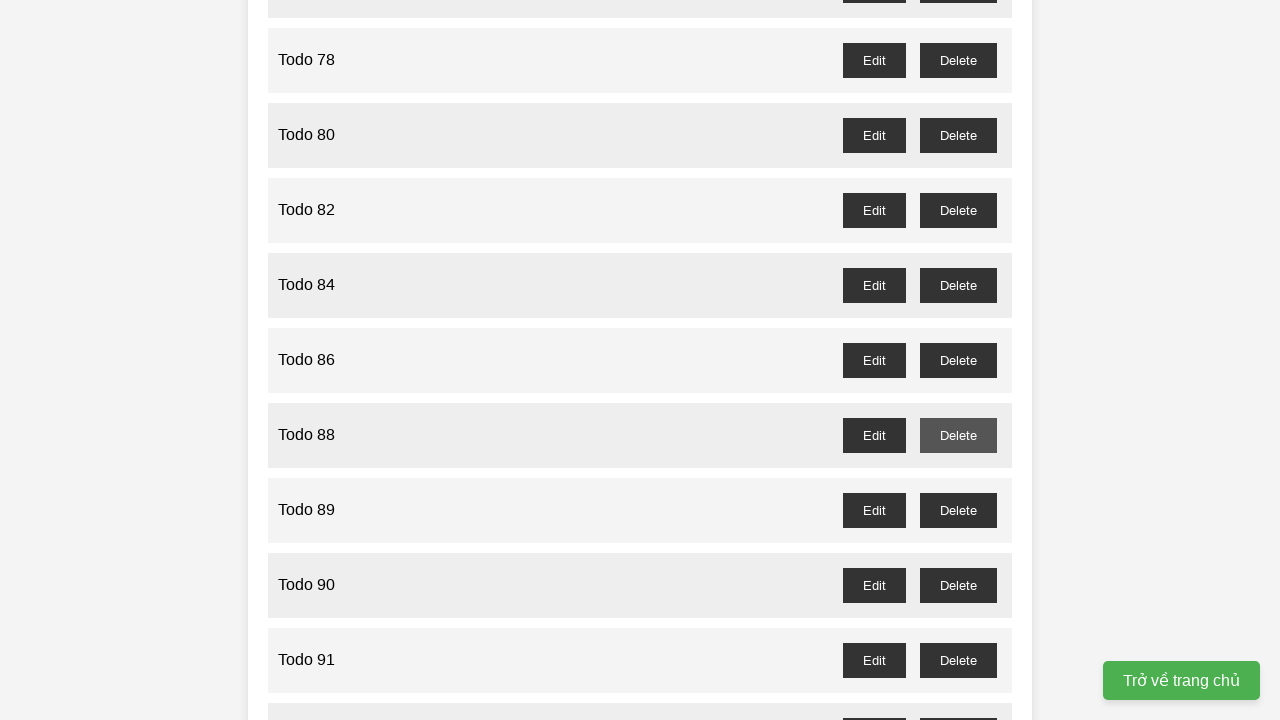

Clicked delete button for odd-numbered todo 89 at (958, 510) on //button[@id="todo-89-delete"]
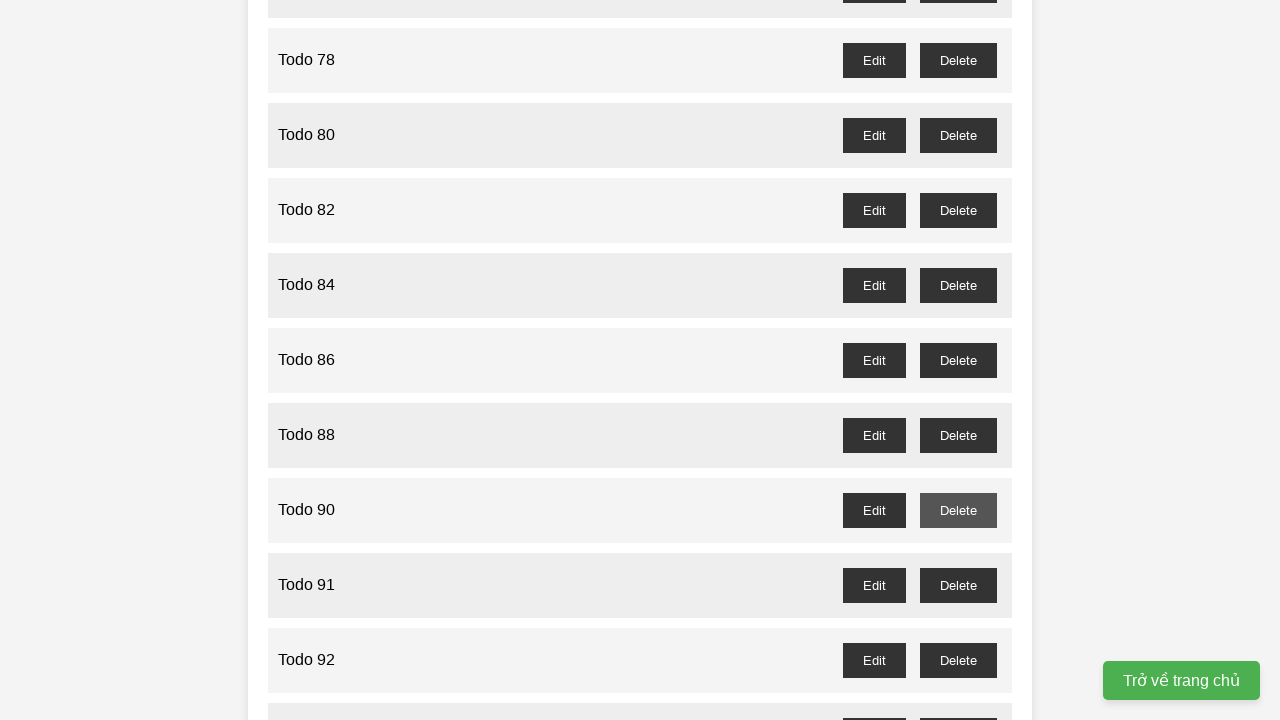

Clicked delete button for odd-numbered todo 91 at (958, 585) on //button[@id="todo-91-delete"]
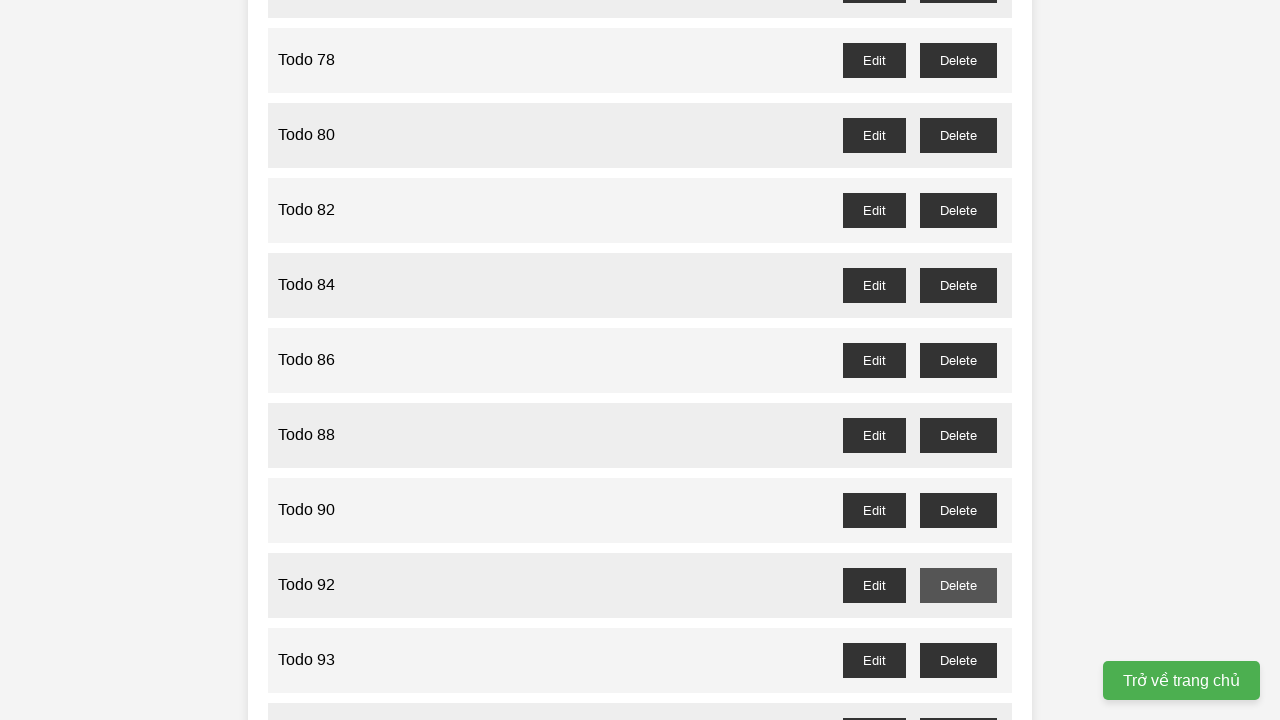

Clicked delete button for odd-numbered todo 93 at (958, 660) on //button[@id="todo-93-delete"]
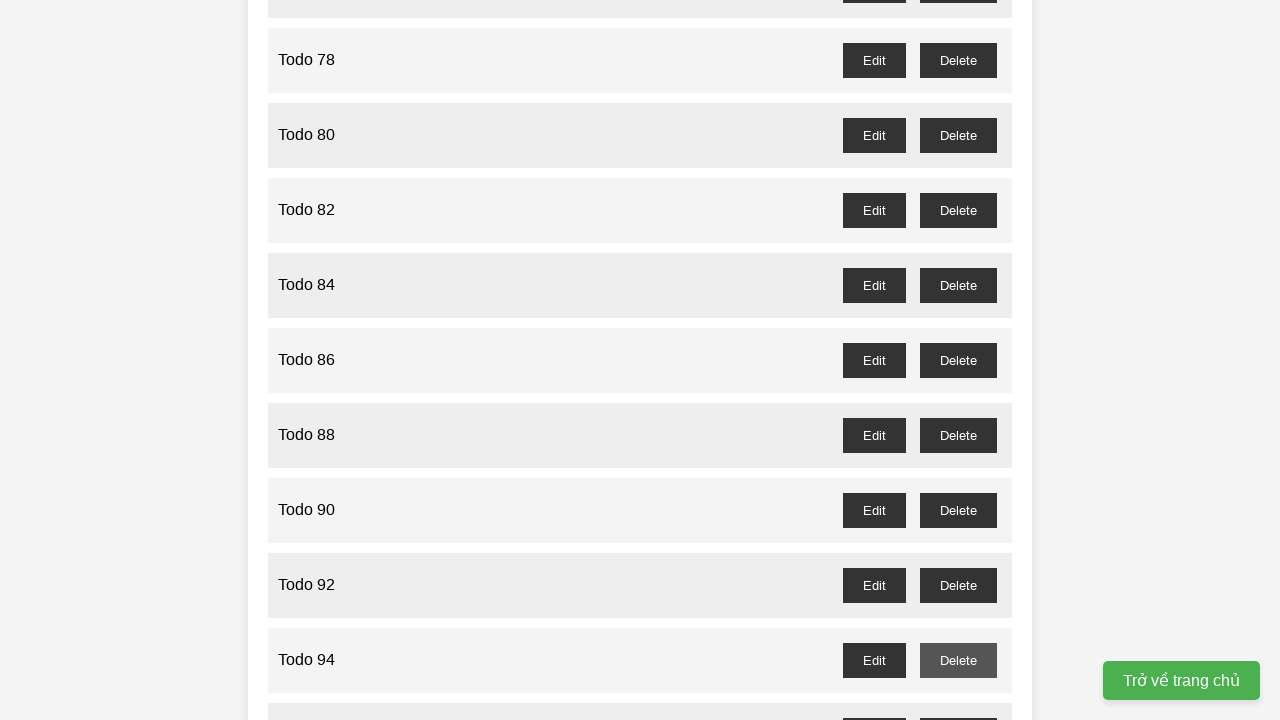

Clicked delete button for odd-numbered todo 95 at (958, 703) on //button[@id="todo-95-delete"]
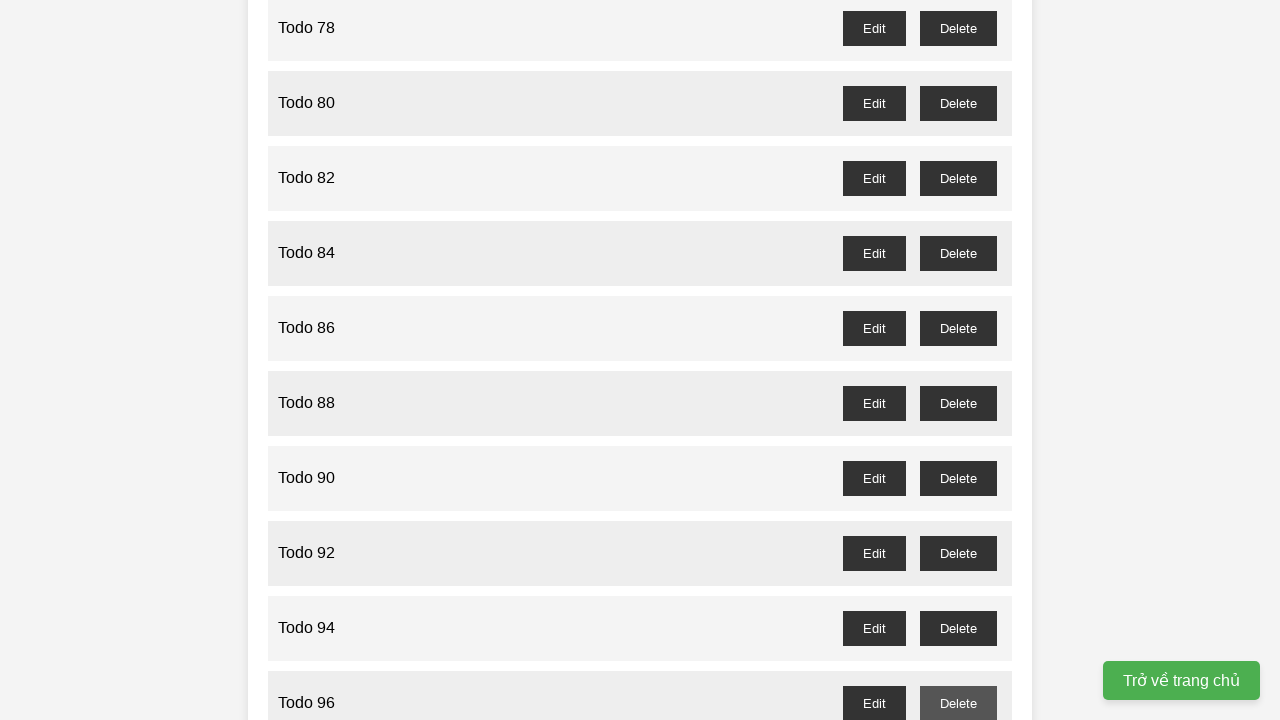

Clicked delete button for odd-numbered todo 97 at (958, 406) on //button[@id="todo-97-delete"]
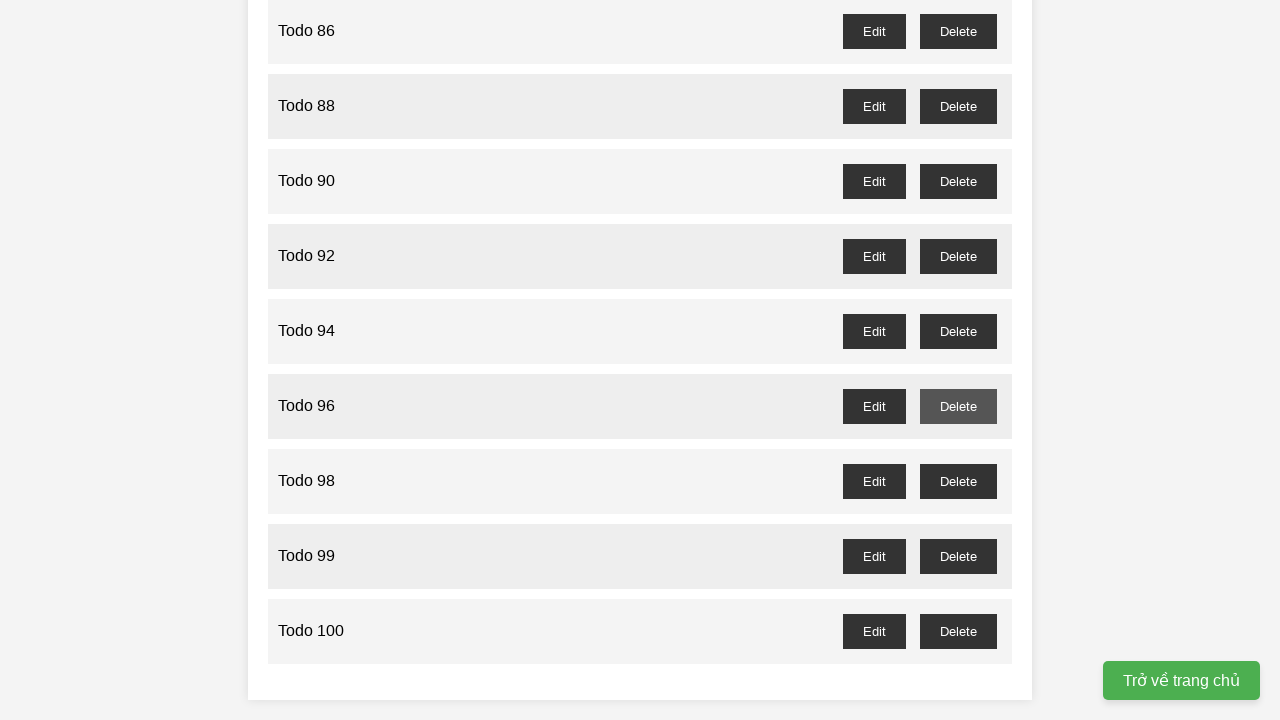

Clicked delete button for odd-numbered todo 99 at (958, 556) on //button[@id="todo-99-delete"]
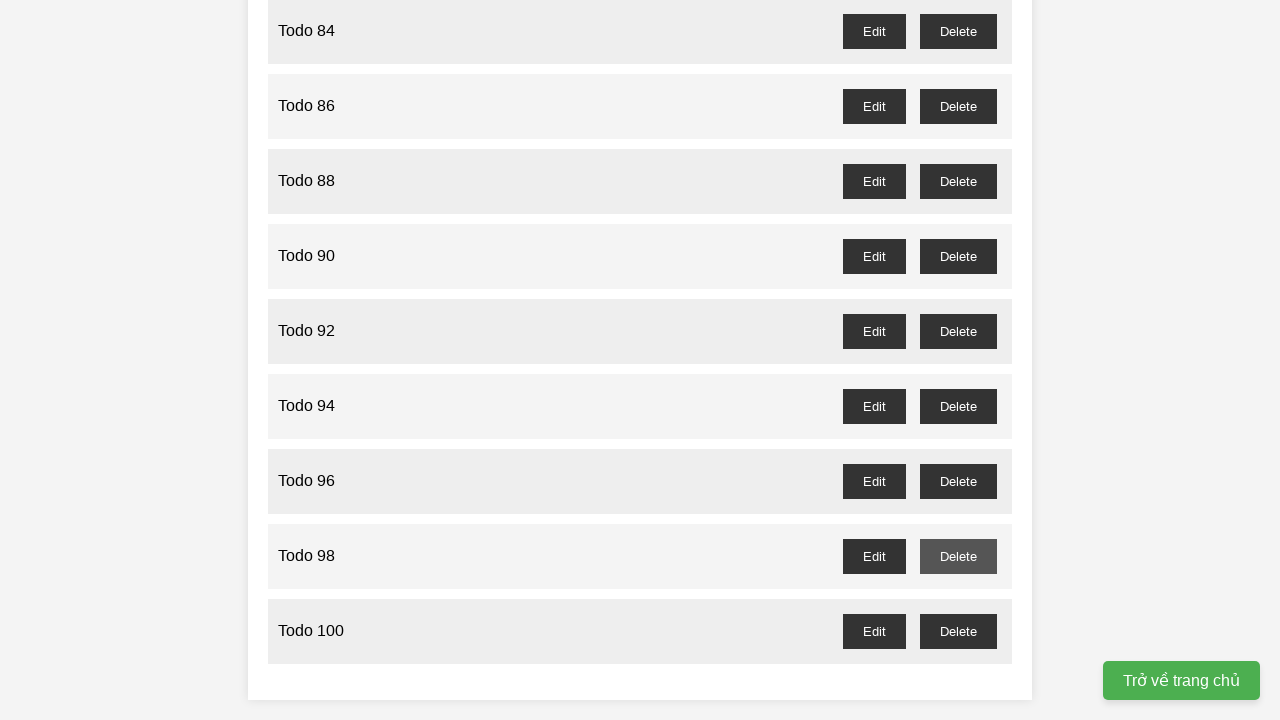

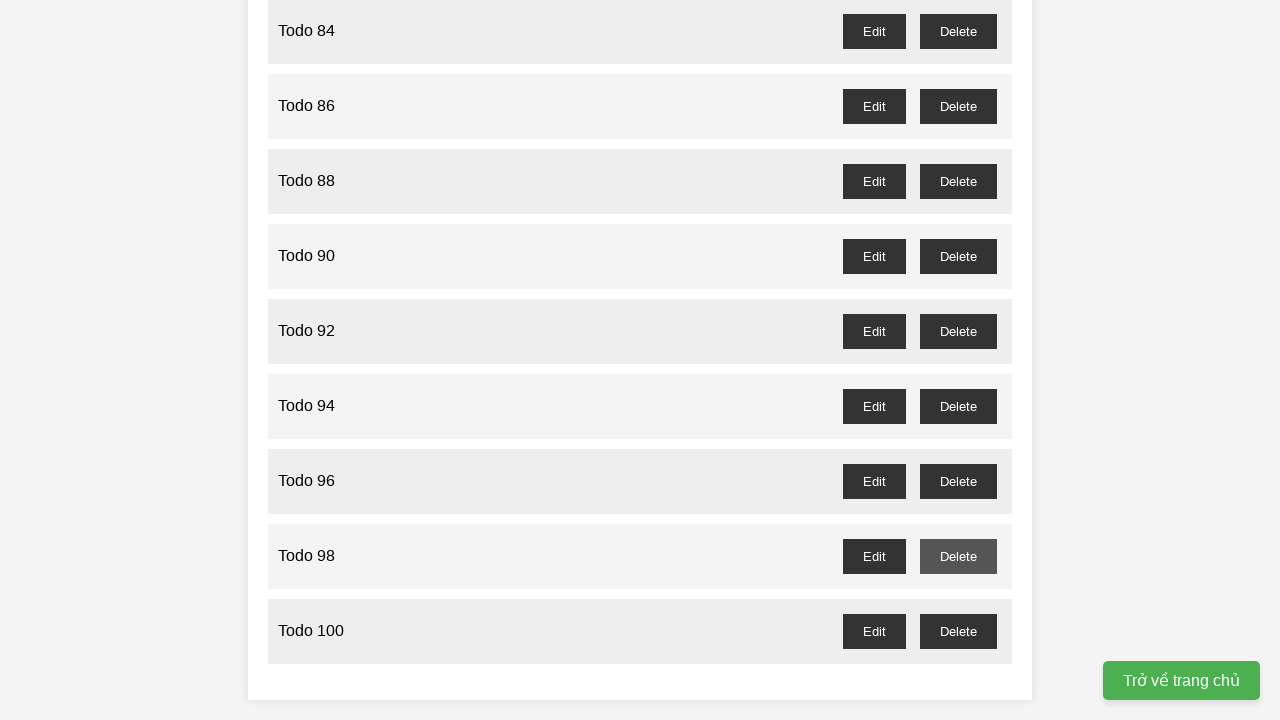